Tests dynamic element addition and removal by clicking Add Element button 100 times, then clicking Delete button 90 times, and verifying the correct number of elements remain

Starting URL: https://the-internet.herokuapp.com/add_remove_elements/

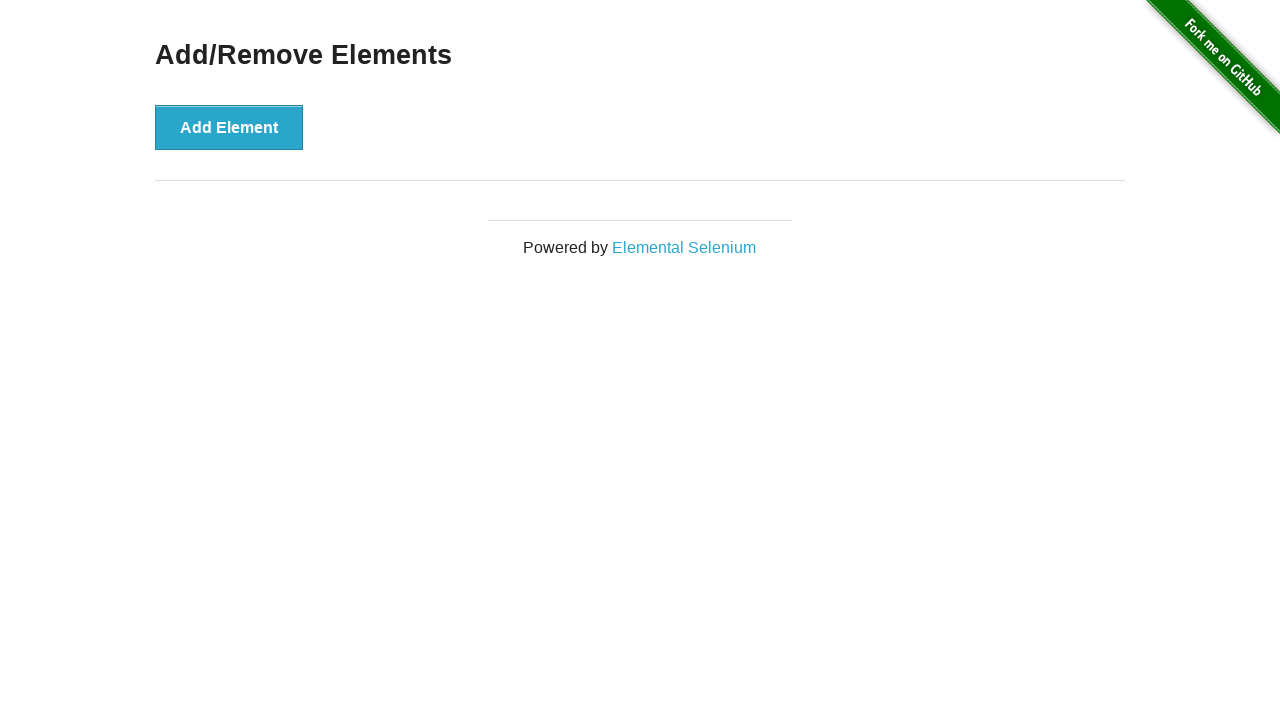

Navigated to add/remove elements page
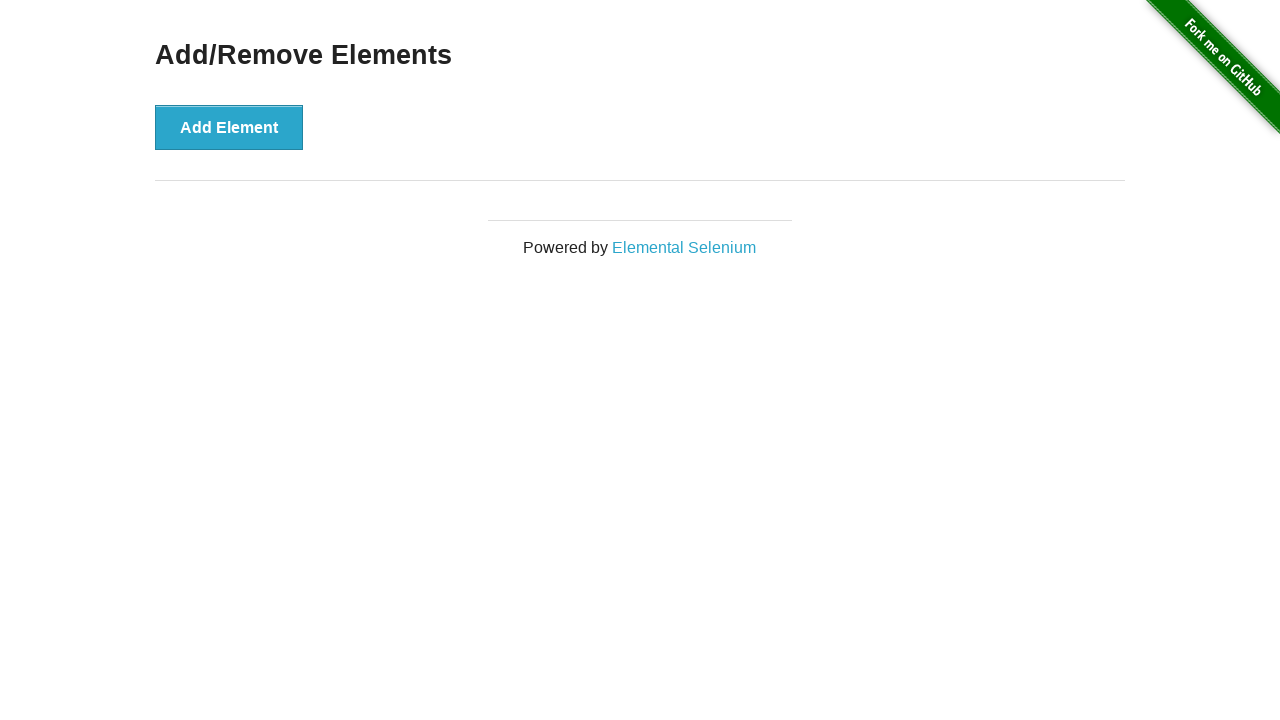

Clicked Add Element button (iteration 1/100) at (229, 127) on button:has-text('Add Element')
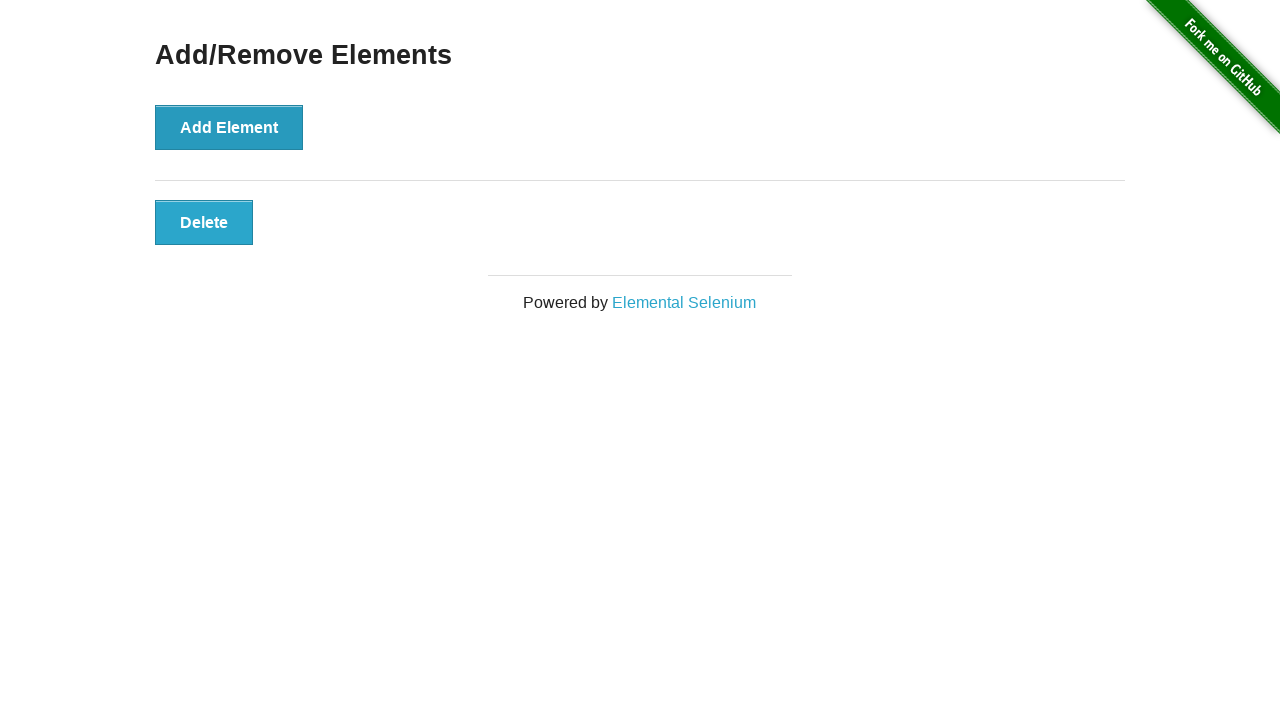

Clicked Add Element button (iteration 2/100) at (229, 127) on button:has-text('Add Element')
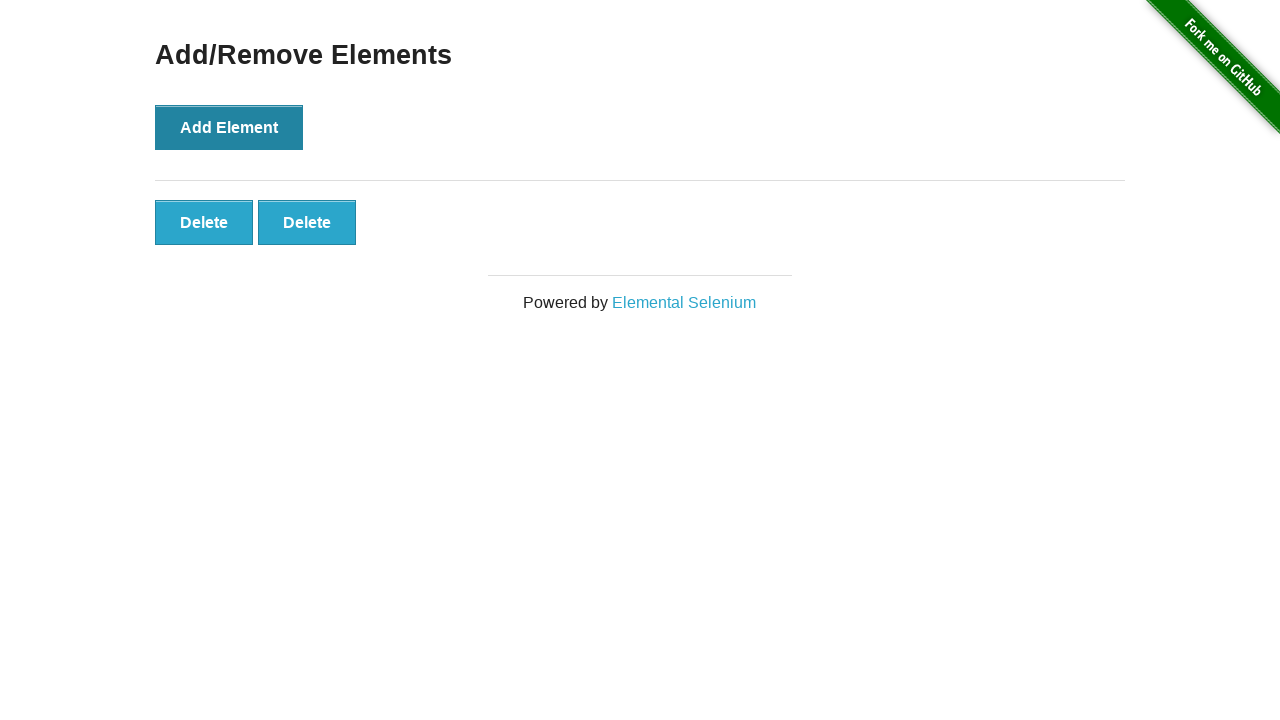

Clicked Add Element button (iteration 3/100) at (229, 127) on button:has-text('Add Element')
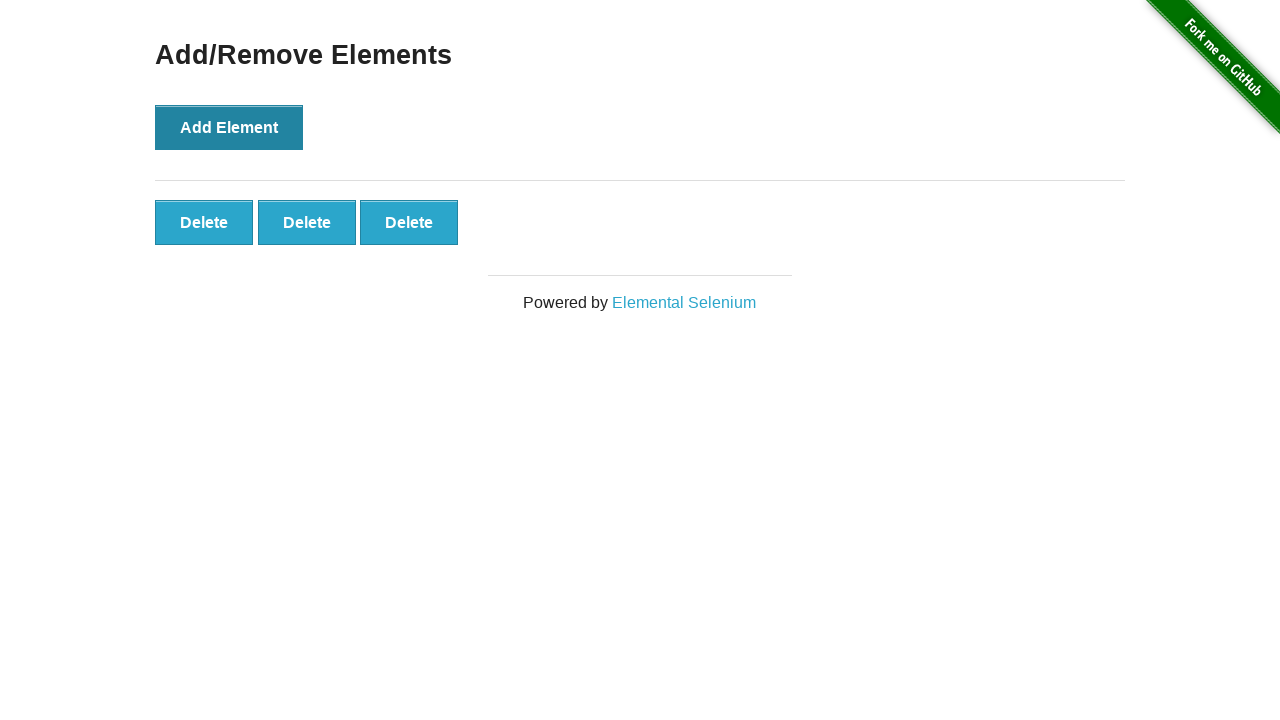

Clicked Add Element button (iteration 4/100) at (229, 127) on button:has-text('Add Element')
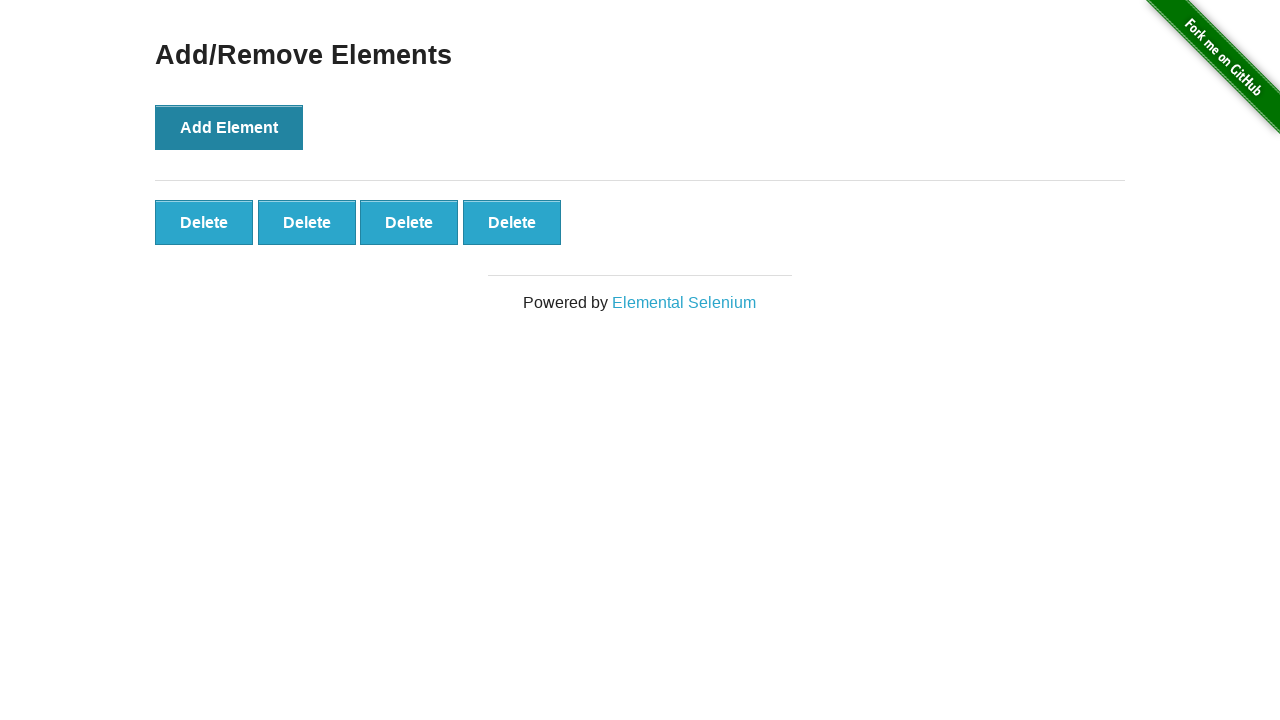

Clicked Add Element button (iteration 5/100) at (229, 127) on button:has-text('Add Element')
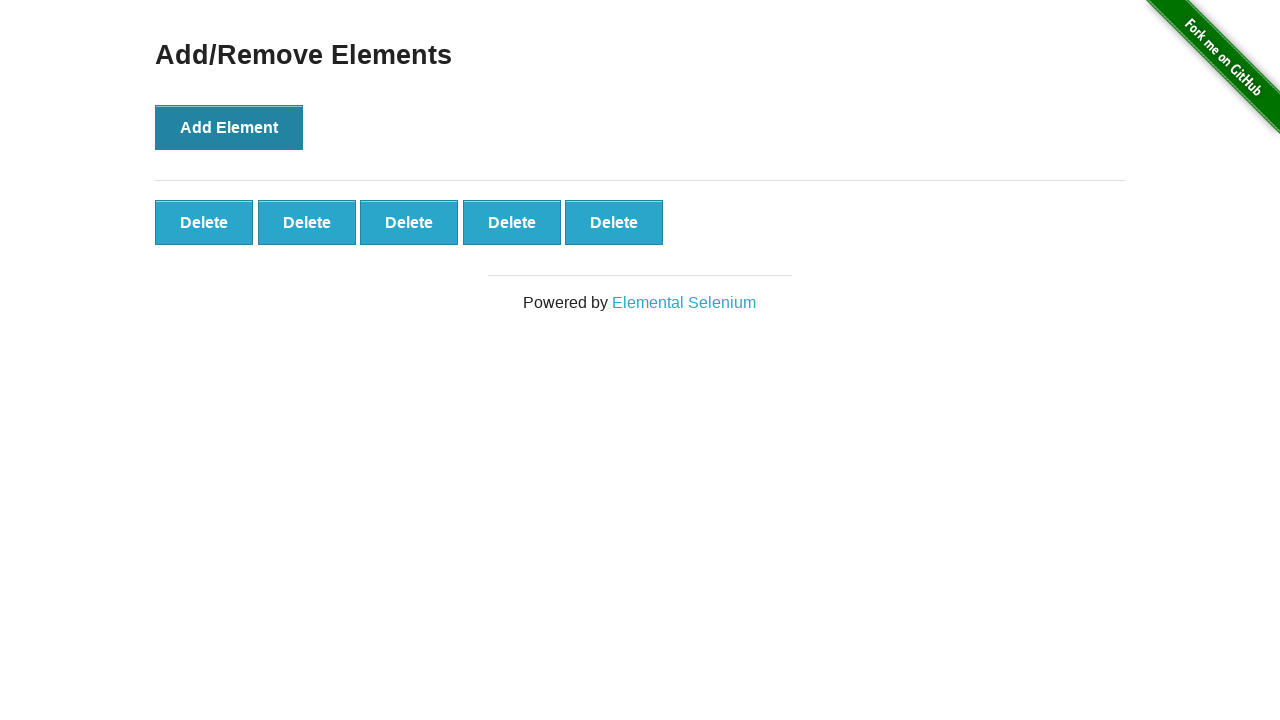

Clicked Add Element button (iteration 6/100) at (229, 127) on button:has-text('Add Element')
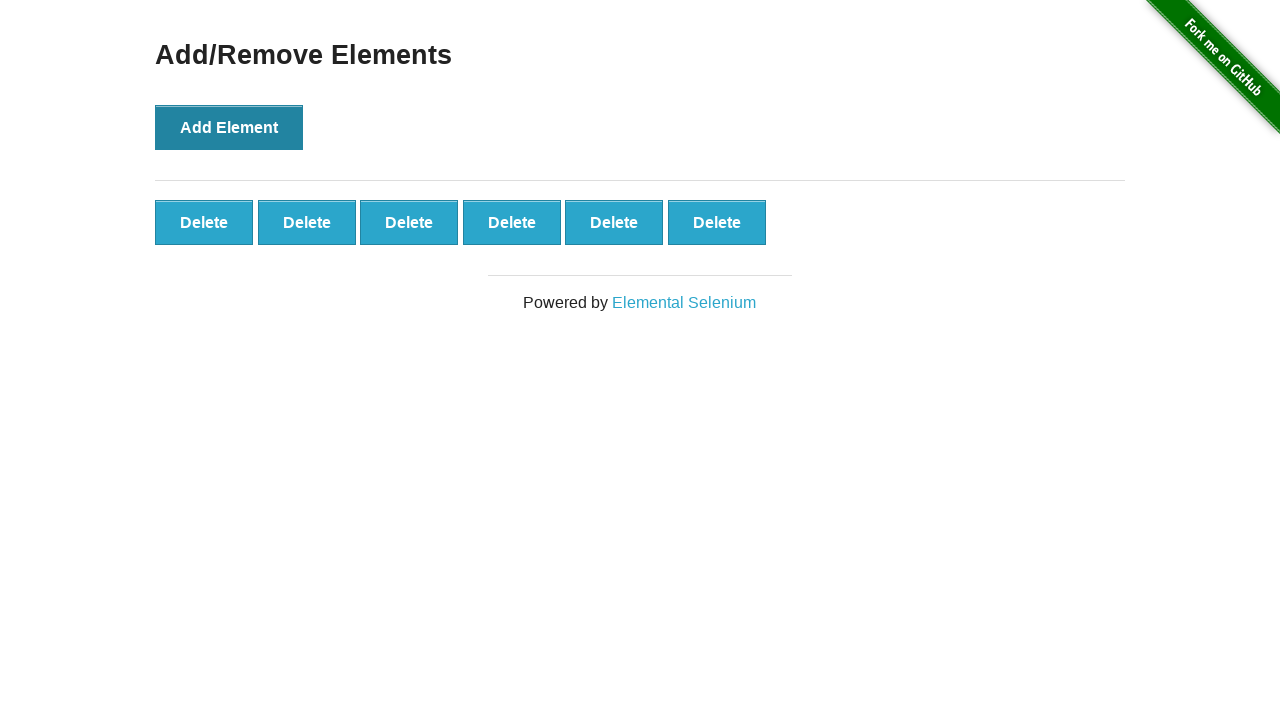

Clicked Add Element button (iteration 7/100) at (229, 127) on button:has-text('Add Element')
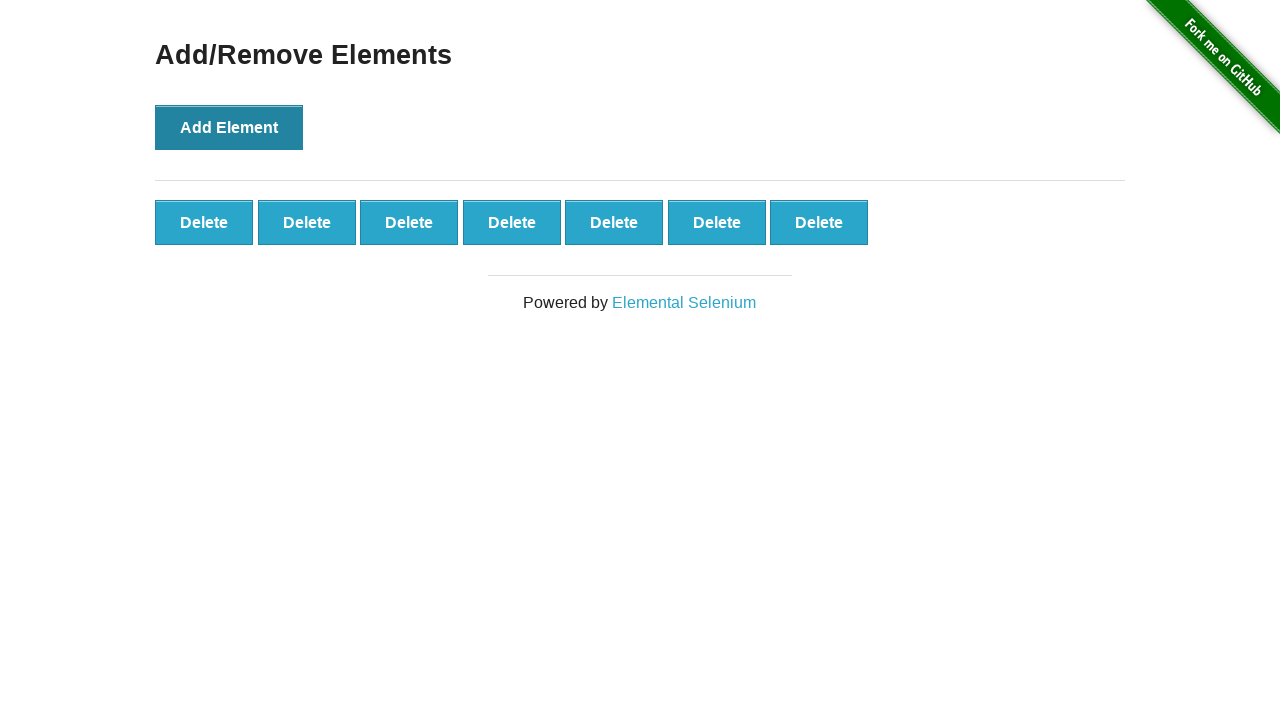

Clicked Add Element button (iteration 8/100) at (229, 127) on button:has-text('Add Element')
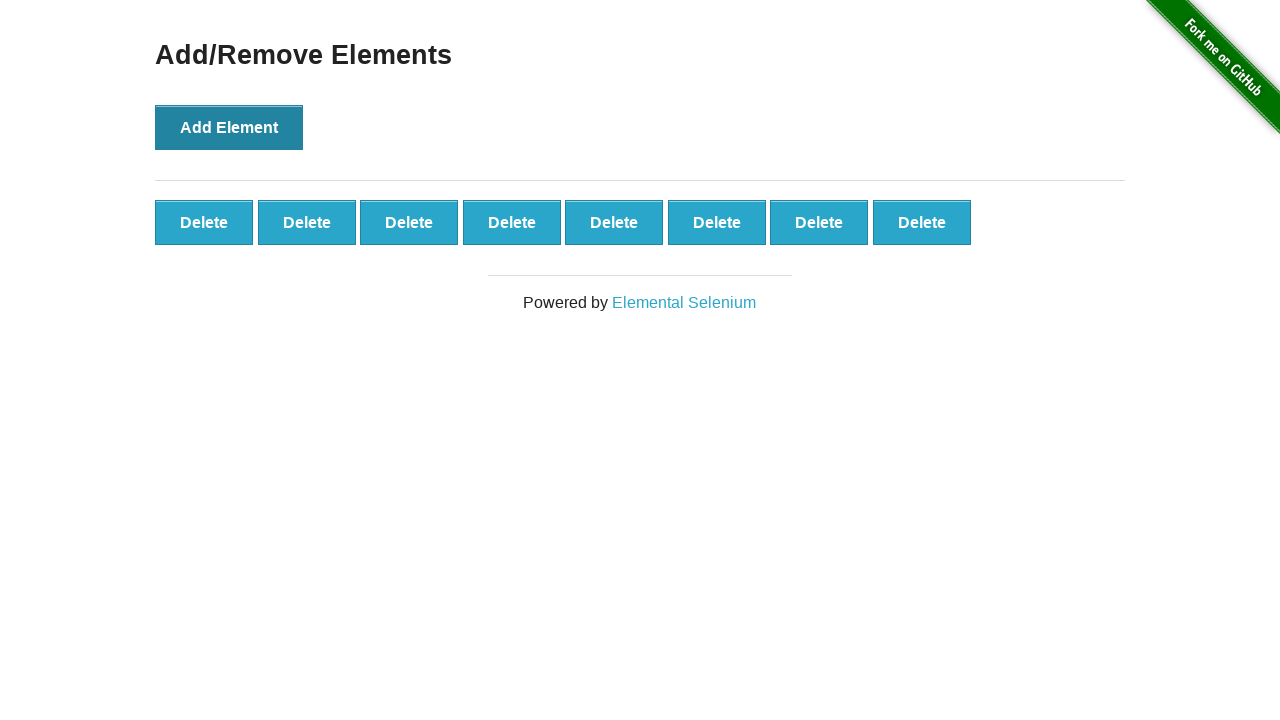

Clicked Add Element button (iteration 9/100) at (229, 127) on button:has-text('Add Element')
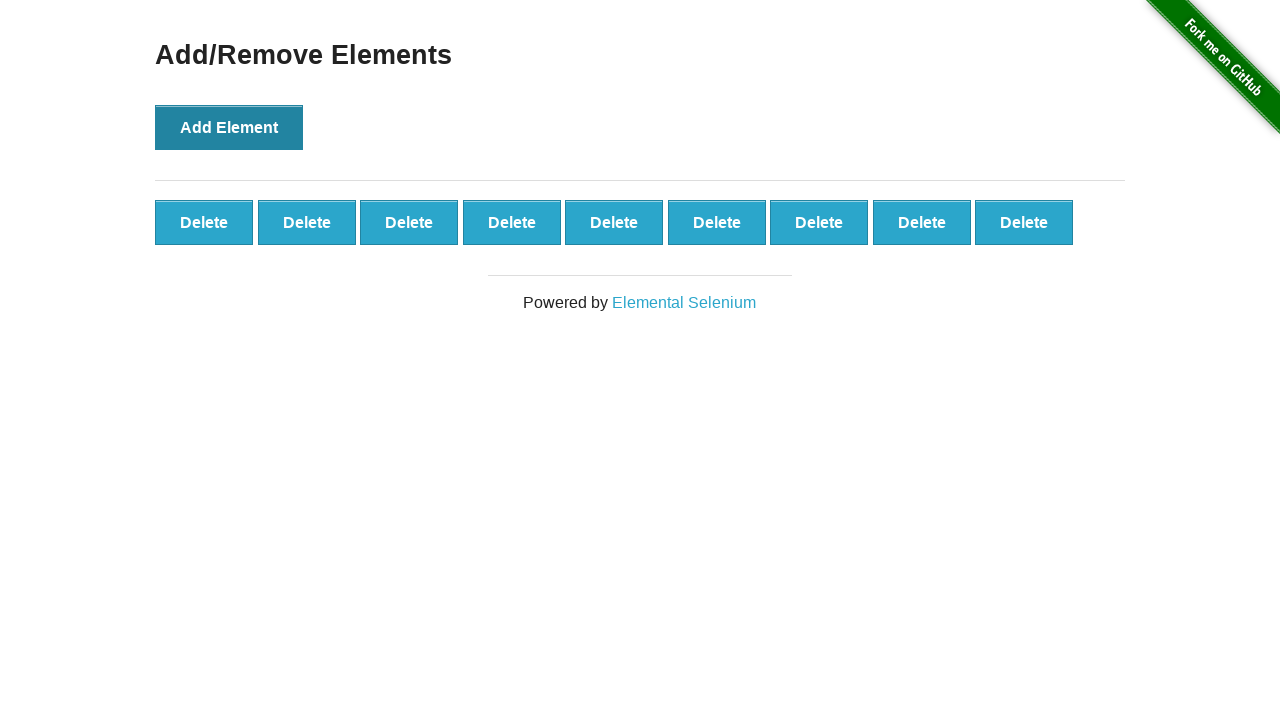

Clicked Add Element button (iteration 10/100) at (229, 127) on button:has-text('Add Element')
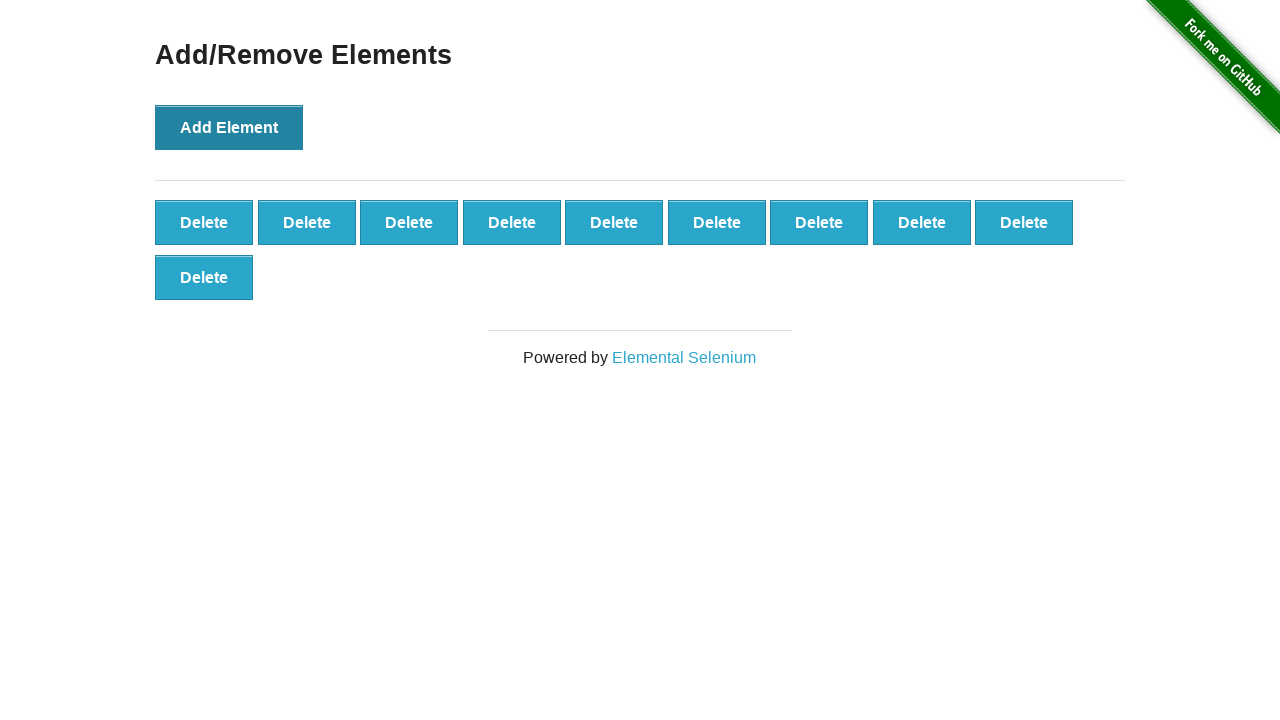

Clicked Add Element button (iteration 11/100) at (229, 127) on button:has-text('Add Element')
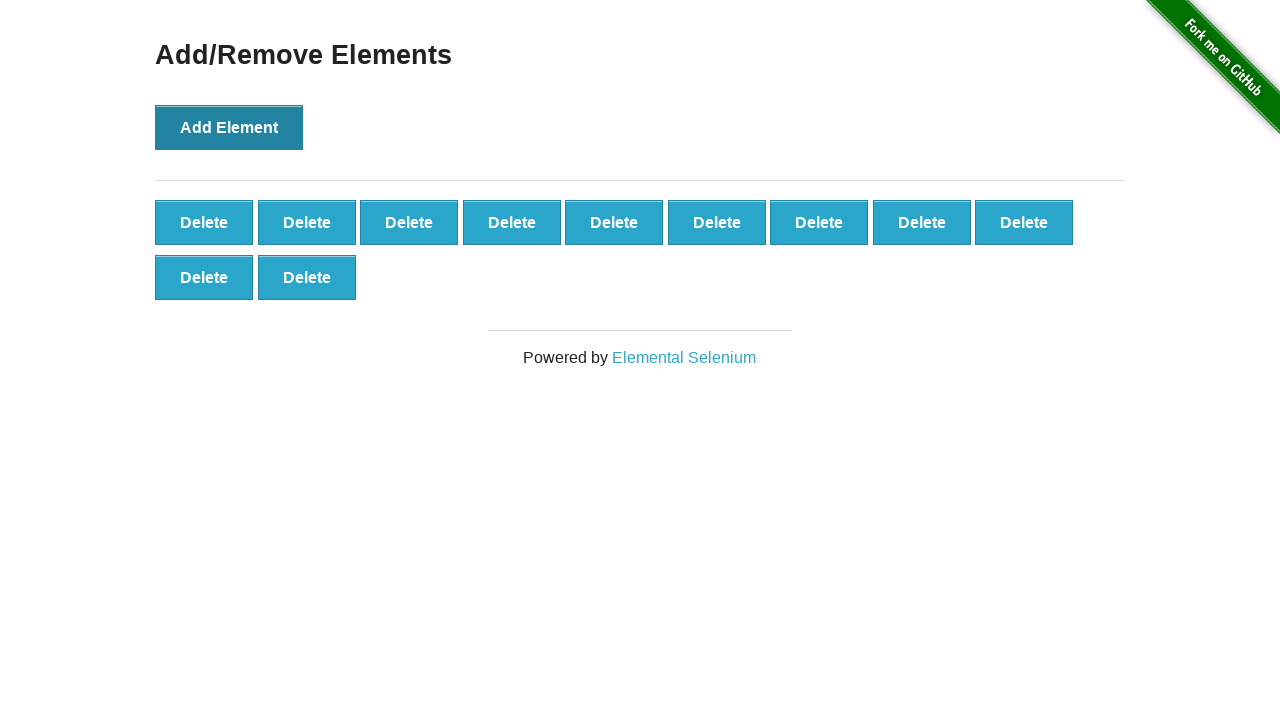

Clicked Add Element button (iteration 12/100) at (229, 127) on button:has-text('Add Element')
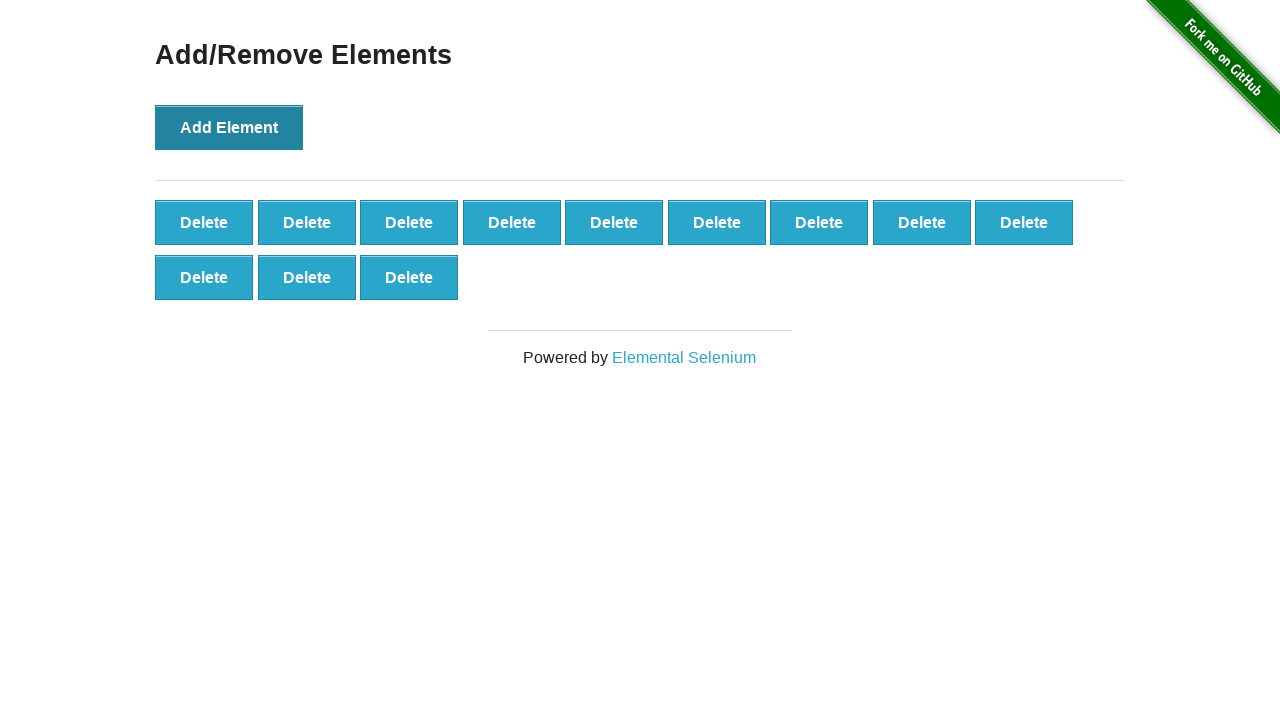

Clicked Add Element button (iteration 13/100) at (229, 127) on button:has-text('Add Element')
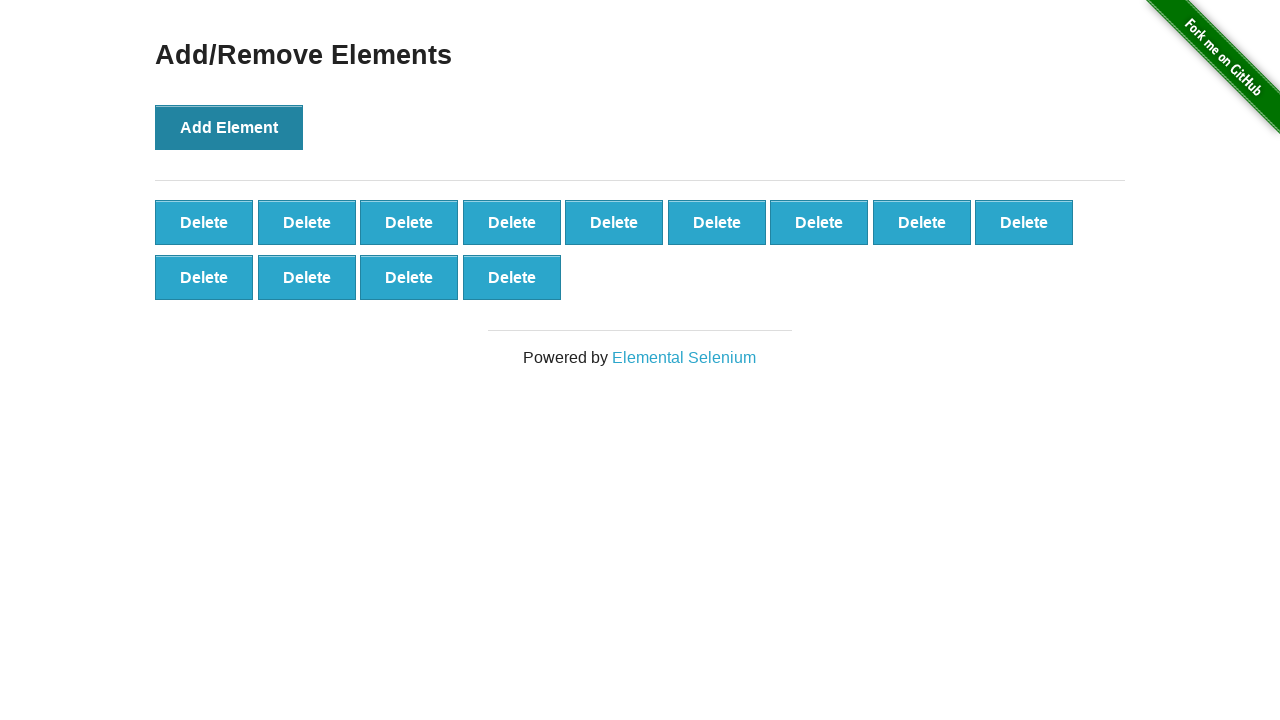

Clicked Add Element button (iteration 14/100) at (229, 127) on button:has-text('Add Element')
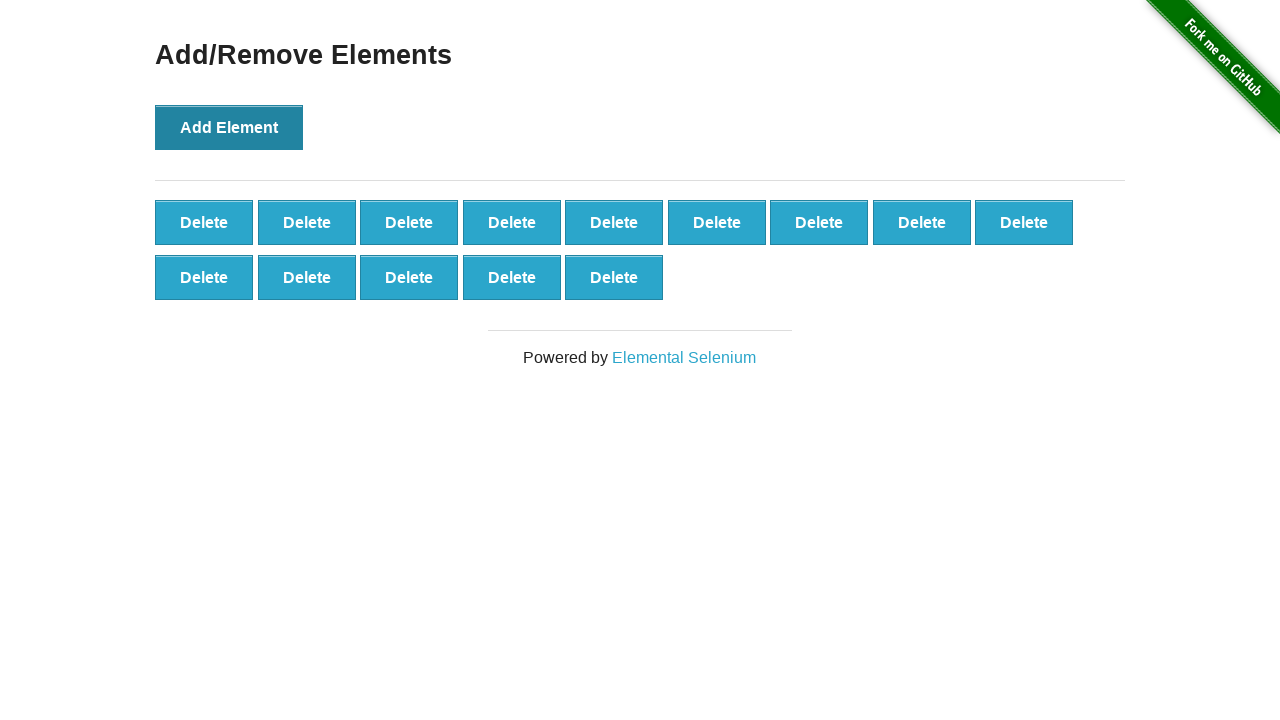

Clicked Add Element button (iteration 15/100) at (229, 127) on button:has-text('Add Element')
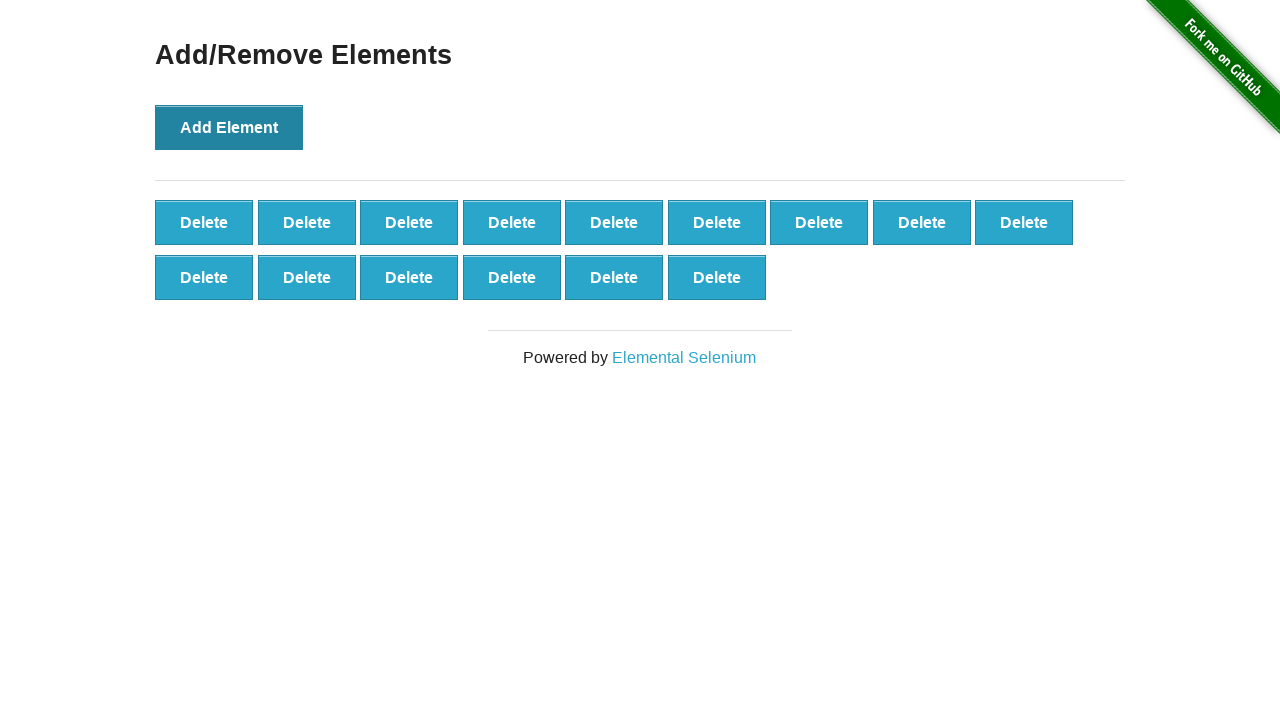

Clicked Add Element button (iteration 16/100) at (229, 127) on button:has-text('Add Element')
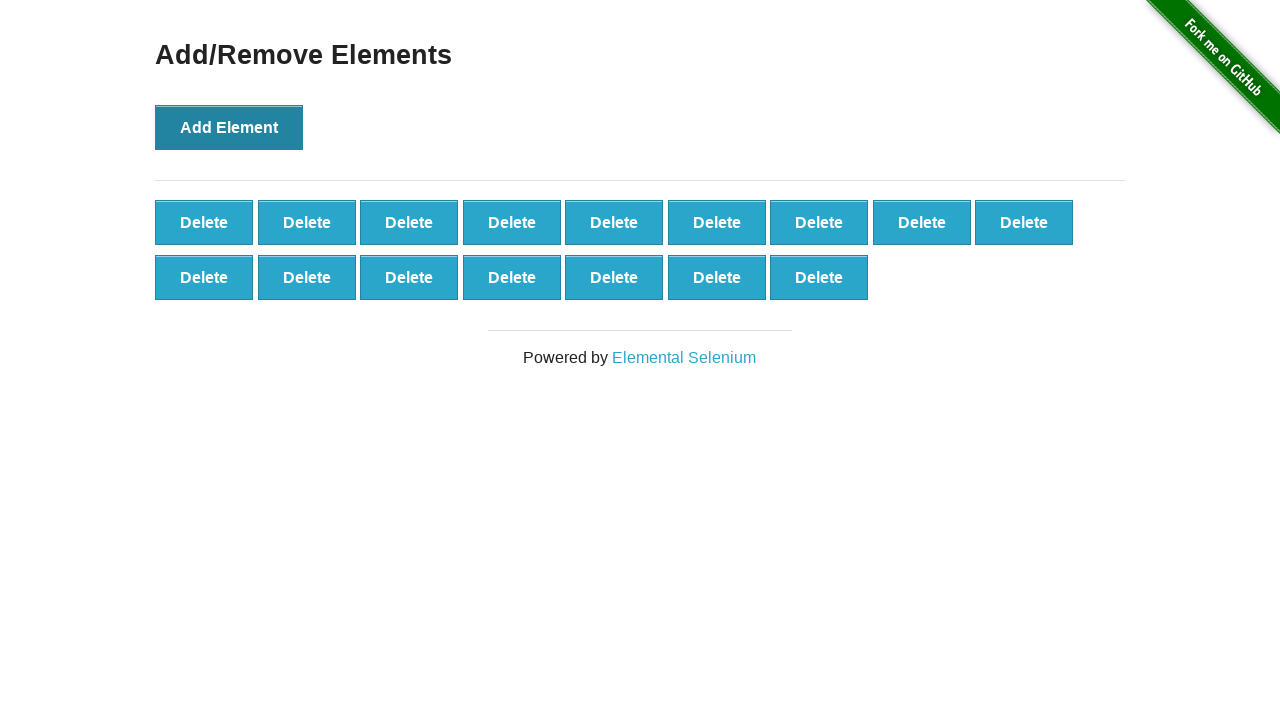

Clicked Add Element button (iteration 17/100) at (229, 127) on button:has-text('Add Element')
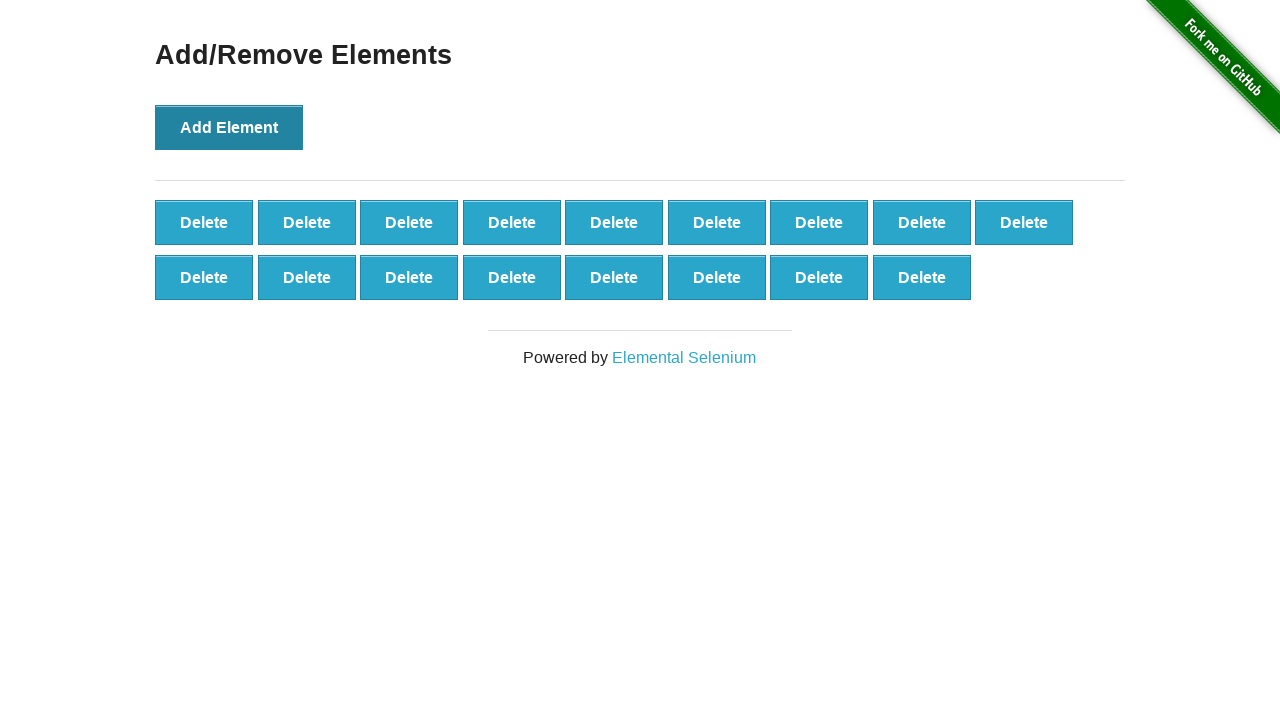

Clicked Add Element button (iteration 18/100) at (229, 127) on button:has-text('Add Element')
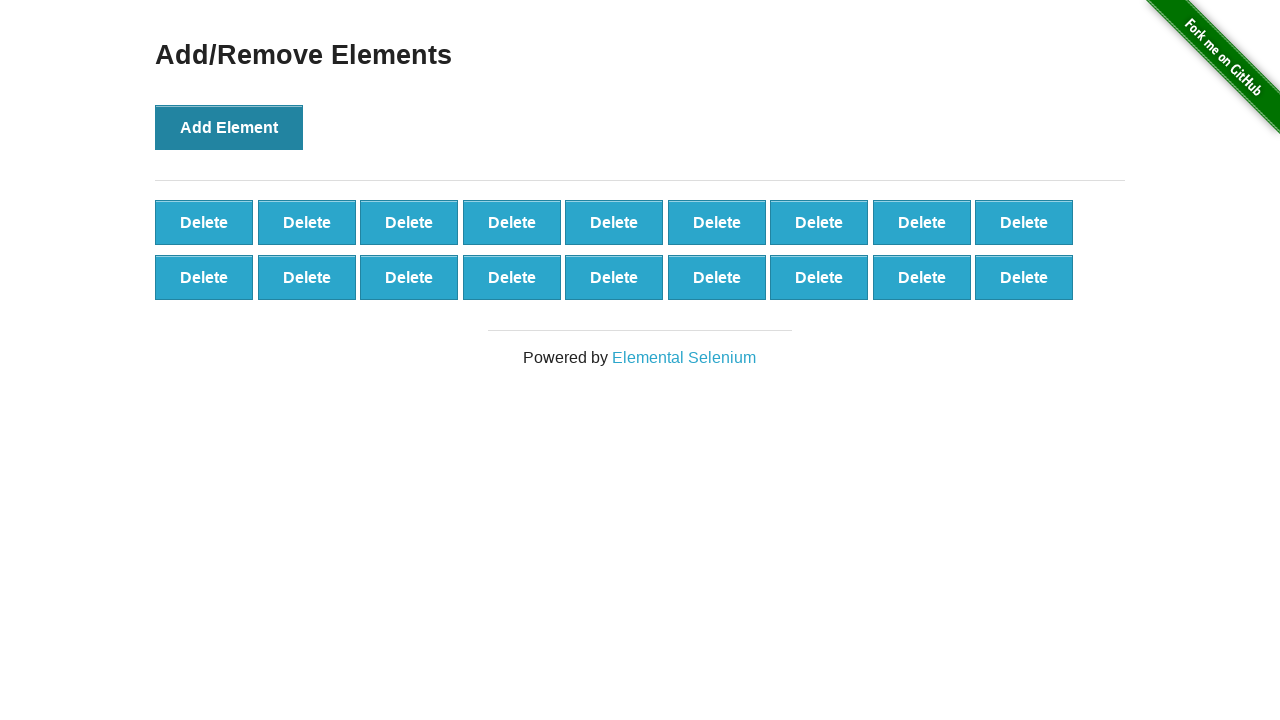

Clicked Add Element button (iteration 19/100) at (229, 127) on button:has-text('Add Element')
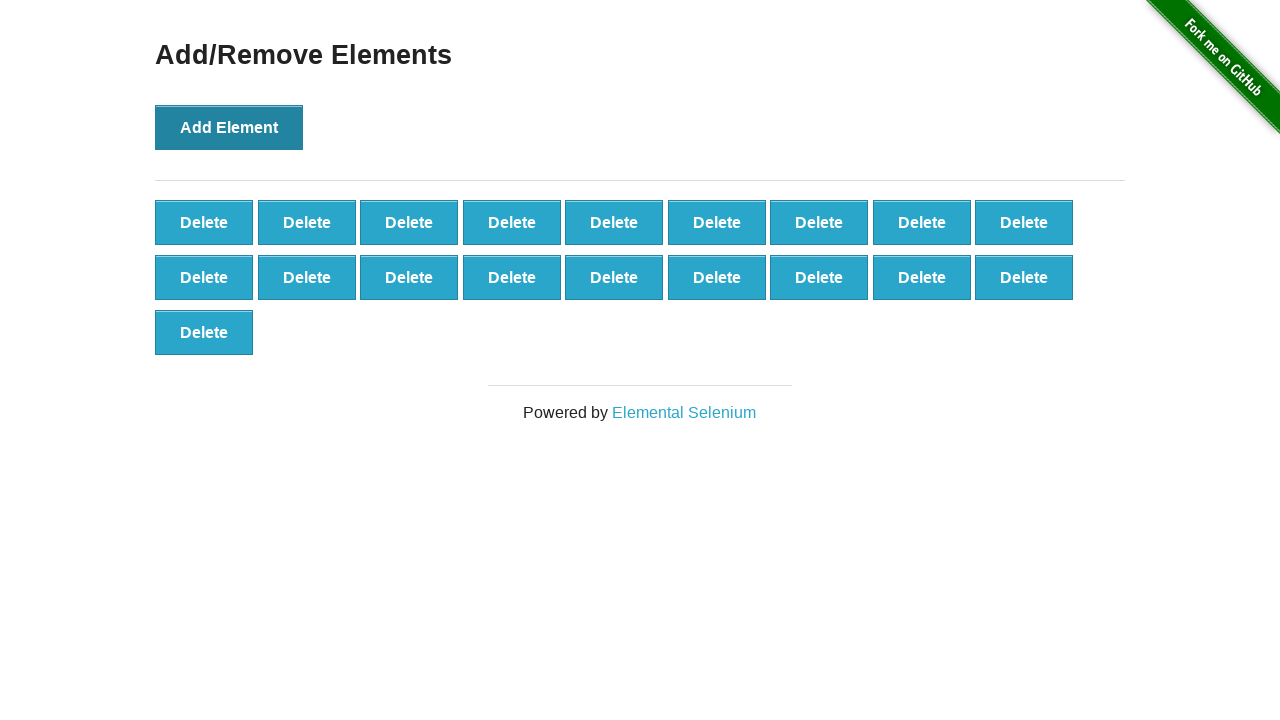

Clicked Add Element button (iteration 20/100) at (229, 127) on button:has-text('Add Element')
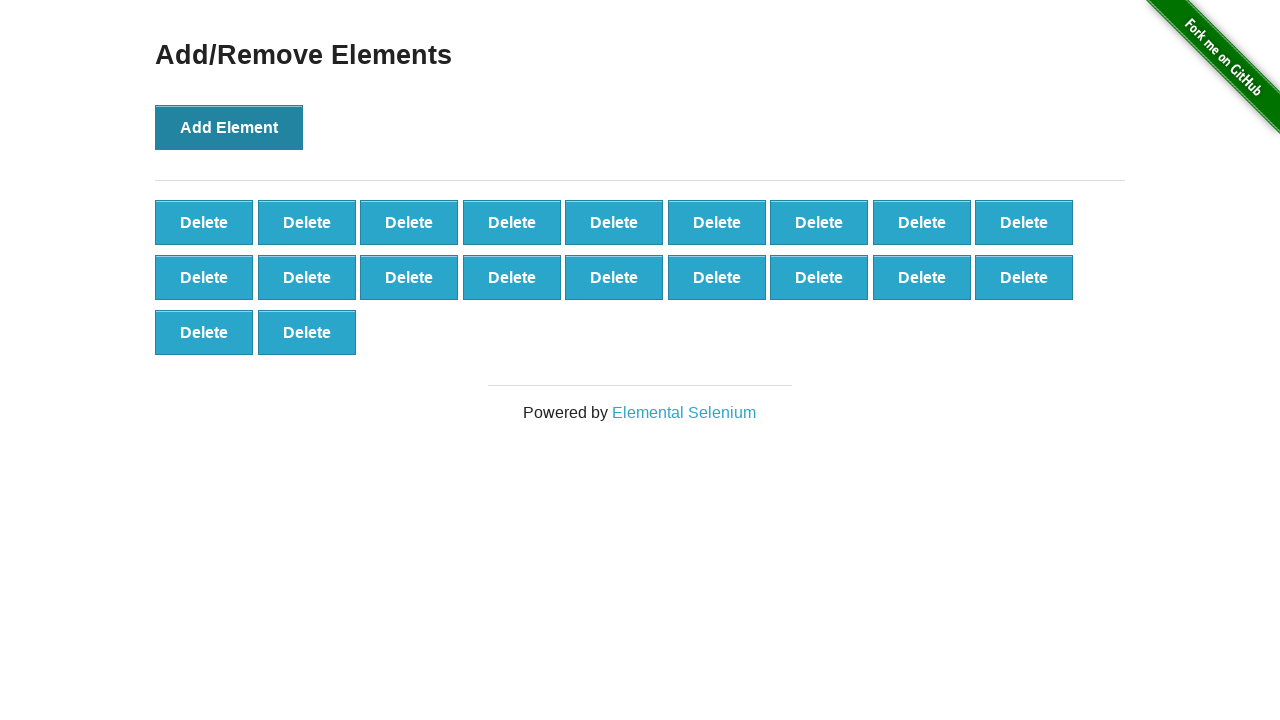

Clicked Add Element button (iteration 21/100) at (229, 127) on button:has-text('Add Element')
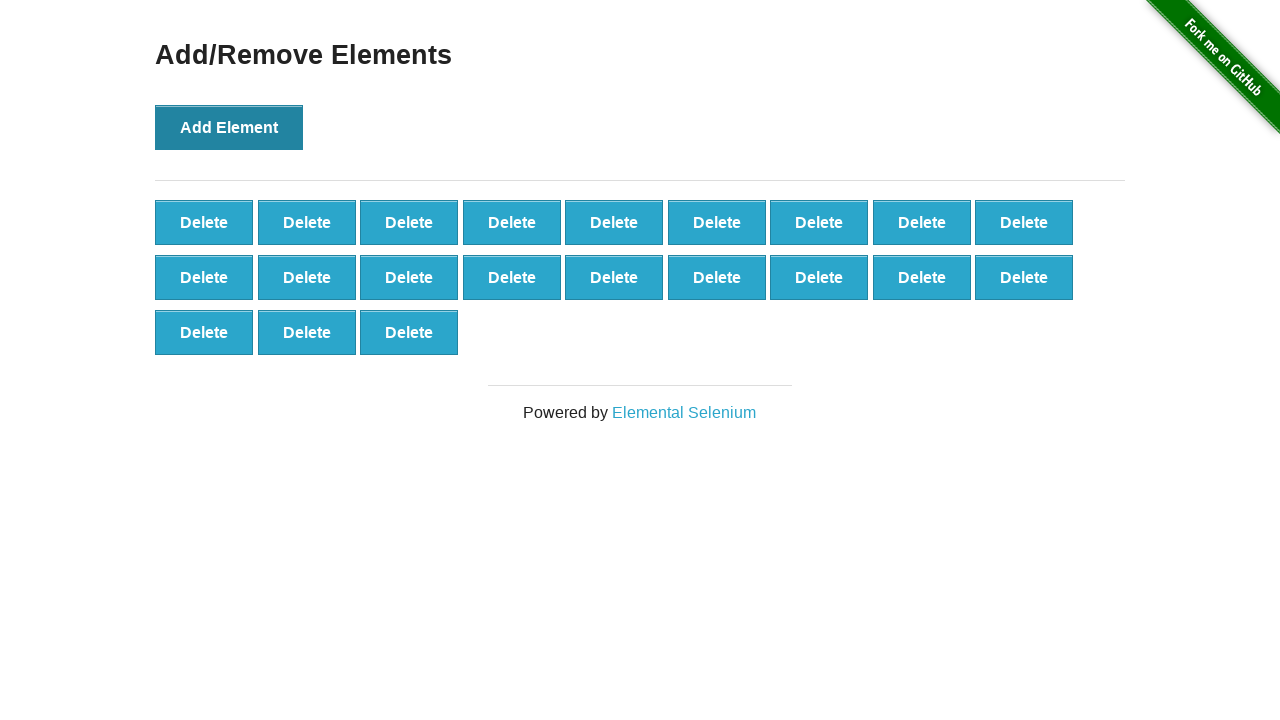

Clicked Add Element button (iteration 22/100) at (229, 127) on button:has-text('Add Element')
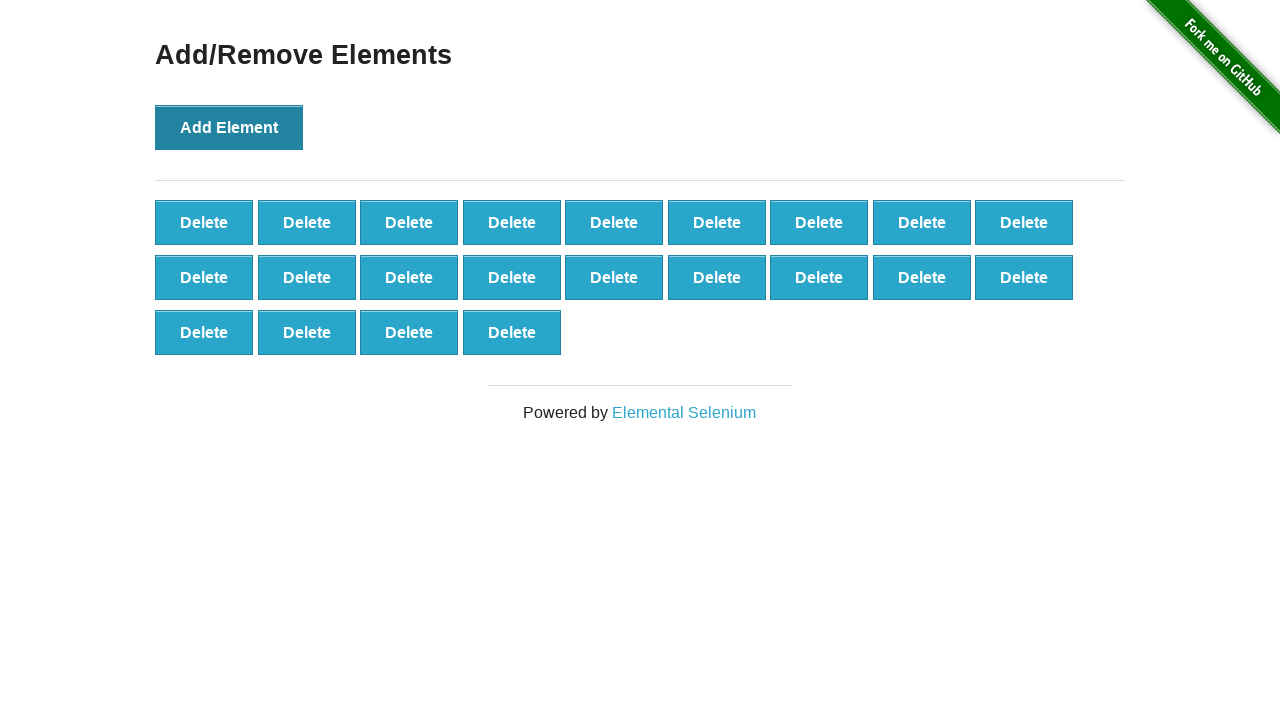

Clicked Add Element button (iteration 23/100) at (229, 127) on button:has-text('Add Element')
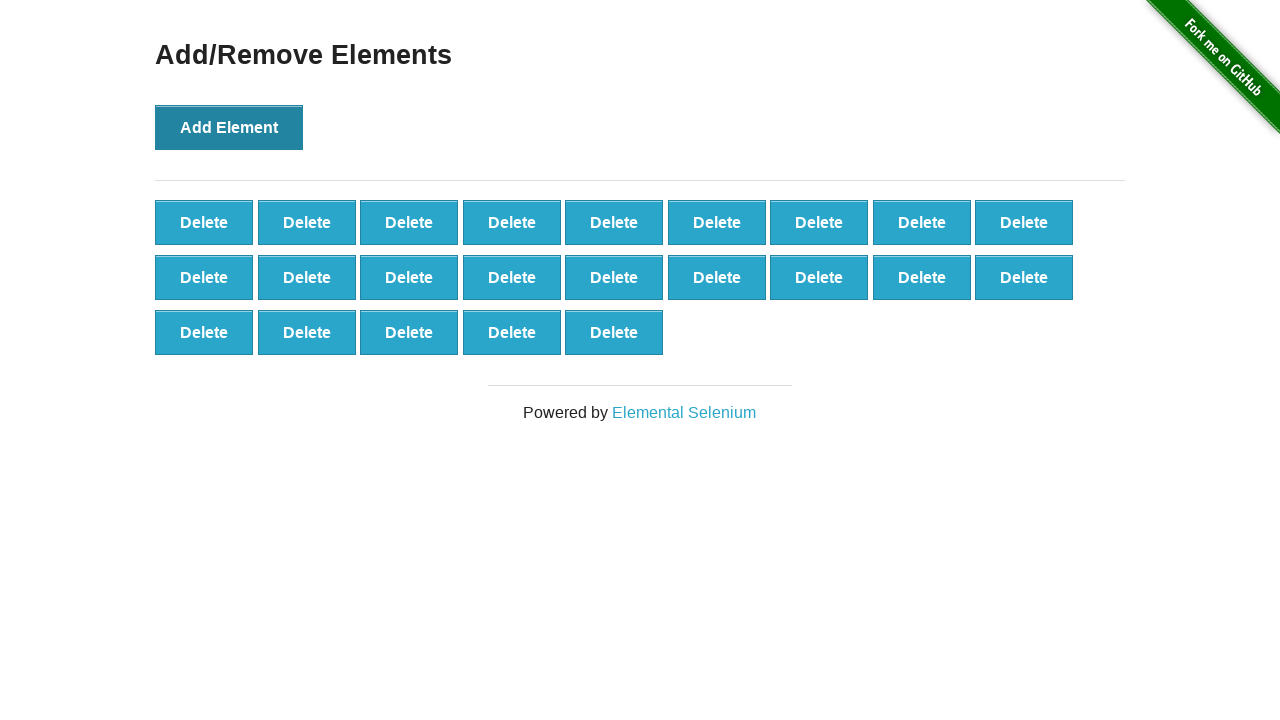

Clicked Add Element button (iteration 24/100) at (229, 127) on button:has-text('Add Element')
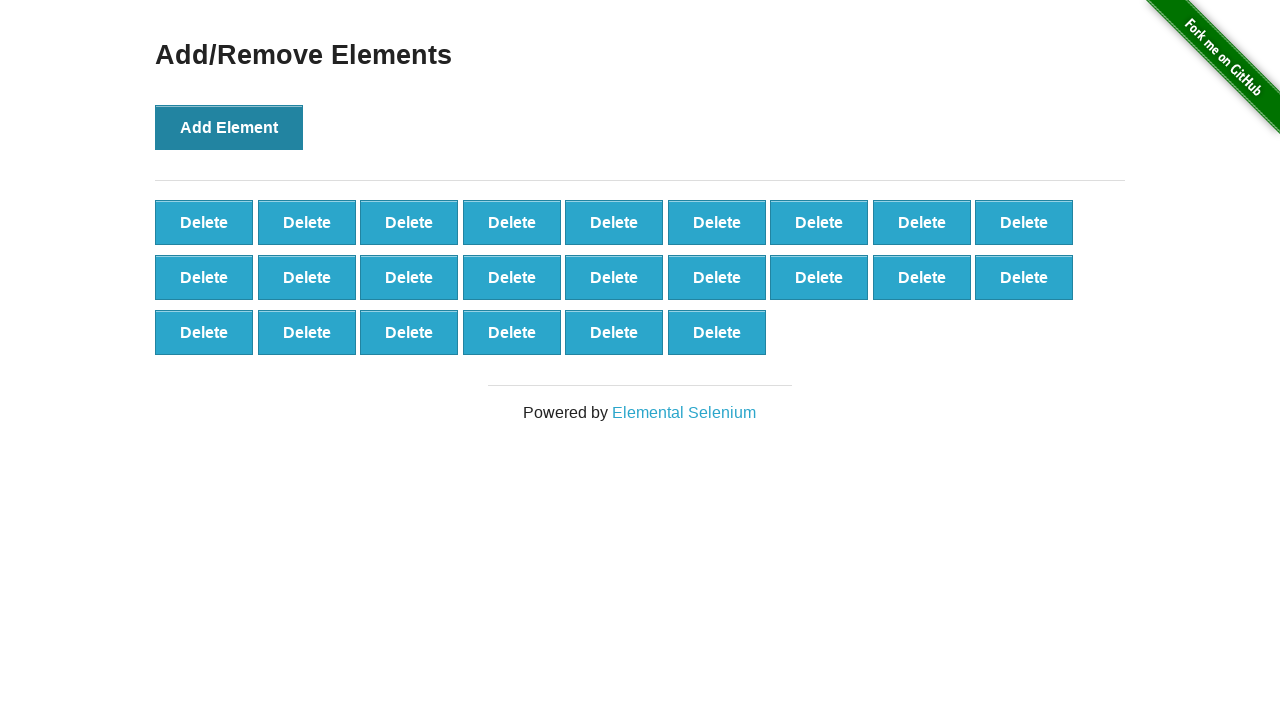

Clicked Add Element button (iteration 25/100) at (229, 127) on button:has-text('Add Element')
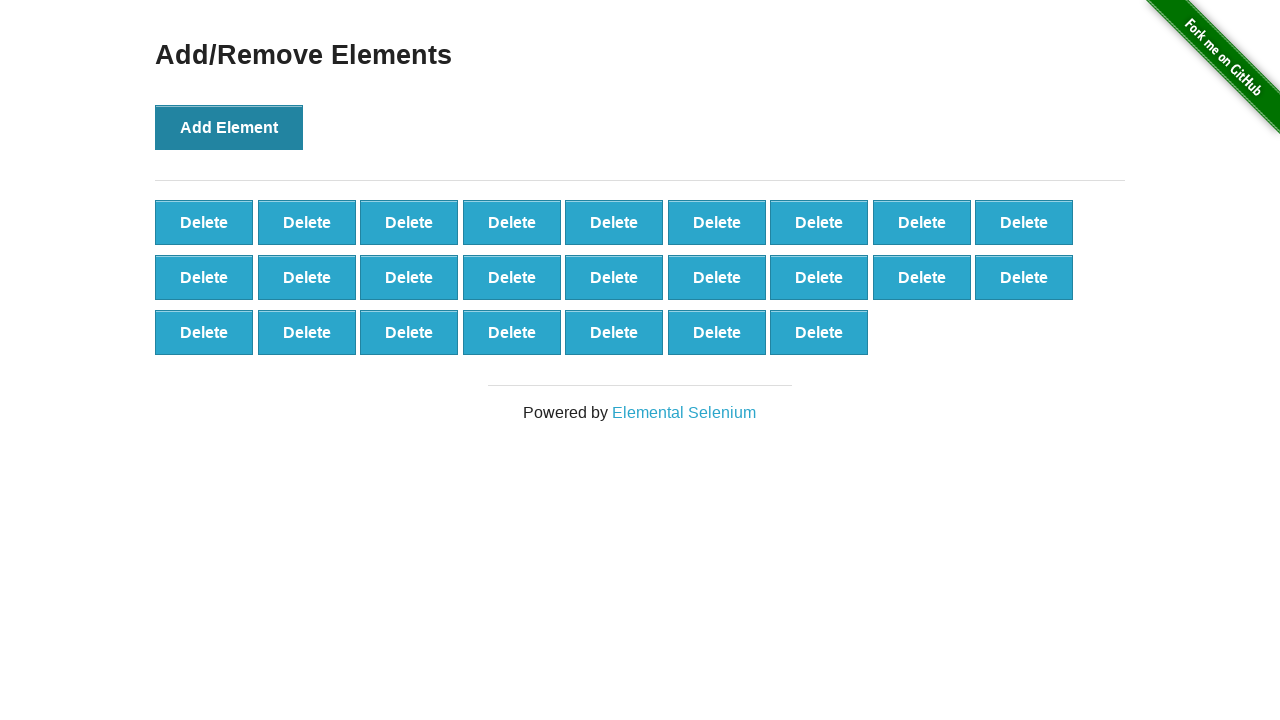

Clicked Add Element button (iteration 26/100) at (229, 127) on button:has-text('Add Element')
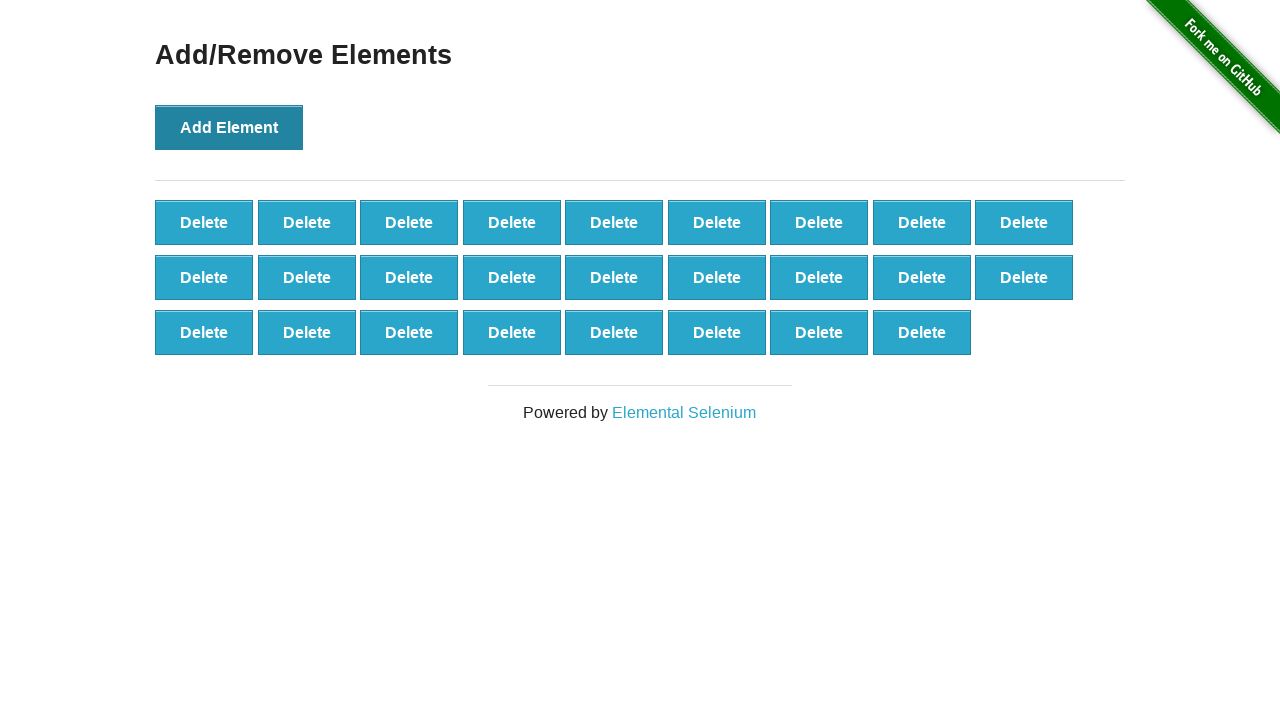

Clicked Add Element button (iteration 27/100) at (229, 127) on button:has-text('Add Element')
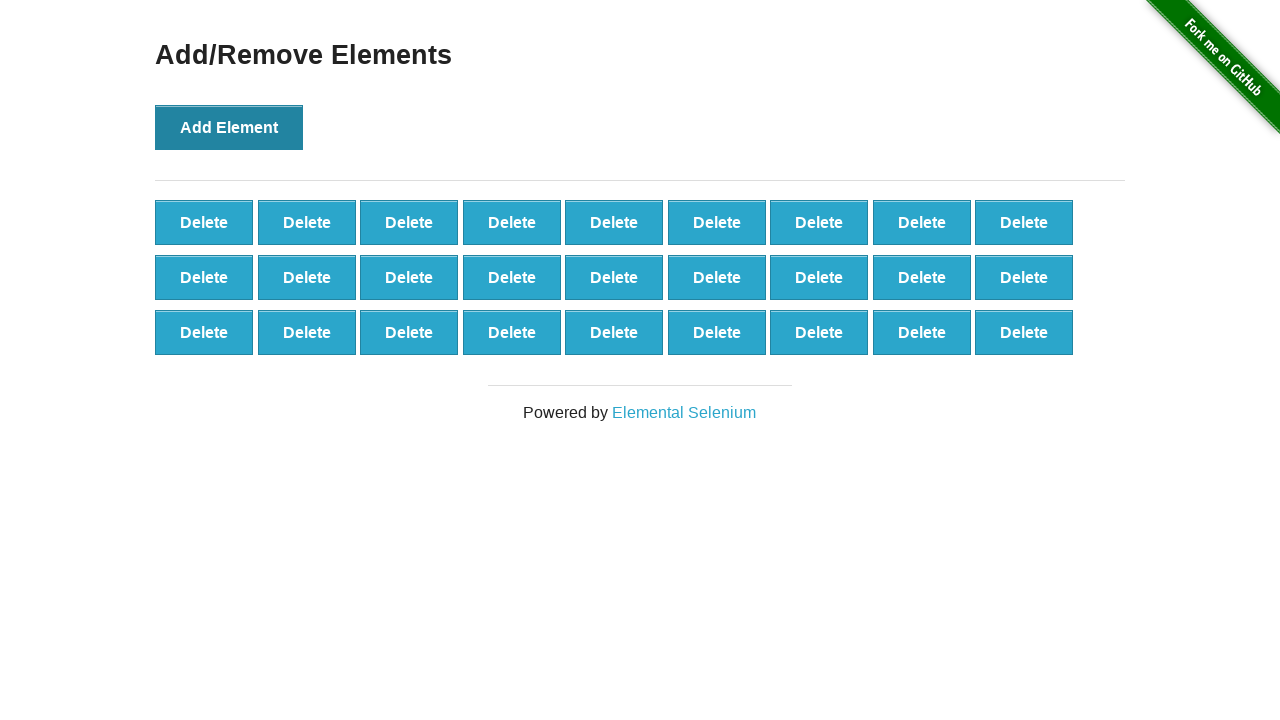

Clicked Add Element button (iteration 28/100) at (229, 127) on button:has-text('Add Element')
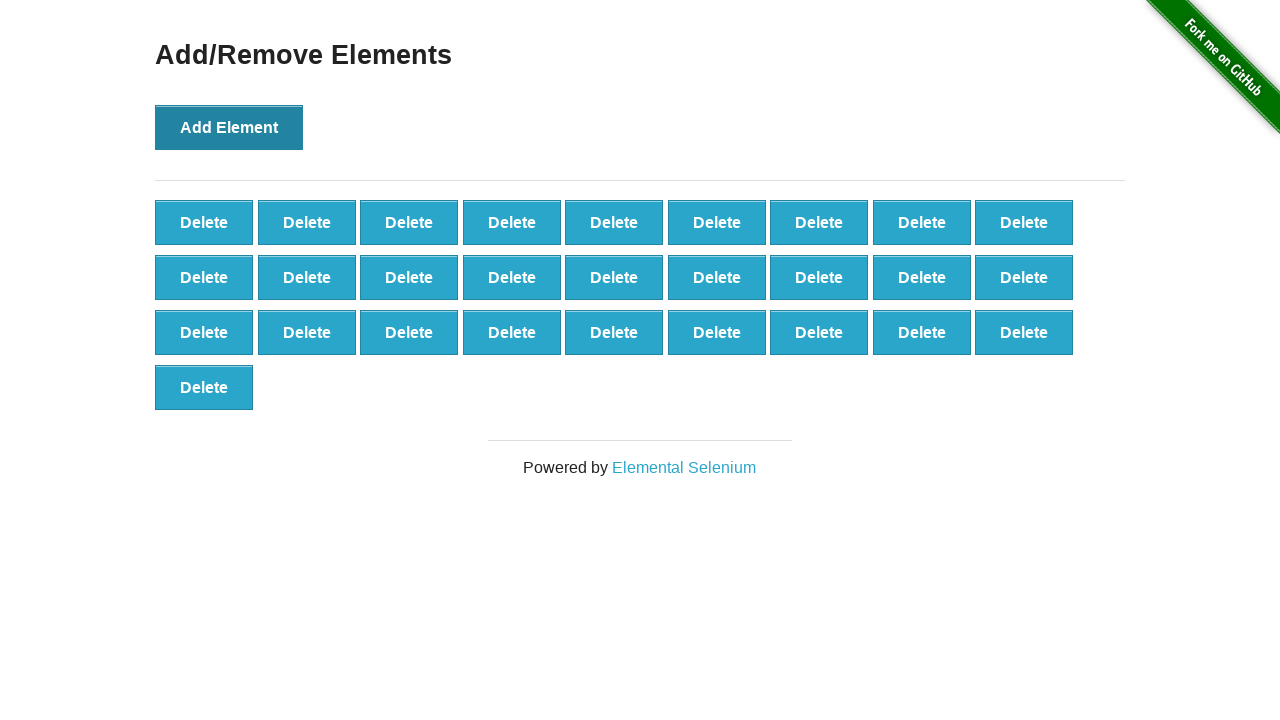

Clicked Add Element button (iteration 29/100) at (229, 127) on button:has-text('Add Element')
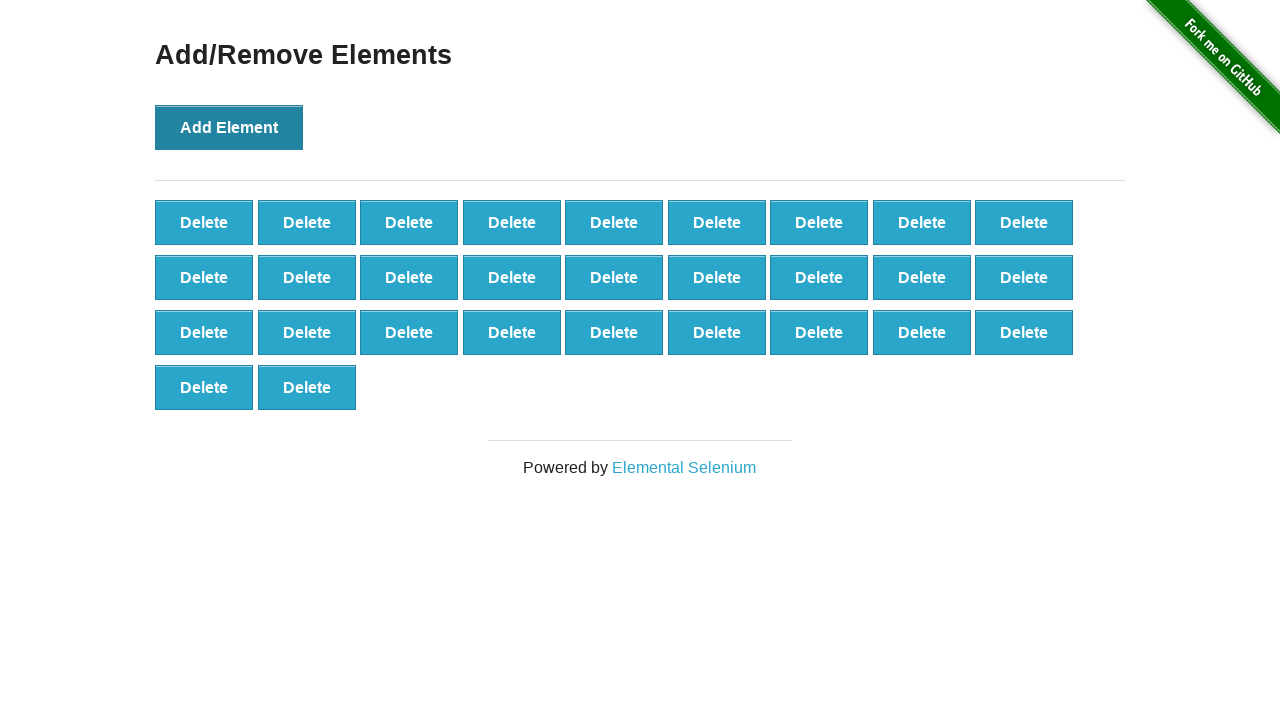

Clicked Add Element button (iteration 30/100) at (229, 127) on button:has-text('Add Element')
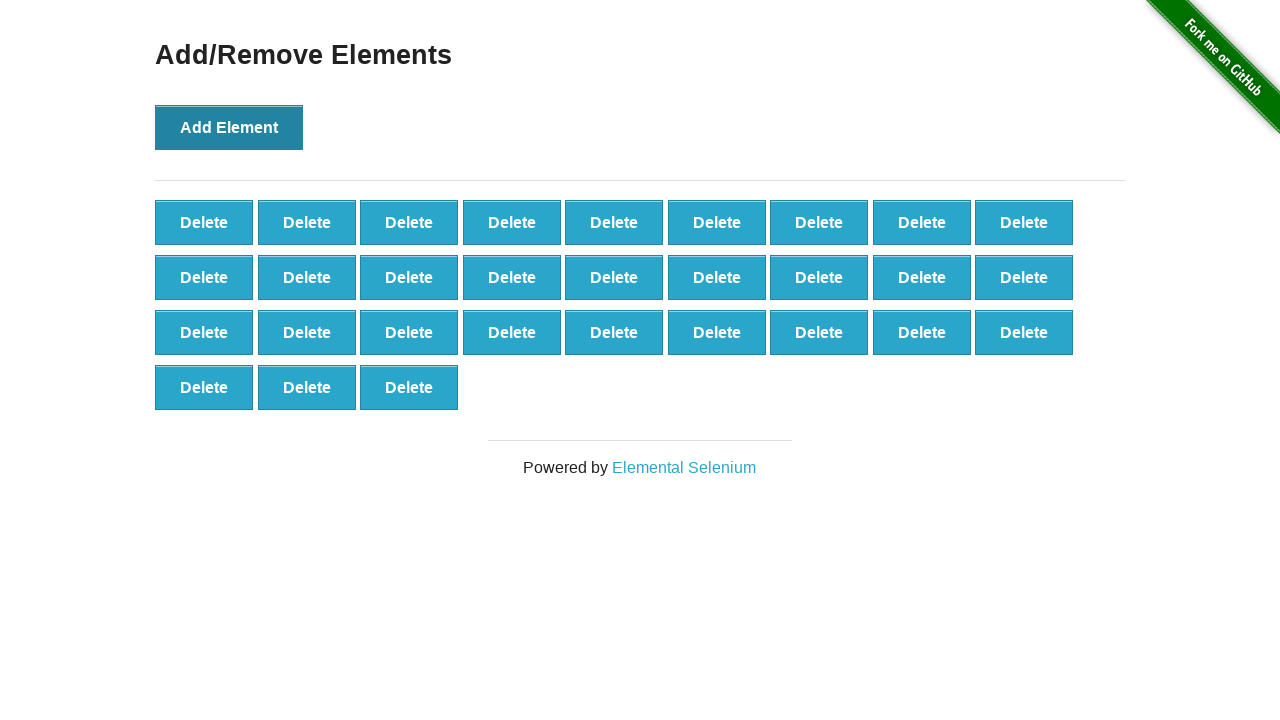

Clicked Add Element button (iteration 31/100) at (229, 127) on button:has-text('Add Element')
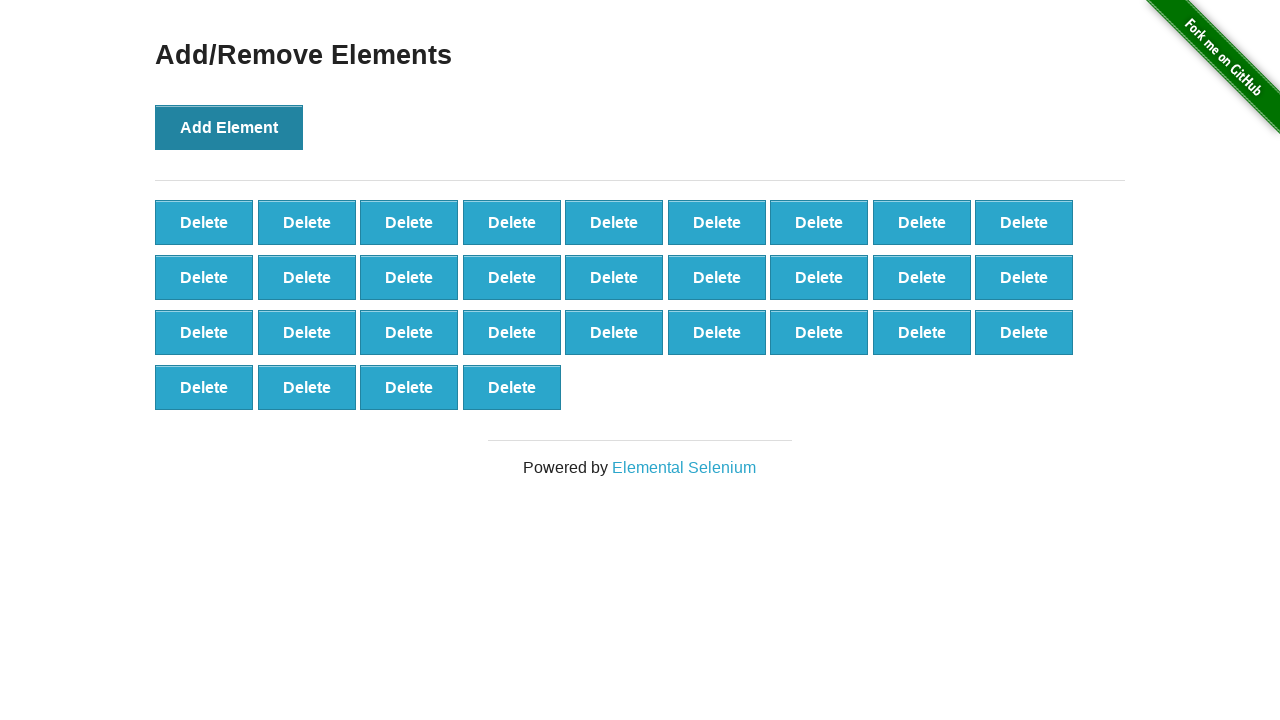

Clicked Add Element button (iteration 32/100) at (229, 127) on button:has-text('Add Element')
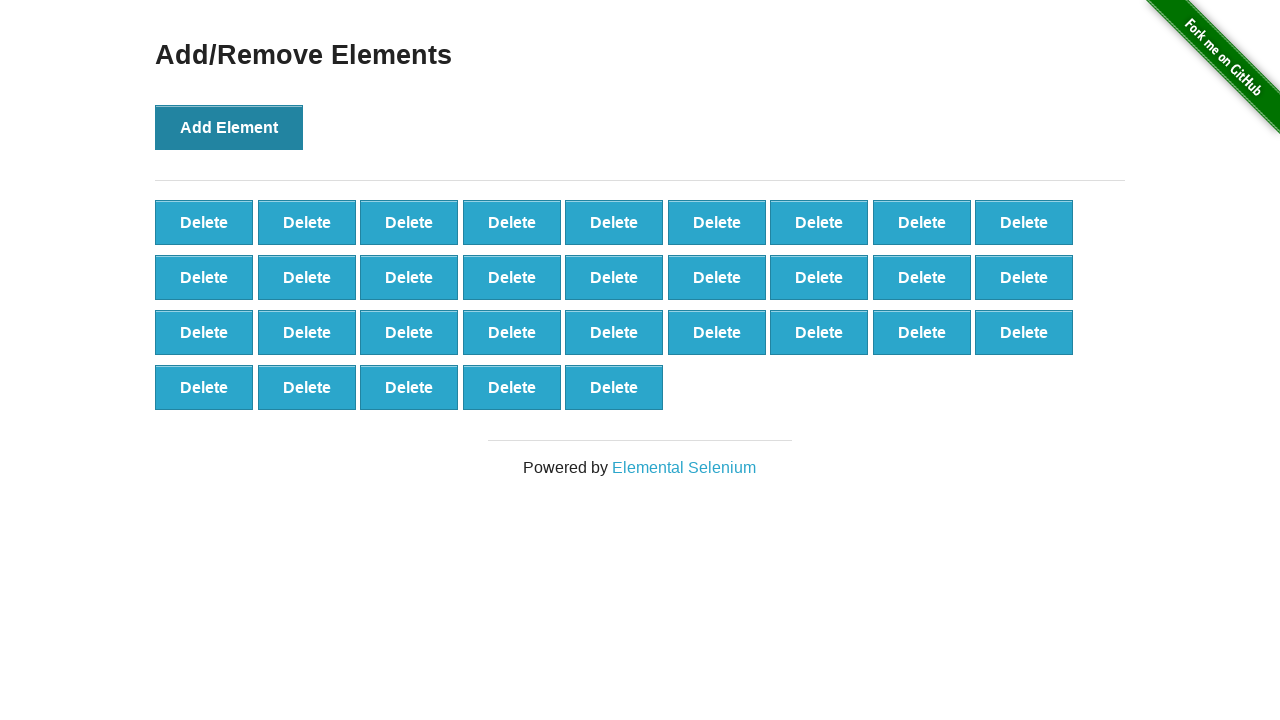

Clicked Add Element button (iteration 33/100) at (229, 127) on button:has-text('Add Element')
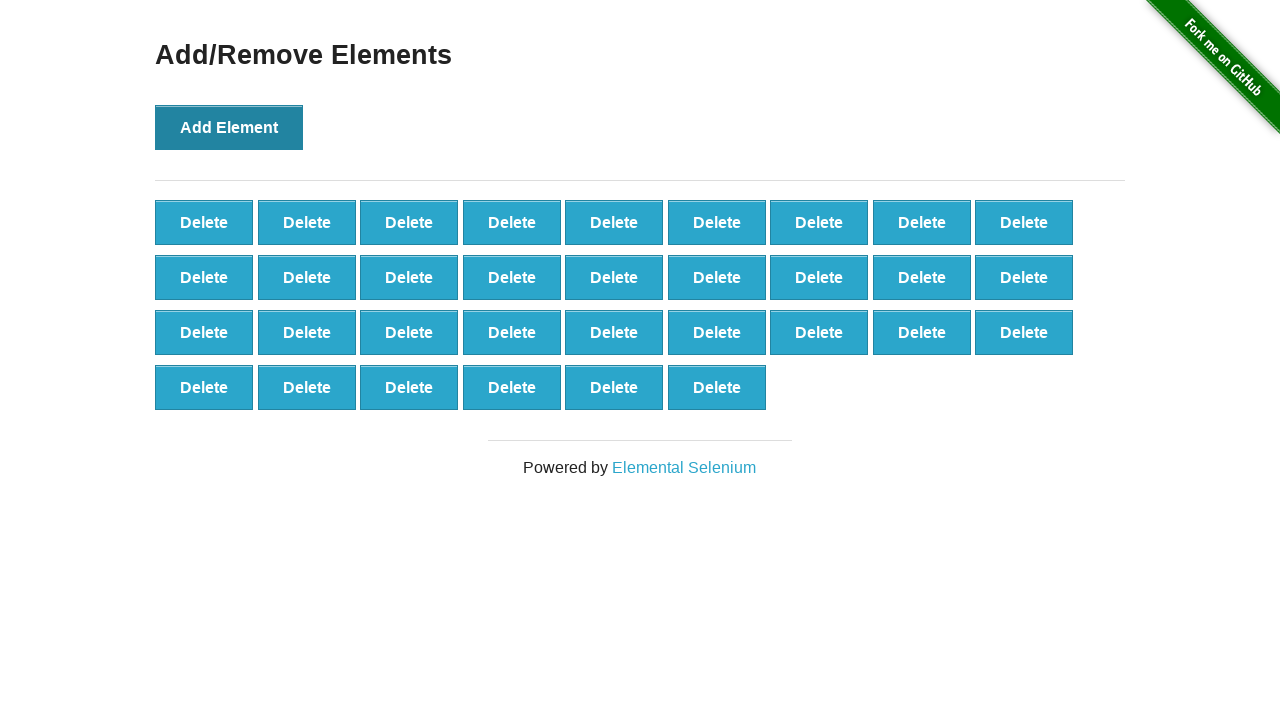

Clicked Add Element button (iteration 34/100) at (229, 127) on button:has-text('Add Element')
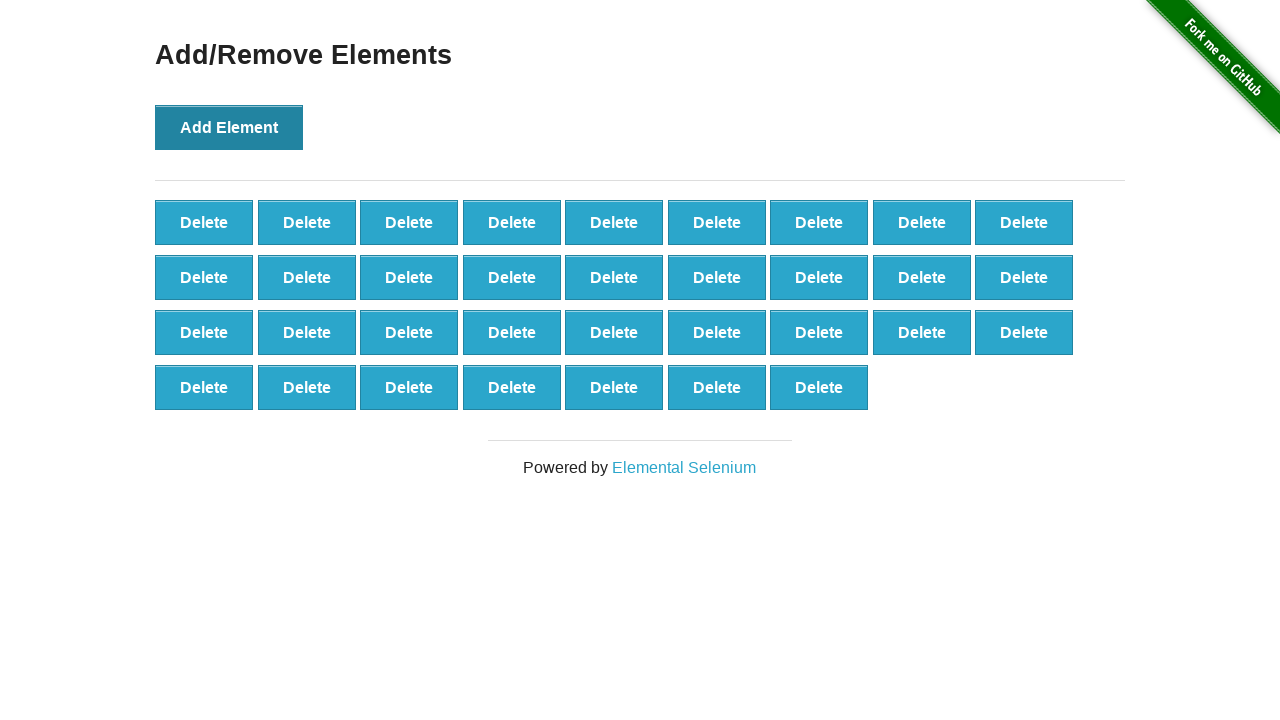

Clicked Add Element button (iteration 35/100) at (229, 127) on button:has-text('Add Element')
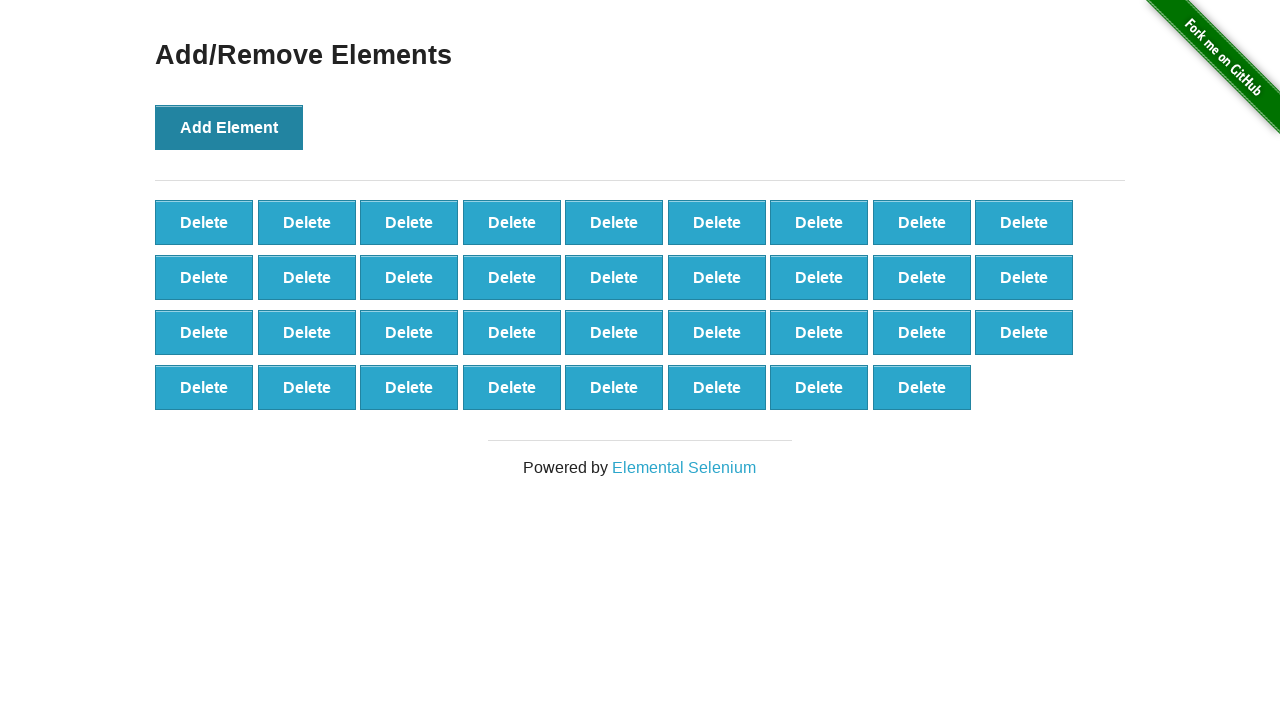

Clicked Add Element button (iteration 36/100) at (229, 127) on button:has-text('Add Element')
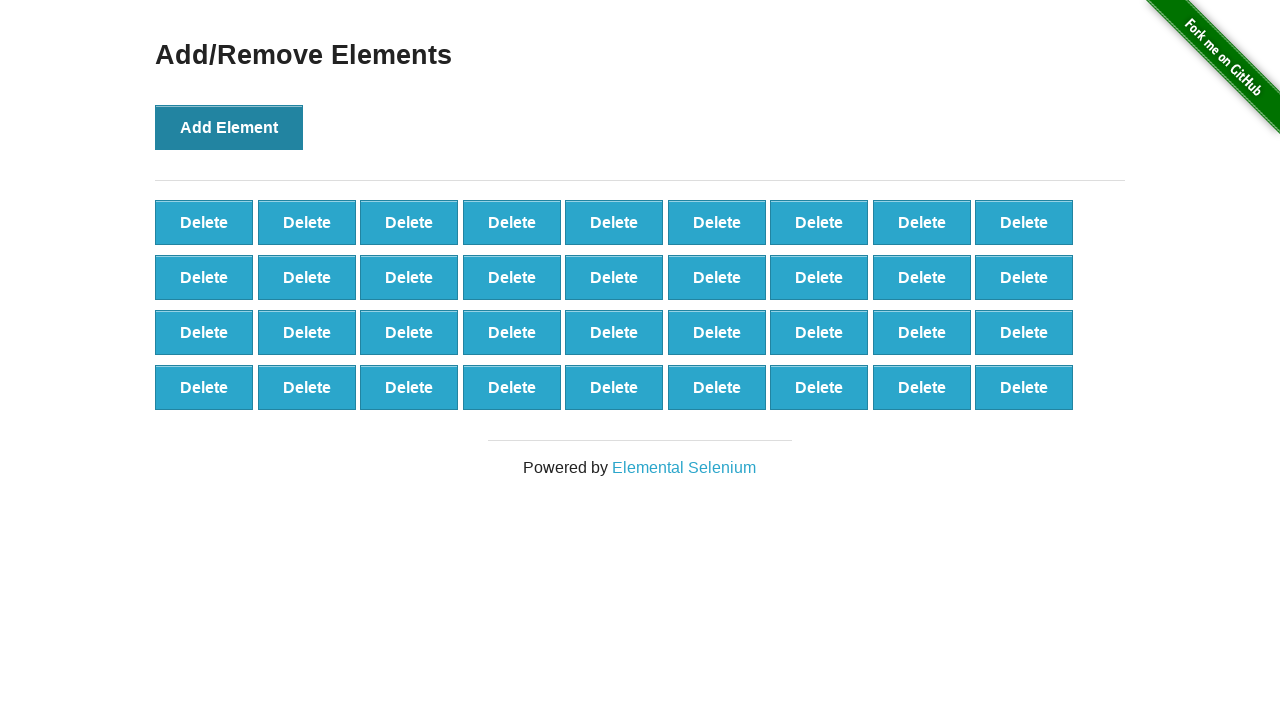

Clicked Add Element button (iteration 37/100) at (229, 127) on button:has-text('Add Element')
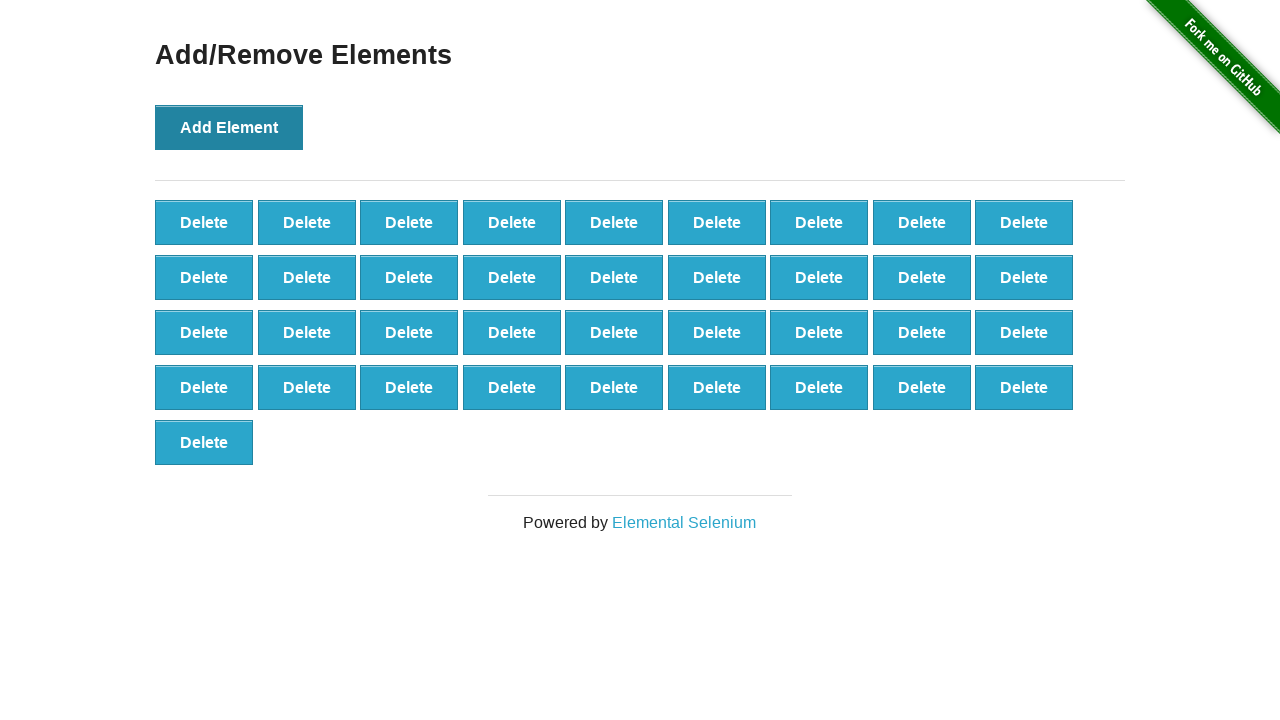

Clicked Add Element button (iteration 38/100) at (229, 127) on button:has-text('Add Element')
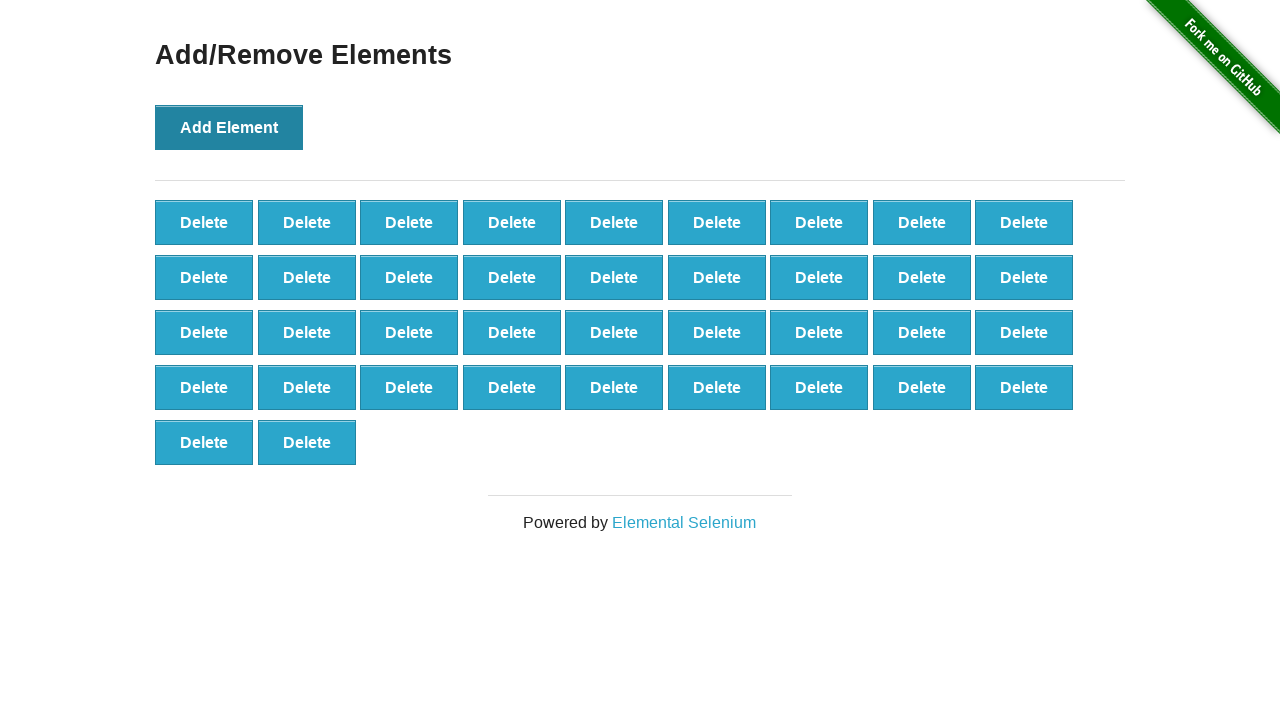

Clicked Add Element button (iteration 39/100) at (229, 127) on button:has-text('Add Element')
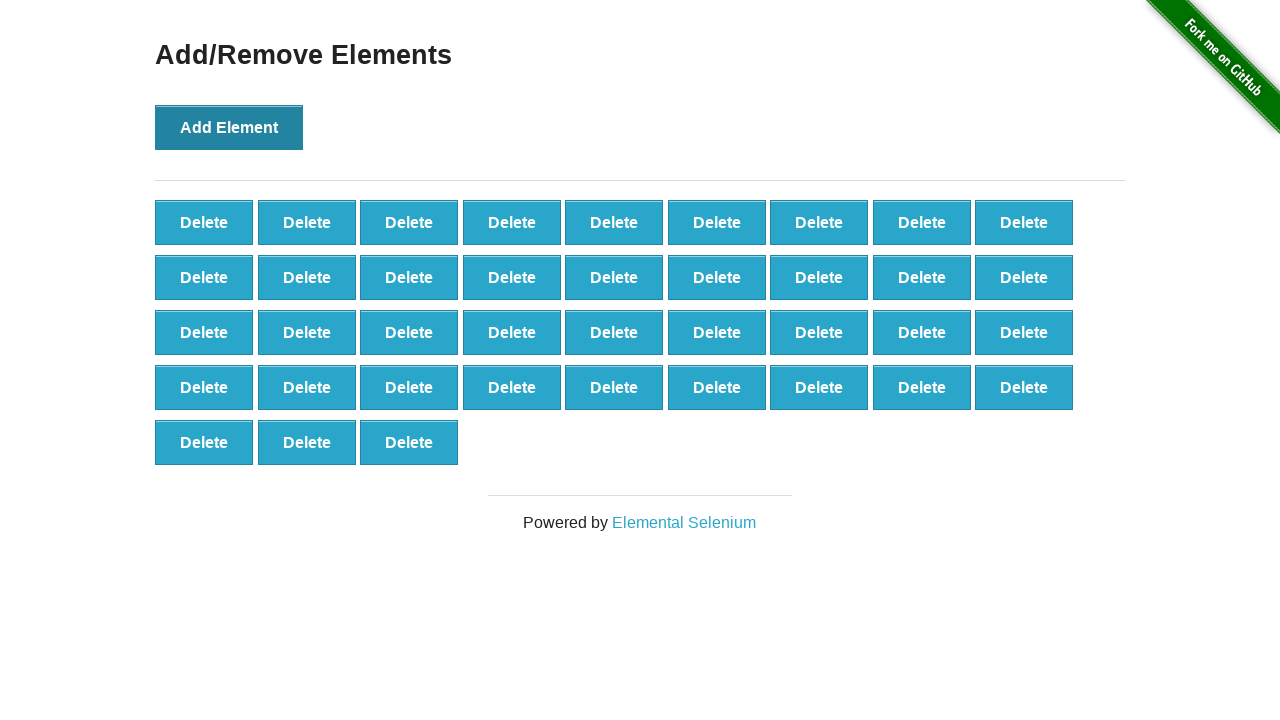

Clicked Add Element button (iteration 40/100) at (229, 127) on button:has-text('Add Element')
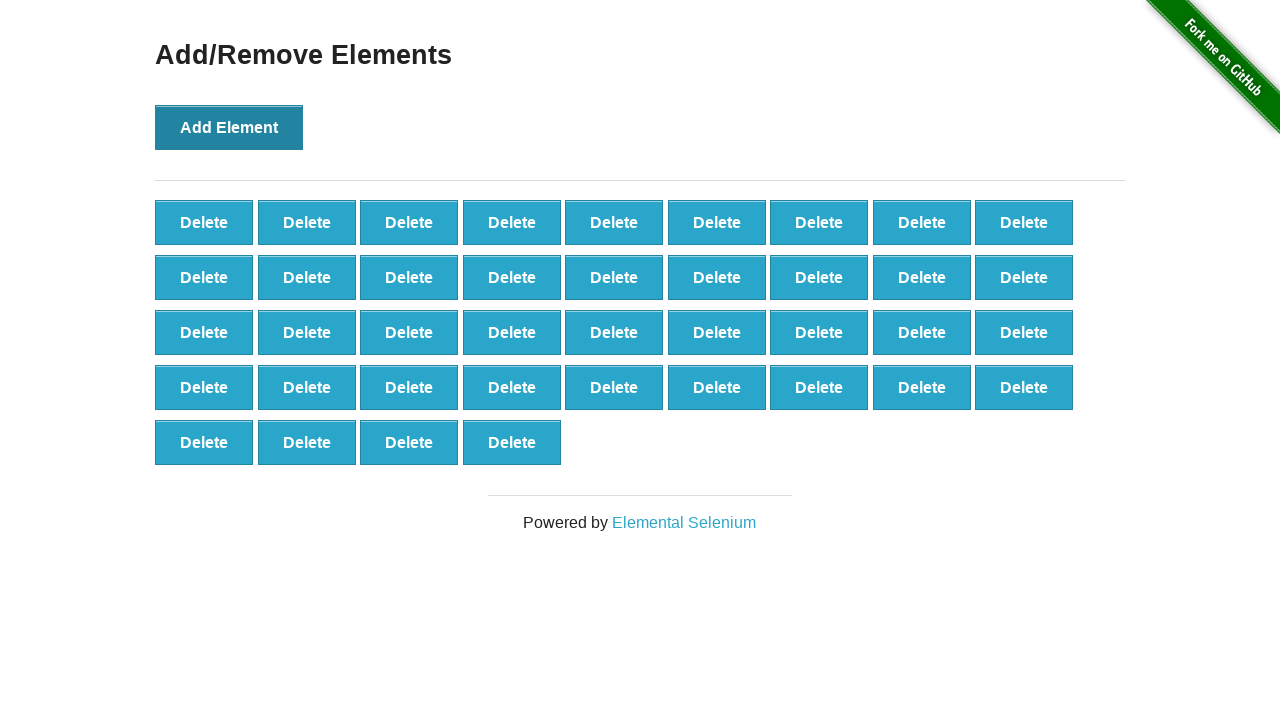

Clicked Add Element button (iteration 41/100) at (229, 127) on button:has-text('Add Element')
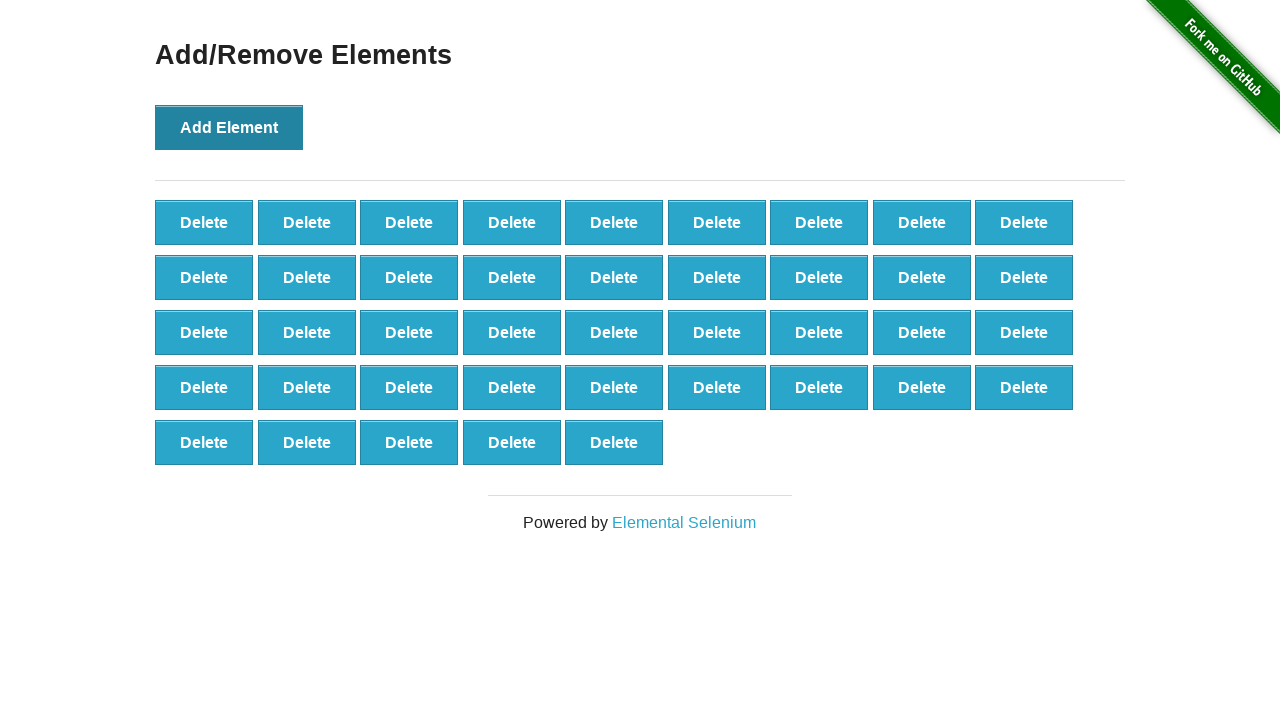

Clicked Add Element button (iteration 42/100) at (229, 127) on button:has-text('Add Element')
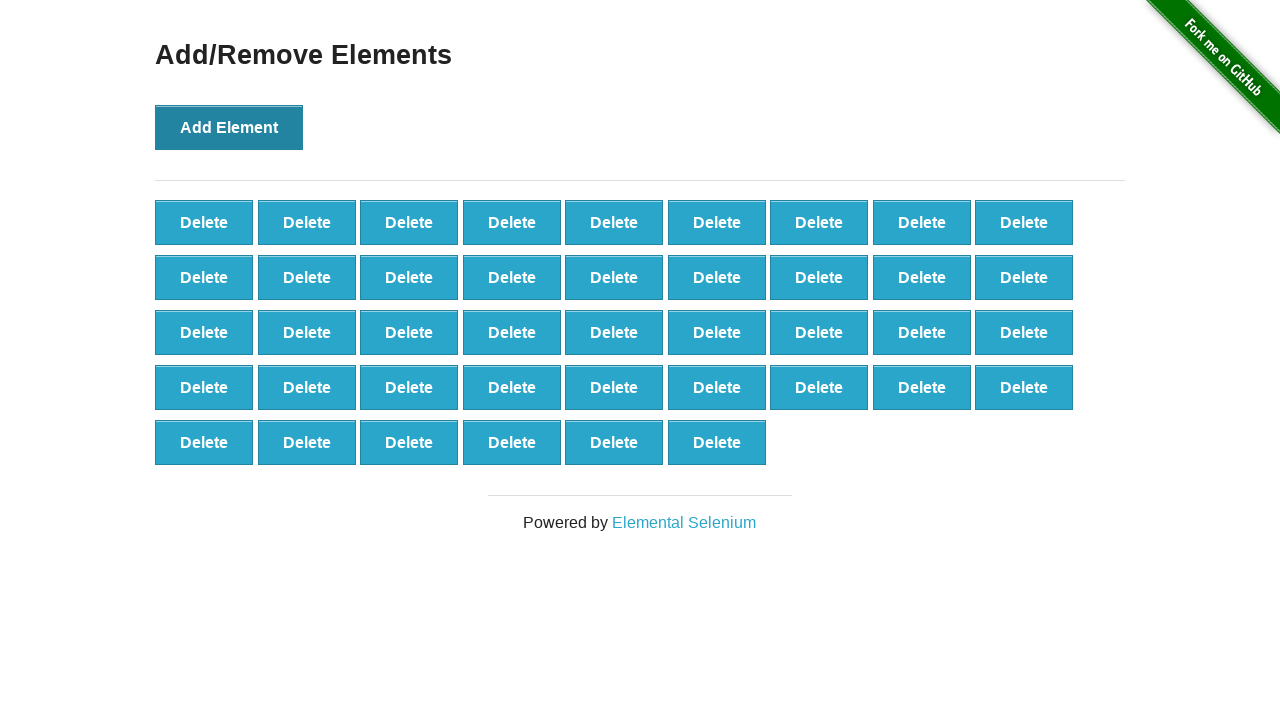

Clicked Add Element button (iteration 43/100) at (229, 127) on button:has-text('Add Element')
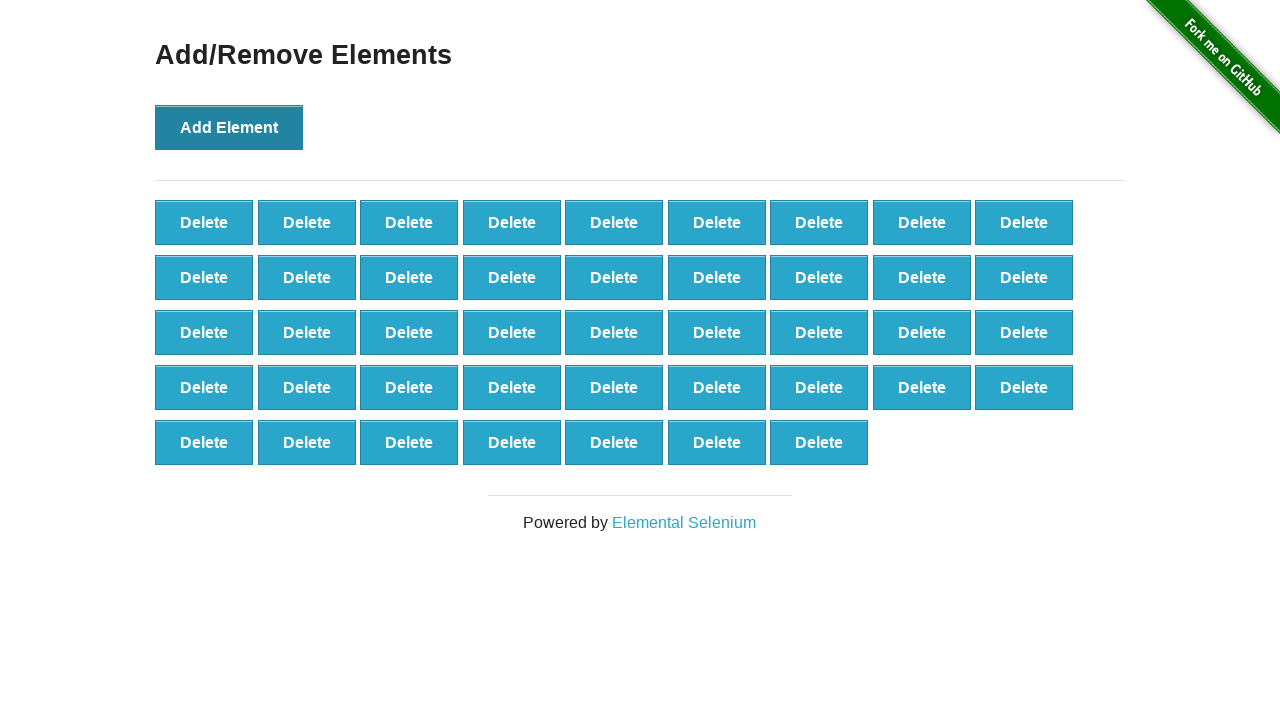

Clicked Add Element button (iteration 44/100) at (229, 127) on button:has-text('Add Element')
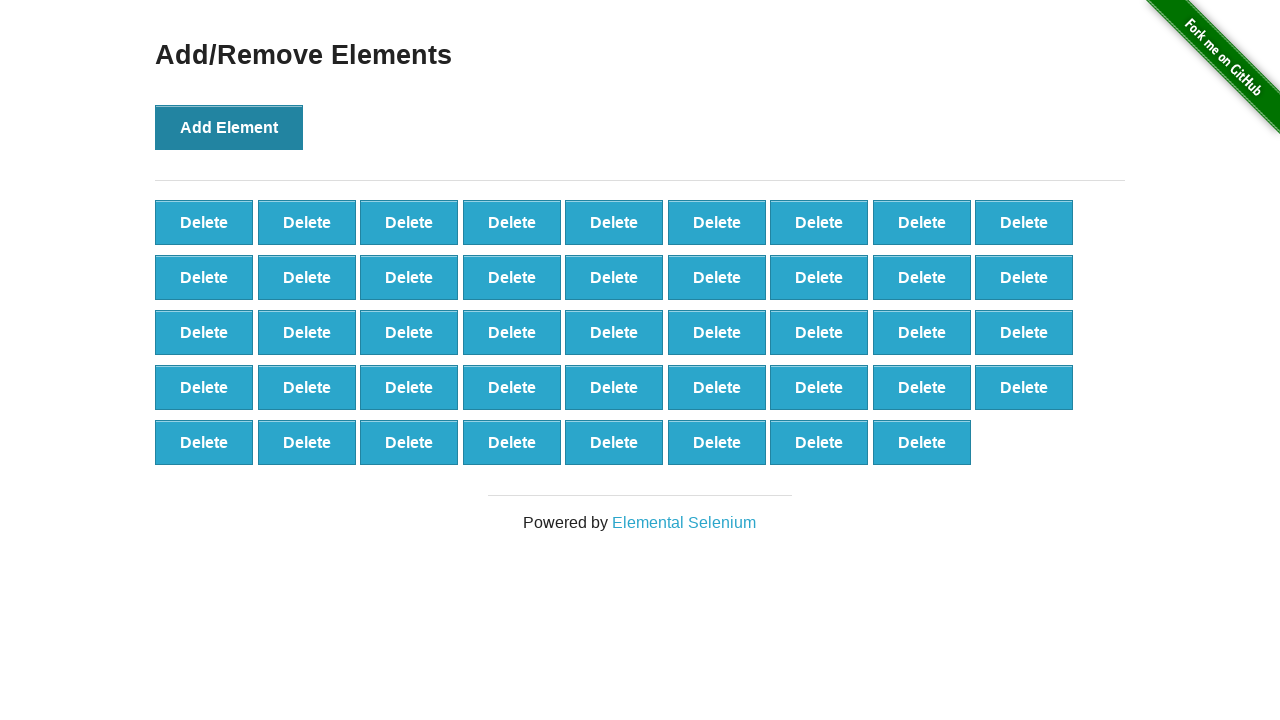

Clicked Add Element button (iteration 45/100) at (229, 127) on button:has-text('Add Element')
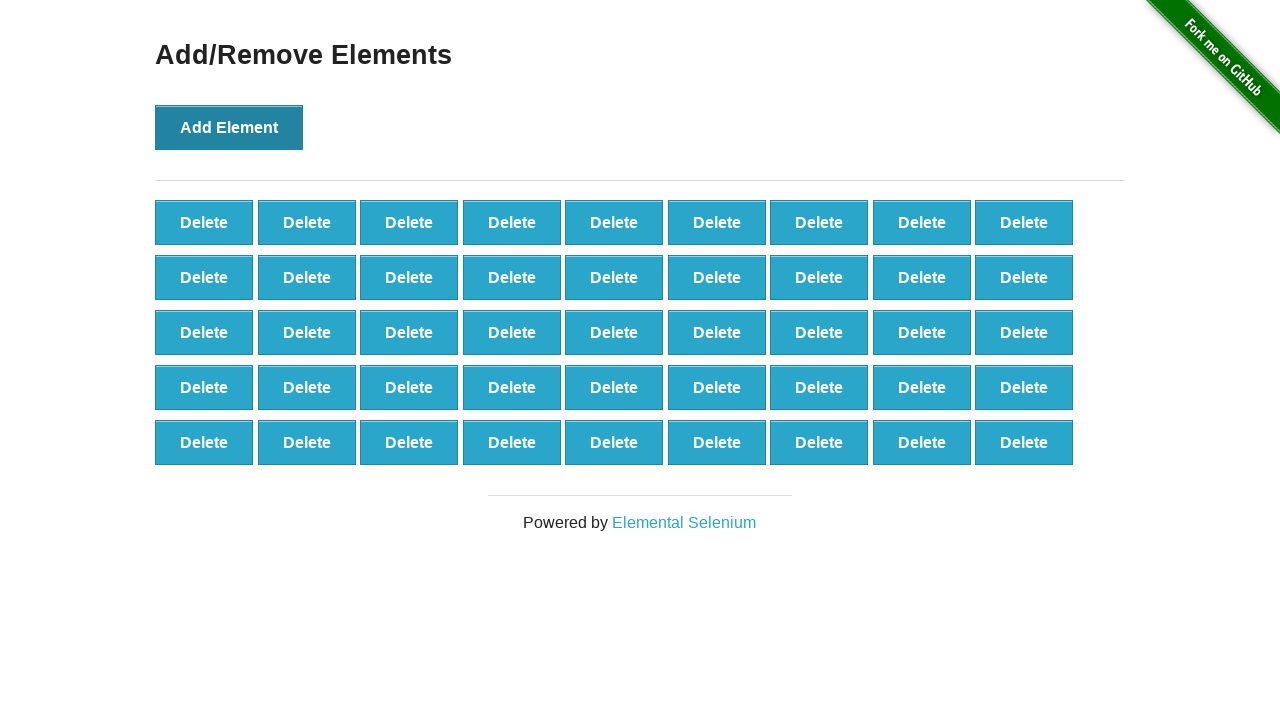

Clicked Add Element button (iteration 46/100) at (229, 127) on button:has-text('Add Element')
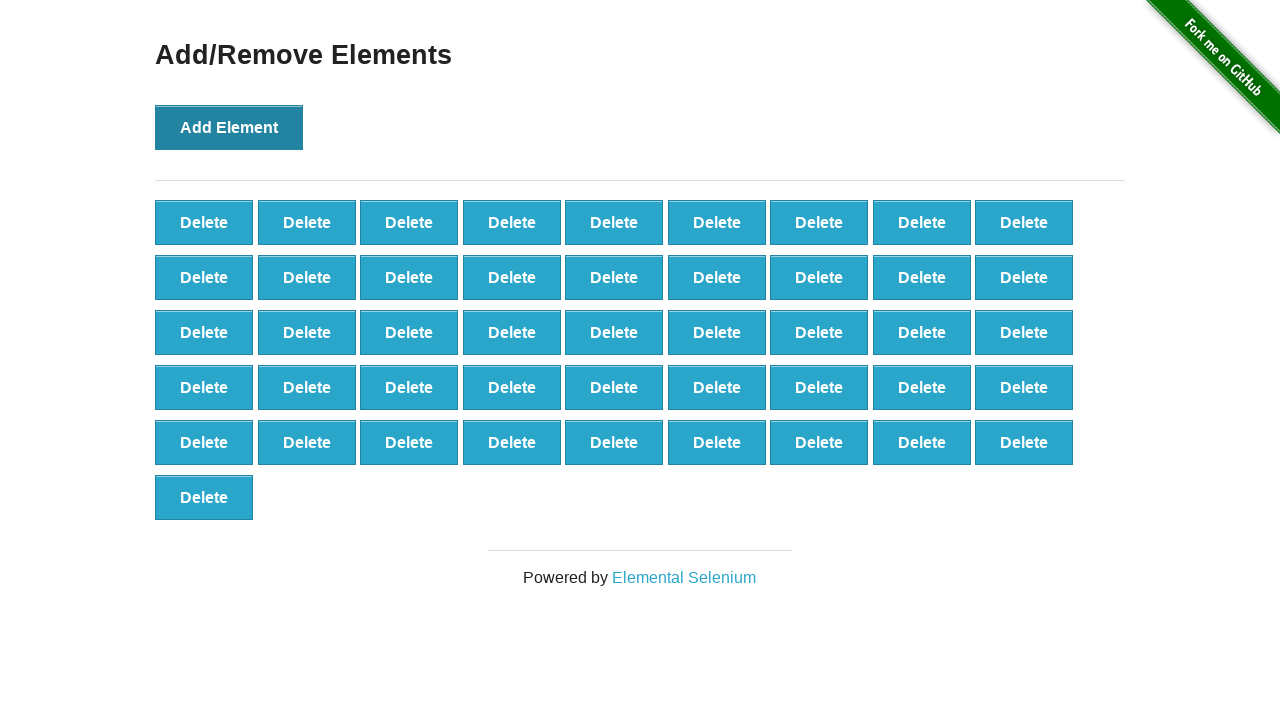

Clicked Add Element button (iteration 47/100) at (229, 127) on button:has-text('Add Element')
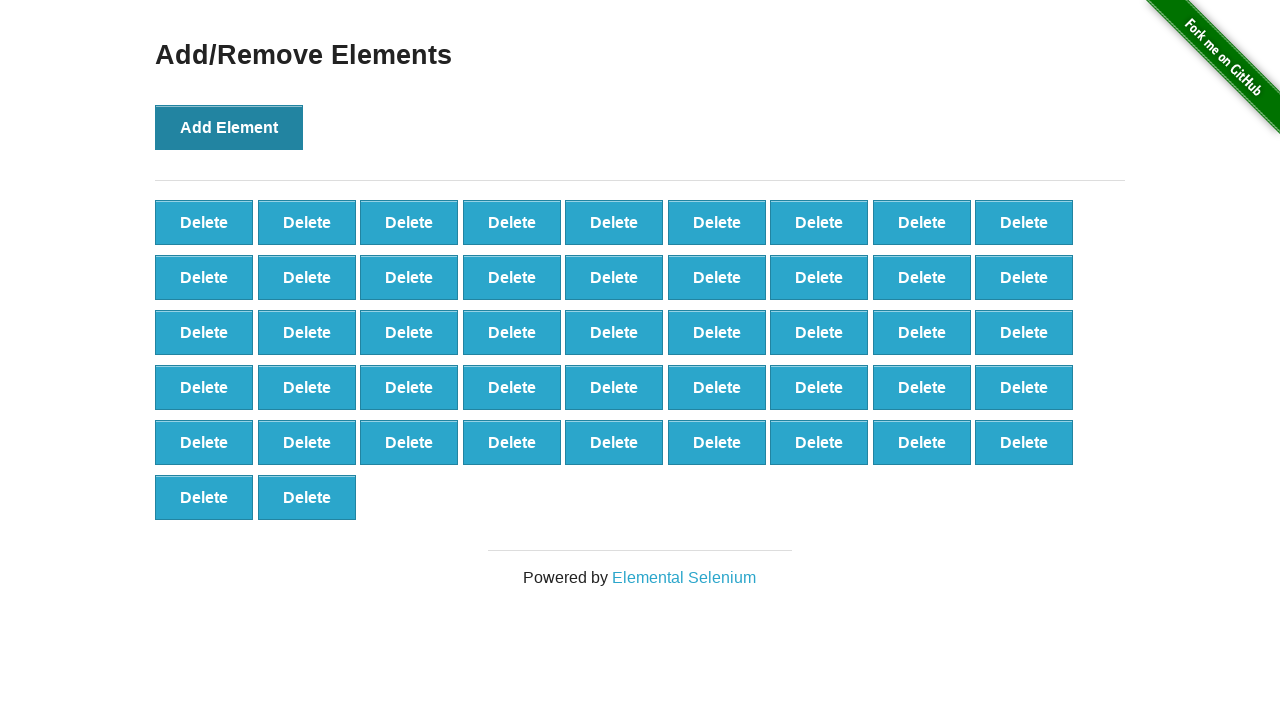

Clicked Add Element button (iteration 48/100) at (229, 127) on button:has-text('Add Element')
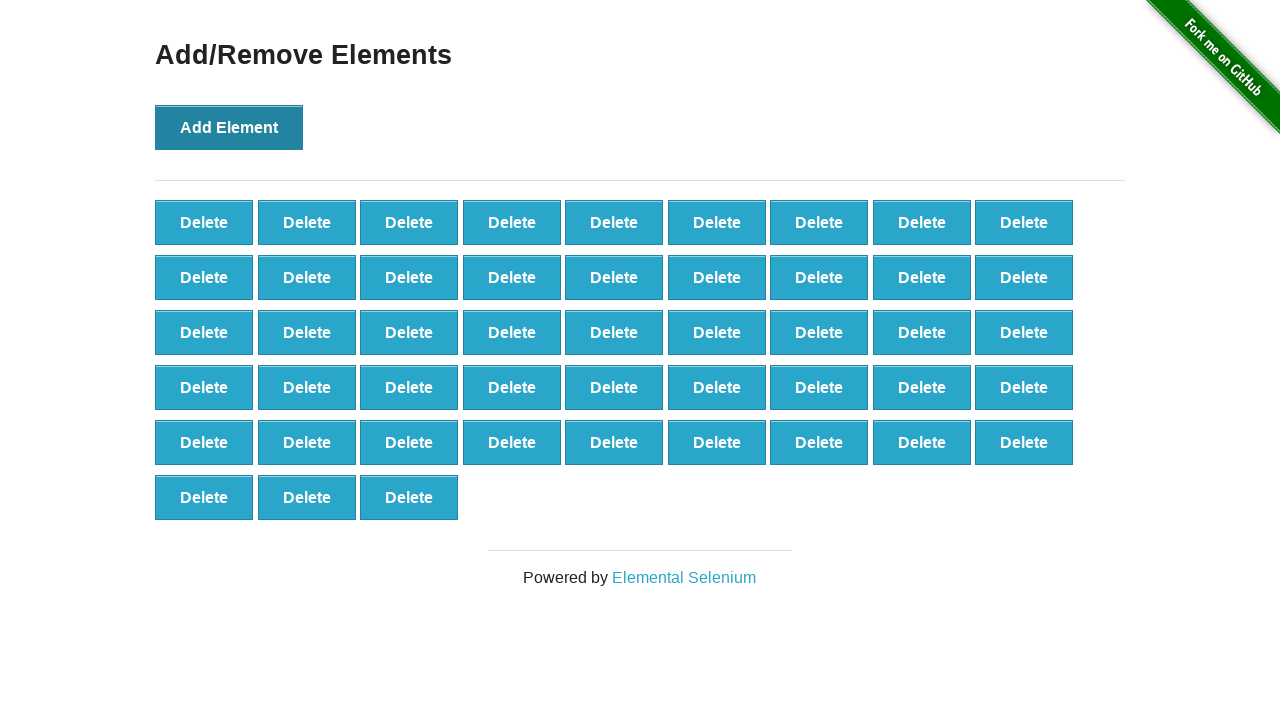

Clicked Add Element button (iteration 49/100) at (229, 127) on button:has-text('Add Element')
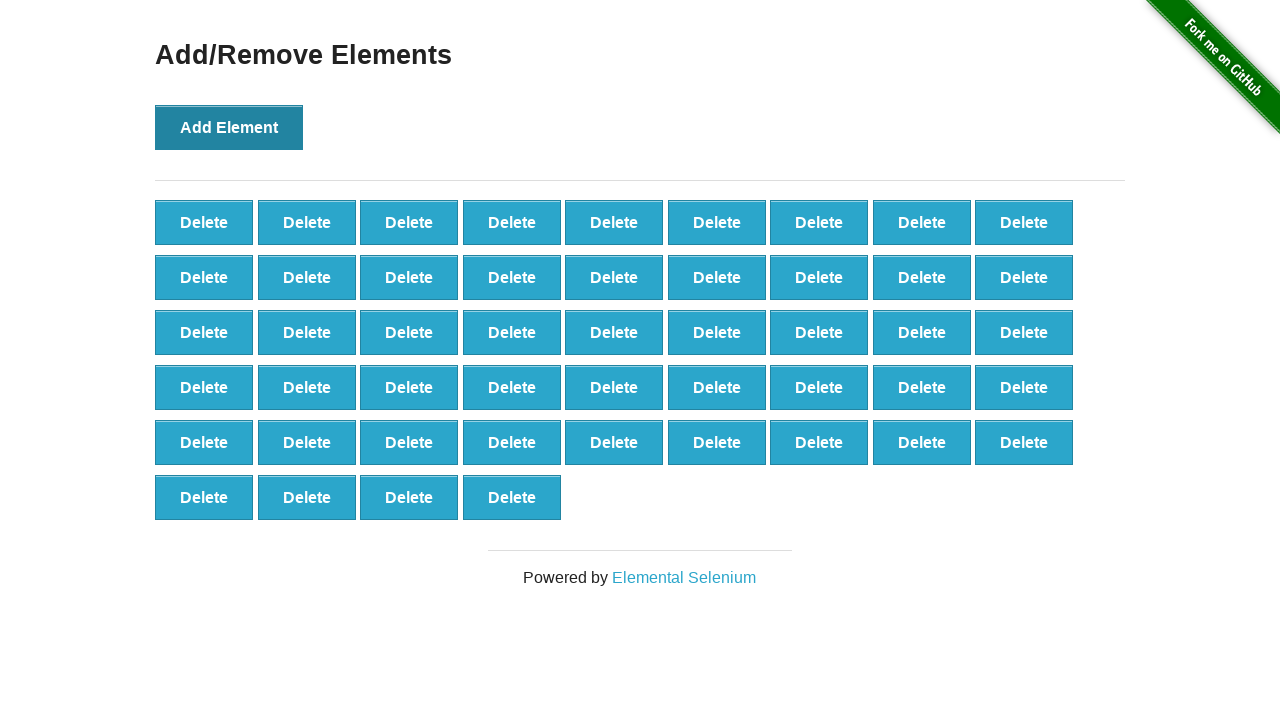

Clicked Add Element button (iteration 50/100) at (229, 127) on button:has-text('Add Element')
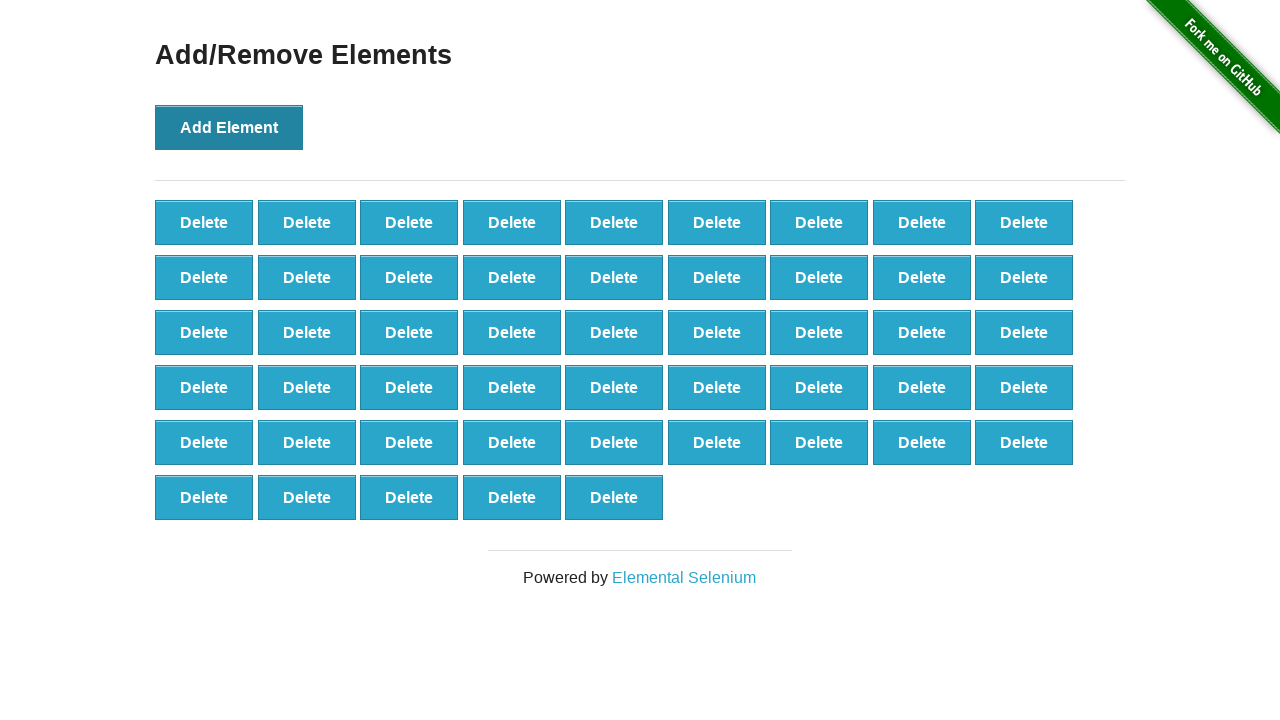

Clicked Add Element button (iteration 51/100) at (229, 127) on button:has-text('Add Element')
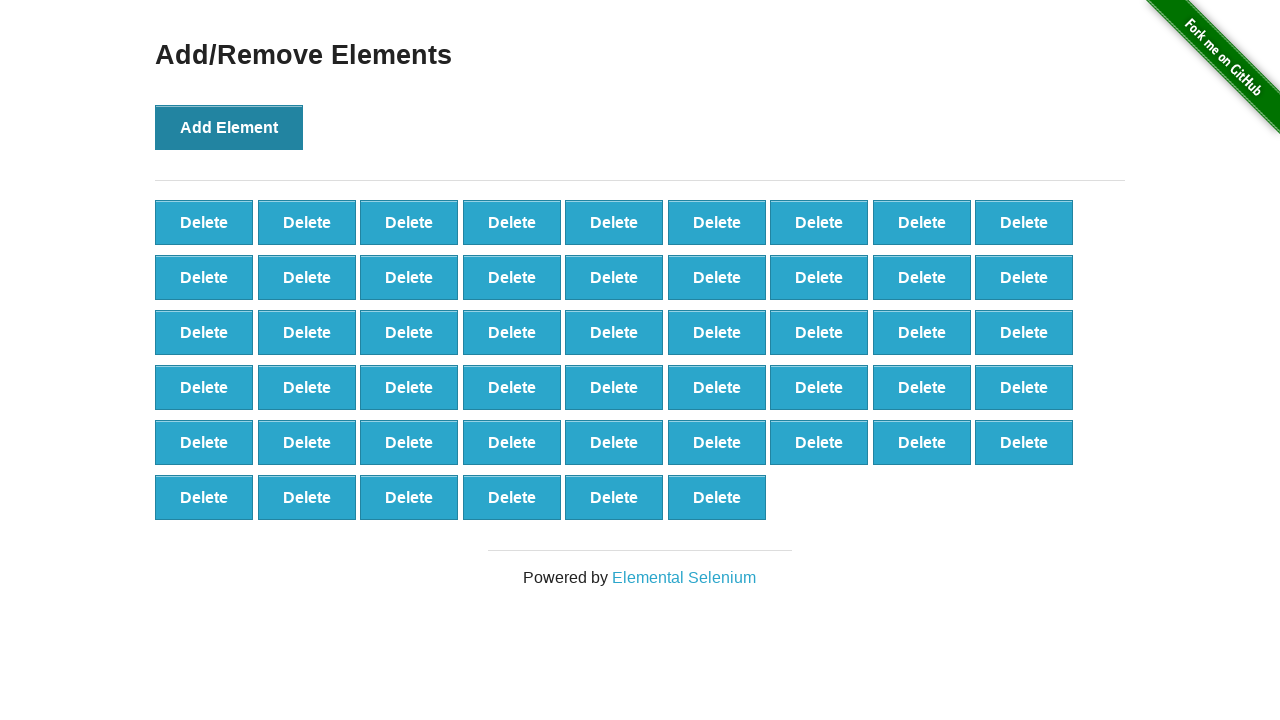

Clicked Add Element button (iteration 52/100) at (229, 127) on button:has-text('Add Element')
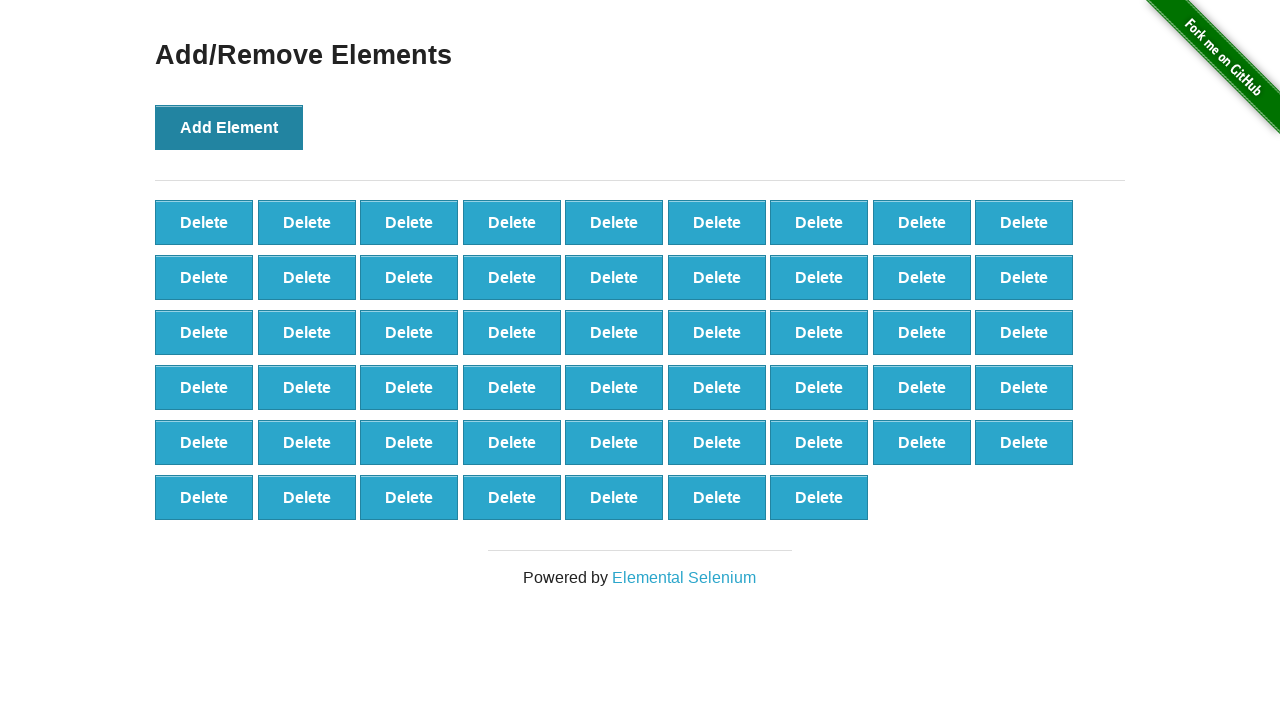

Clicked Add Element button (iteration 53/100) at (229, 127) on button:has-text('Add Element')
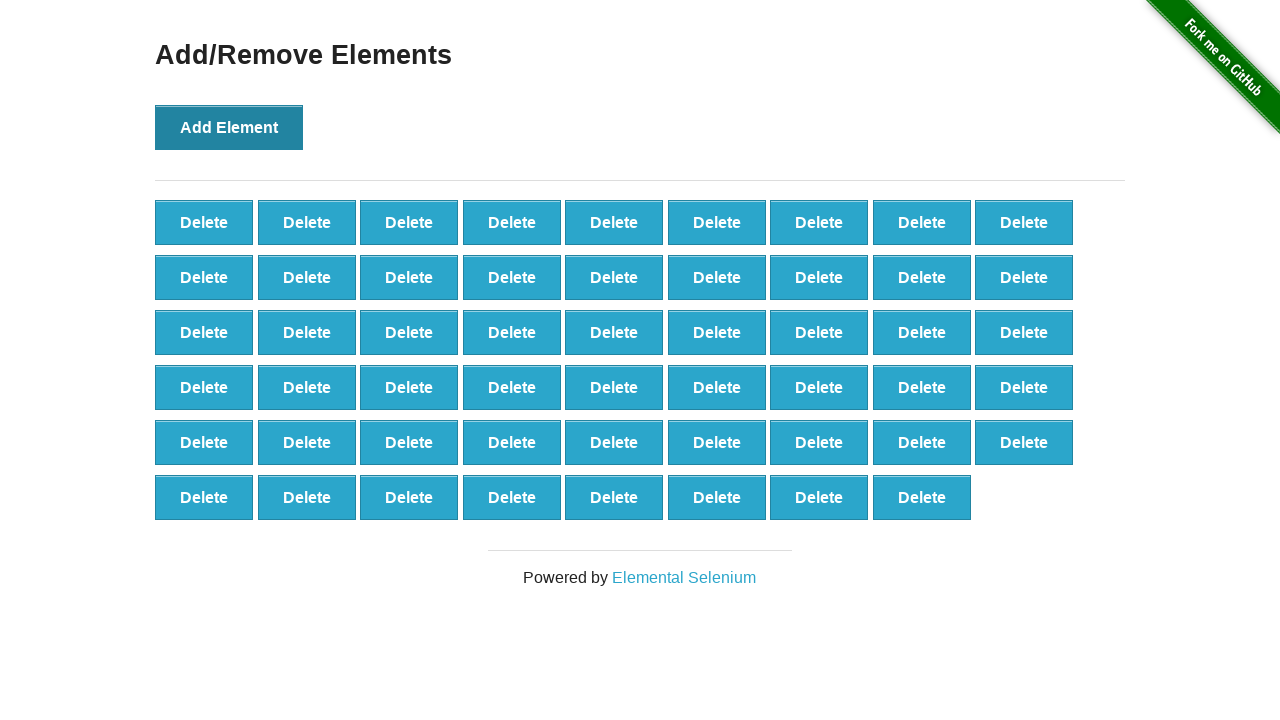

Clicked Add Element button (iteration 54/100) at (229, 127) on button:has-text('Add Element')
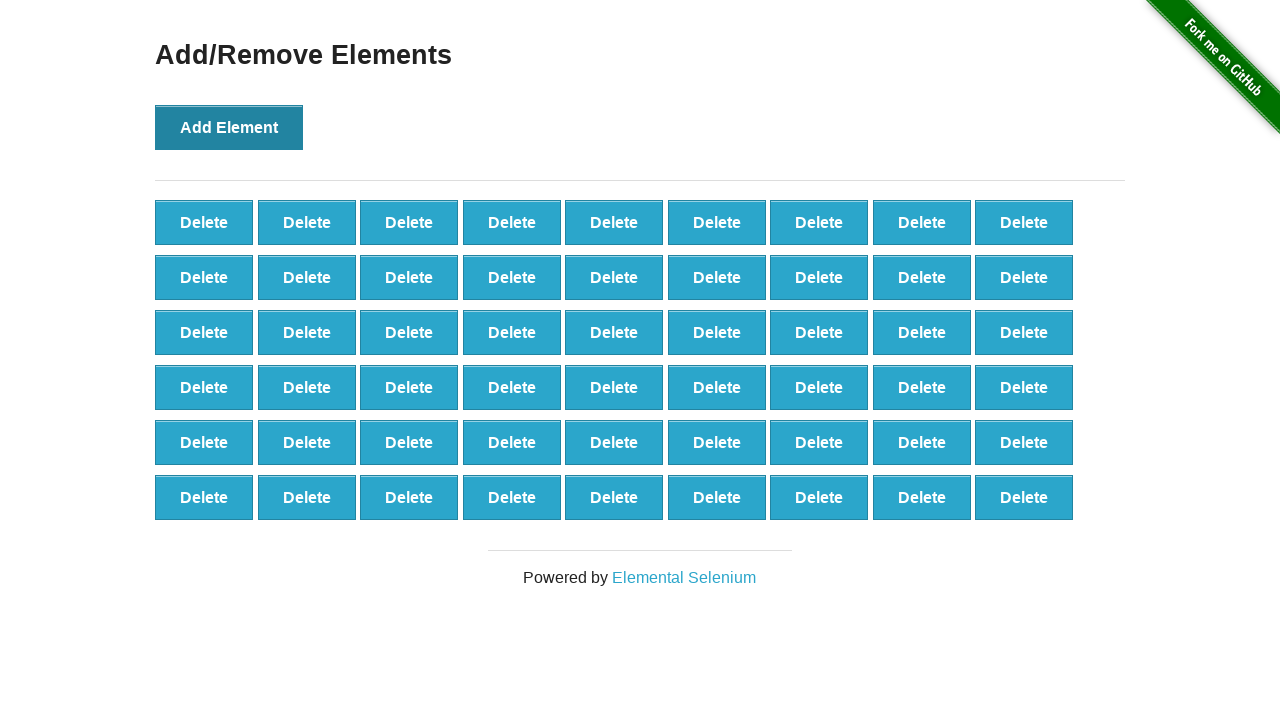

Clicked Add Element button (iteration 55/100) at (229, 127) on button:has-text('Add Element')
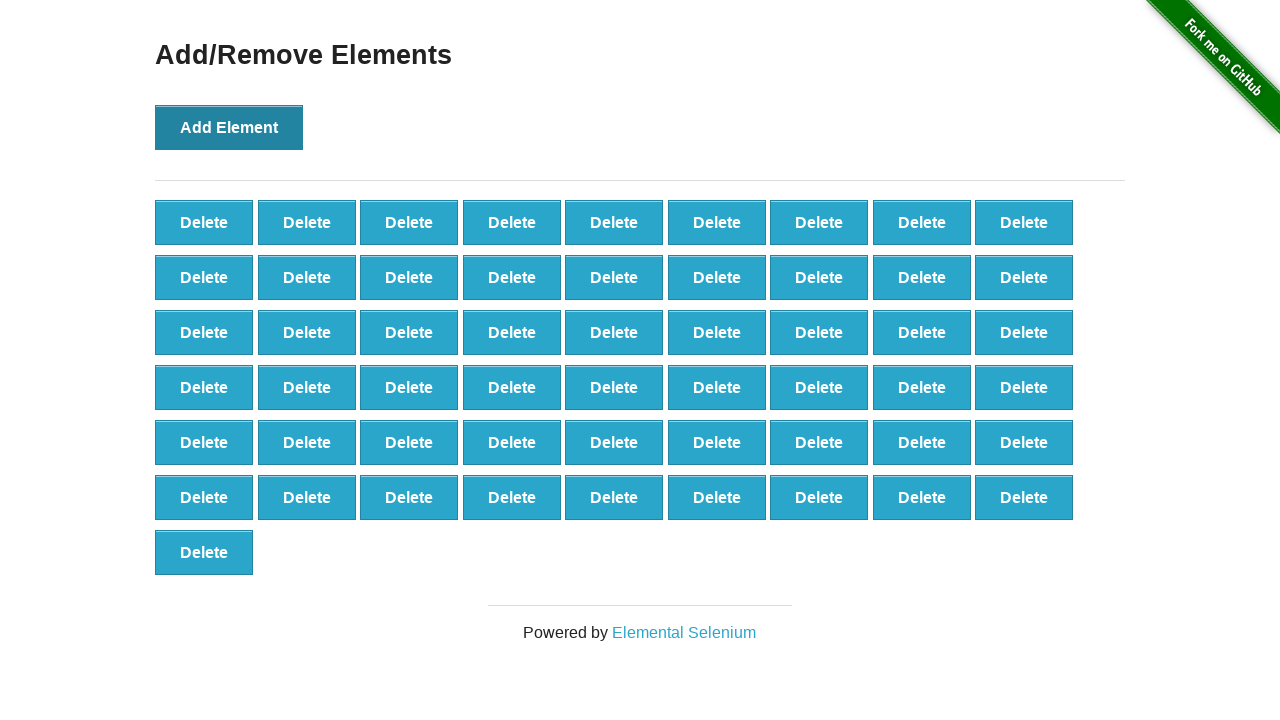

Clicked Add Element button (iteration 56/100) at (229, 127) on button:has-text('Add Element')
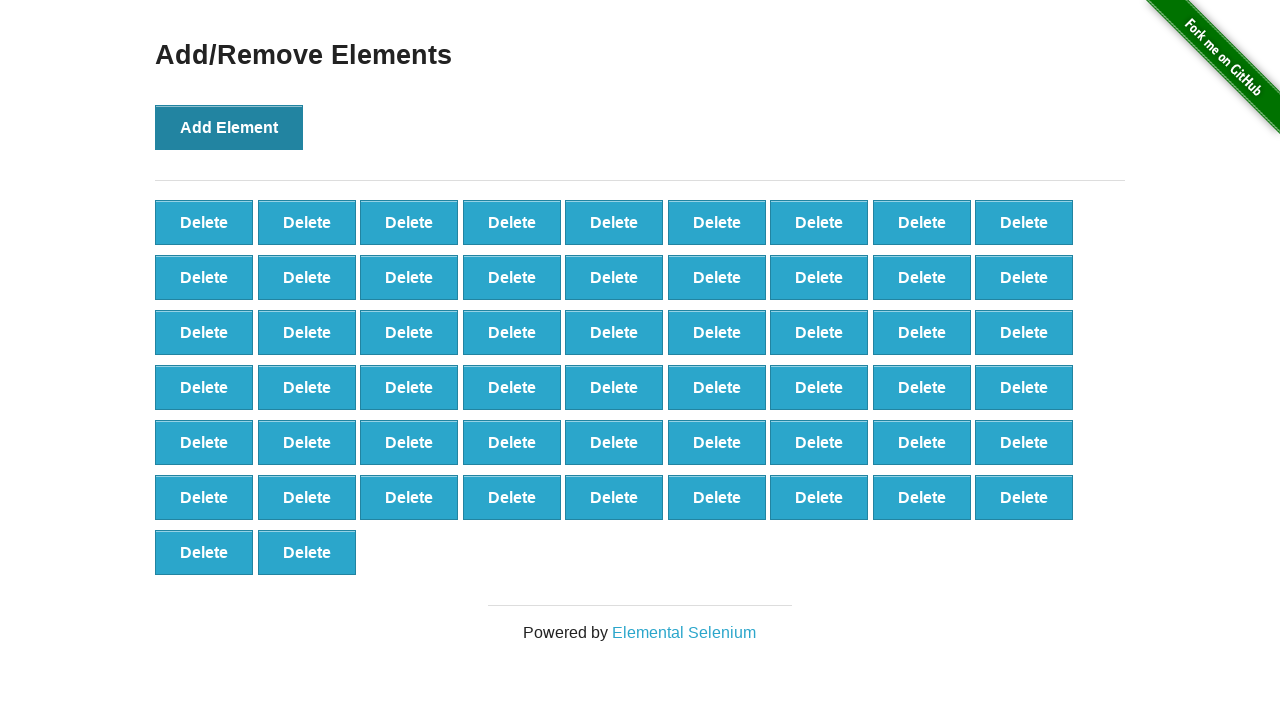

Clicked Add Element button (iteration 57/100) at (229, 127) on button:has-text('Add Element')
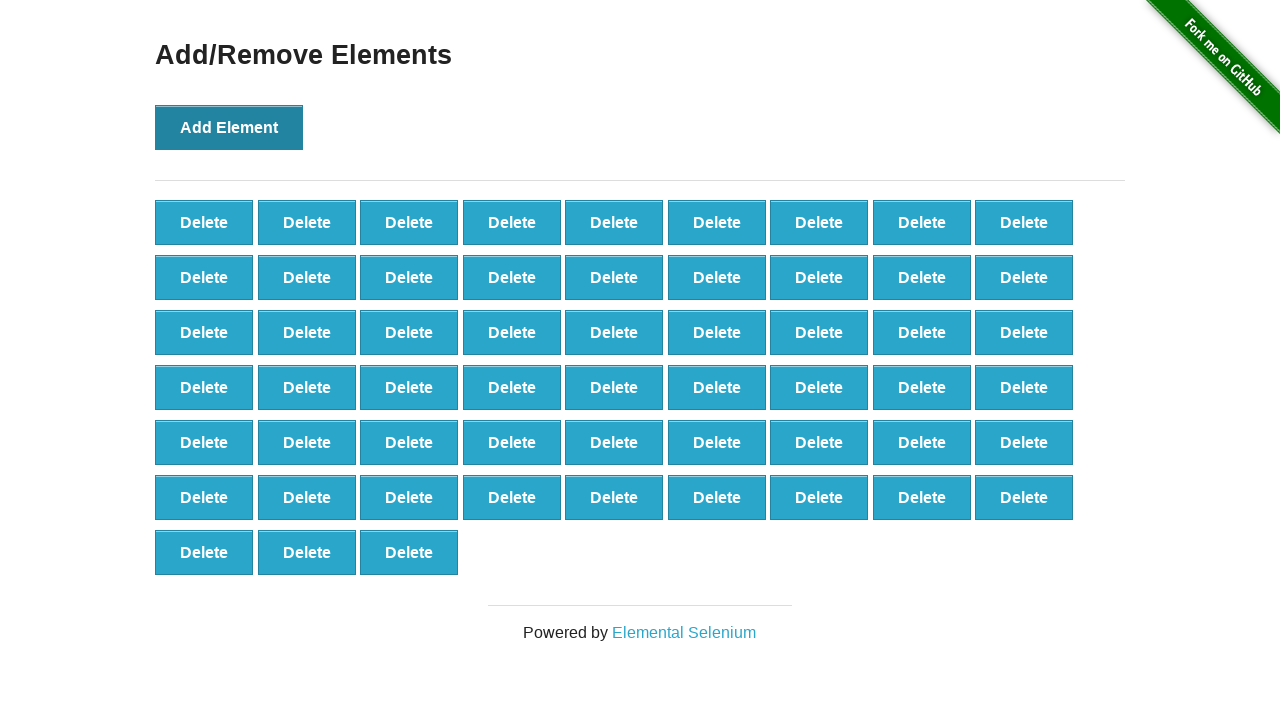

Clicked Add Element button (iteration 58/100) at (229, 127) on button:has-text('Add Element')
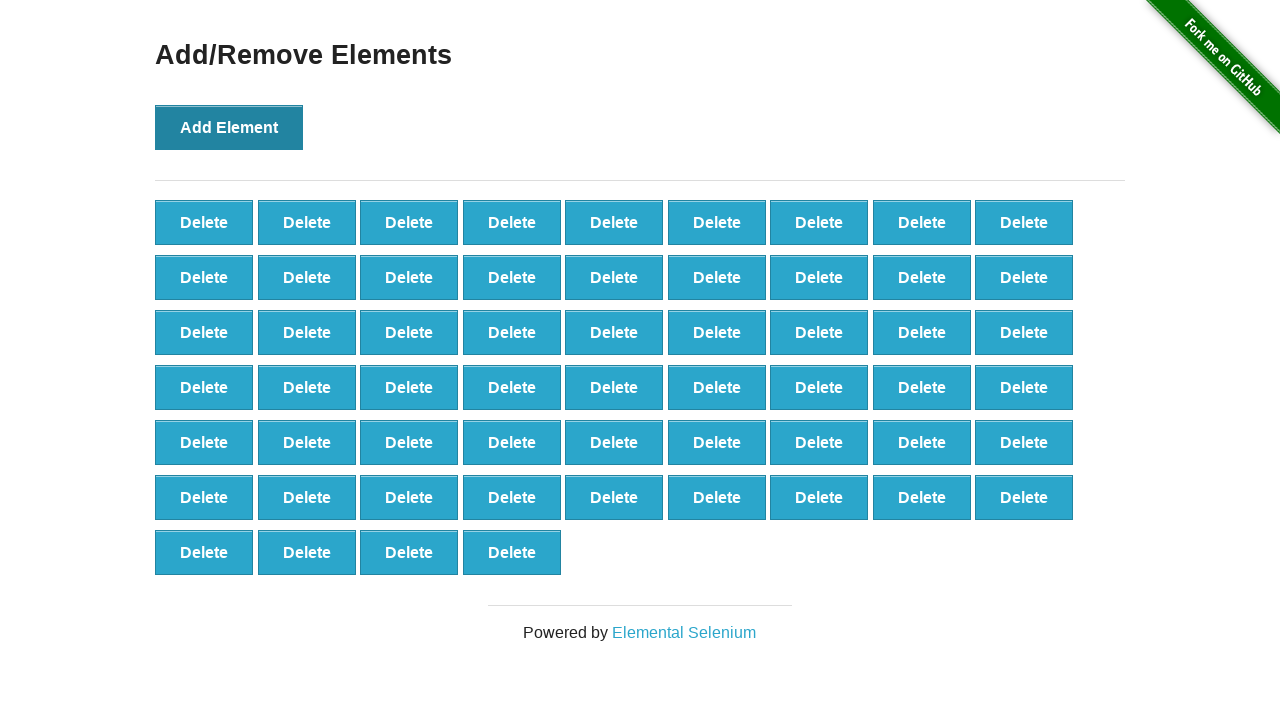

Clicked Add Element button (iteration 59/100) at (229, 127) on button:has-text('Add Element')
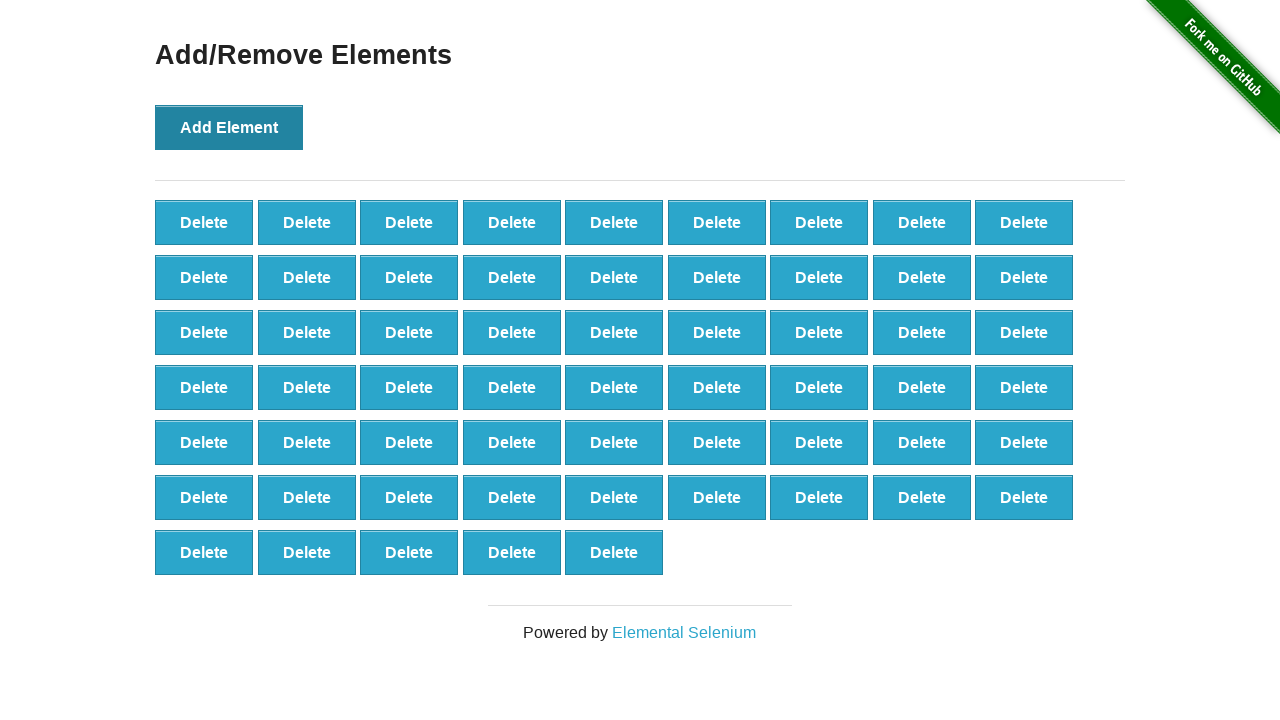

Clicked Add Element button (iteration 60/100) at (229, 127) on button:has-text('Add Element')
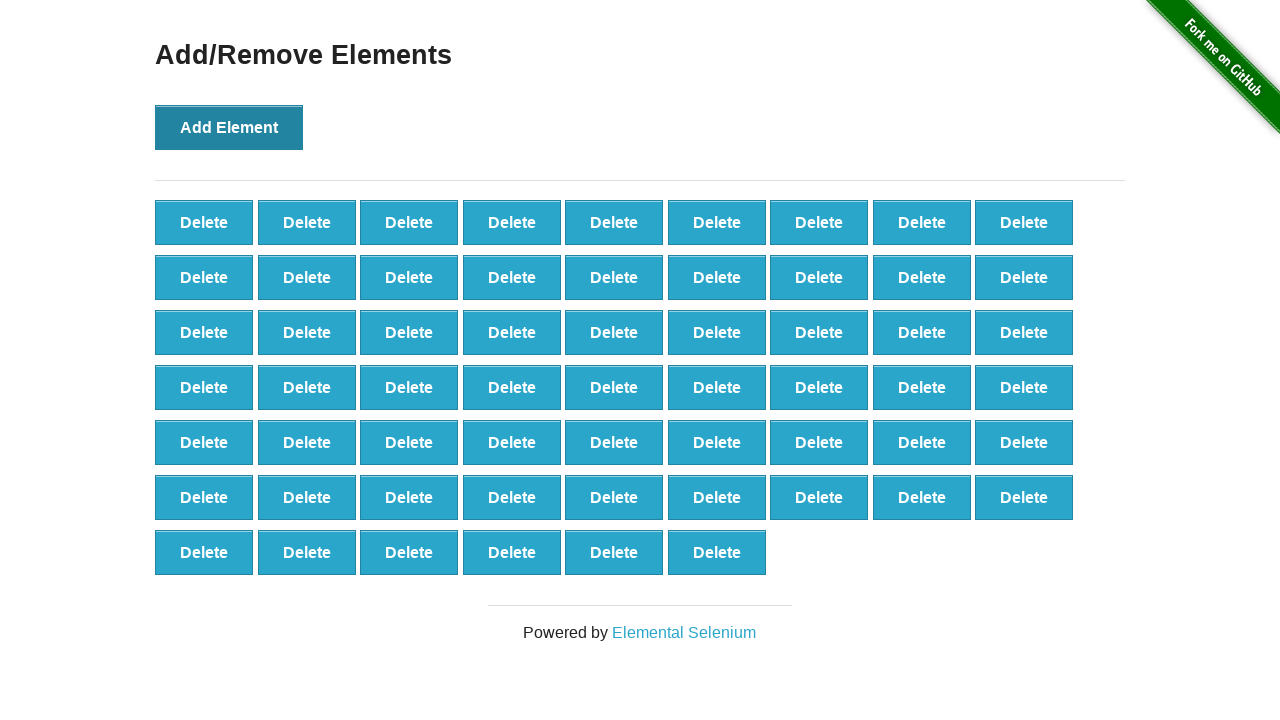

Clicked Add Element button (iteration 61/100) at (229, 127) on button:has-text('Add Element')
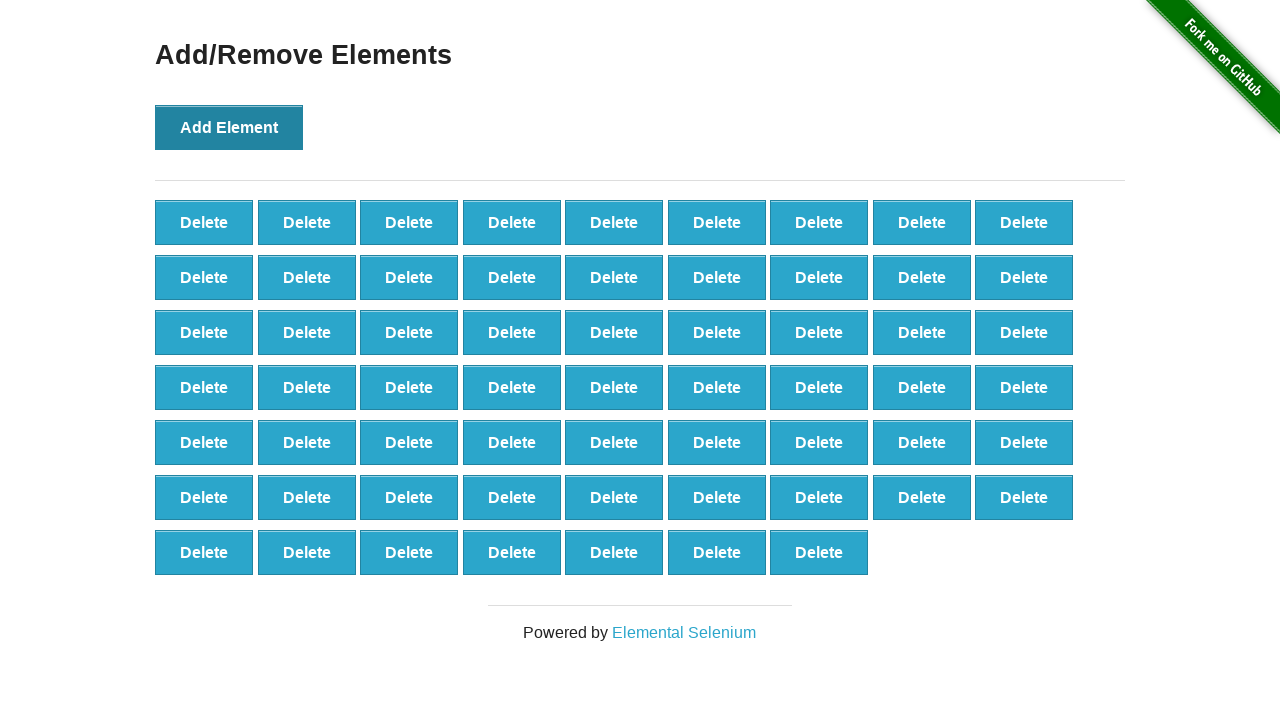

Clicked Add Element button (iteration 62/100) at (229, 127) on button:has-text('Add Element')
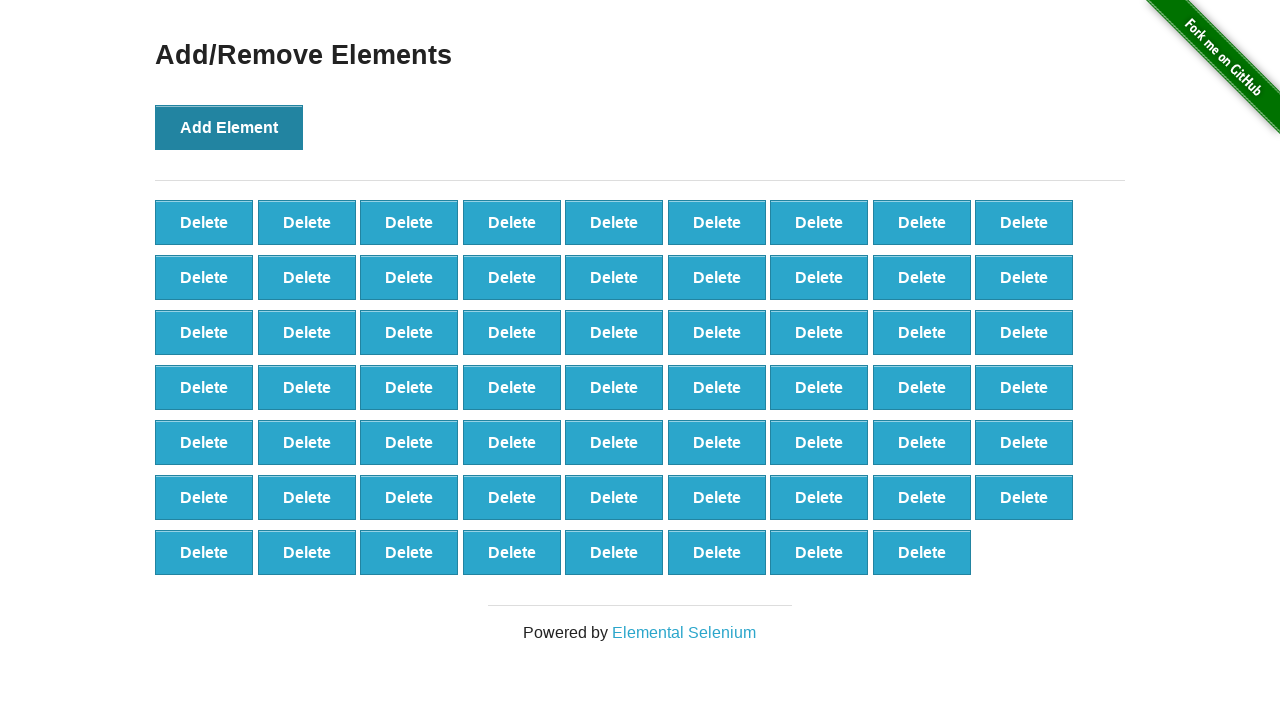

Clicked Add Element button (iteration 63/100) at (229, 127) on button:has-text('Add Element')
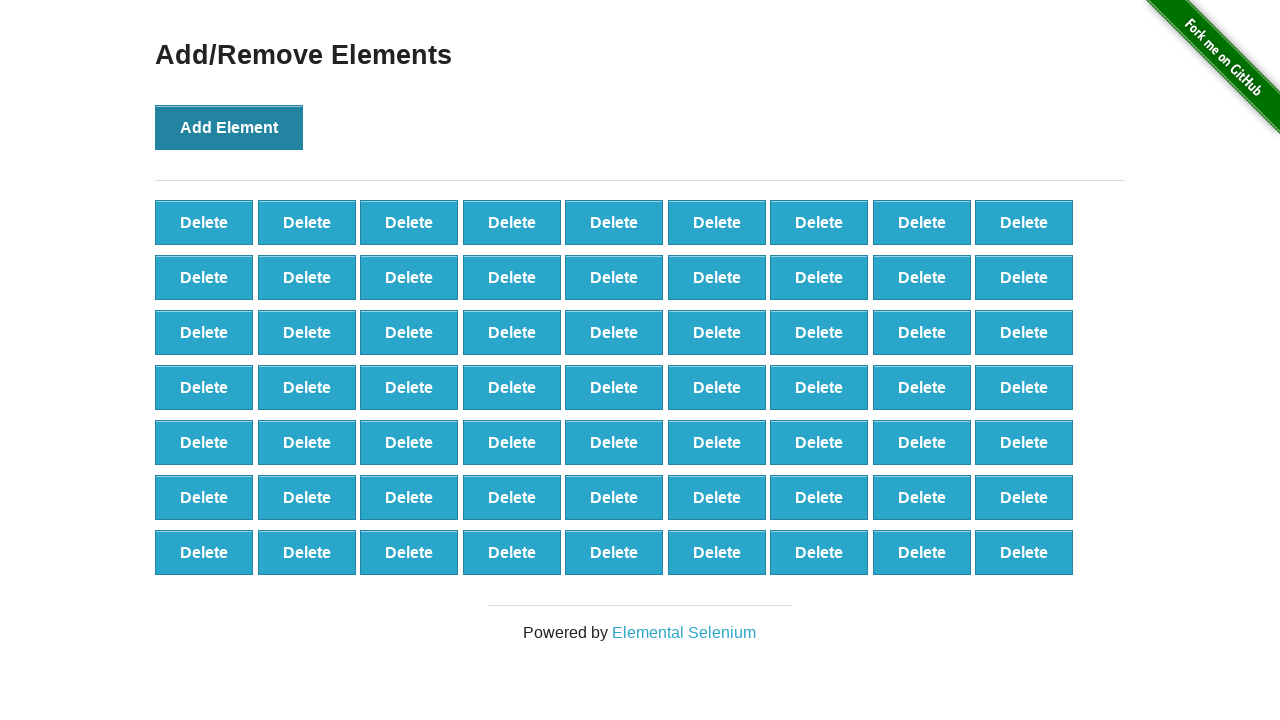

Clicked Add Element button (iteration 64/100) at (229, 127) on button:has-text('Add Element')
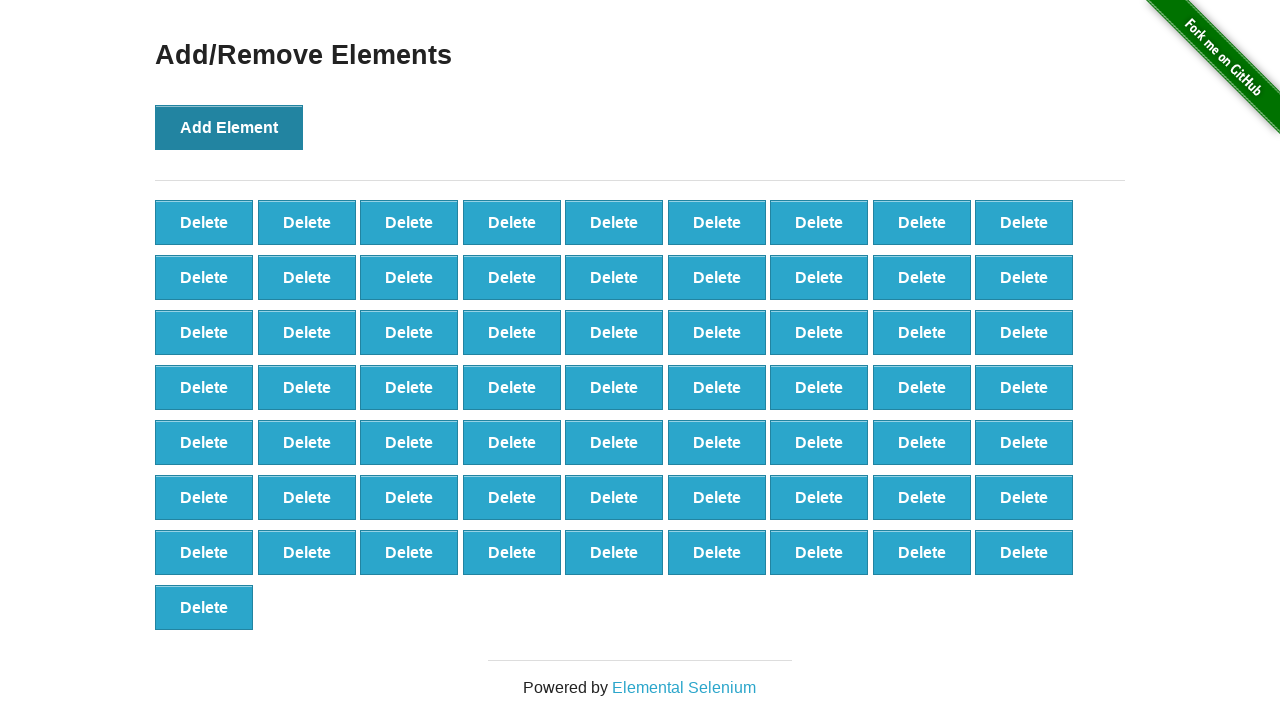

Clicked Add Element button (iteration 65/100) at (229, 127) on button:has-text('Add Element')
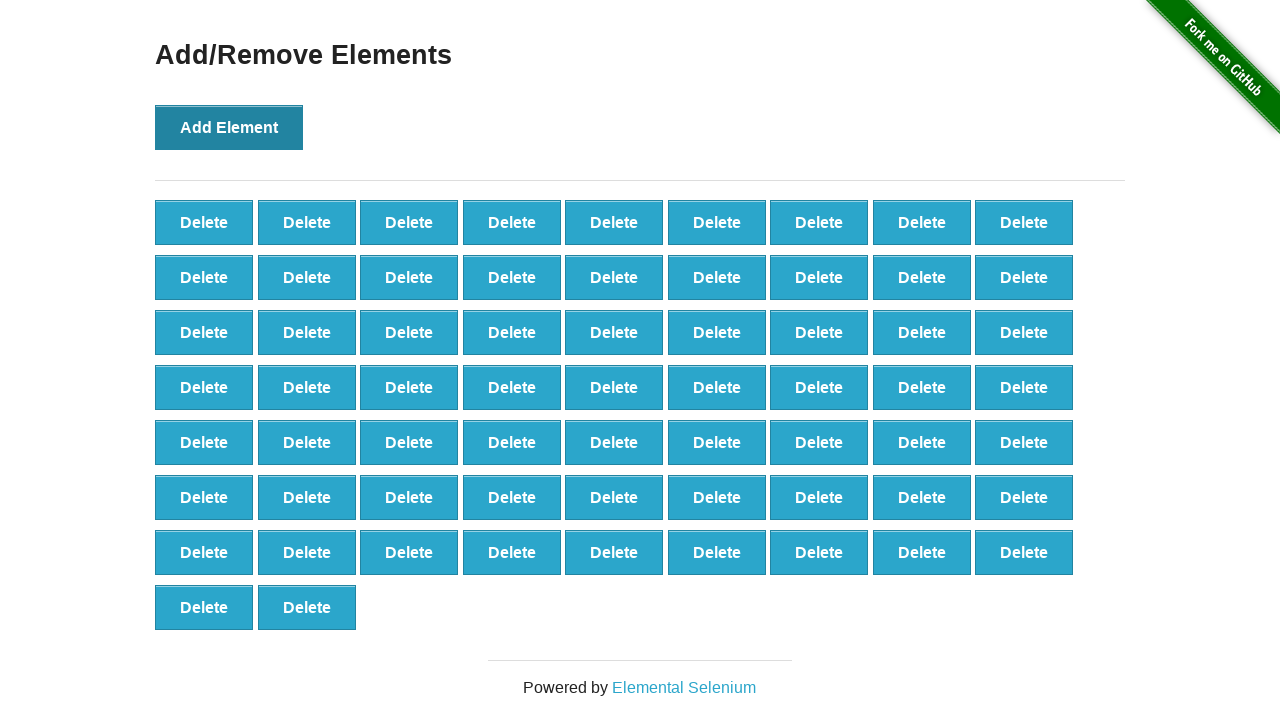

Clicked Add Element button (iteration 66/100) at (229, 127) on button:has-text('Add Element')
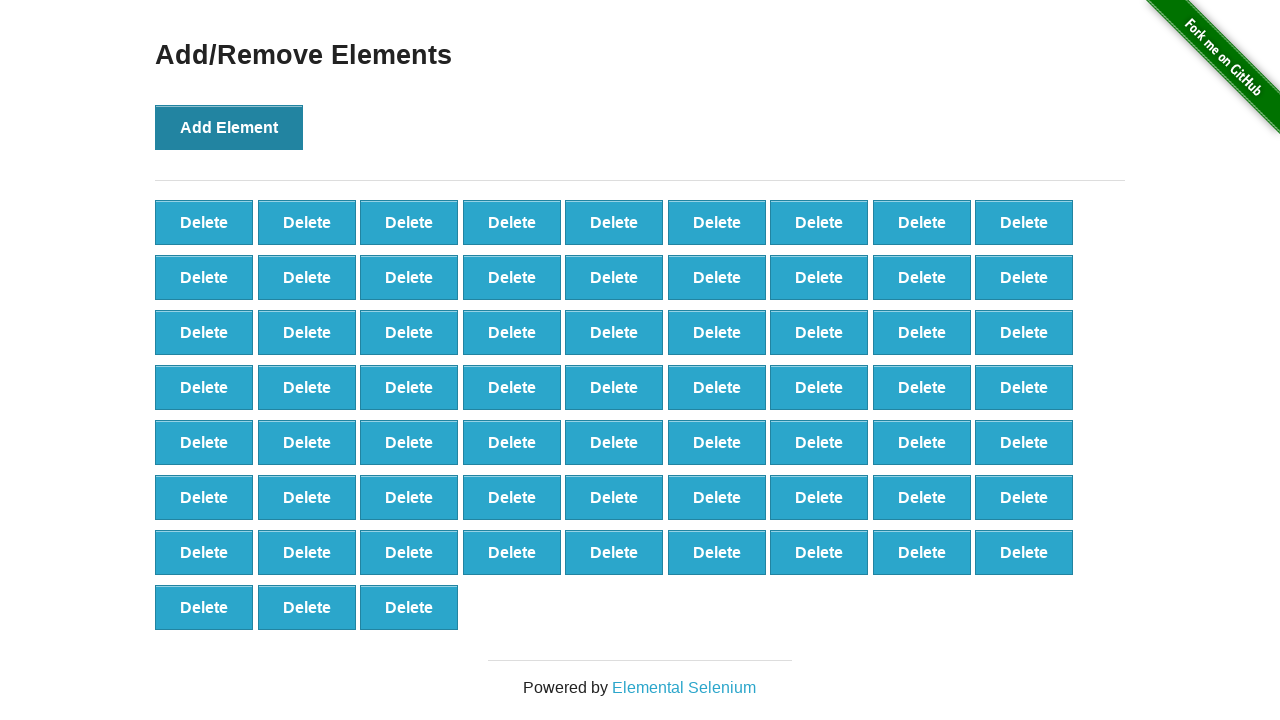

Clicked Add Element button (iteration 67/100) at (229, 127) on button:has-text('Add Element')
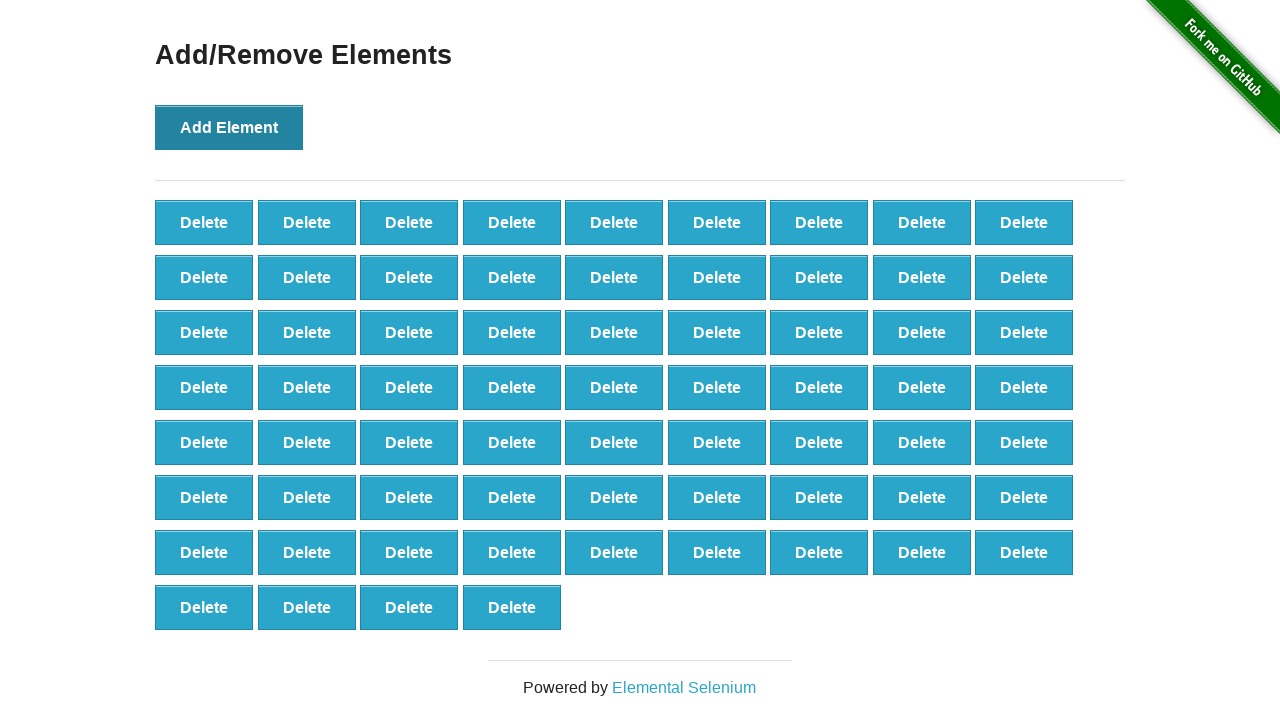

Clicked Add Element button (iteration 68/100) at (229, 127) on button:has-text('Add Element')
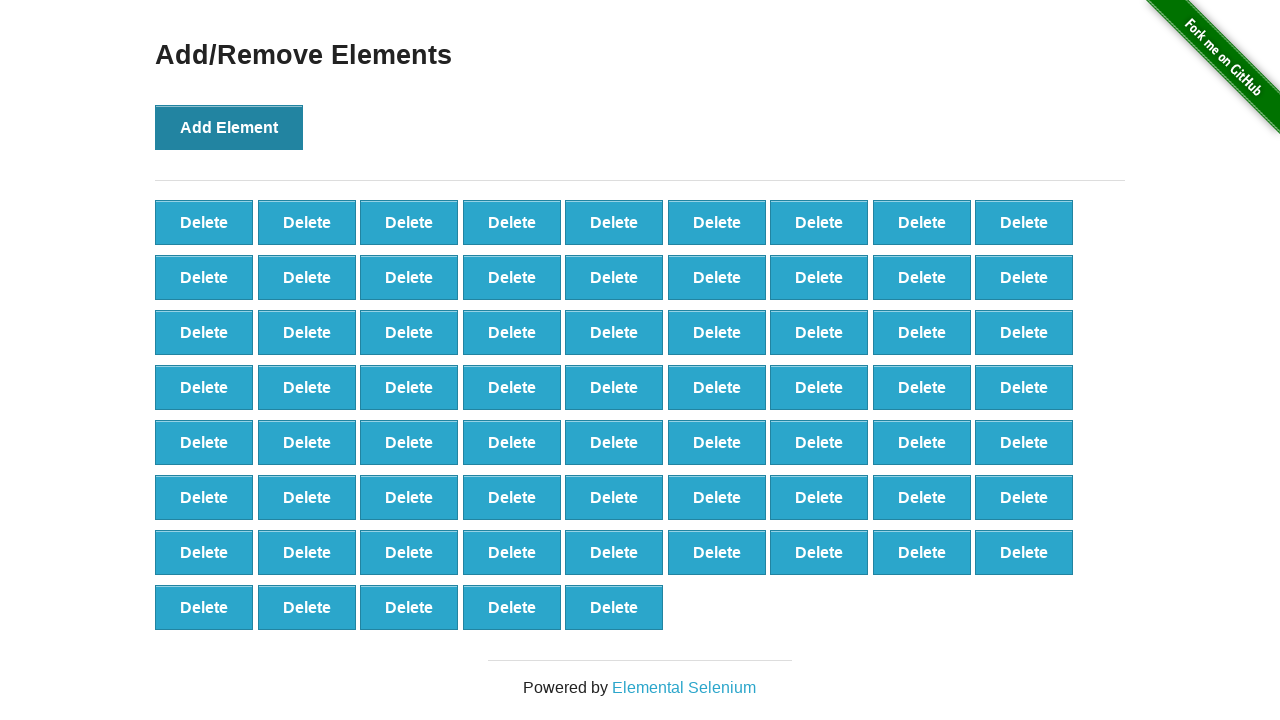

Clicked Add Element button (iteration 69/100) at (229, 127) on button:has-text('Add Element')
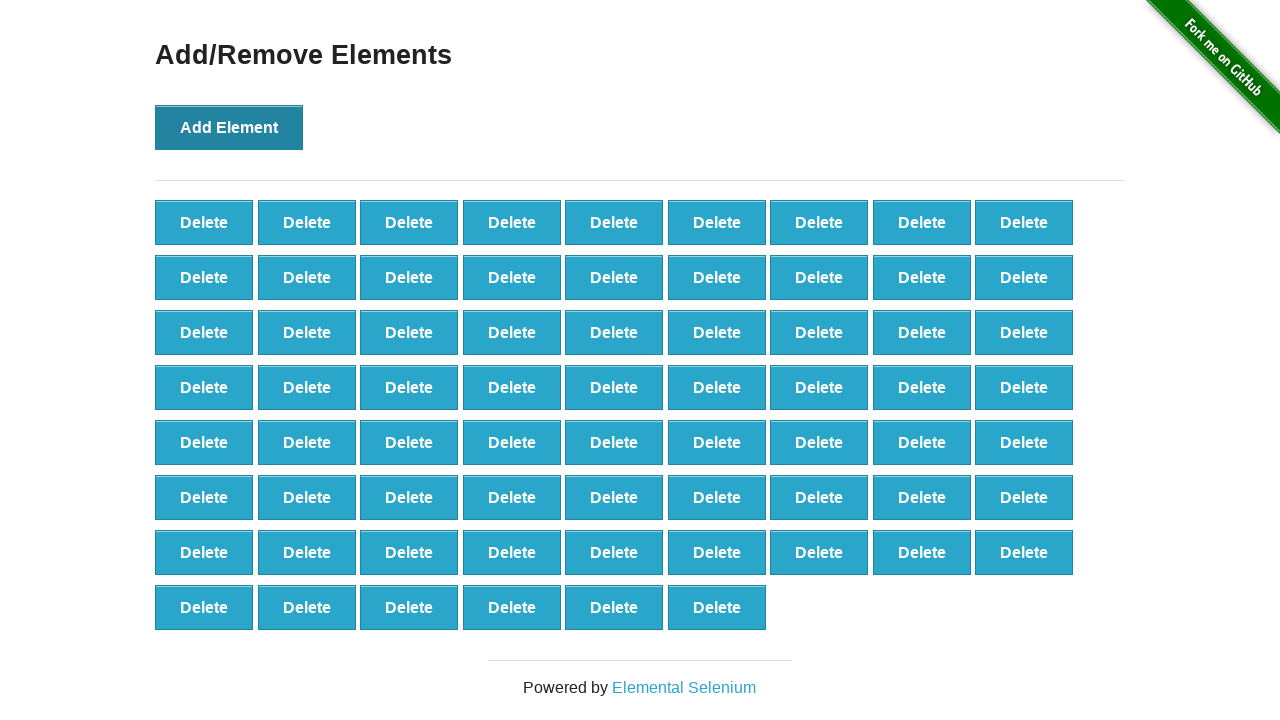

Clicked Add Element button (iteration 70/100) at (229, 127) on button:has-text('Add Element')
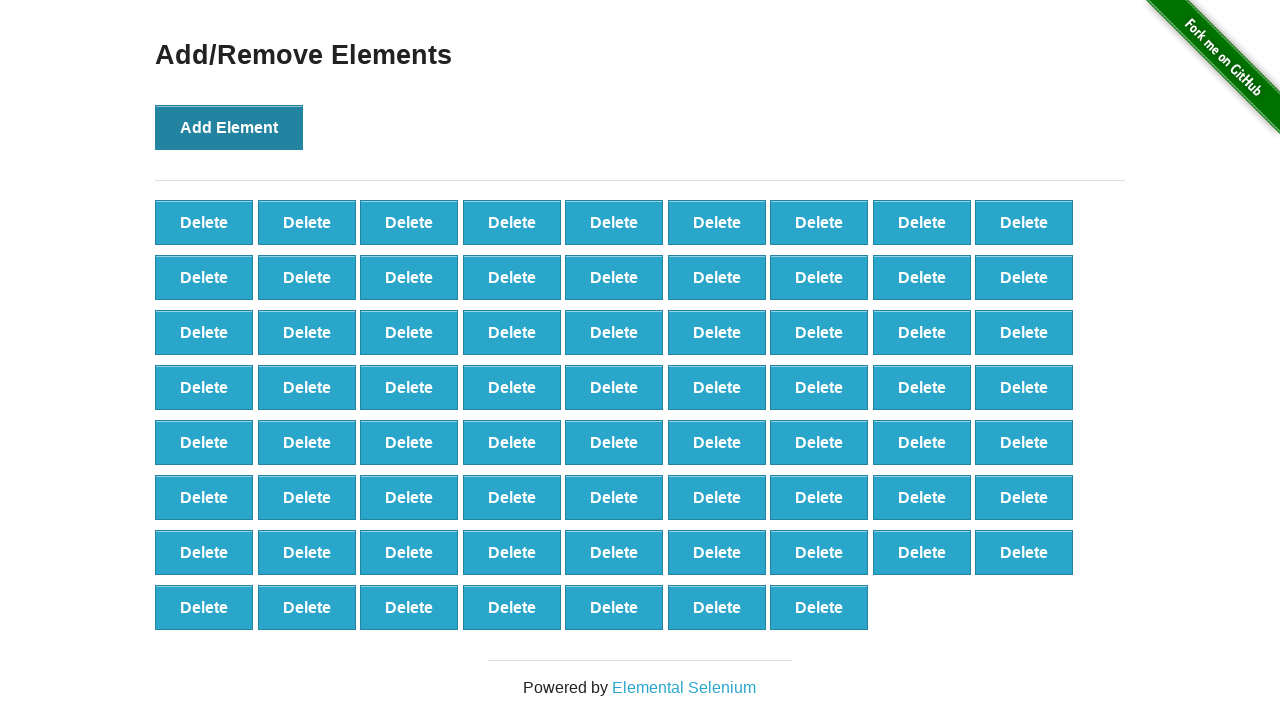

Clicked Add Element button (iteration 71/100) at (229, 127) on button:has-text('Add Element')
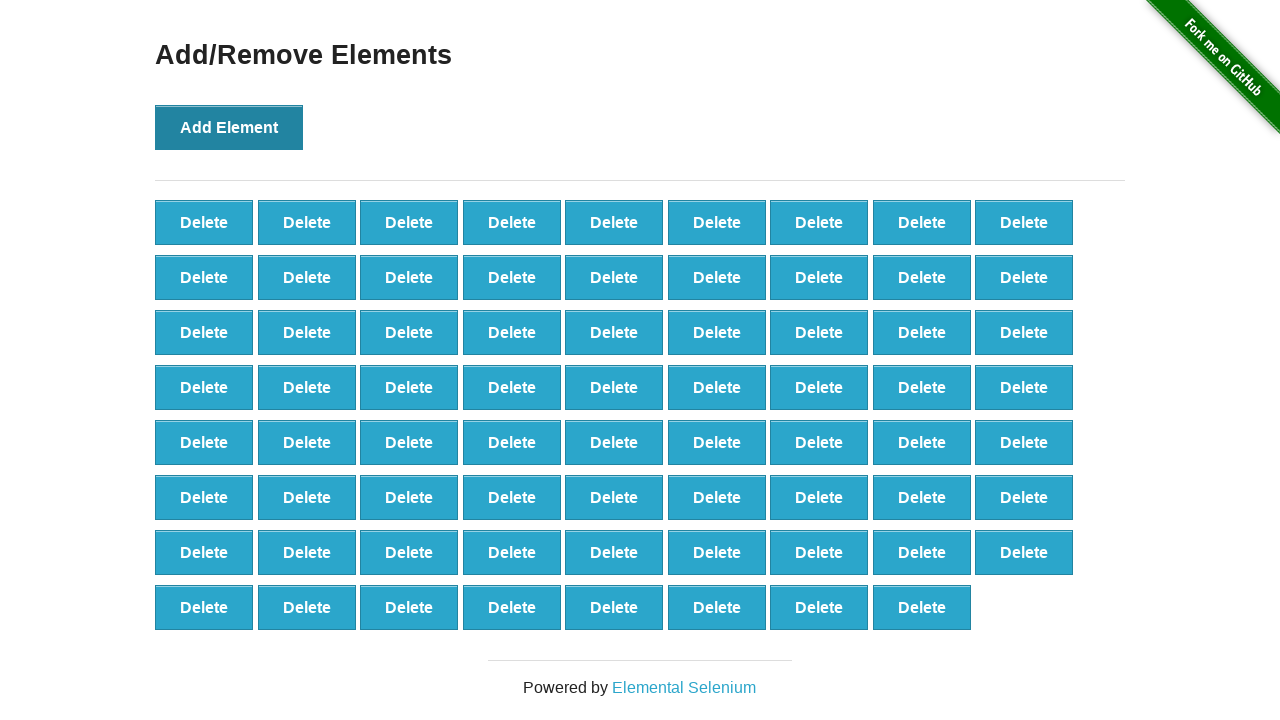

Clicked Add Element button (iteration 72/100) at (229, 127) on button:has-text('Add Element')
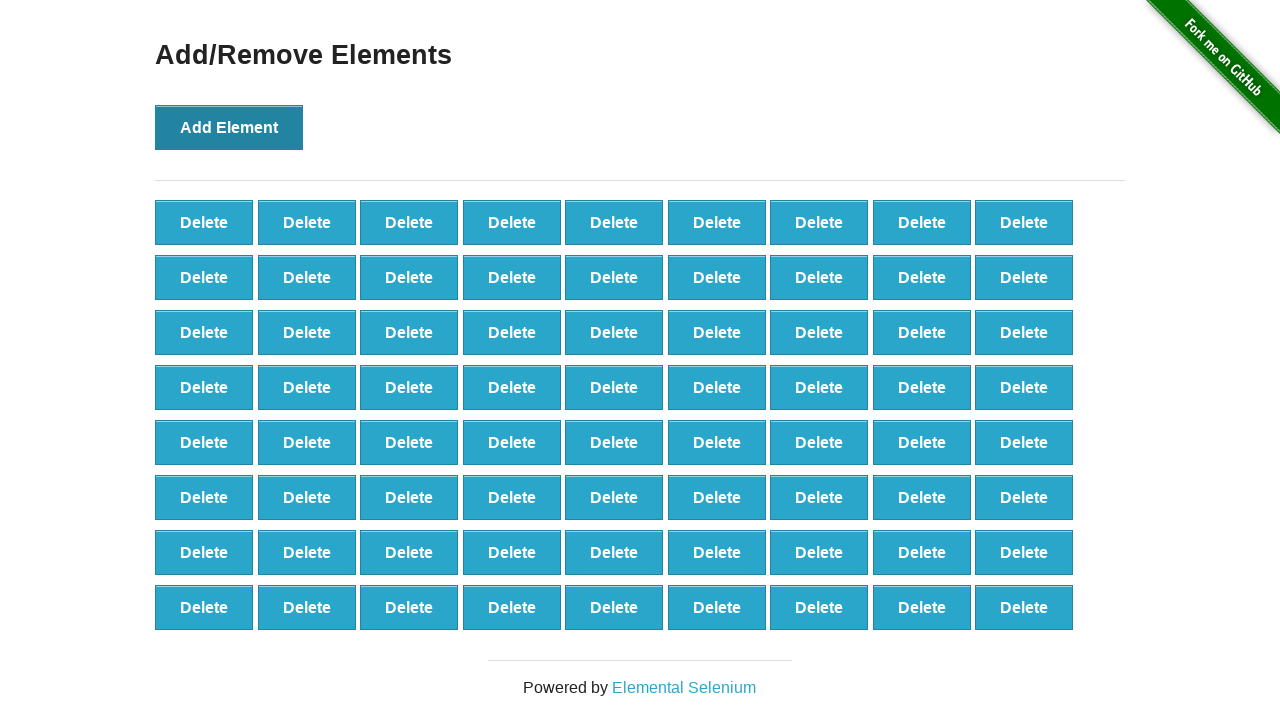

Clicked Add Element button (iteration 73/100) at (229, 127) on button:has-text('Add Element')
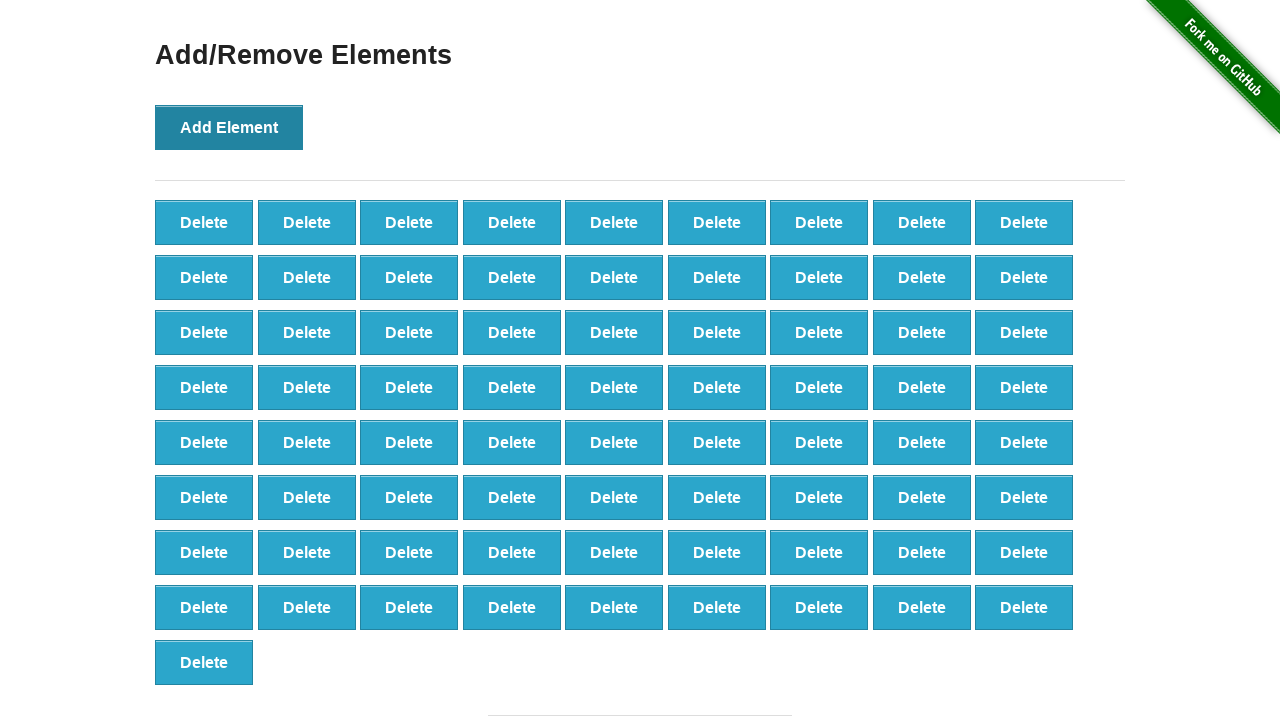

Clicked Add Element button (iteration 74/100) at (229, 127) on button:has-text('Add Element')
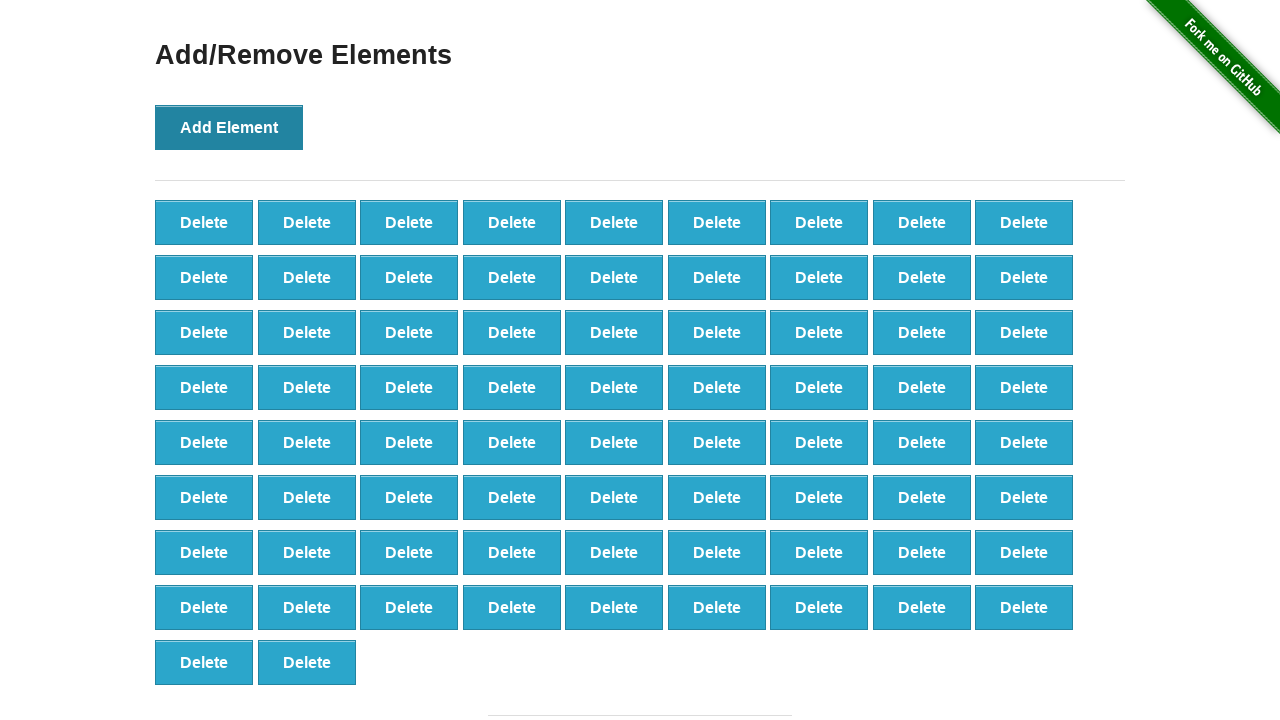

Clicked Add Element button (iteration 75/100) at (229, 127) on button:has-text('Add Element')
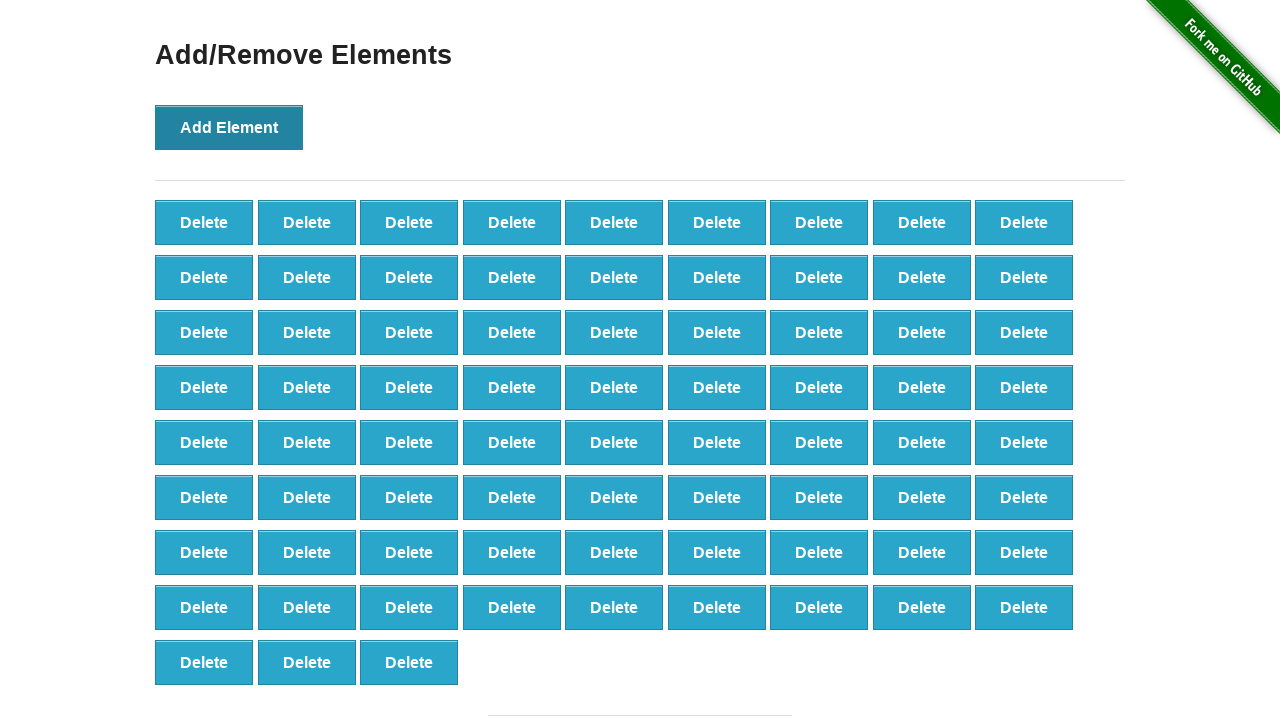

Clicked Add Element button (iteration 76/100) at (229, 127) on button:has-text('Add Element')
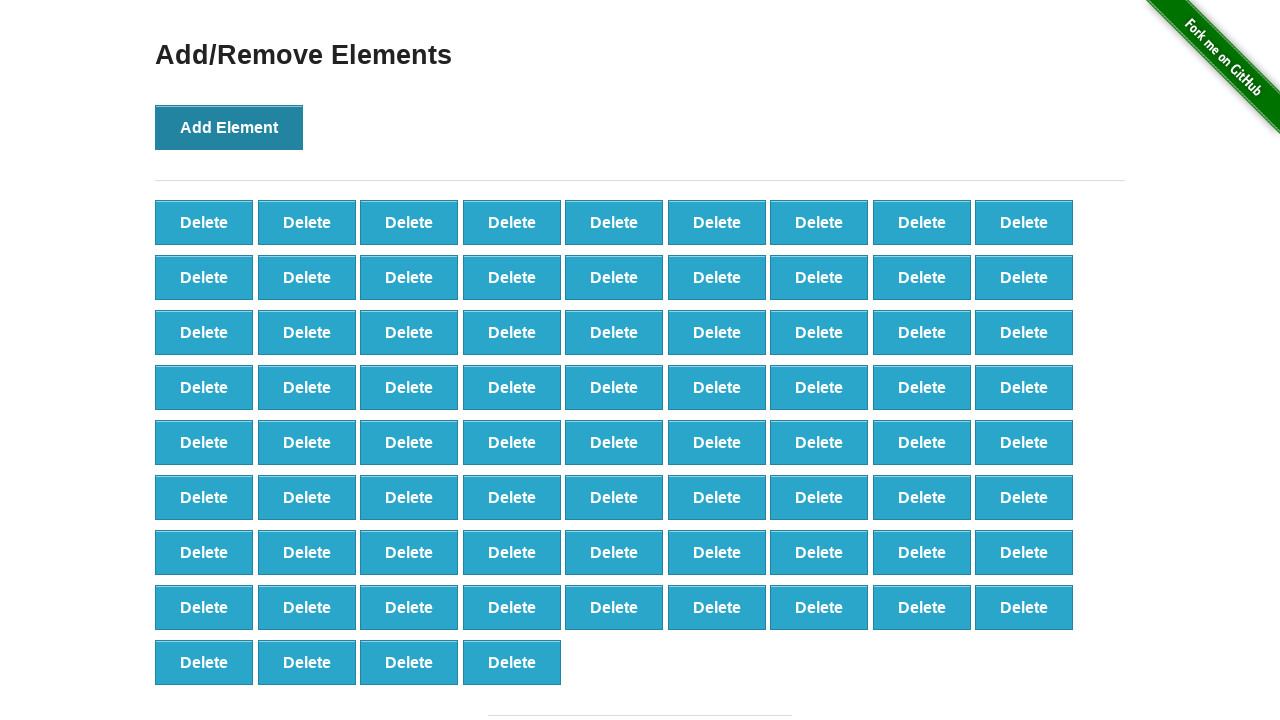

Clicked Add Element button (iteration 77/100) at (229, 127) on button:has-text('Add Element')
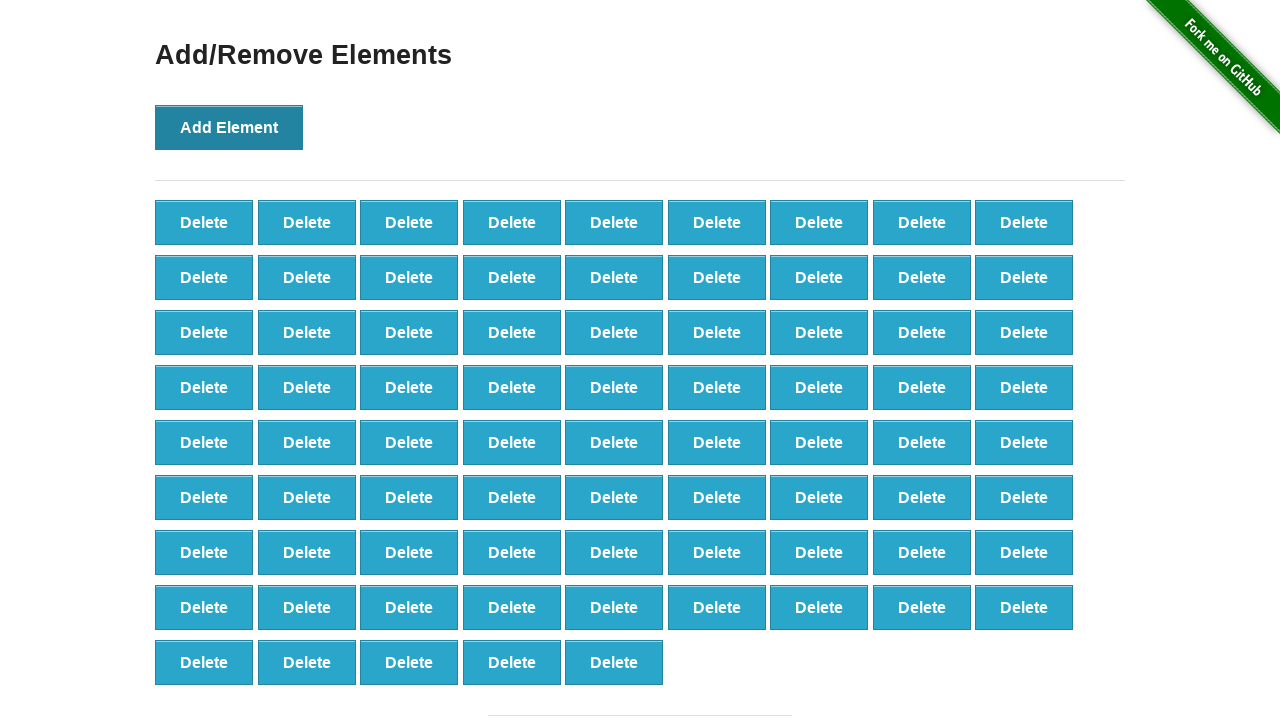

Clicked Add Element button (iteration 78/100) at (229, 127) on button:has-text('Add Element')
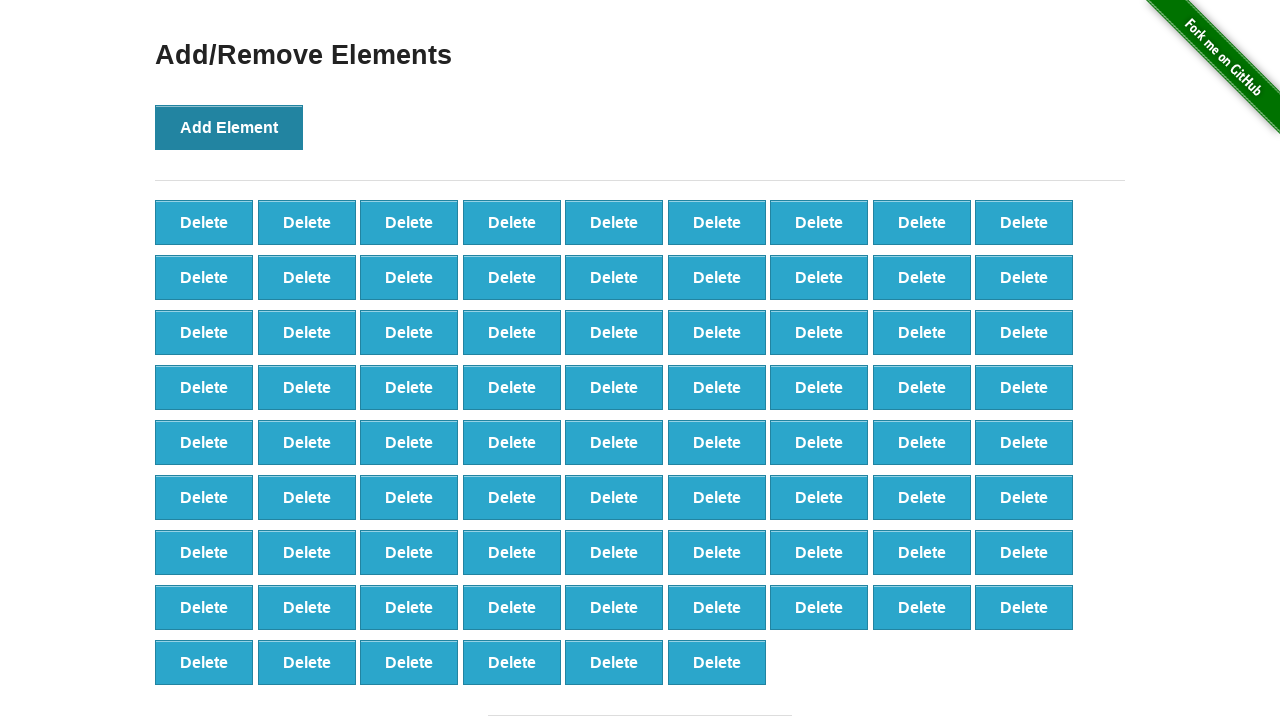

Clicked Add Element button (iteration 79/100) at (229, 127) on button:has-text('Add Element')
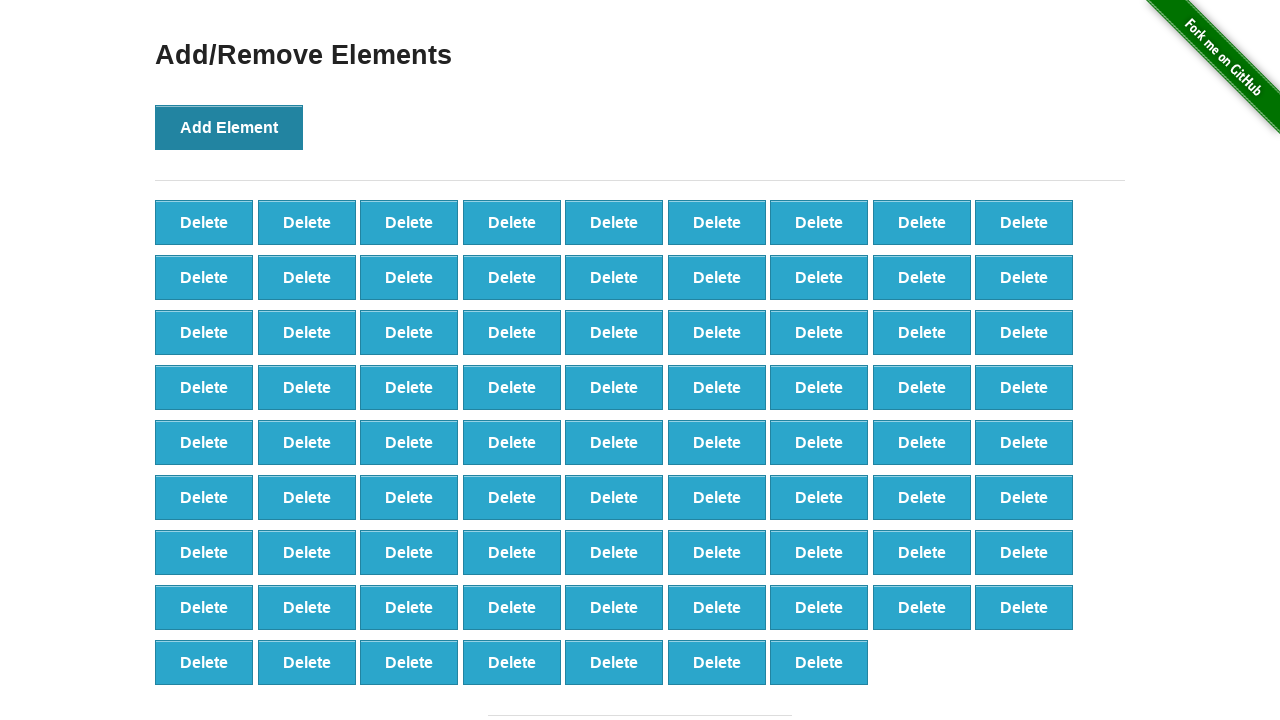

Clicked Add Element button (iteration 80/100) at (229, 127) on button:has-text('Add Element')
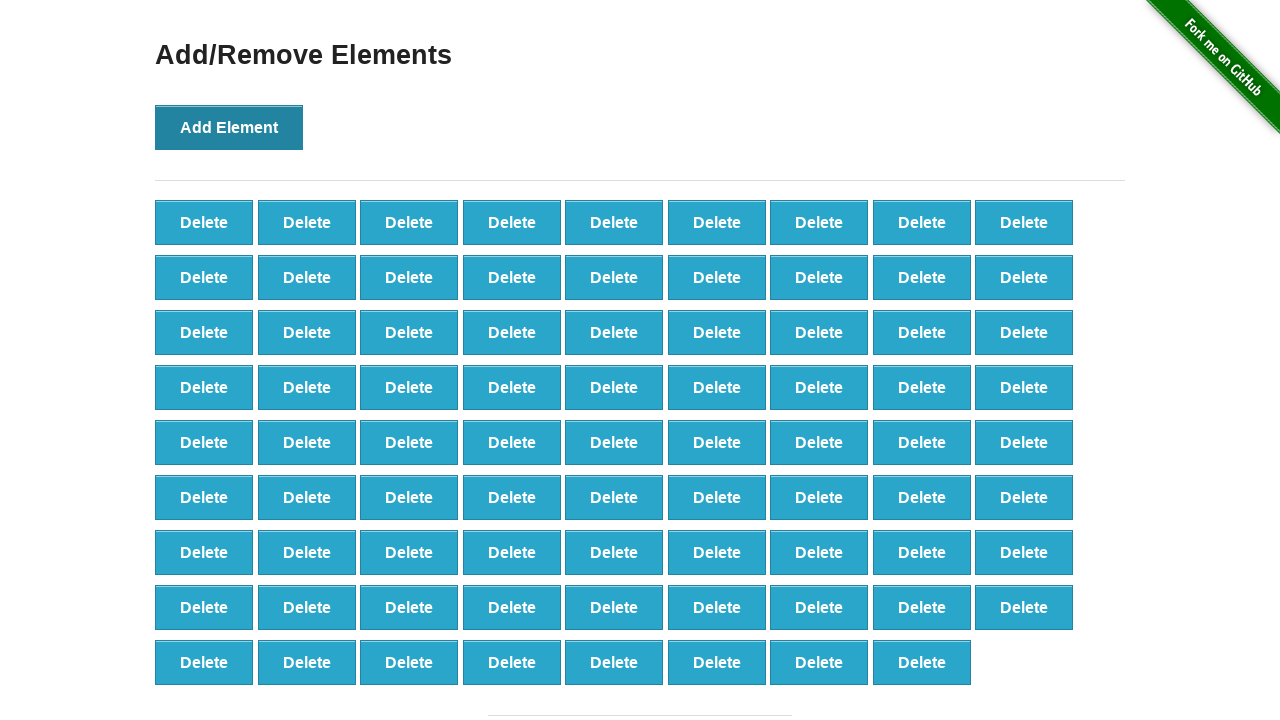

Clicked Add Element button (iteration 81/100) at (229, 127) on button:has-text('Add Element')
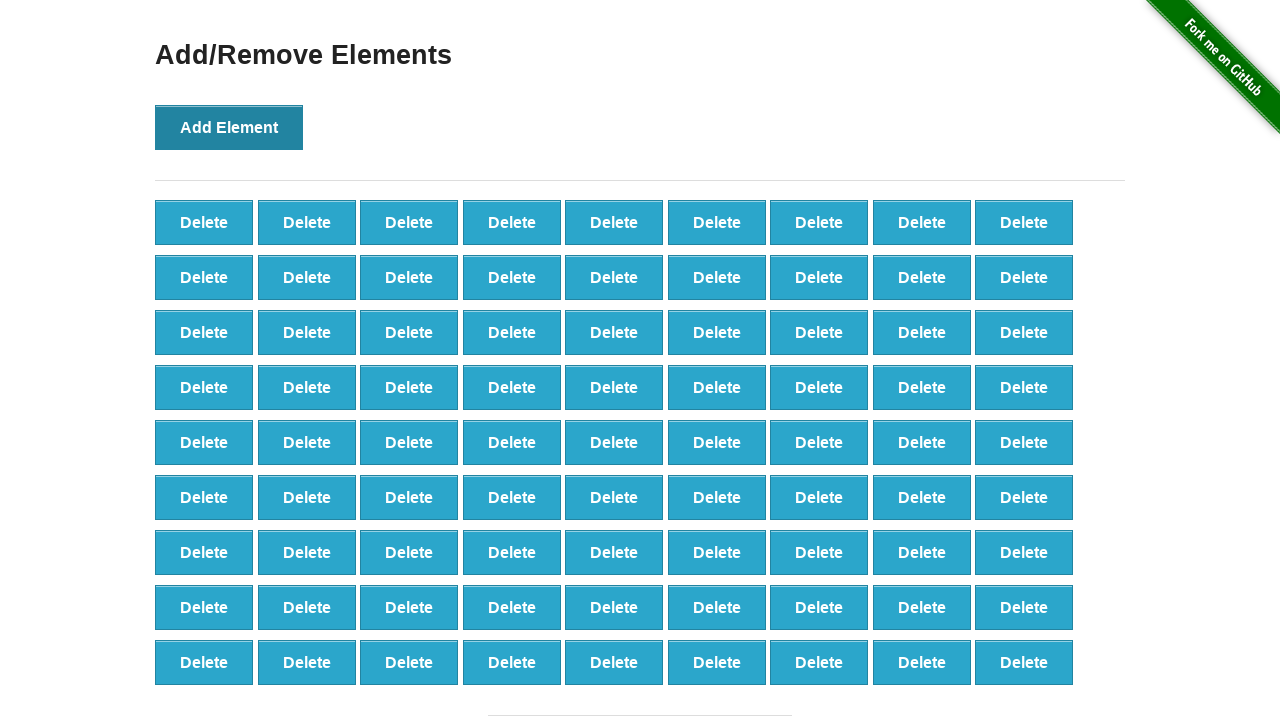

Clicked Add Element button (iteration 82/100) at (229, 127) on button:has-text('Add Element')
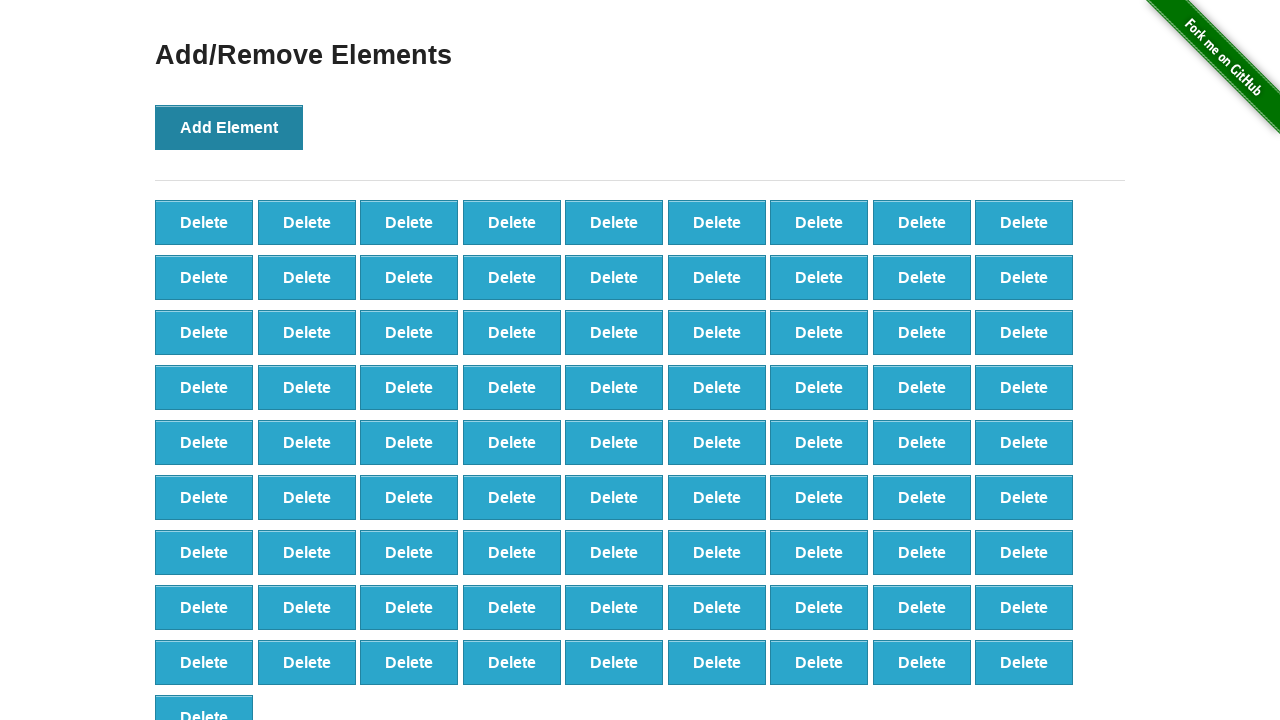

Clicked Add Element button (iteration 83/100) at (229, 127) on button:has-text('Add Element')
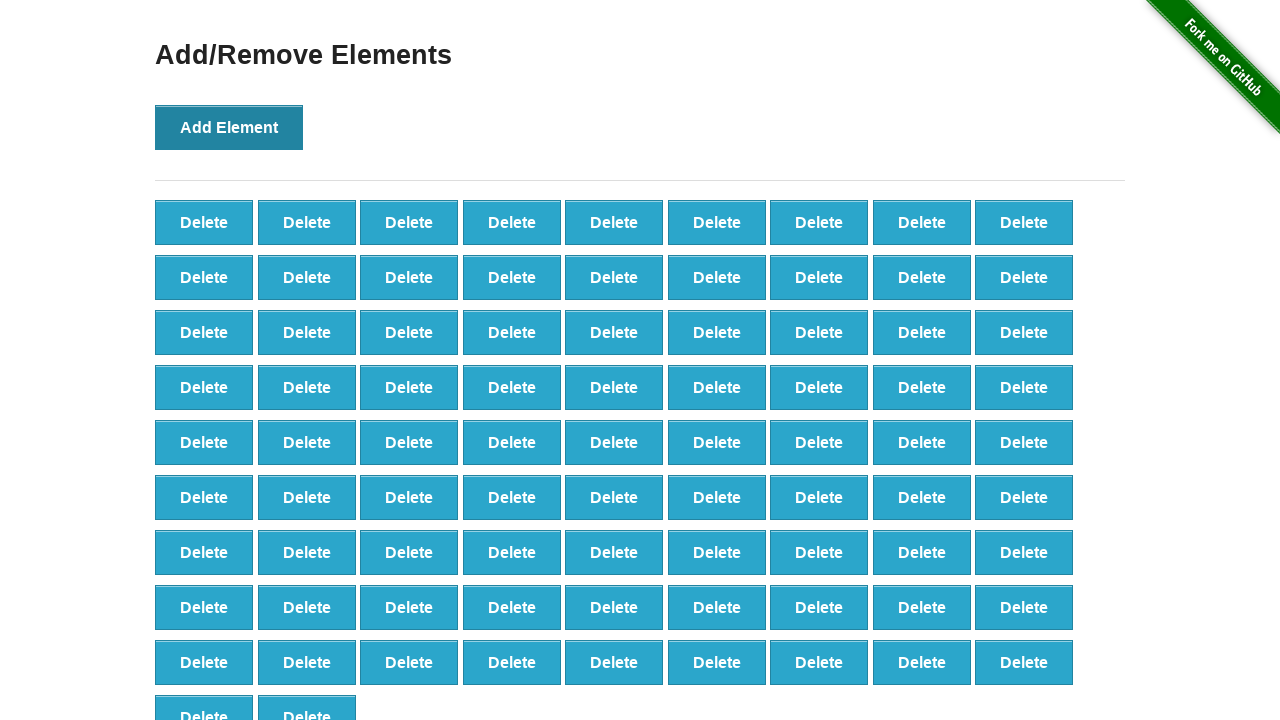

Clicked Add Element button (iteration 84/100) at (229, 127) on button:has-text('Add Element')
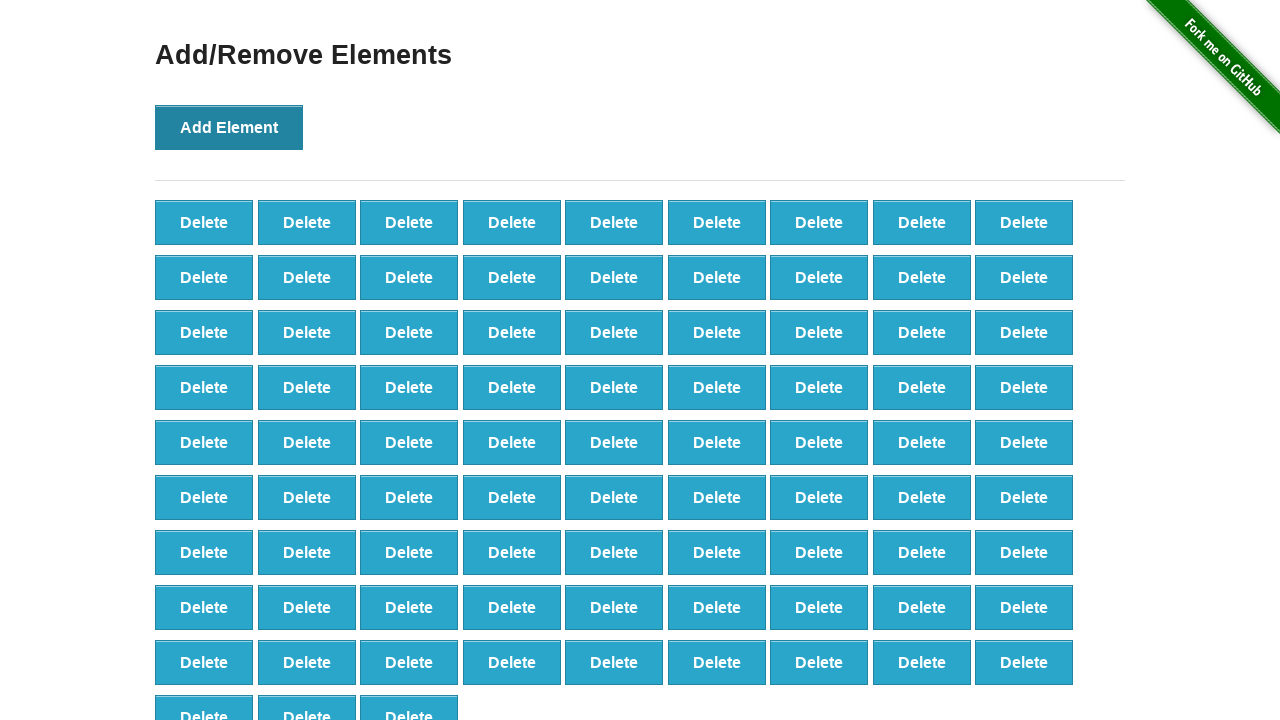

Clicked Add Element button (iteration 85/100) at (229, 127) on button:has-text('Add Element')
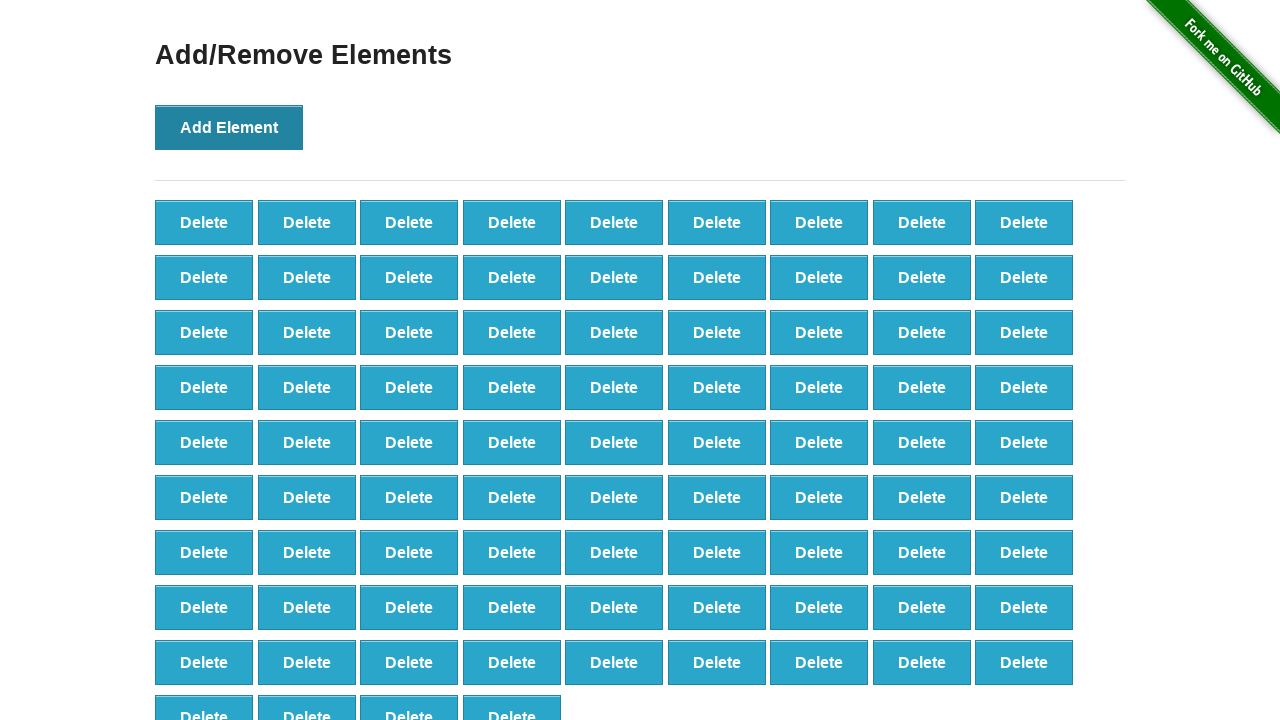

Clicked Add Element button (iteration 86/100) at (229, 127) on button:has-text('Add Element')
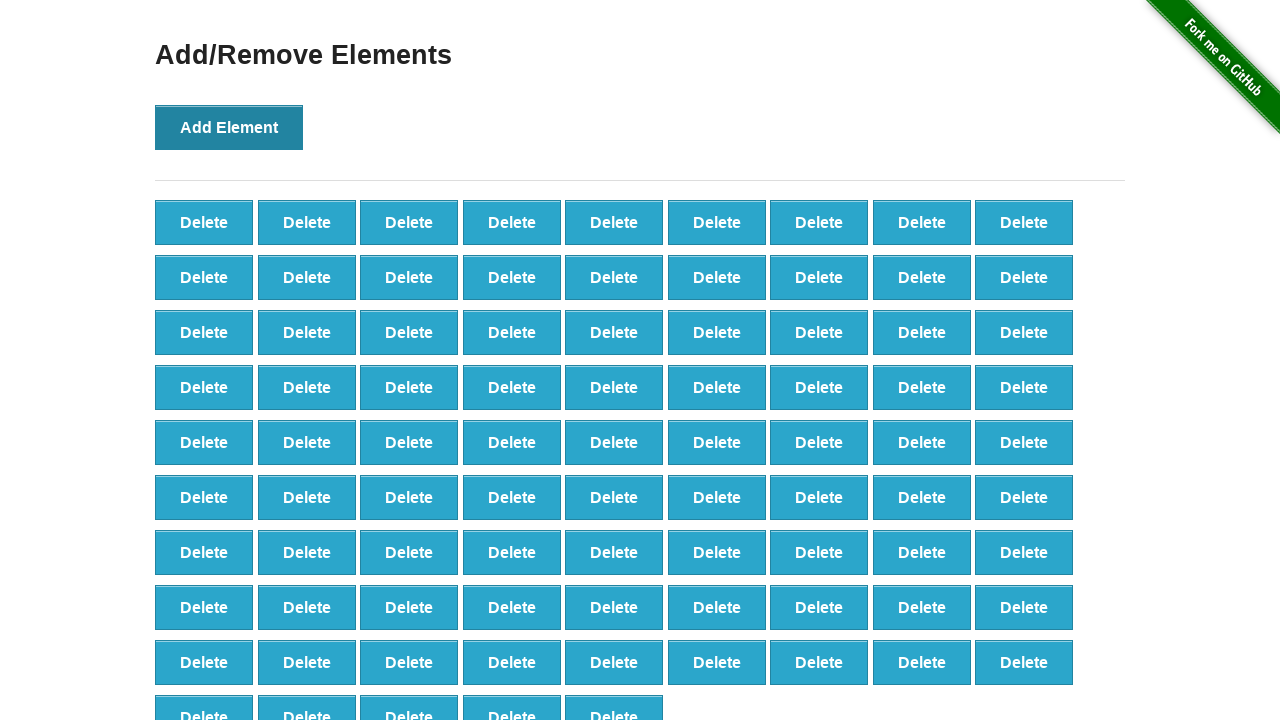

Clicked Add Element button (iteration 87/100) at (229, 127) on button:has-text('Add Element')
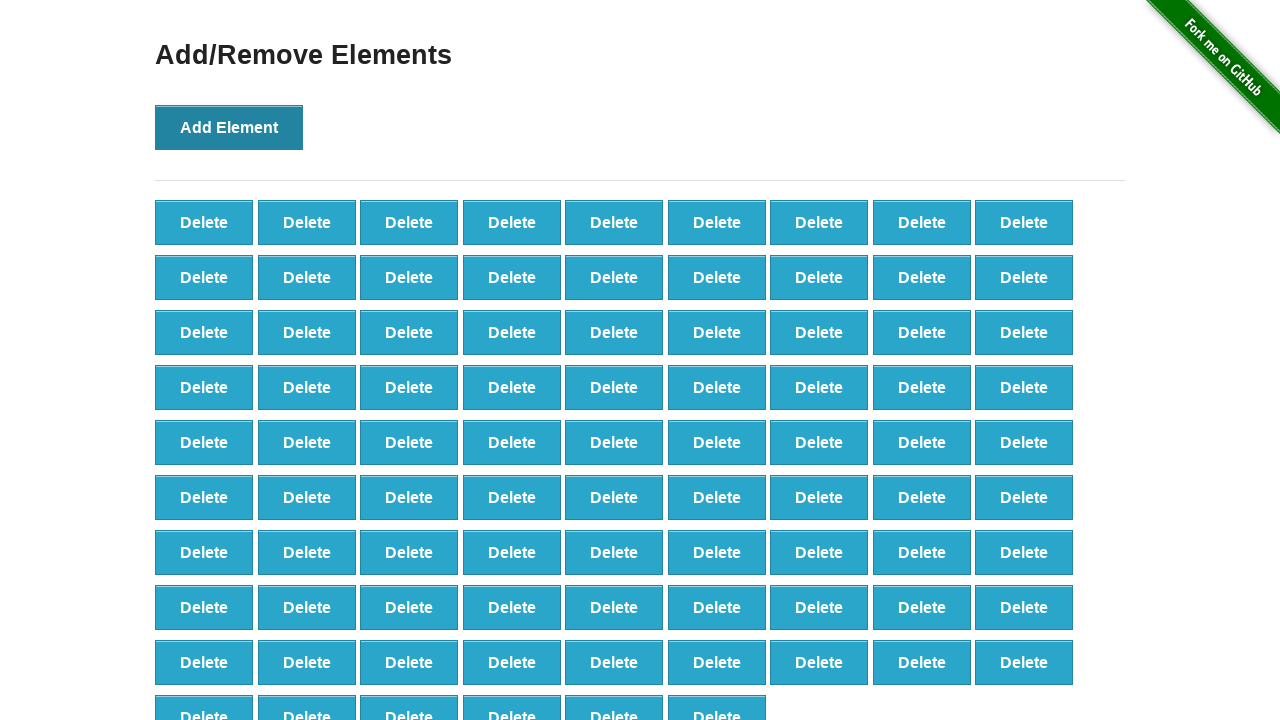

Clicked Add Element button (iteration 88/100) at (229, 127) on button:has-text('Add Element')
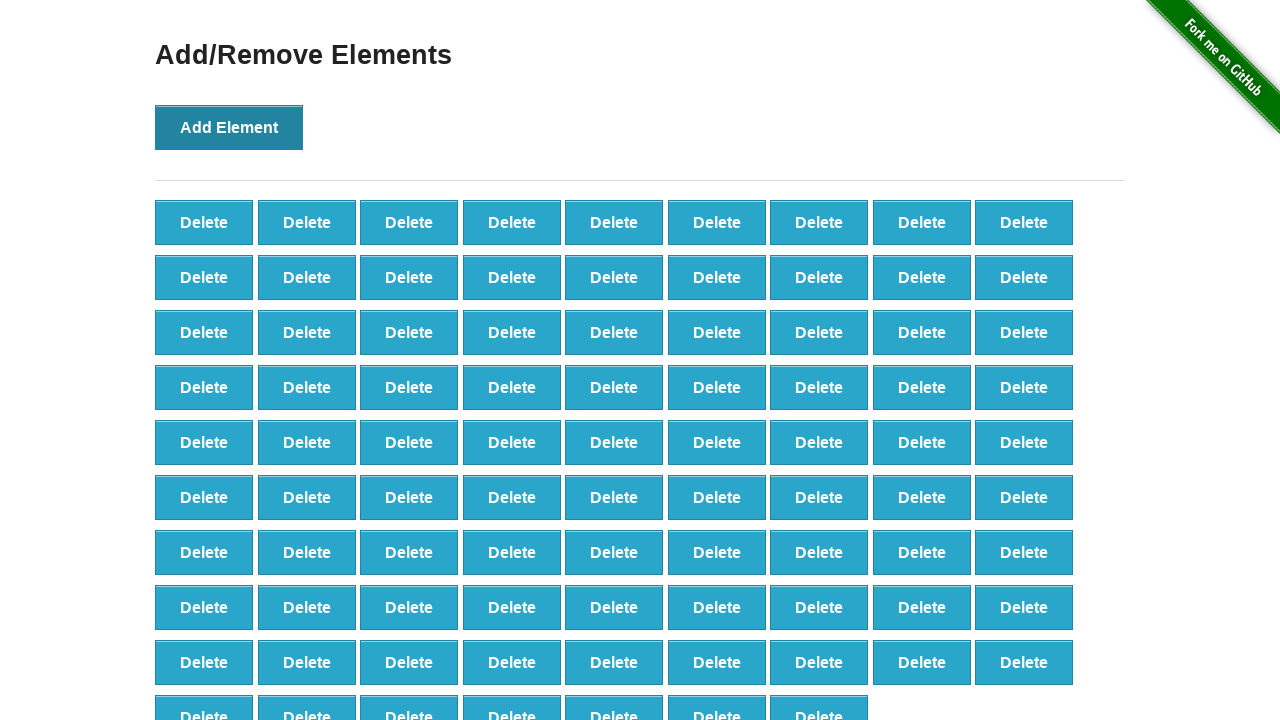

Clicked Add Element button (iteration 89/100) at (229, 127) on button:has-text('Add Element')
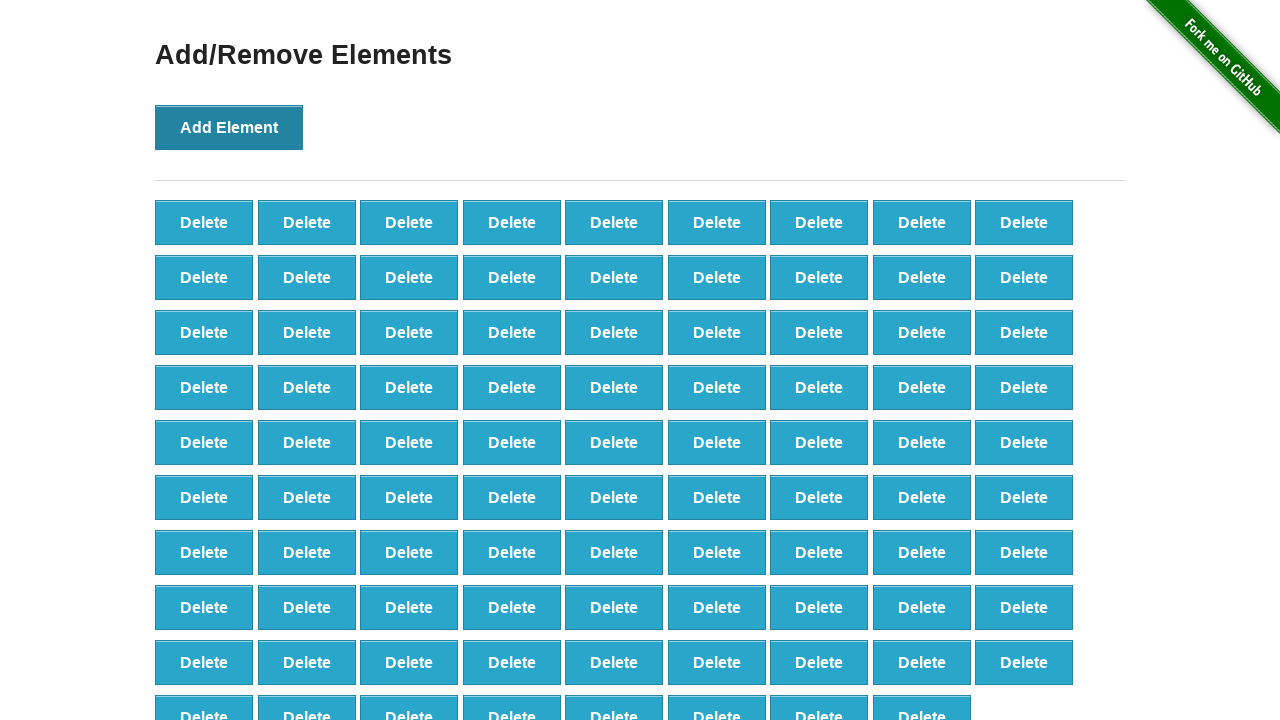

Clicked Add Element button (iteration 90/100) at (229, 127) on button:has-text('Add Element')
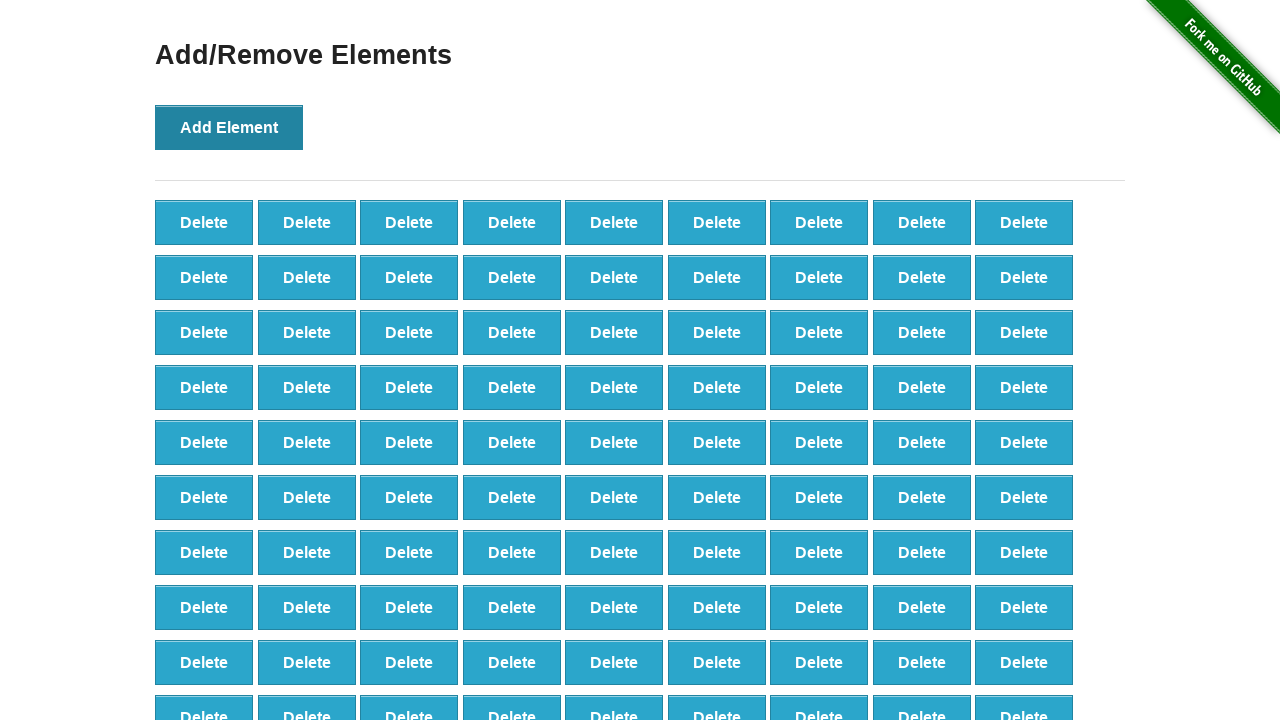

Clicked Add Element button (iteration 91/100) at (229, 127) on button:has-text('Add Element')
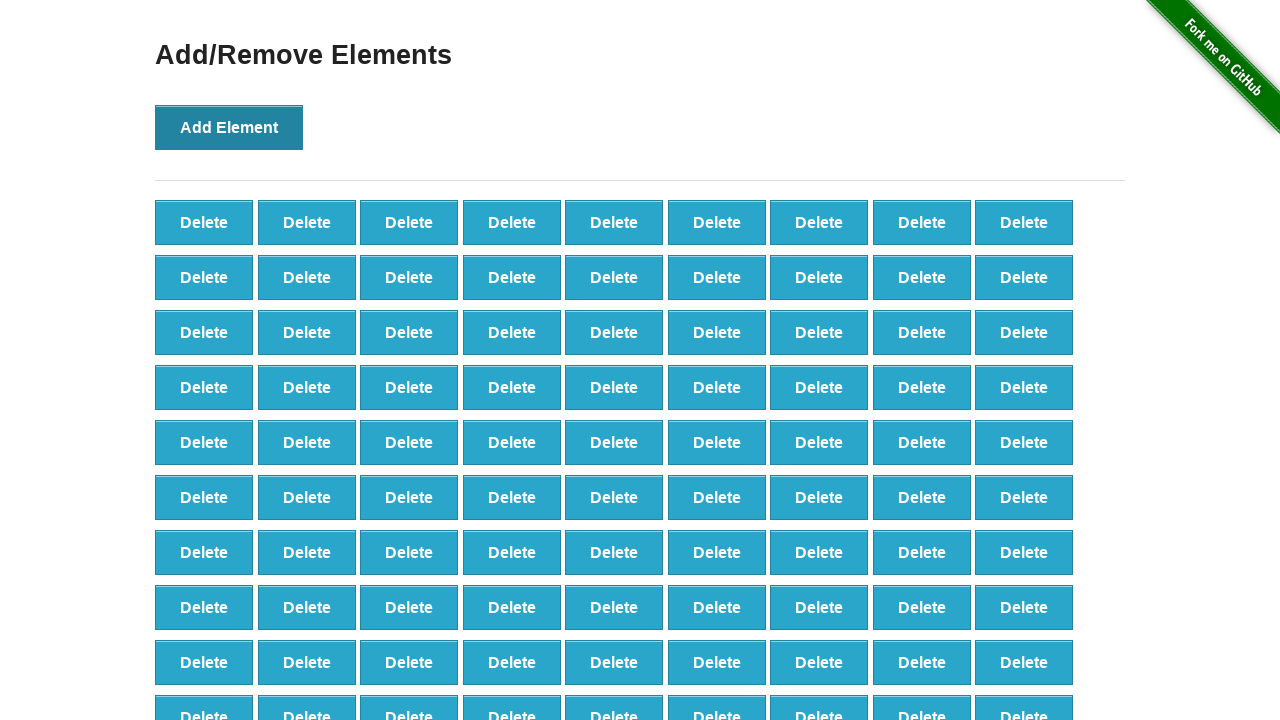

Clicked Add Element button (iteration 92/100) at (229, 127) on button:has-text('Add Element')
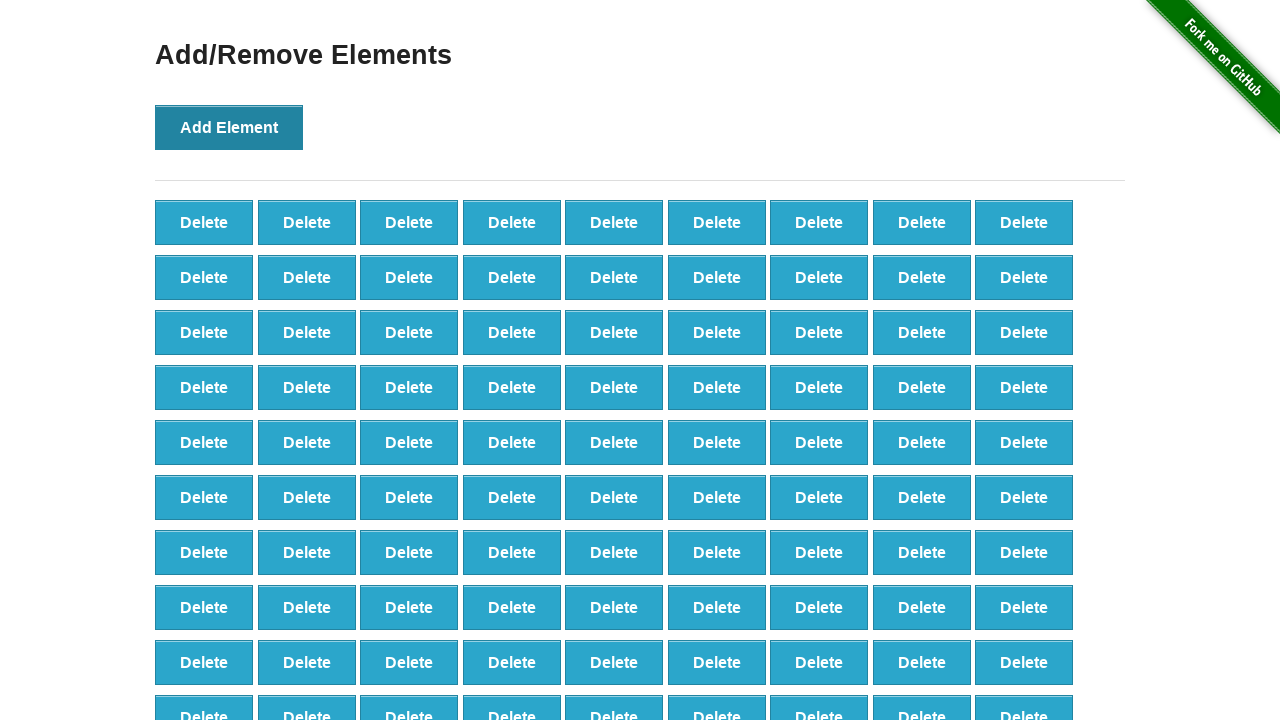

Clicked Add Element button (iteration 93/100) at (229, 127) on button:has-text('Add Element')
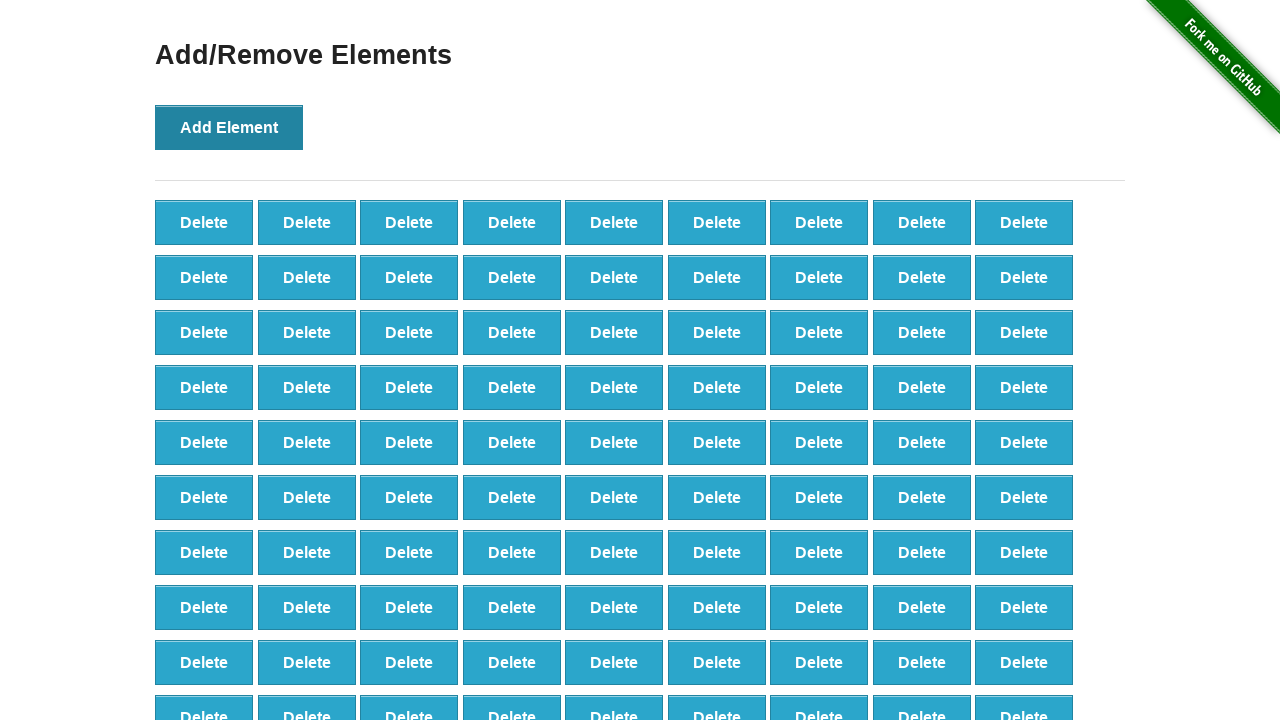

Clicked Add Element button (iteration 94/100) at (229, 127) on button:has-text('Add Element')
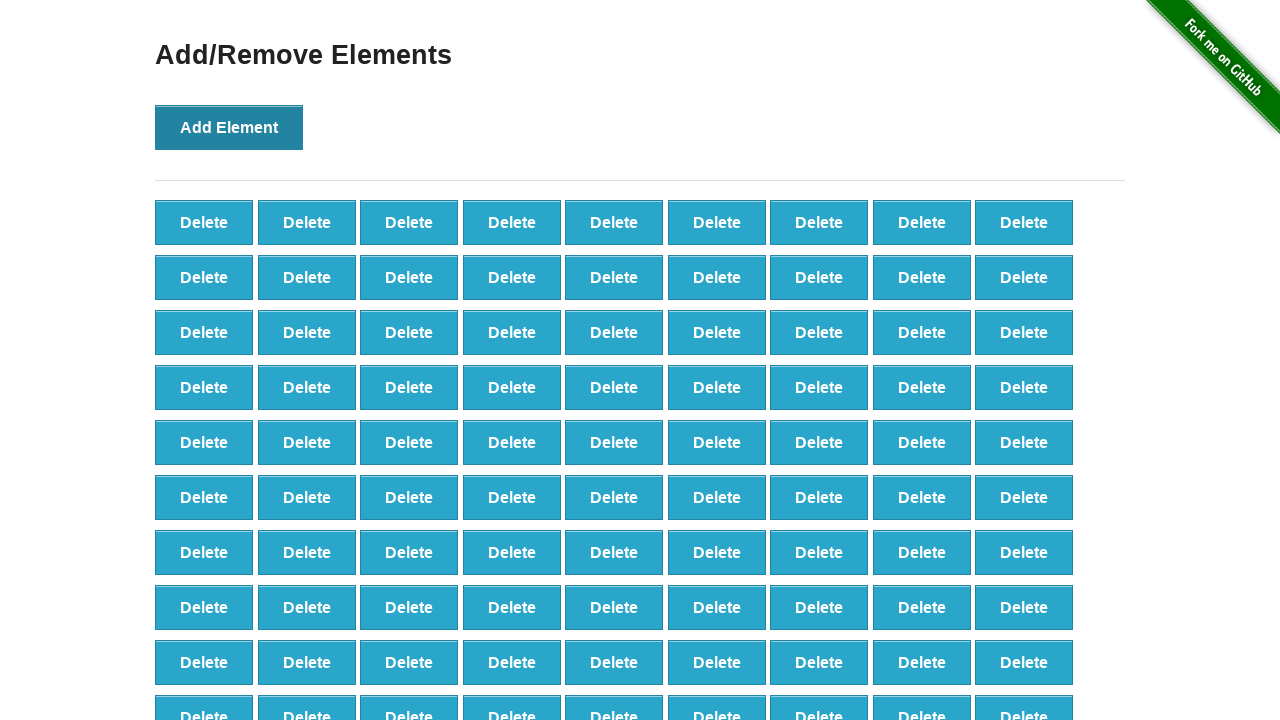

Clicked Add Element button (iteration 95/100) at (229, 127) on button:has-text('Add Element')
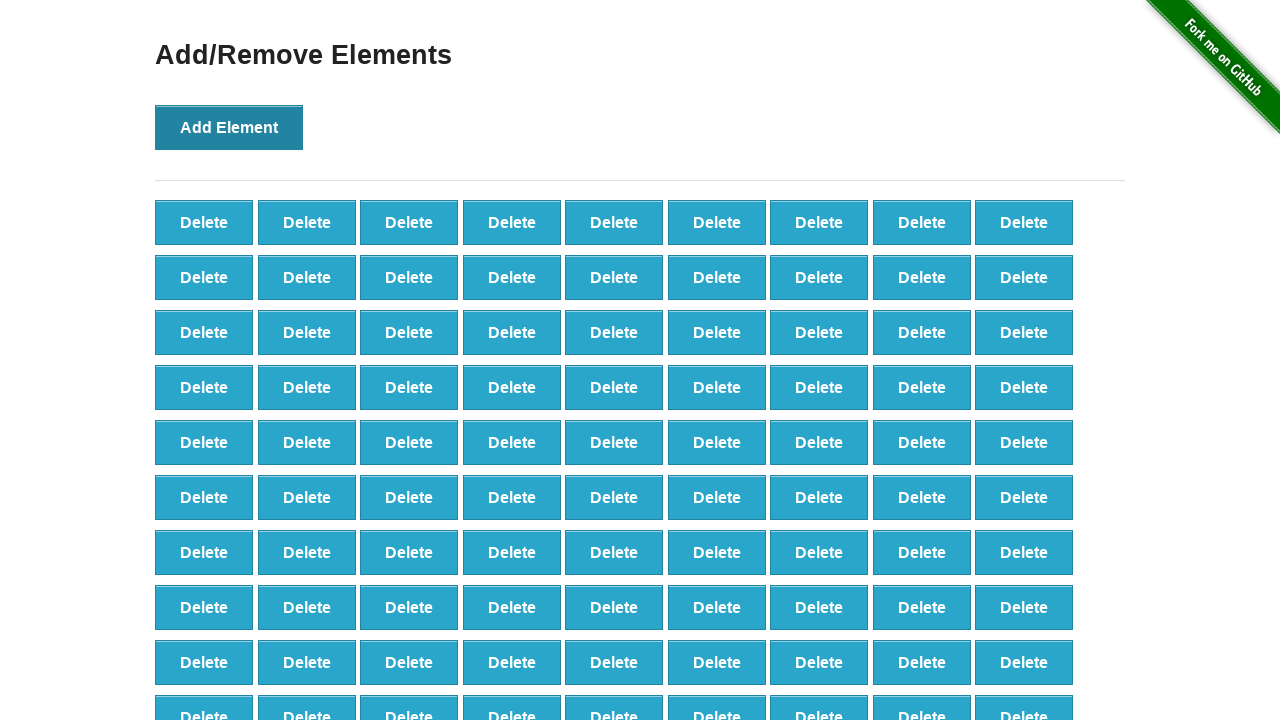

Clicked Add Element button (iteration 96/100) at (229, 127) on button:has-text('Add Element')
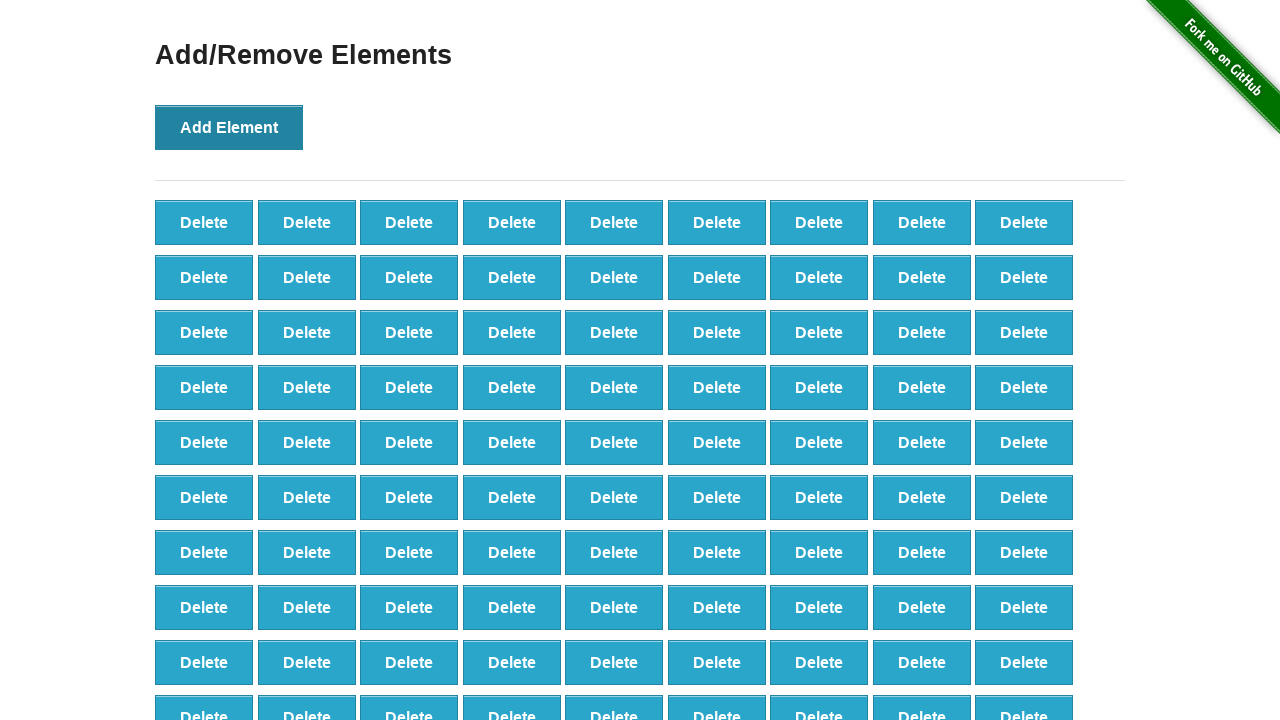

Clicked Add Element button (iteration 97/100) at (229, 127) on button:has-text('Add Element')
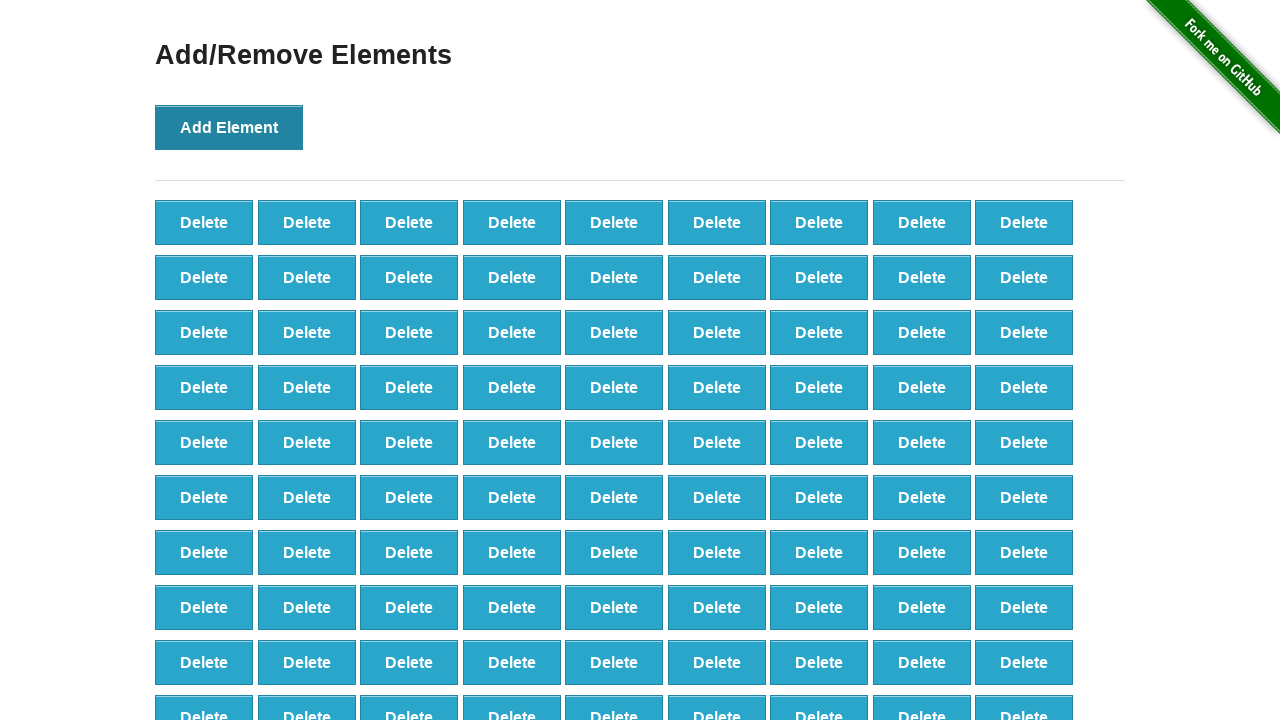

Clicked Add Element button (iteration 98/100) at (229, 127) on button:has-text('Add Element')
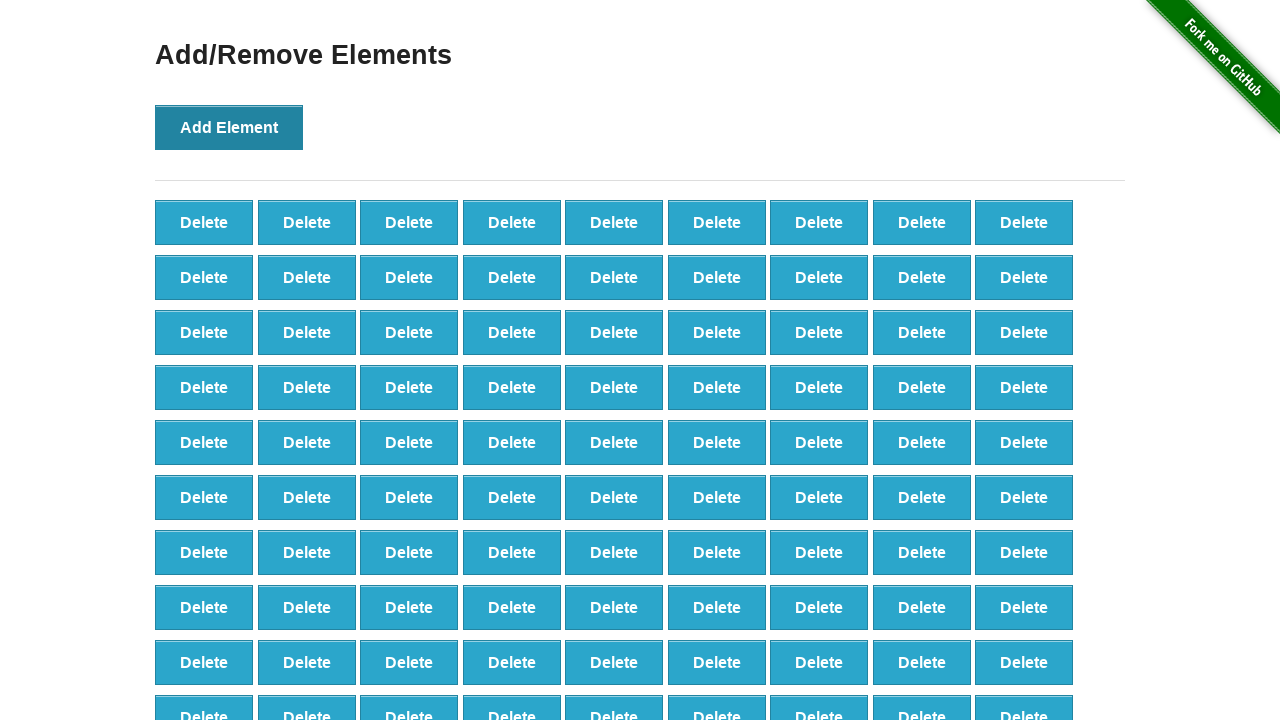

Clicked Add Element button (iteration 99/100) at (229, 127) on button:has-text('Add Element')
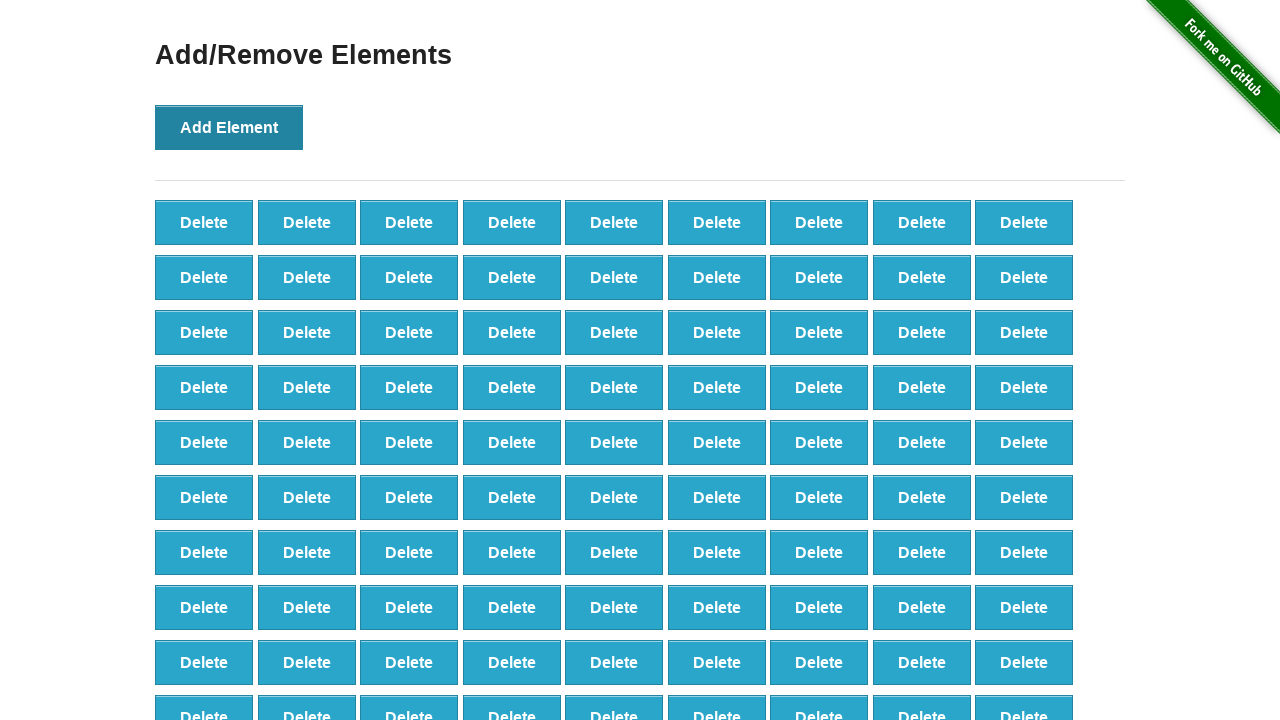

Clicked Add Element button (iteration 100/100) at (229, 127) on button:has-text('Add Element')
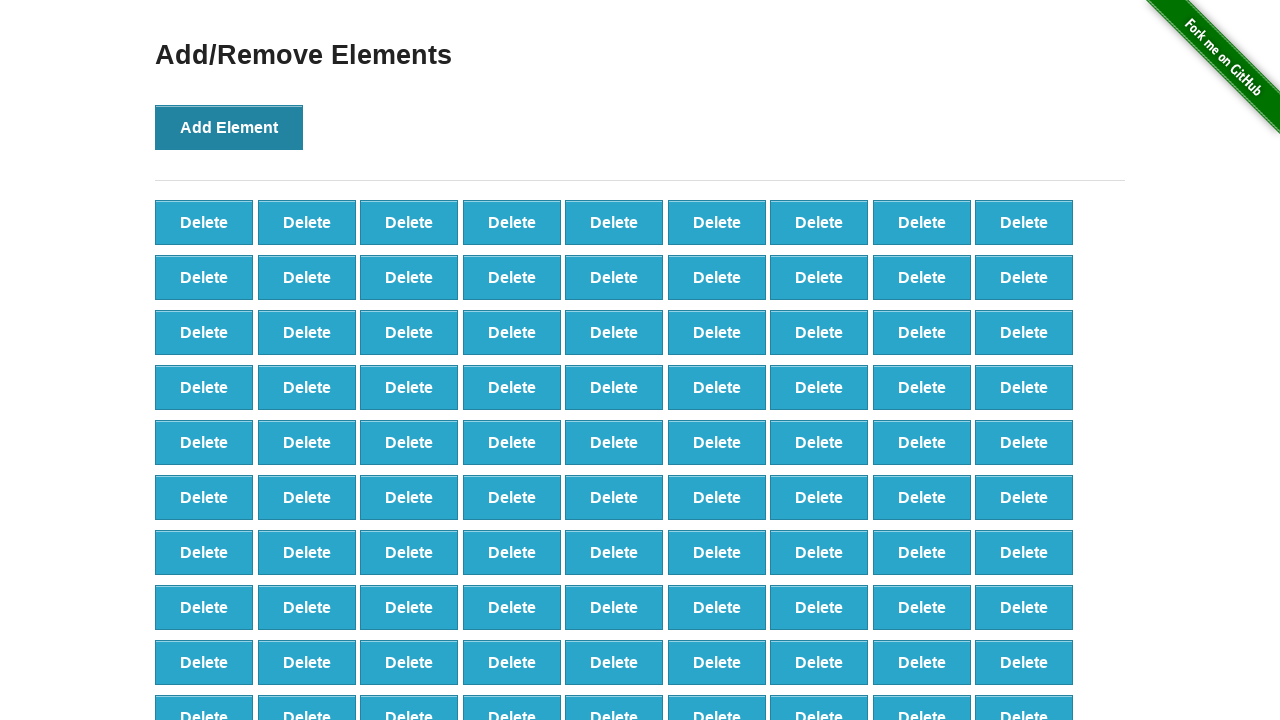

Verified 100 delete buttons were created
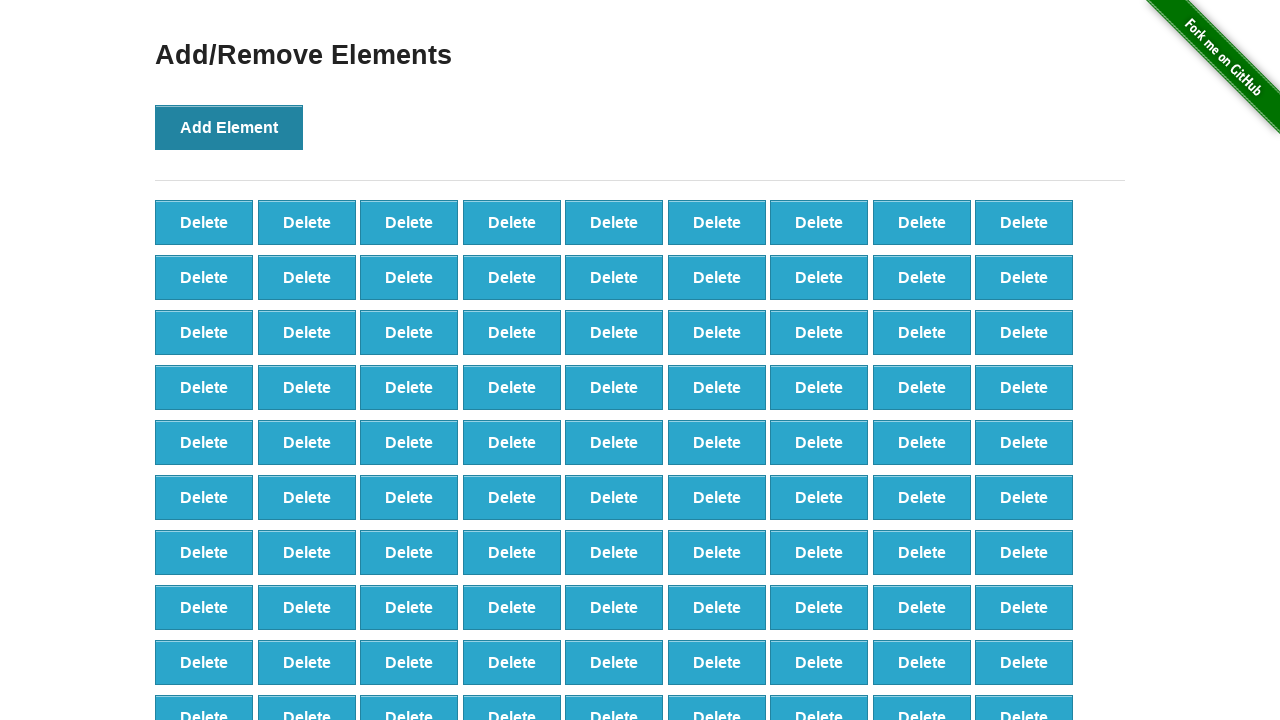

Clicked delete button (iteration 1/90) at (204, 222) on button.added-manually >> nth=0
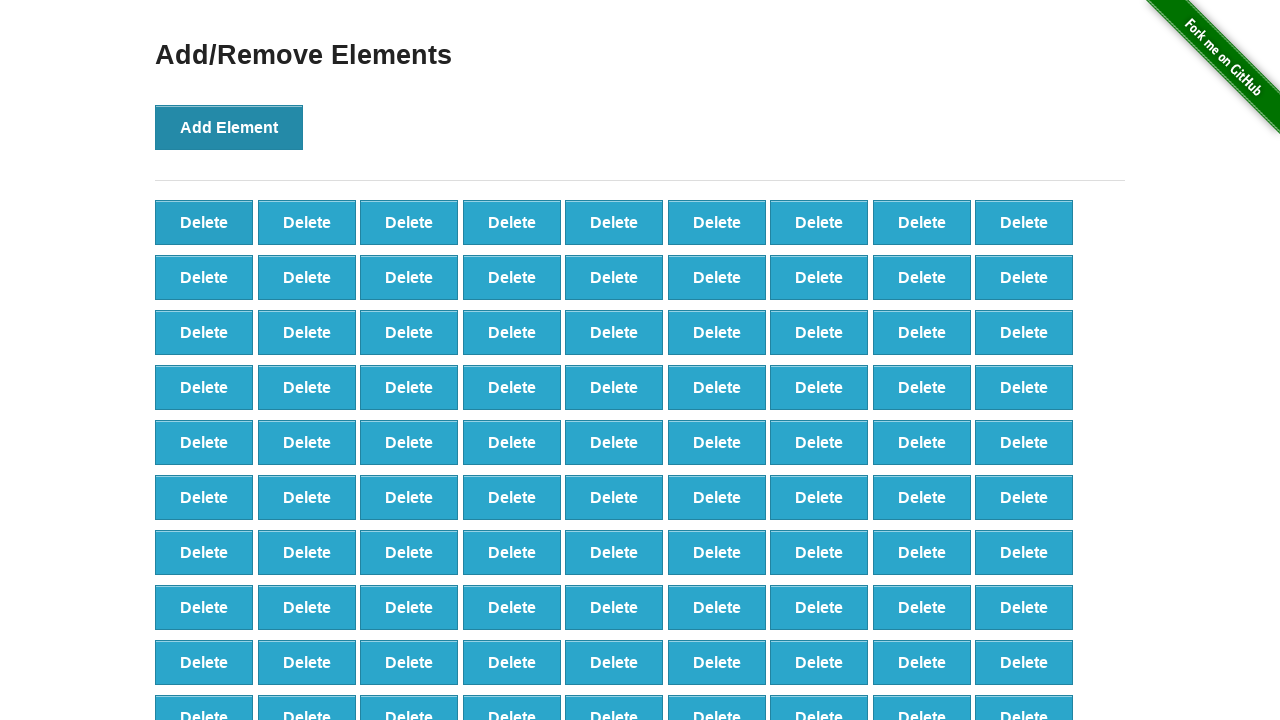

Clicked delete button (iteration 2/90) at (204, 222) on button.added-manually >> nth=0
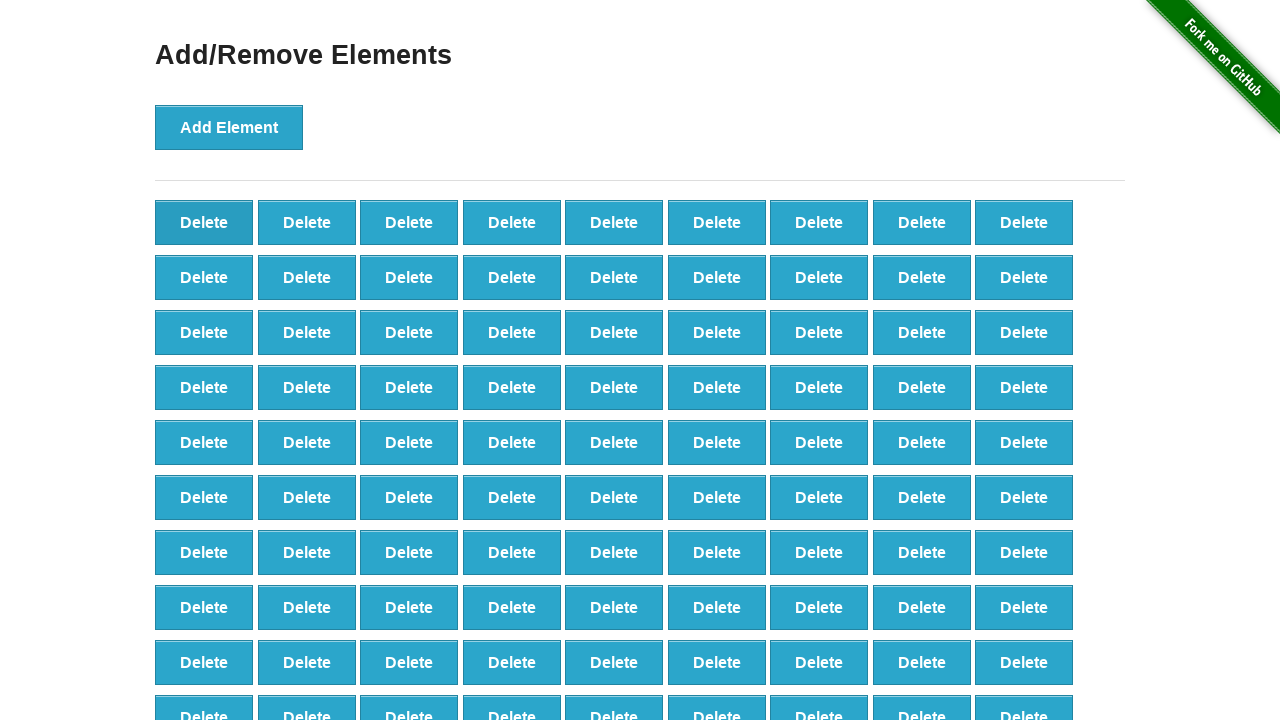

Clicked delete button (iteration 3/90) at (204, 222) on button.added-manually >> nth=0
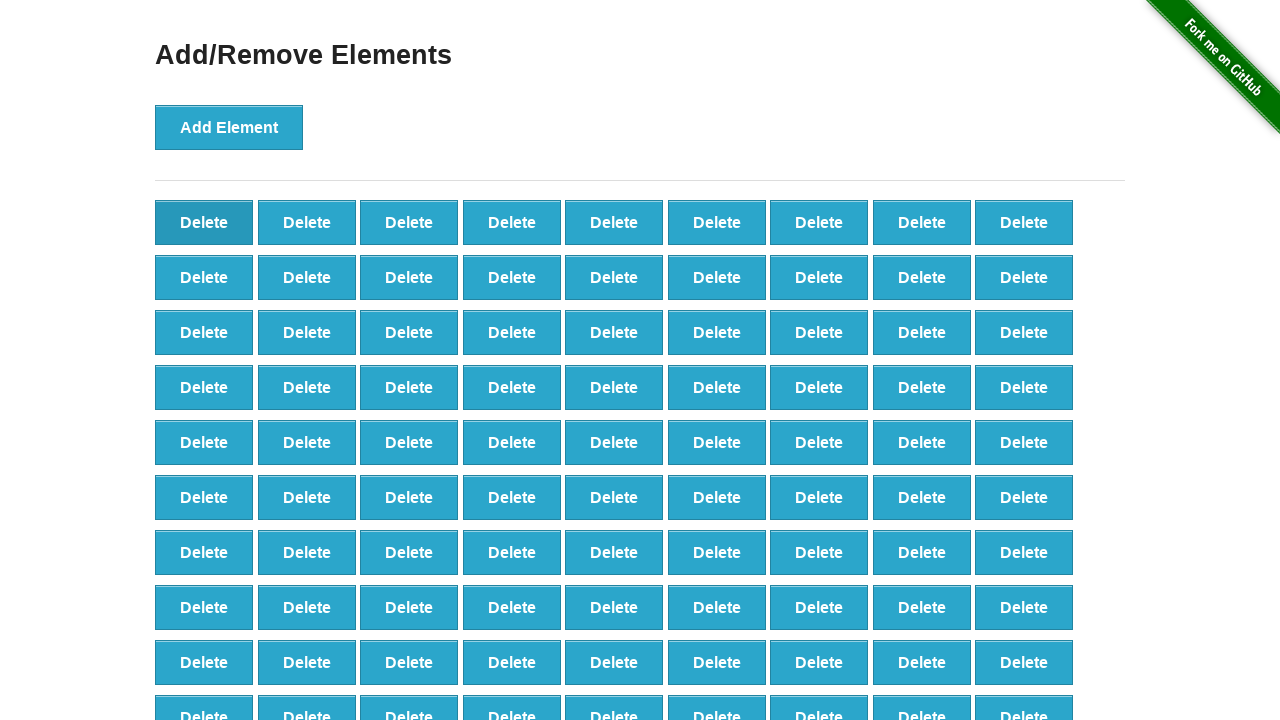

Clicked delete button (iteration 4/90) at (204, 222) on button.added-manually >> nth=0
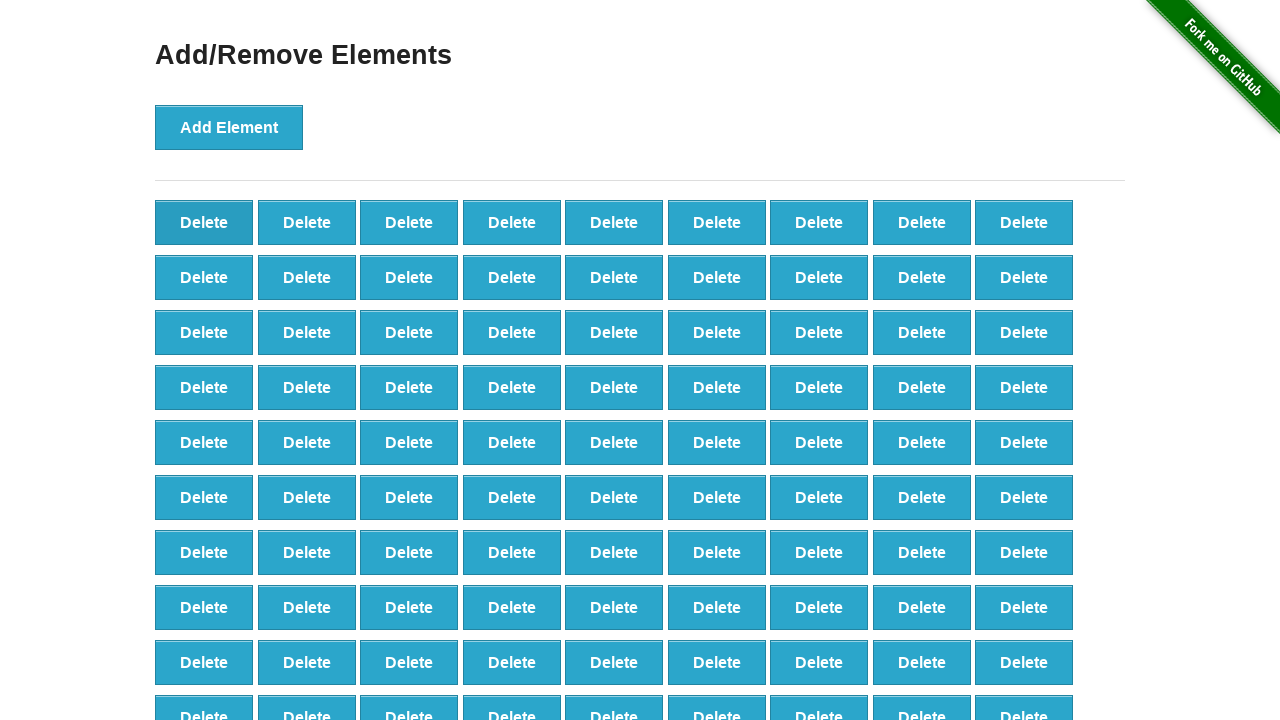

Clicked delete button (iteration 5/90) at (204, 222) on button.added-manually >> nth=0
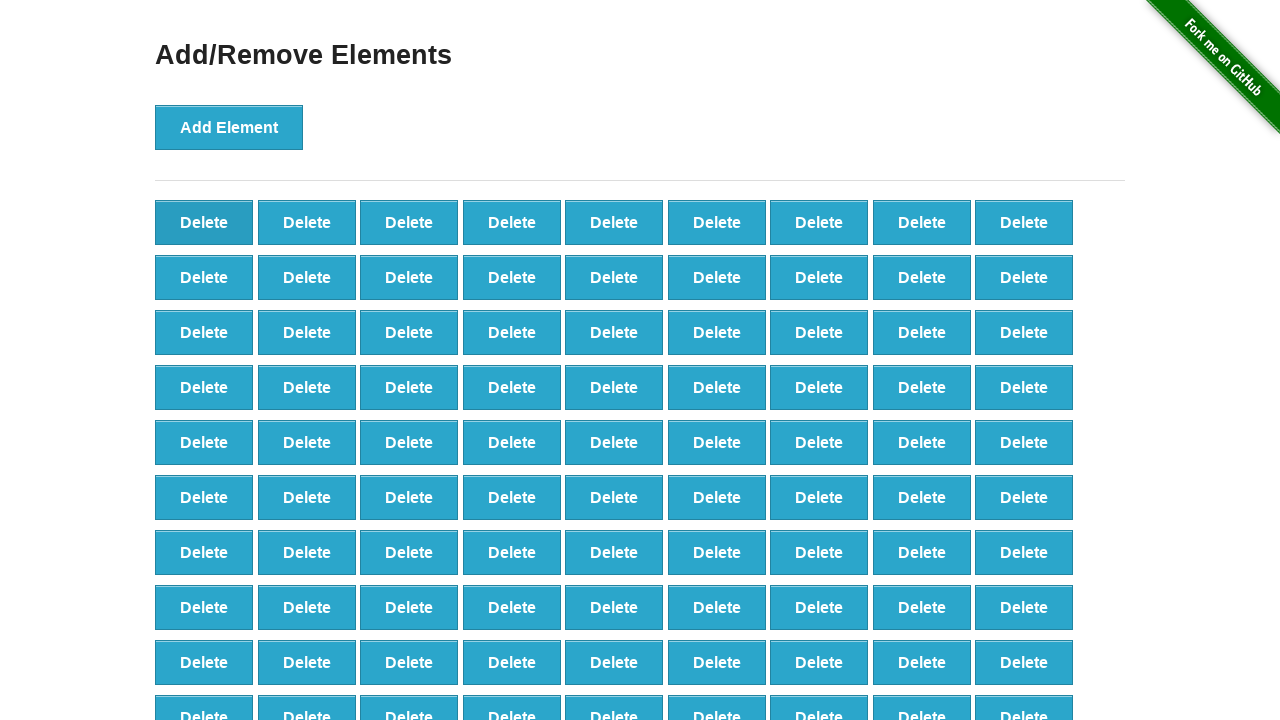

Clicked delete button (iteration 6/90) at (204, 222) on button.added-manually >> nth=0
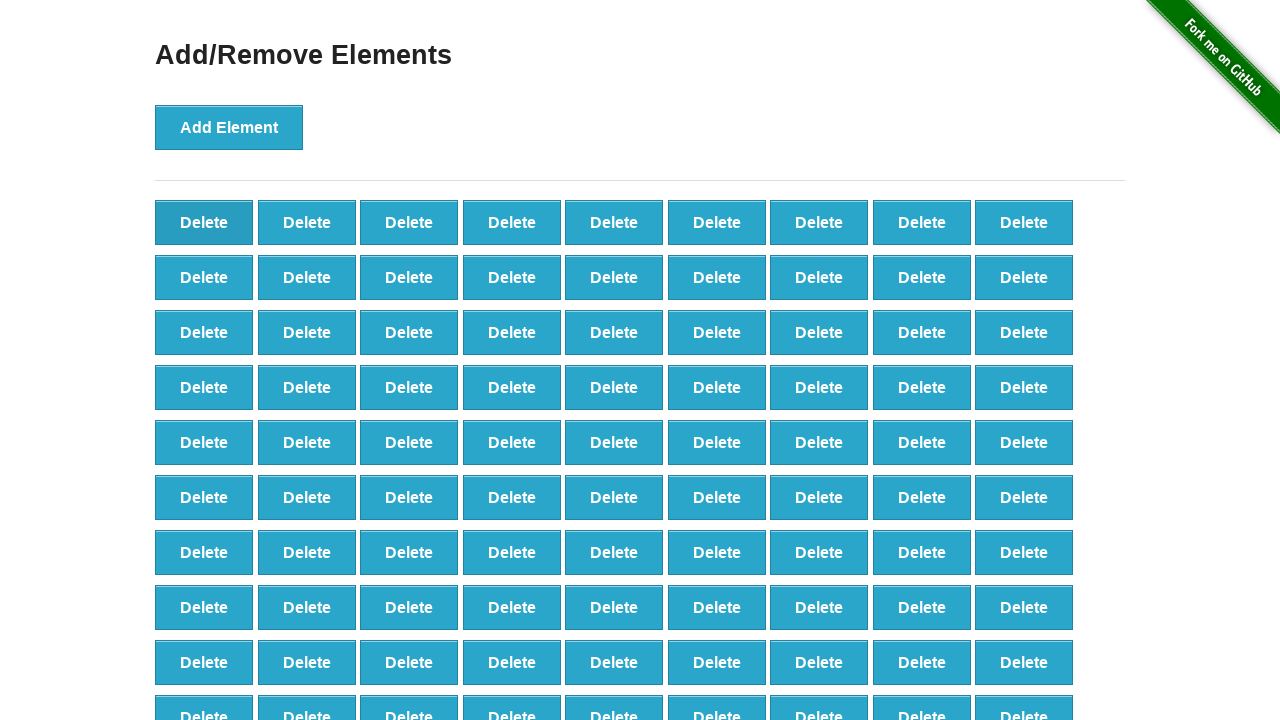

Clicked delete button (iteration 7/90) at (204, 222) on button.added-manually >> nth=0
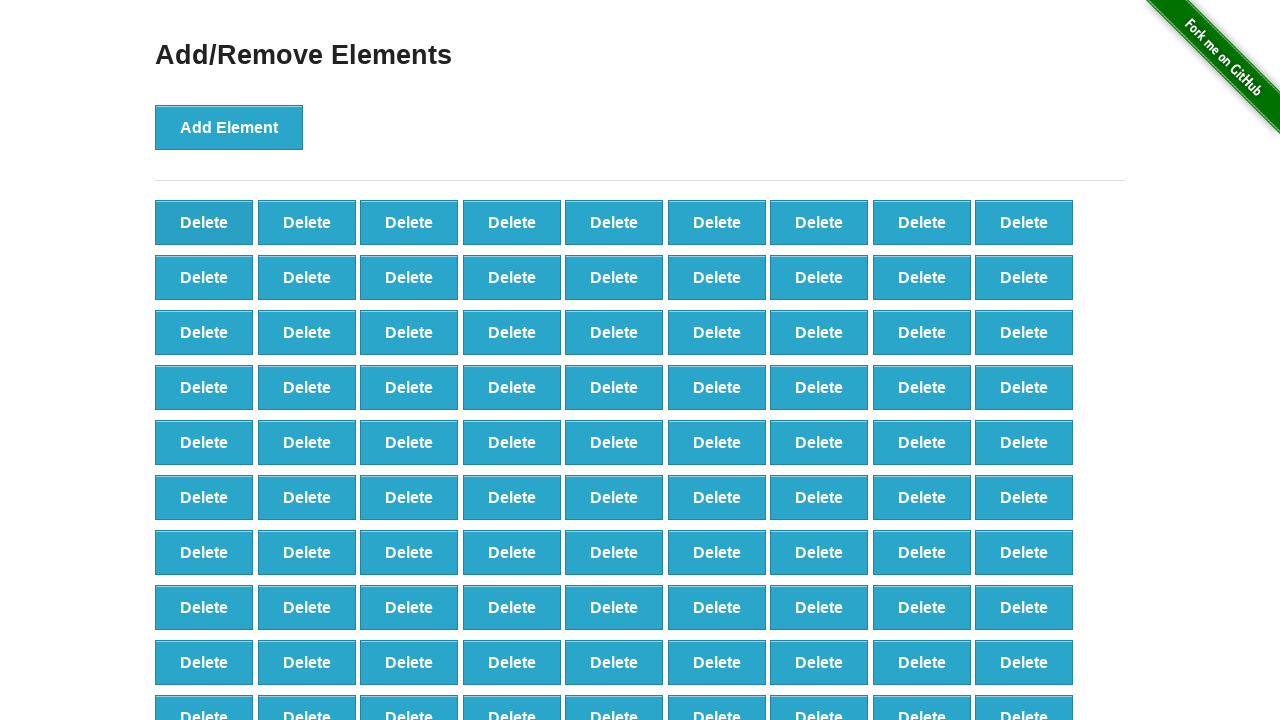

Clicked delete button (iteration 8/90) at (204, 222) on button.added-manually >> nth=0
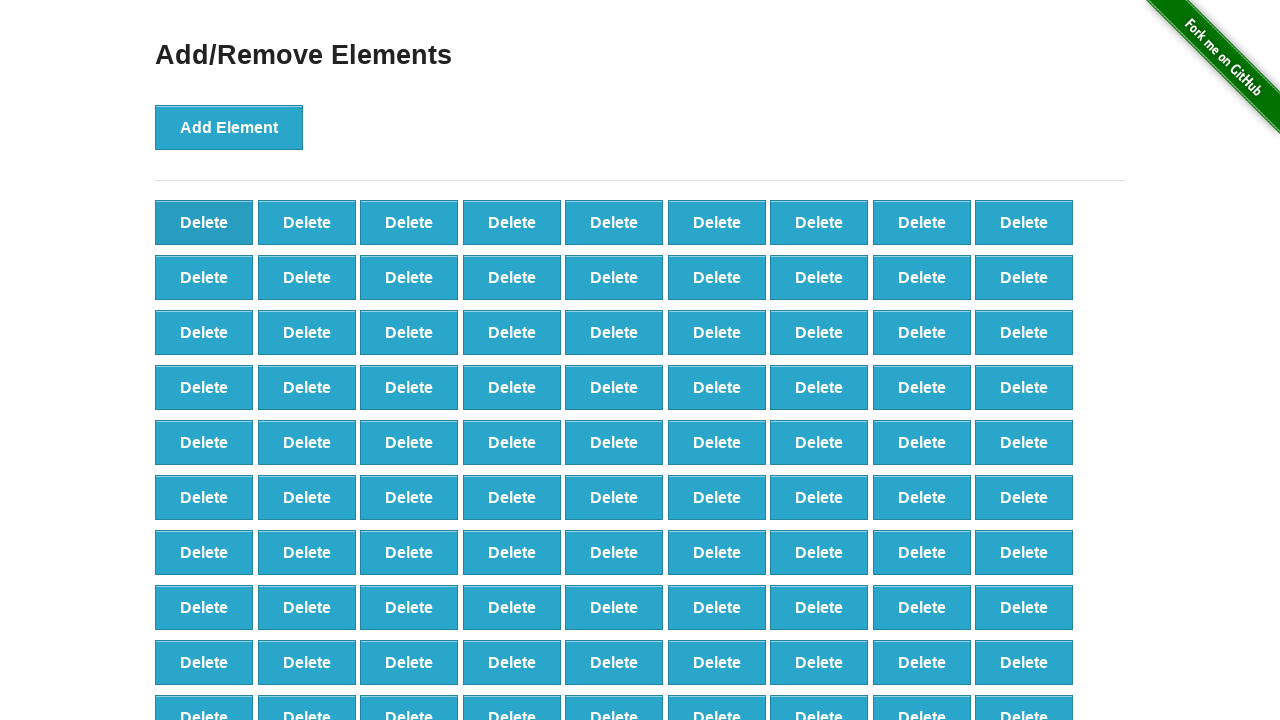

Clicked delete button (iteration 9/90) at (204, 222) on button.added-manually >> nth=0
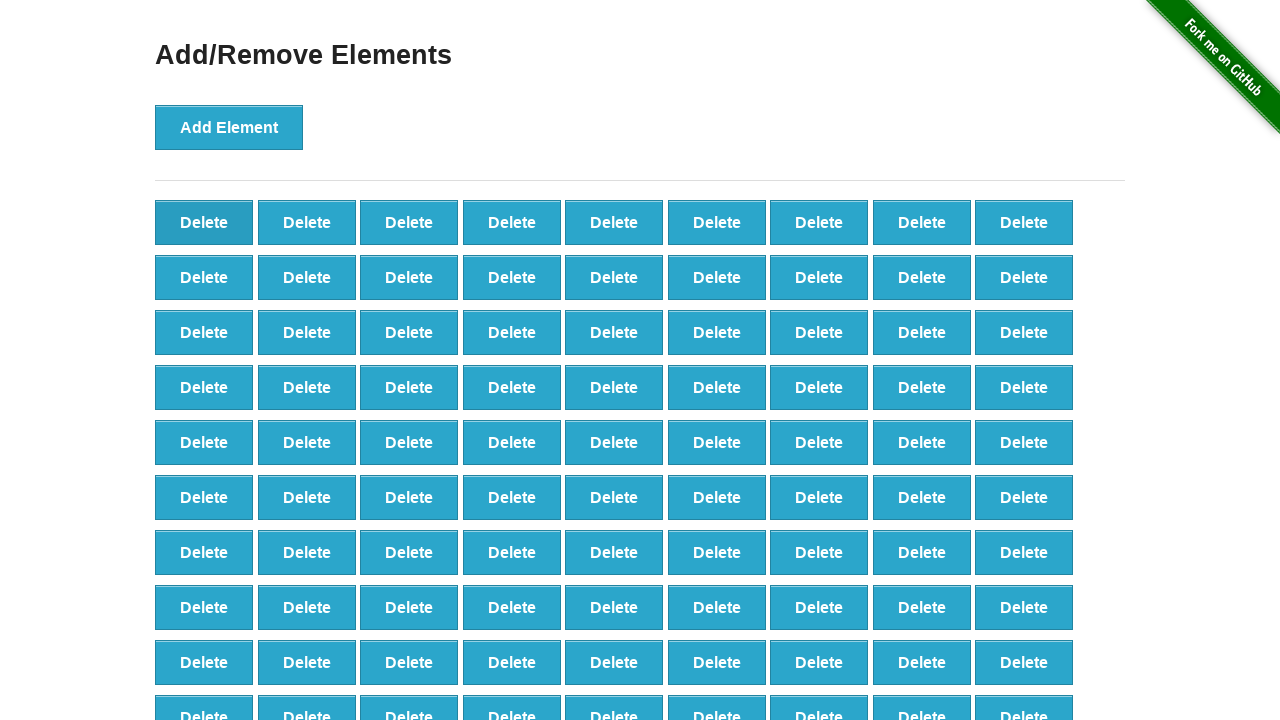

Clicked delete button (iteration 10/90) at (204, 222) on button.added-manually >> nth=0
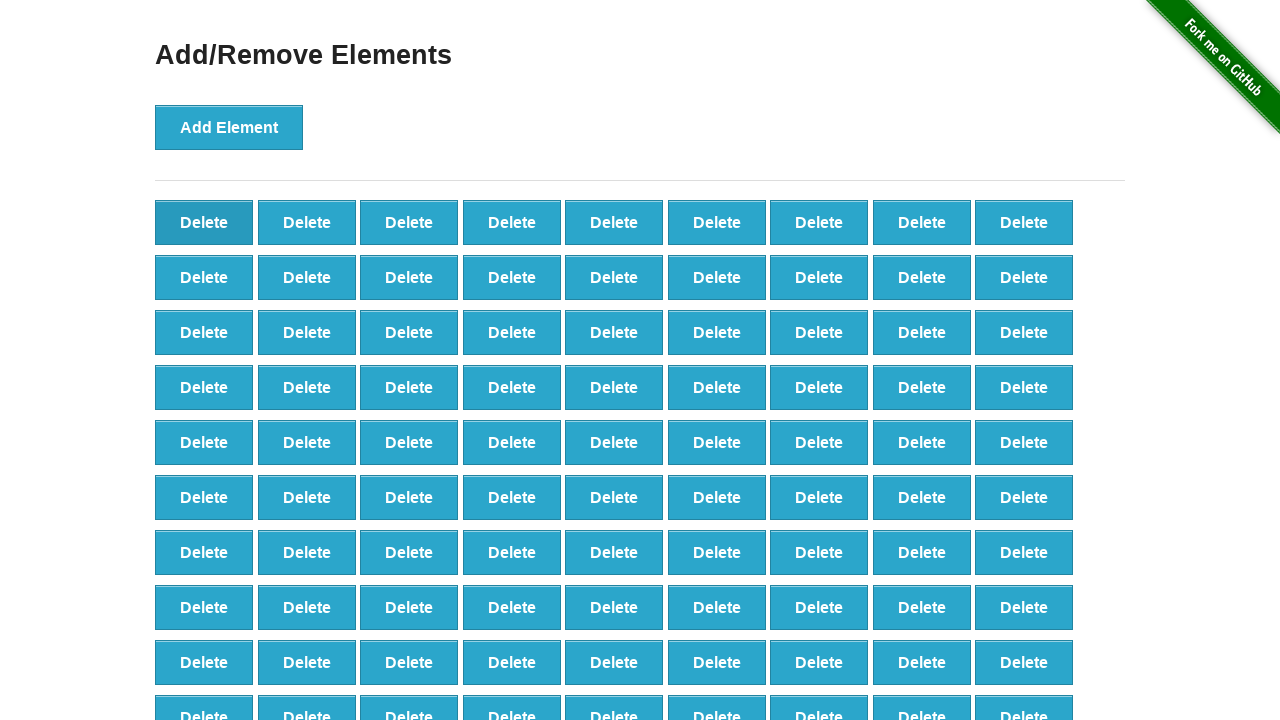

Clicked delete button (iteration 11/90) at (204, 222) on button.added-manually >> nth=0
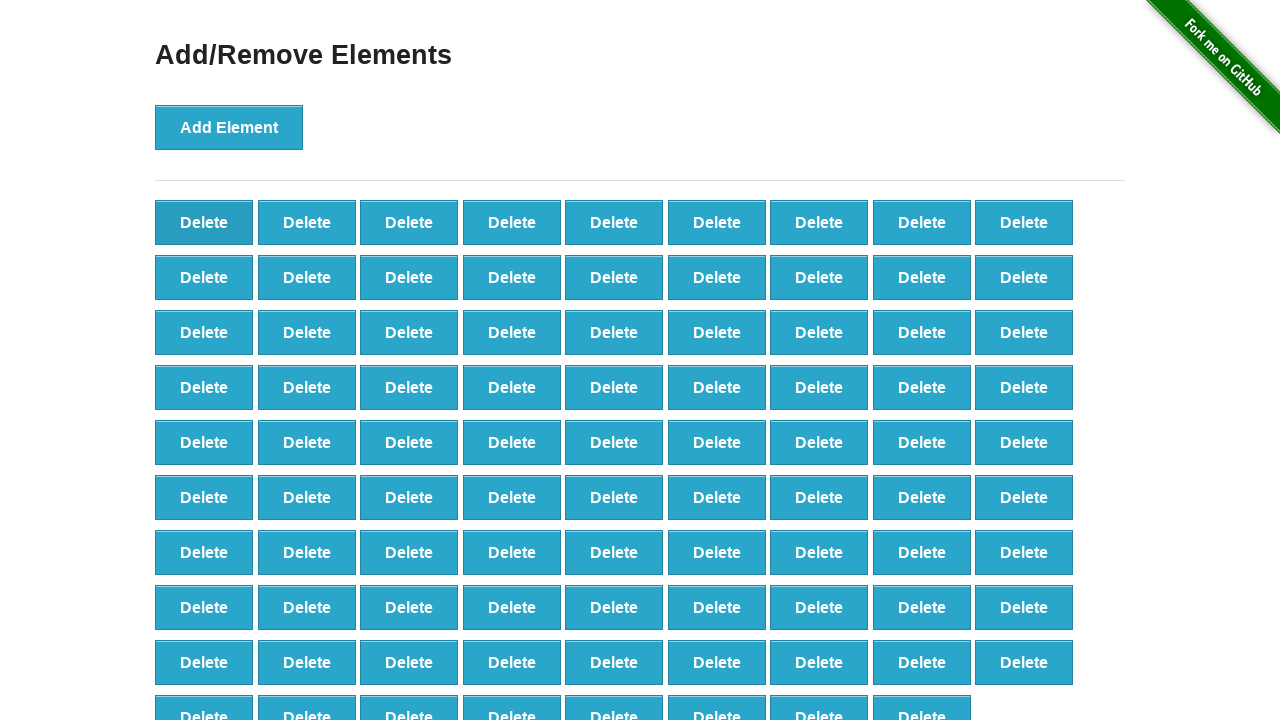

Clicked delete button (iteration 12/90) at (204, 222) on button.added-manually >> nth=0
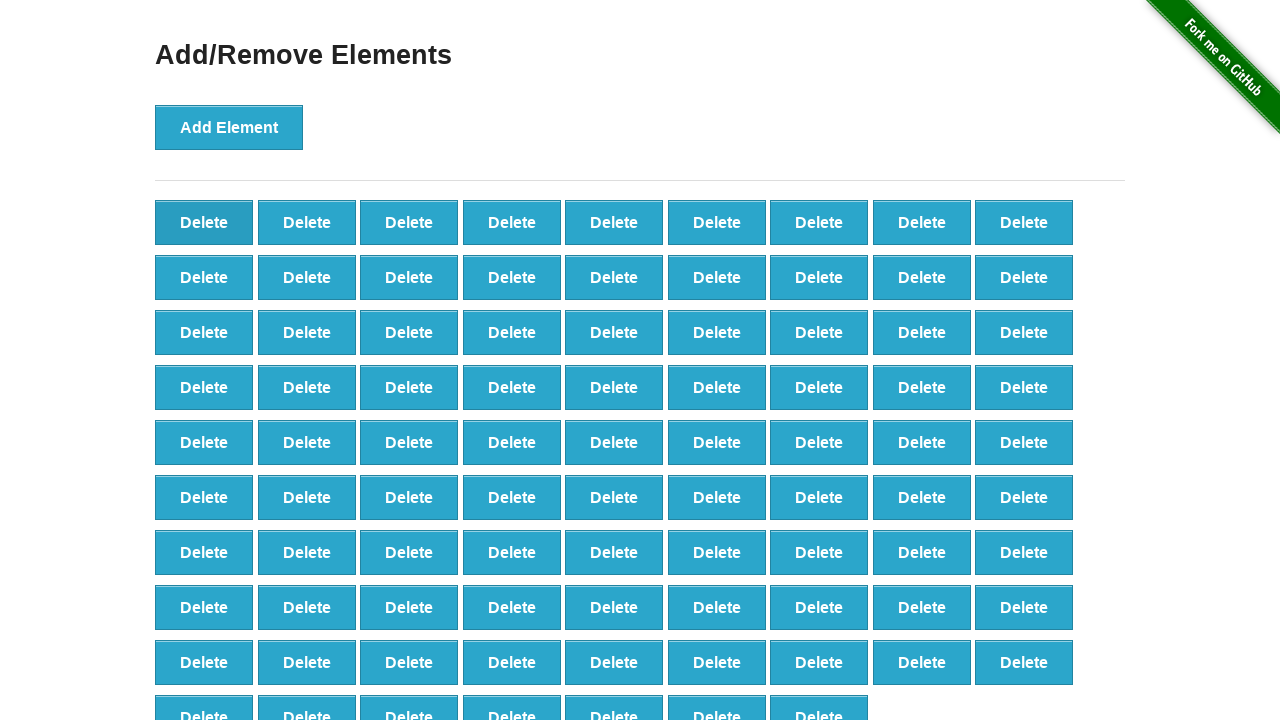

Clicked delete button (iteration 13/90) at (204, 222) on button.added-manually >> nth=0
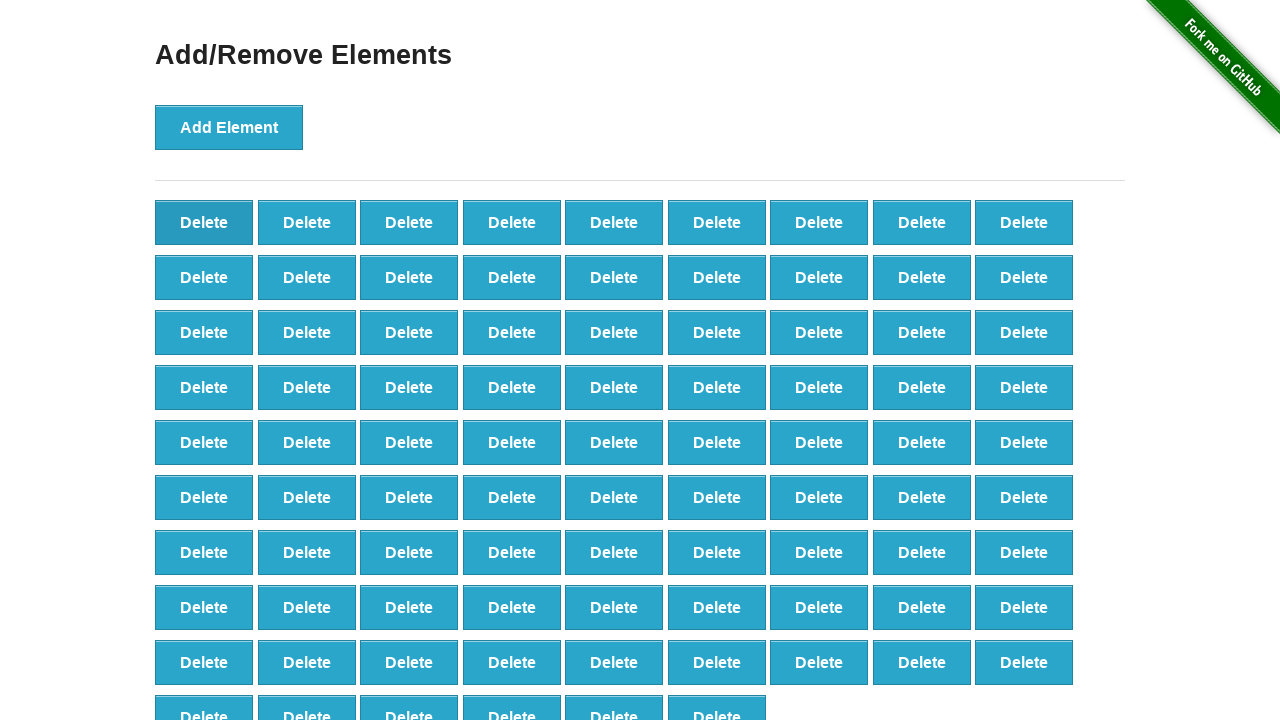

Clicked delete button (iteration 14/90) at (204, 222) on button.added-manually >> nth=0
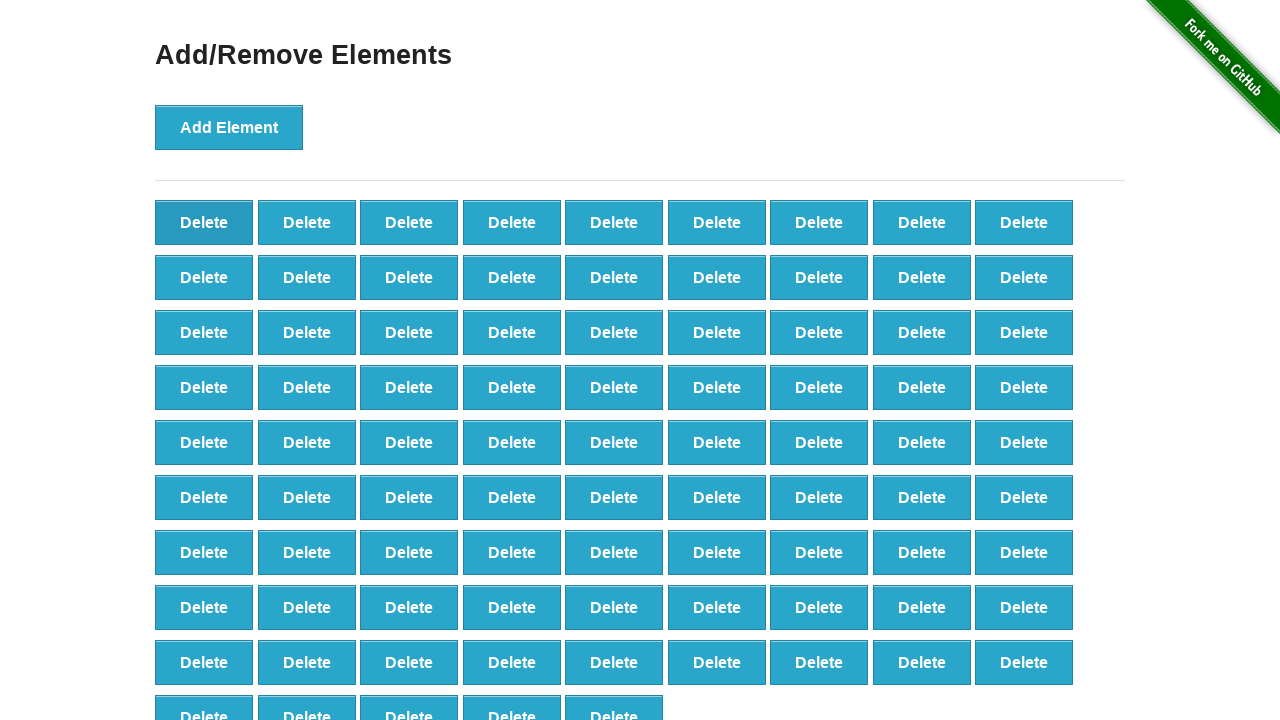

Clicked delete button (iteration 15/90) at (204, 222) on button.added-manually >> nth=0
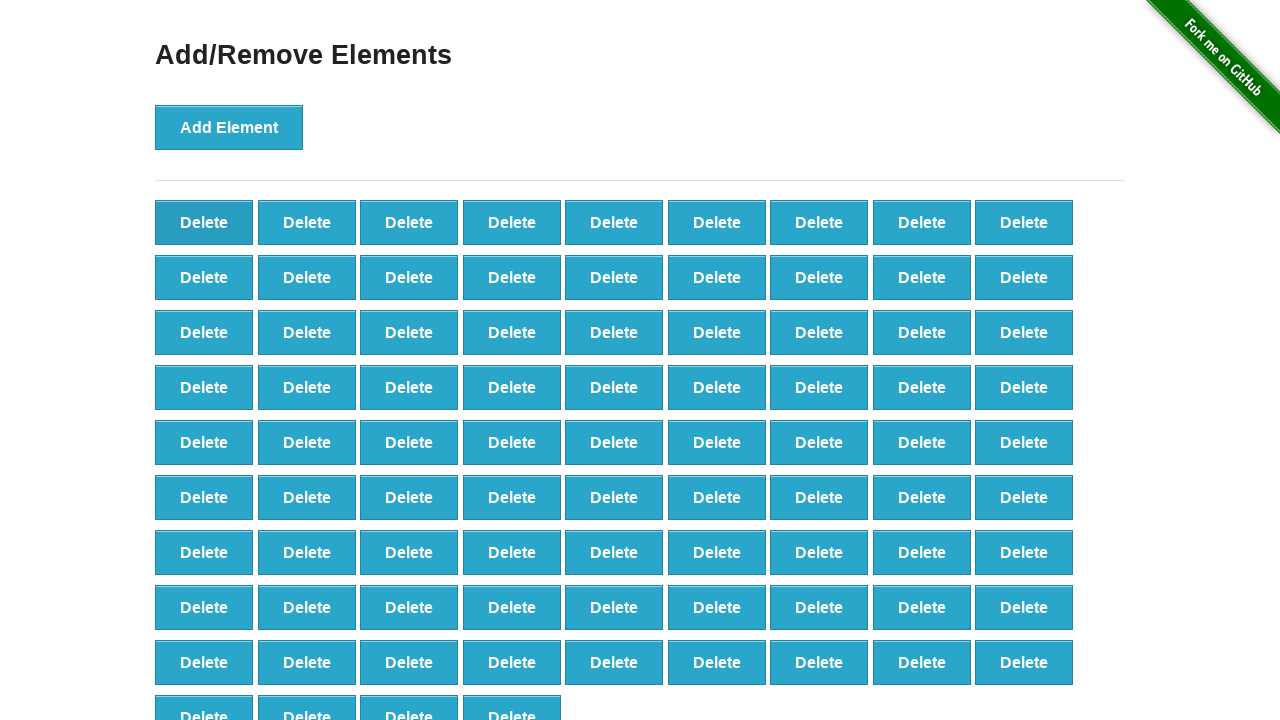

Clicked delete button (iteration 16/90) at (204, 222) on button.added-manually >> nth=0
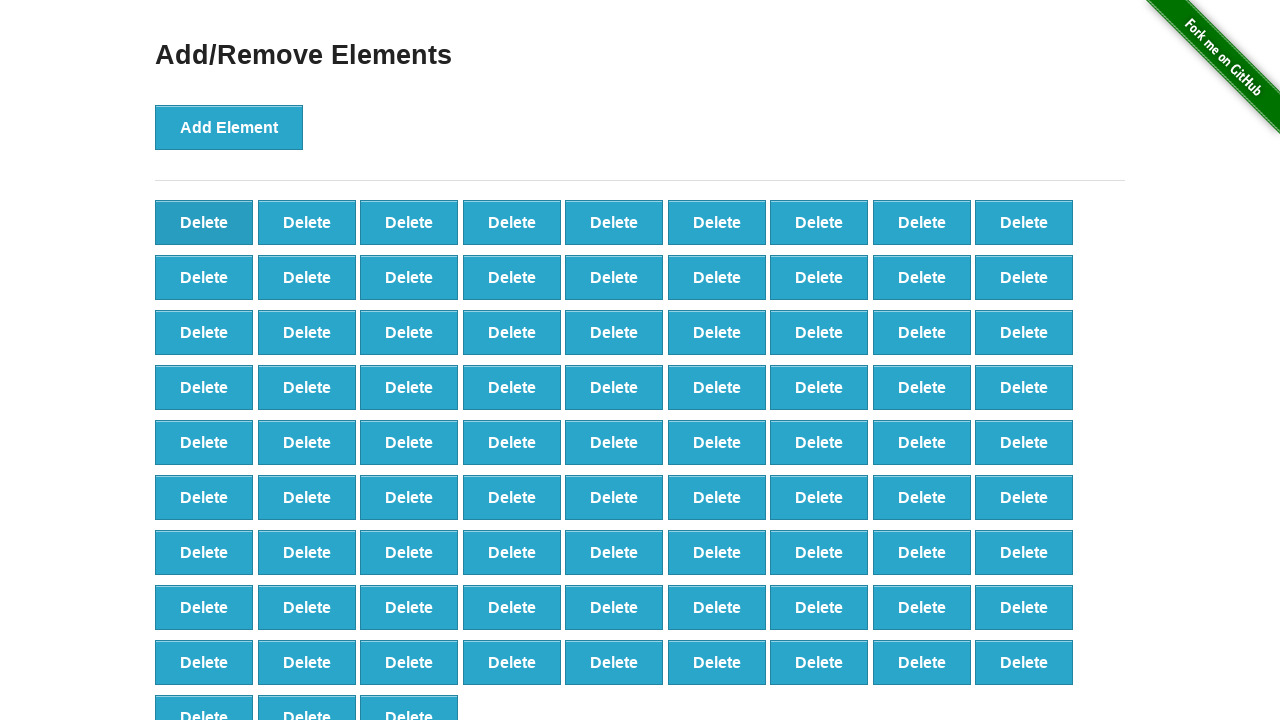

Clicked delete button (iteration 17/90) at (204, 222) on button.added-manually >> nth=0
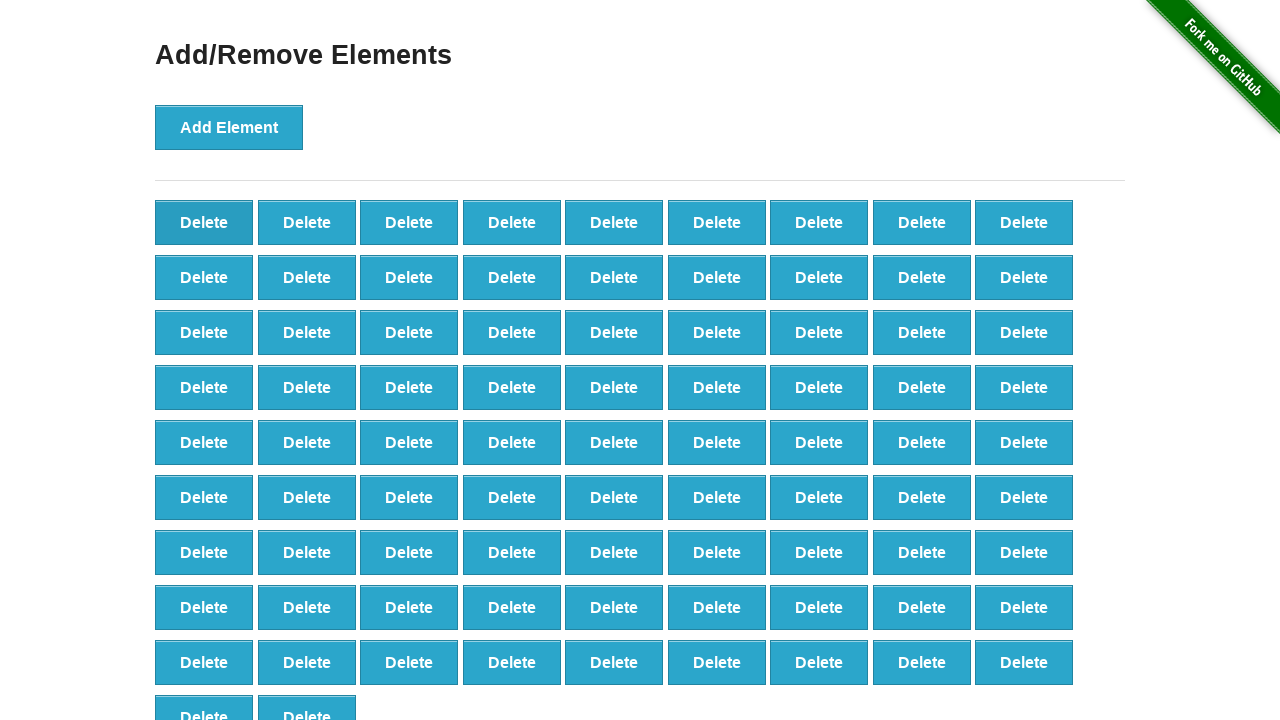

Clicked delete button (iteration 18/90) at (204, 222) on button.added-manually >> nth=0
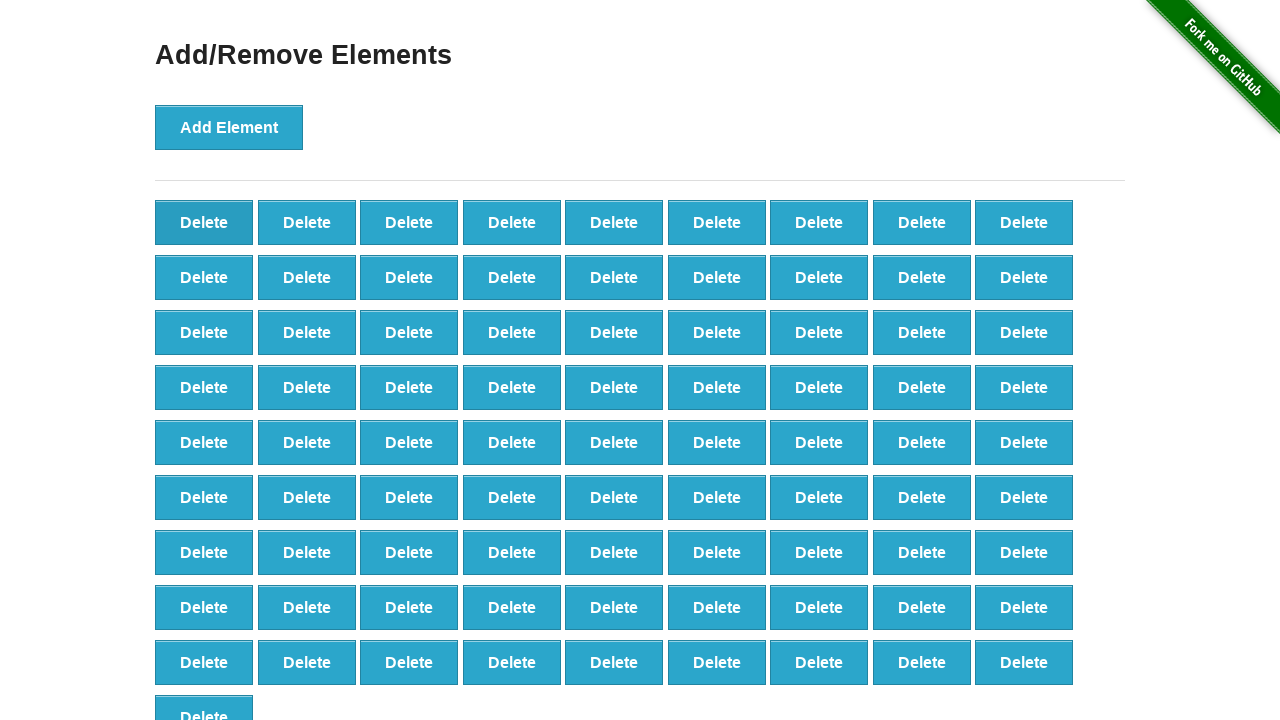

Clicked delete button (iteration 19/90) at (204, 222) on button.added-manually >> nth=0
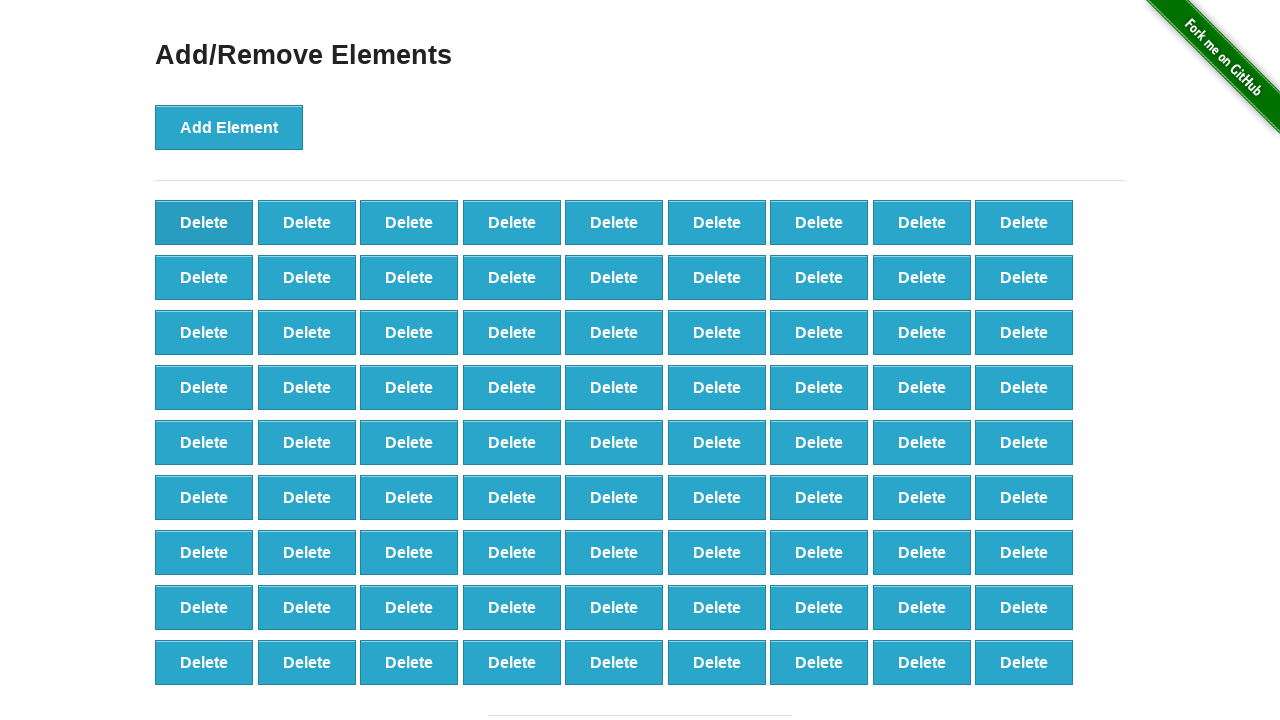

Clicked delete button (iteration 20/90) at (204, 222) on button.added-manually >> nth=0
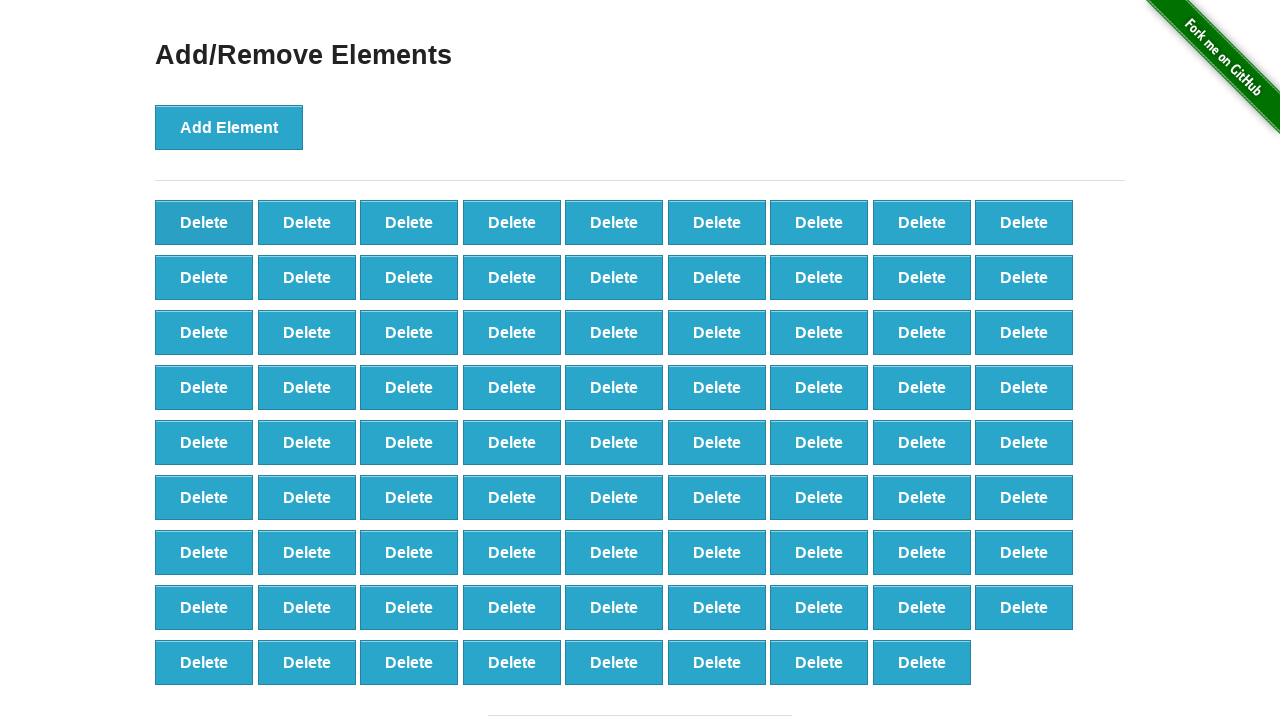

Clicked delete button (iteration 21/90) at (204, 222) on button.added-manually >> nth=0
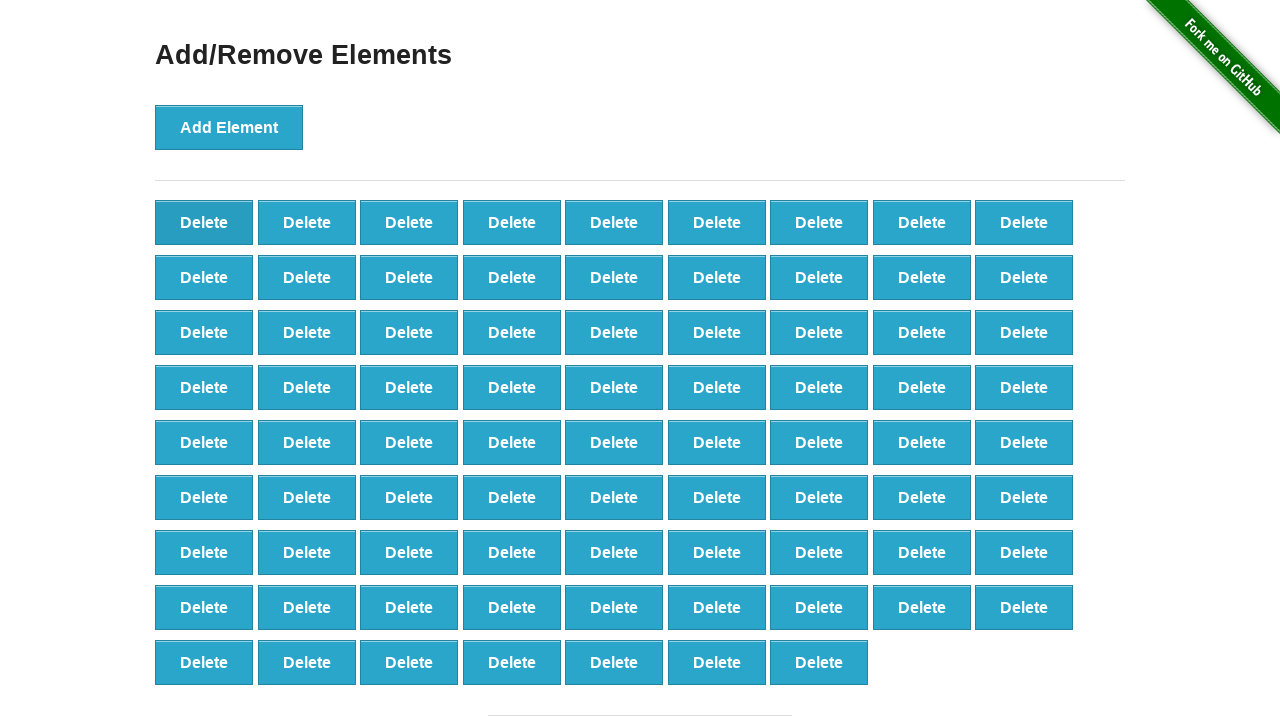

Clicked delete button (iteration 22/90) at (204, 222) on button.added-manually >> nth=0
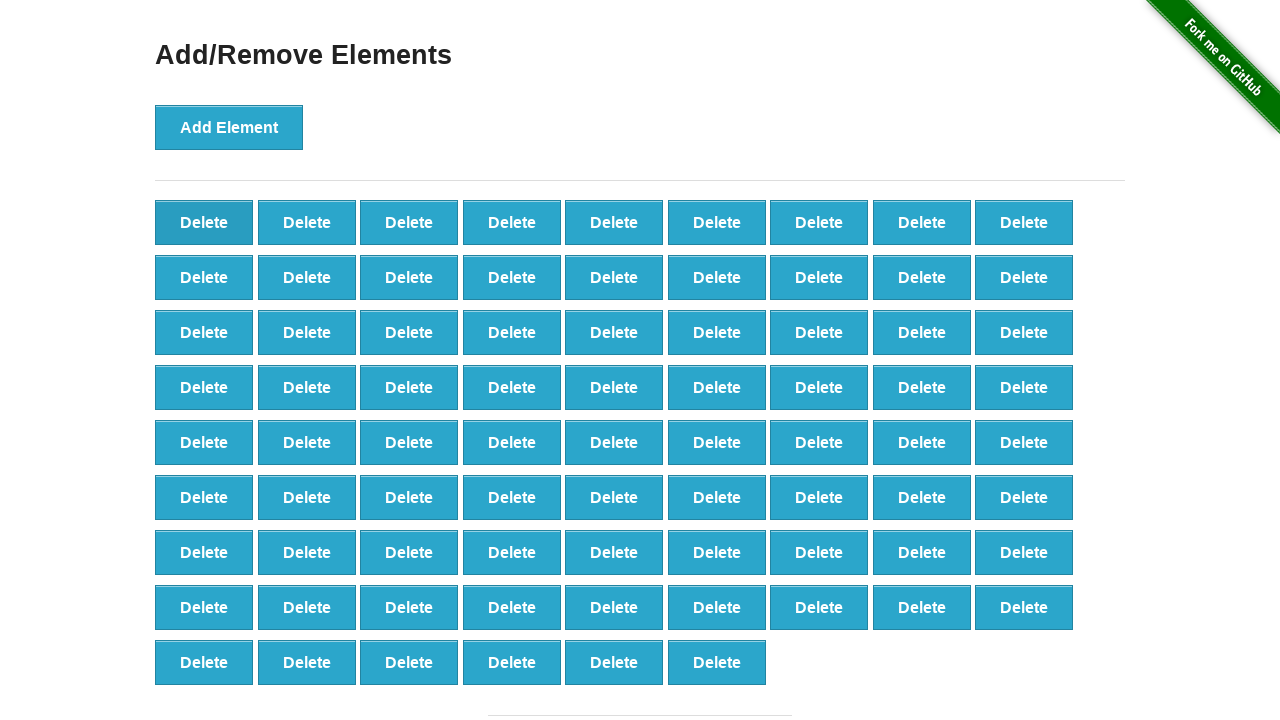

Clicked delete button (iteration 23/90) at (204, 222) on button.added-manually >> nth=0
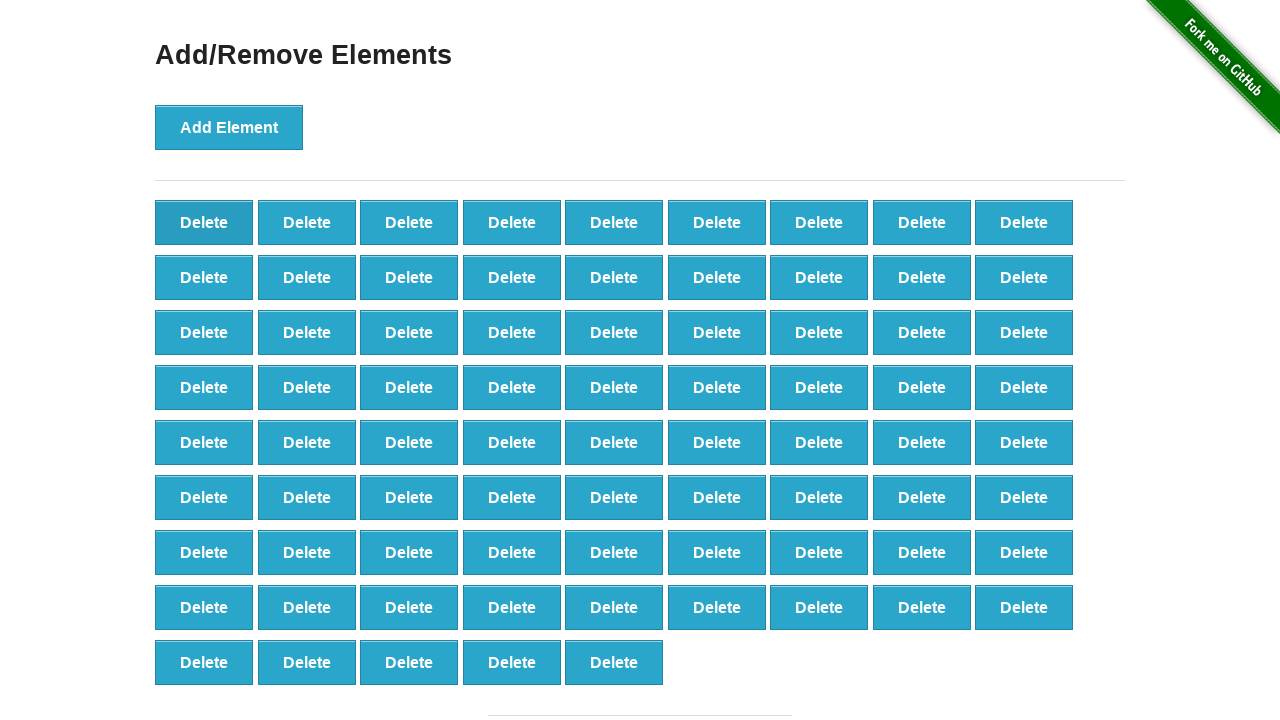

Clicked delete button (iteration 24/90) at (204, 222) on button.added-manually >> nth=0
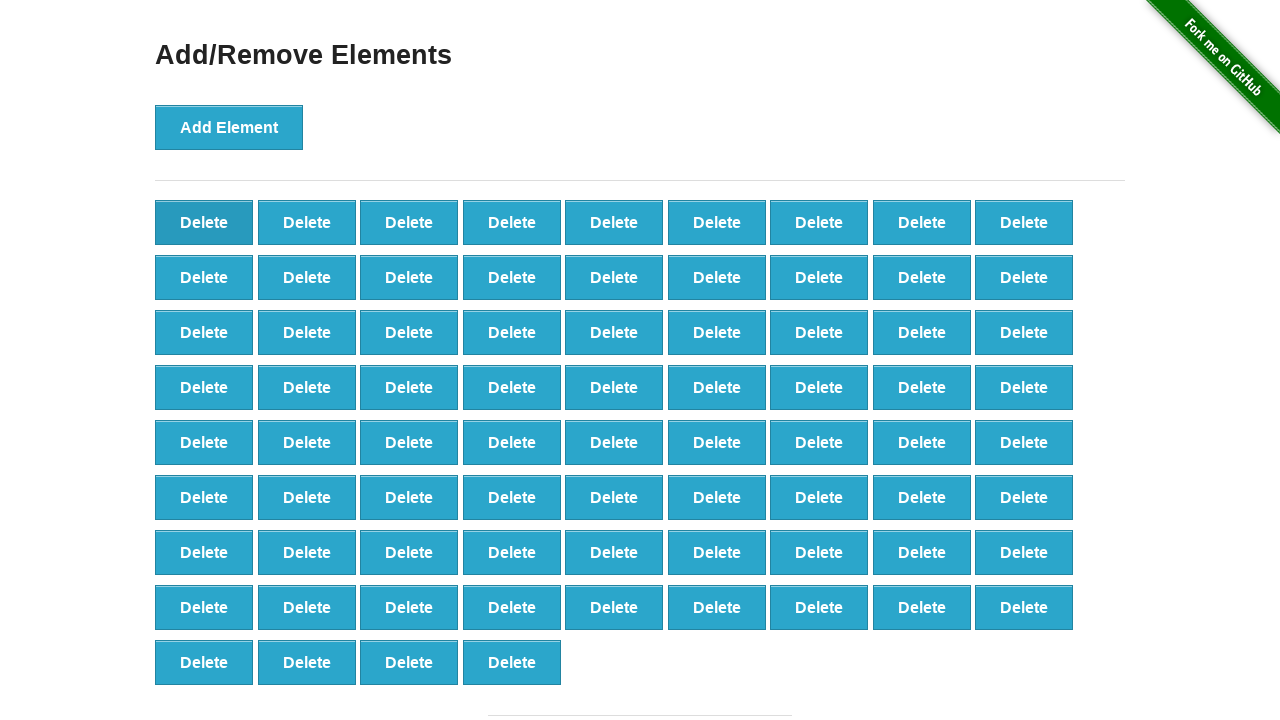

Clicked delete button (iteration 25/90) at (204, 222) on button.added-manually >> nth=0
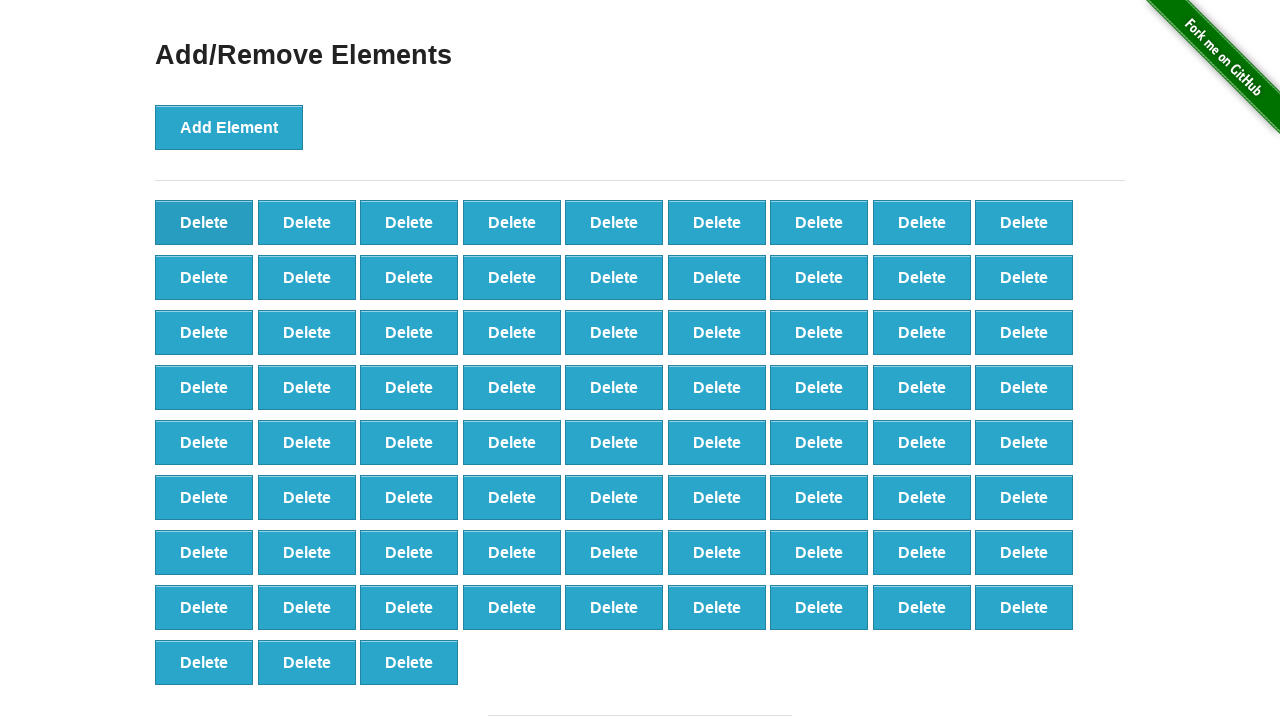

Clicked delete button (iteration 26/90) at (204, 222) on button.added-manually >> nth=0
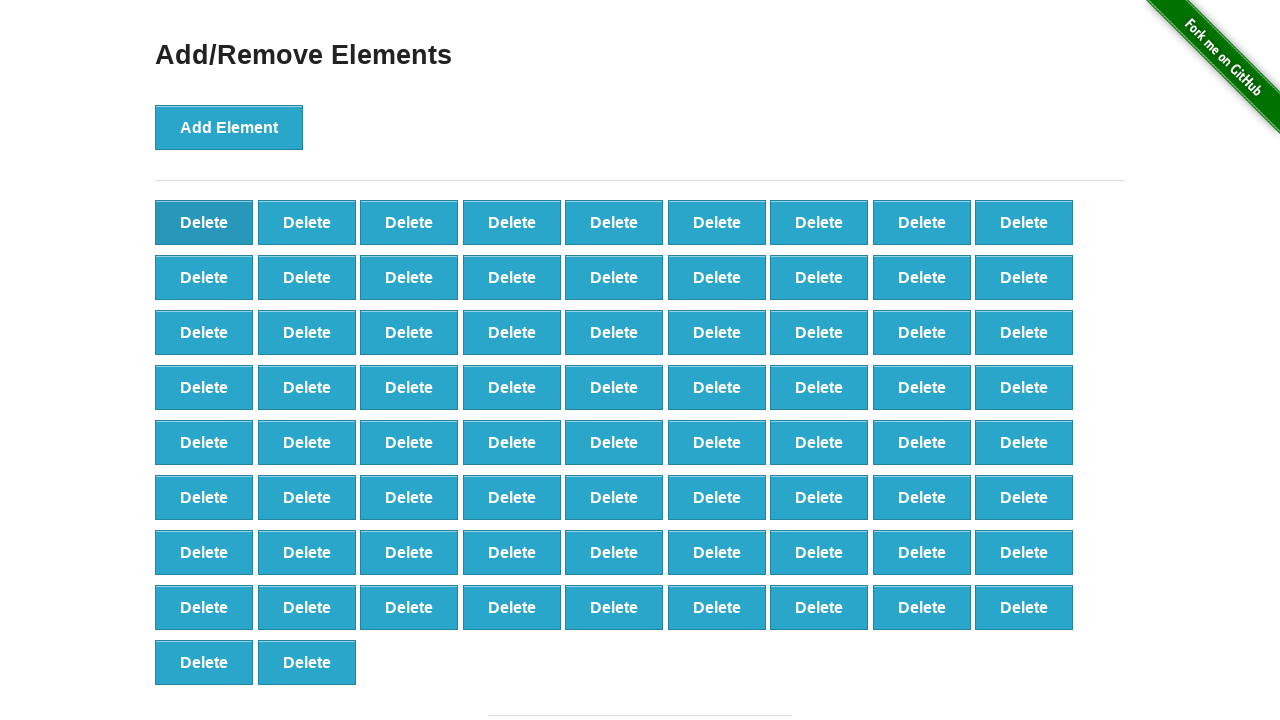

Clicked delete button (iteration 27/90) at (204, 222) on button.added-manually >> nth=0
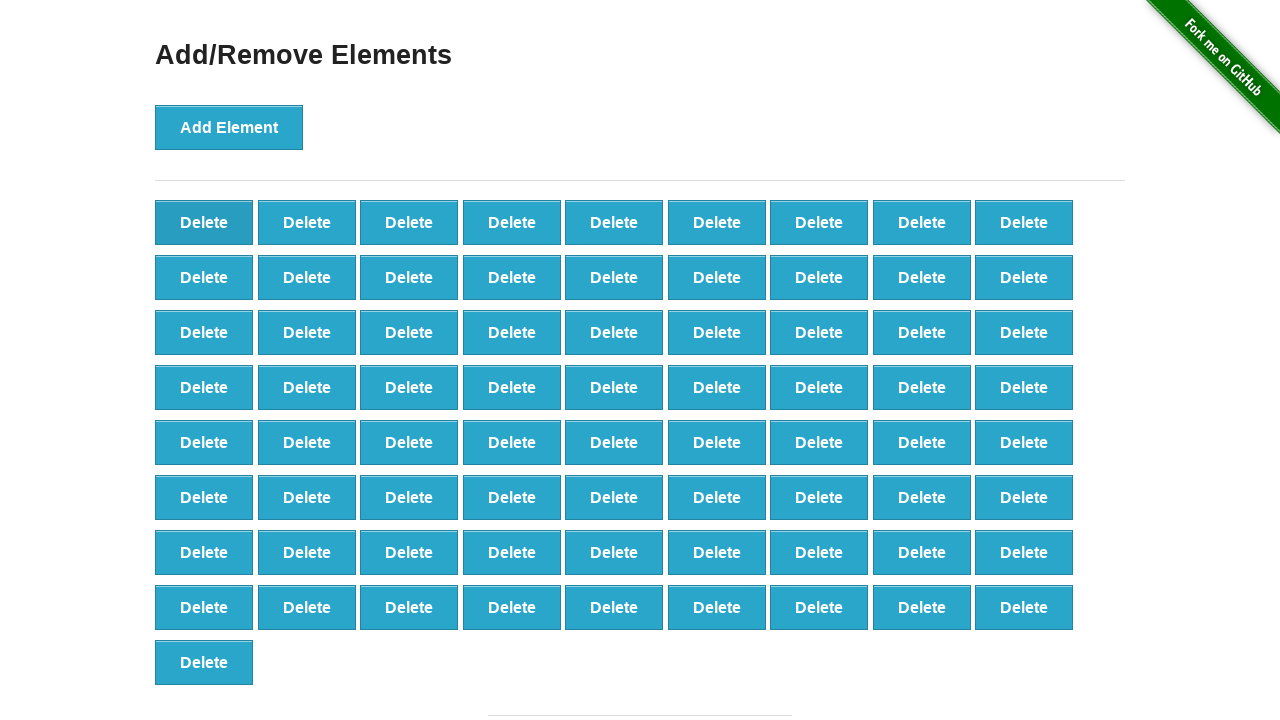

Clicked delete button (iteration 28/90) at (204, 222) on button.added-manually >> nth=0
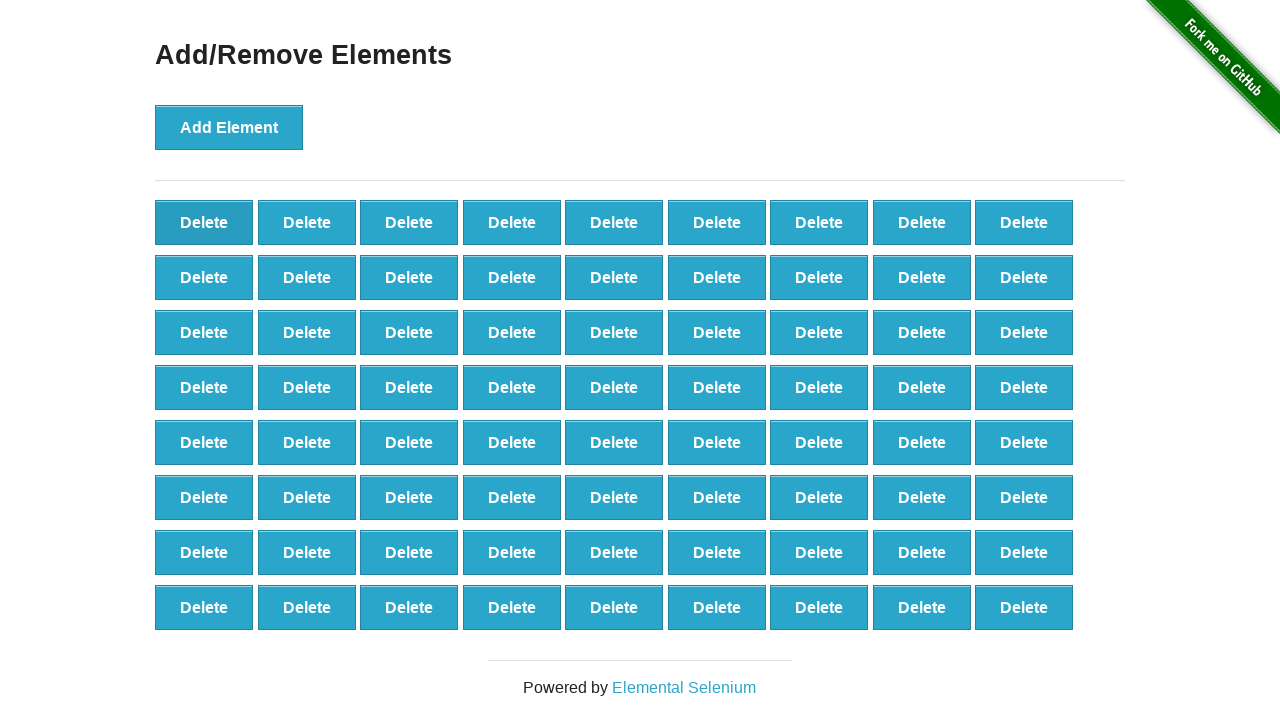

Clicked delete button (iteration 29/90) at (204, 222) on button.added-manually >> nth=0
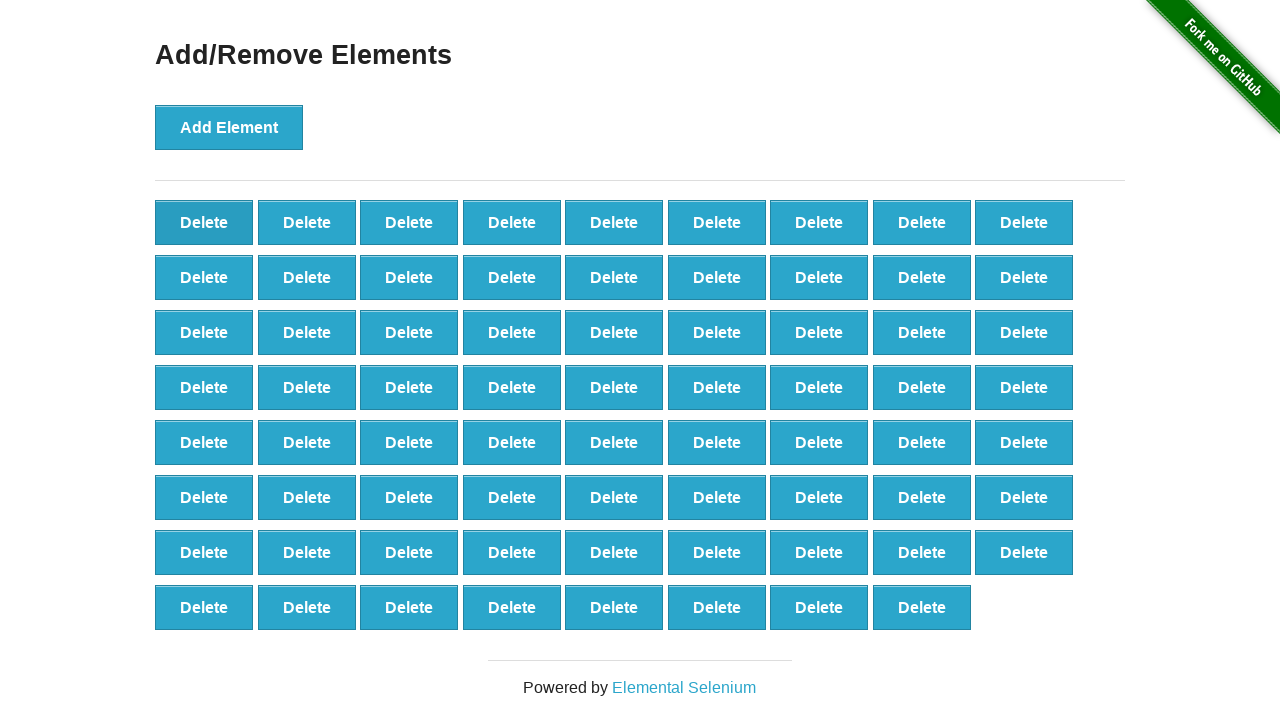

Clicked delete button (iteration 30/90) at (204, 222) on button.added-manually >> nth=0
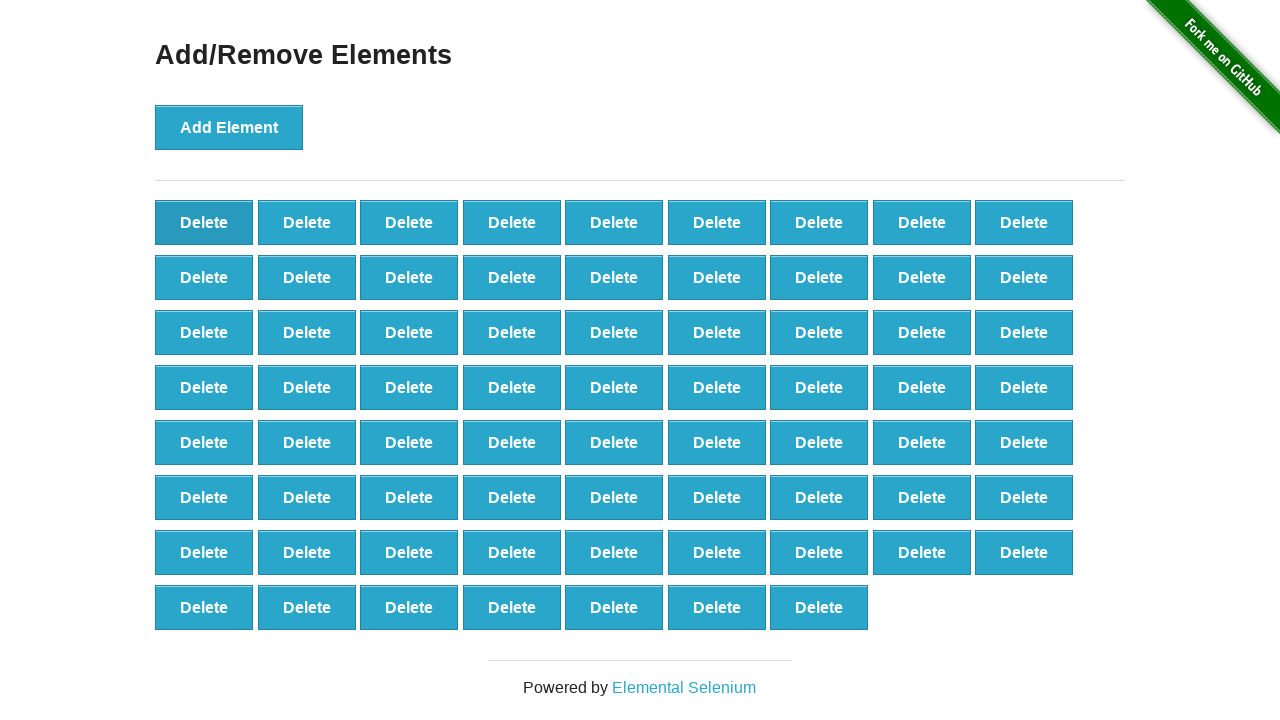

Clicked delete button (iteration 31/90) at (204, 222) on button.added-manually >> nth=0
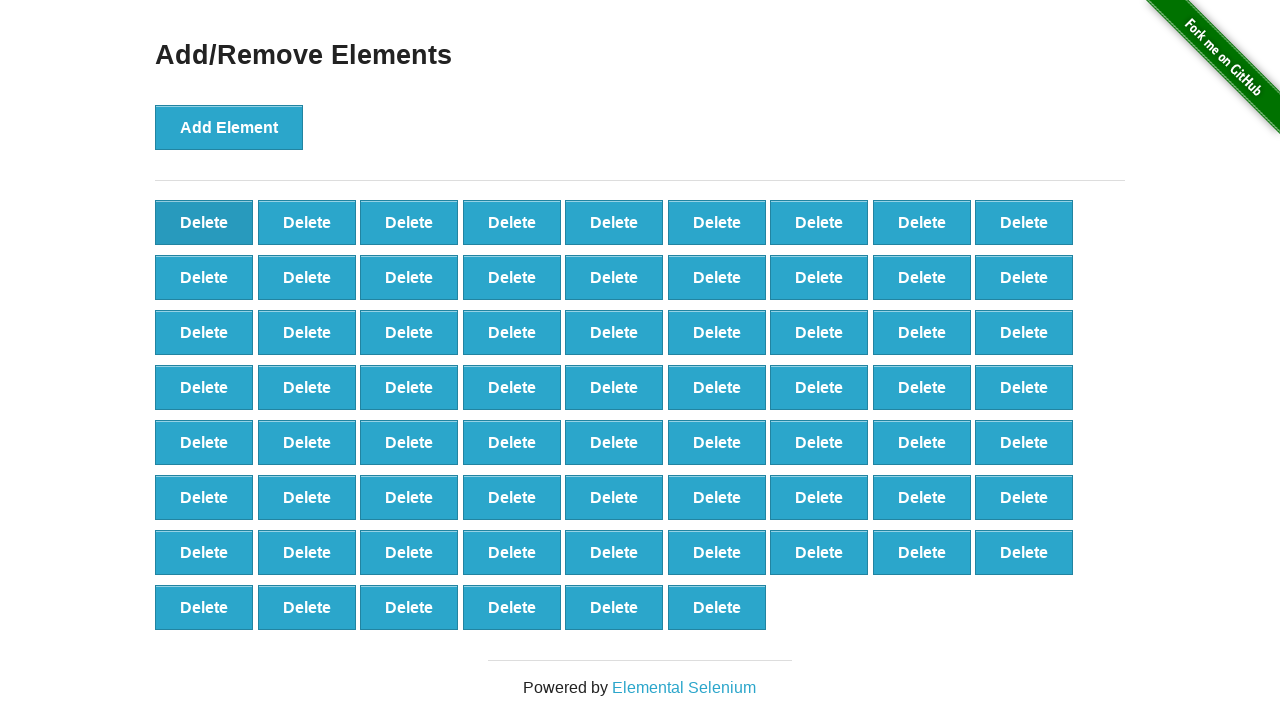

Clicked delete button (iteration 32/90) at (204, 222) on button.added-manually >> nth=0
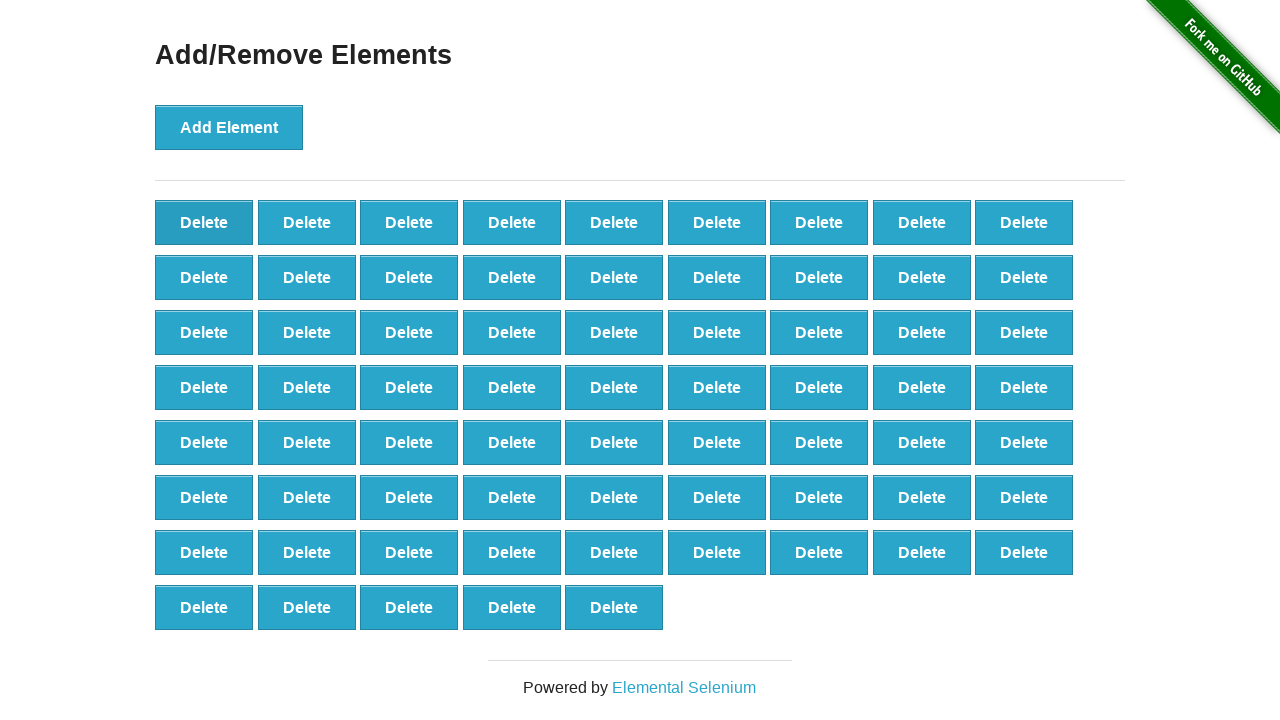

Clicked delete button (iteration 33/90) at (204, 222) on button.added-manually >> nth=0
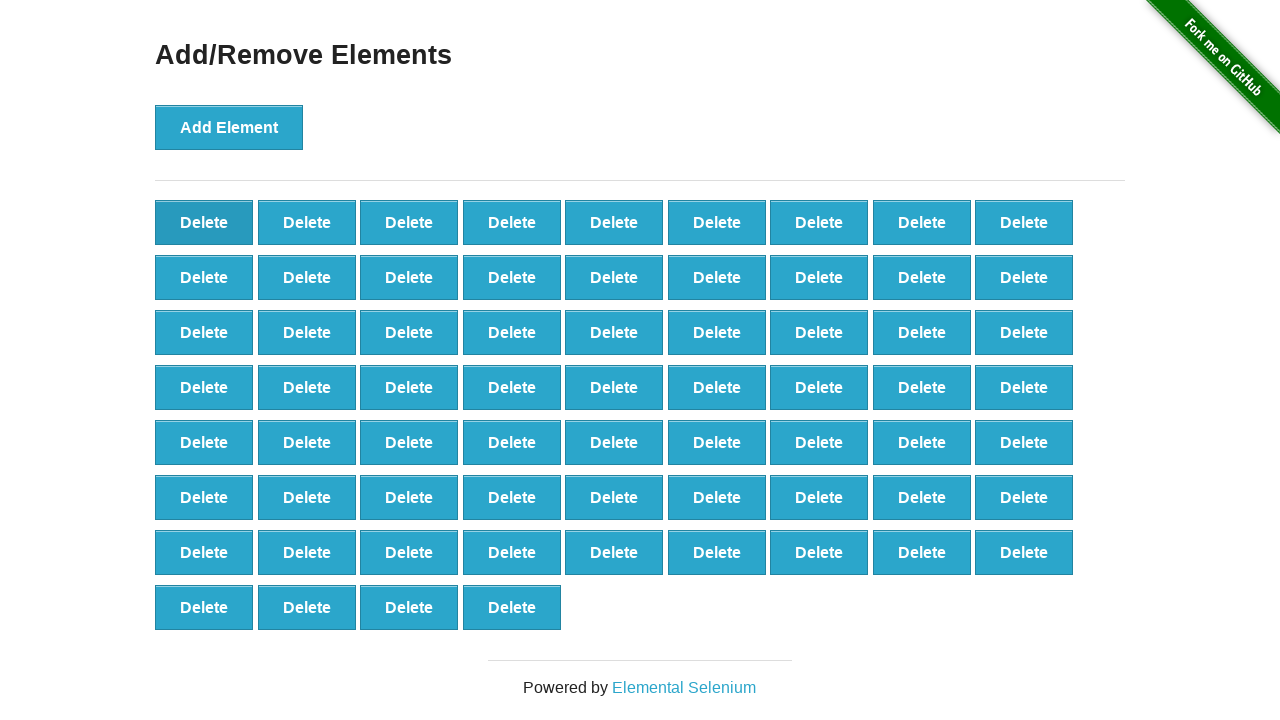

Clicked delete button (iteration 34/90) at (204, 222) on button.added-manually >> nth=0
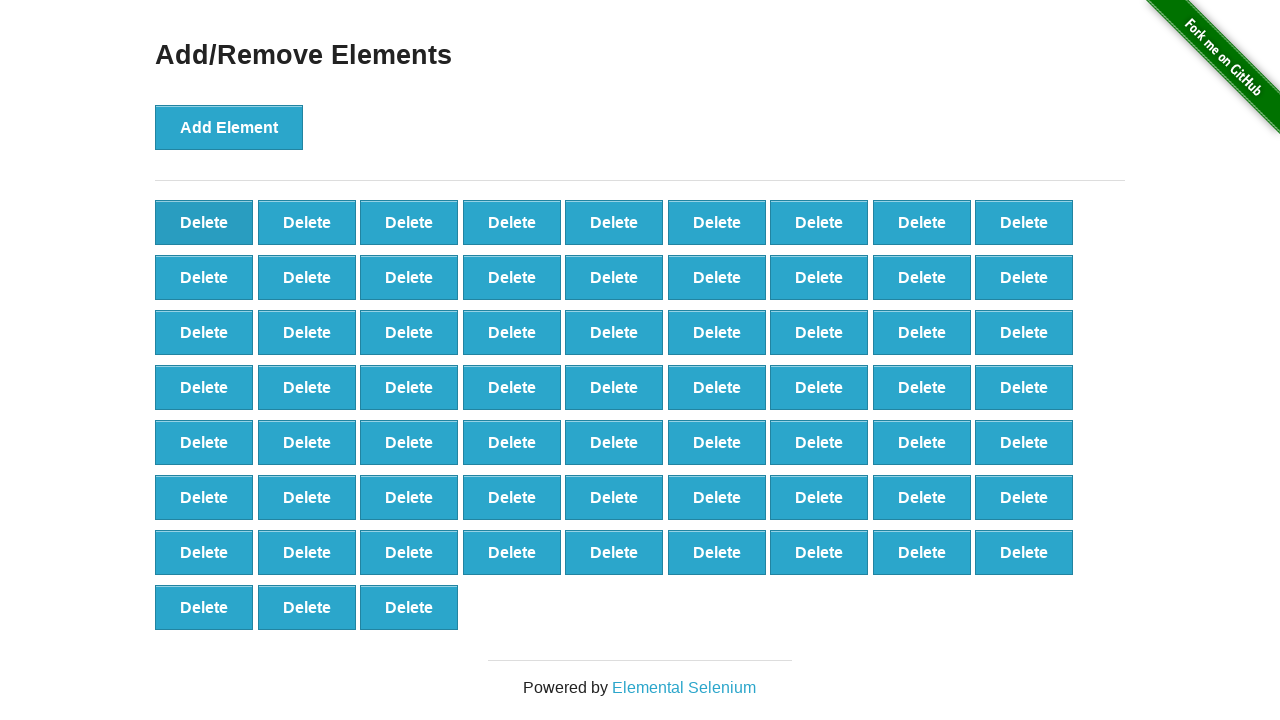

Clicked delete button (iteration 35/90) at (204, 222) on button.added-manually >> nth=0
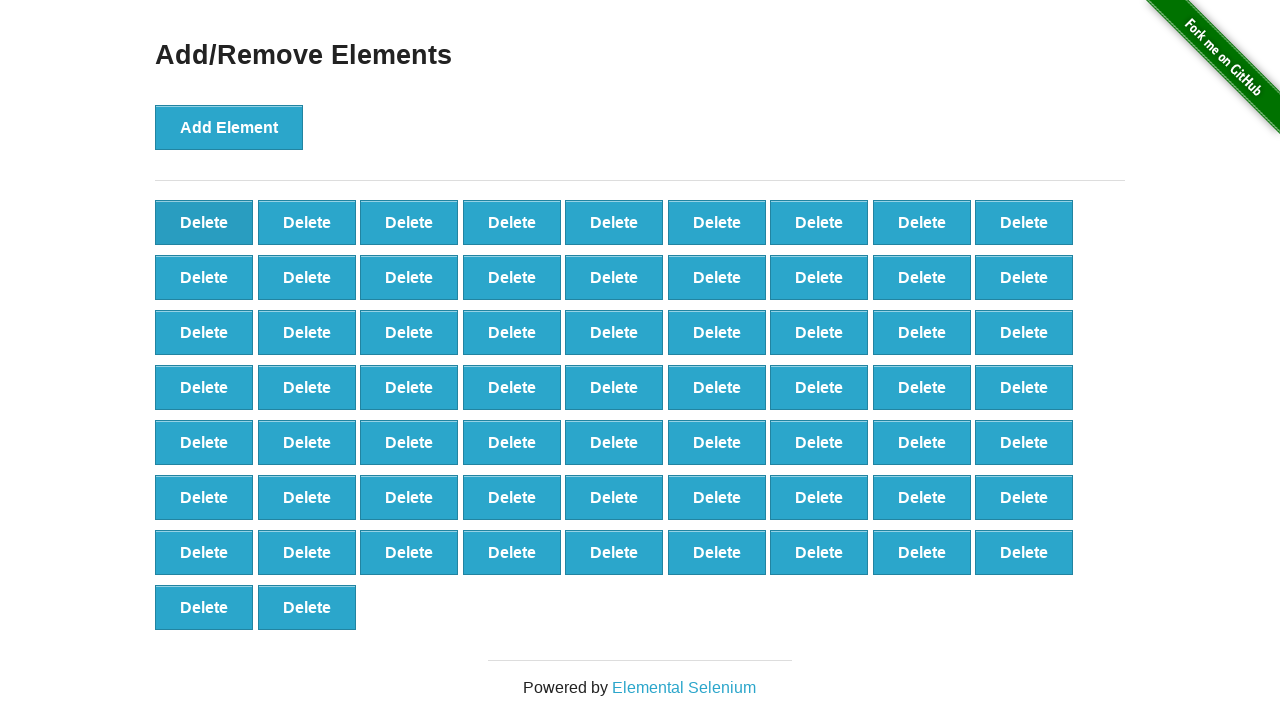

Clicked delete button (iteration 36/90) at (204, 222) on button.added-manually >> nth=0
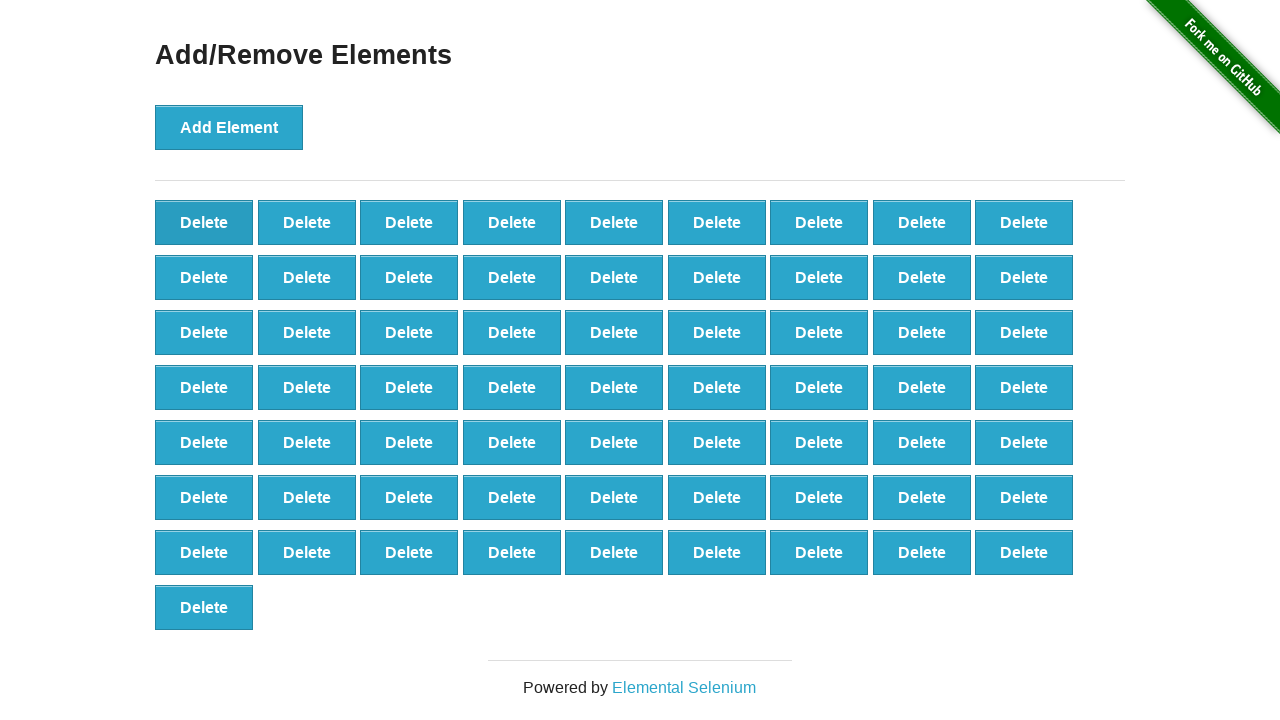

Clicked delete button (iteration 37/90) at (204, 222) on button.added-manually >> nth=0
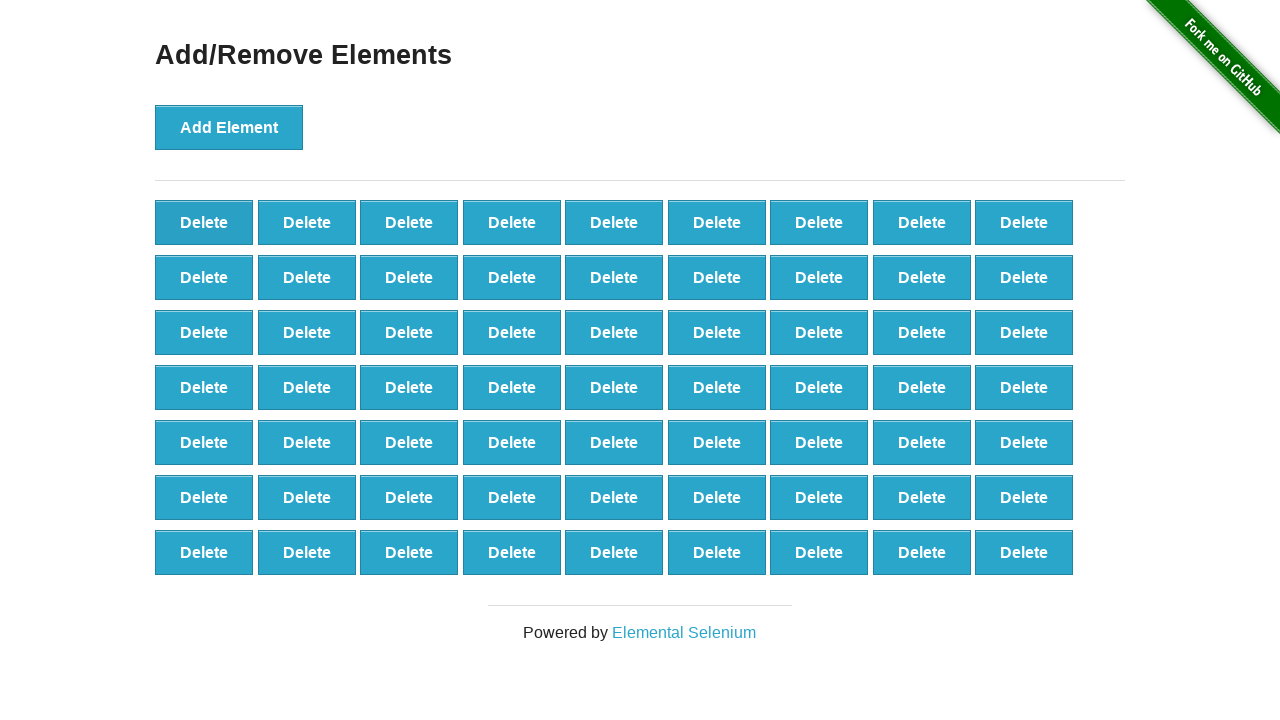

Clicked delete button (iteration 38/90) at (204, 222) on button.added-manually >> nth=0
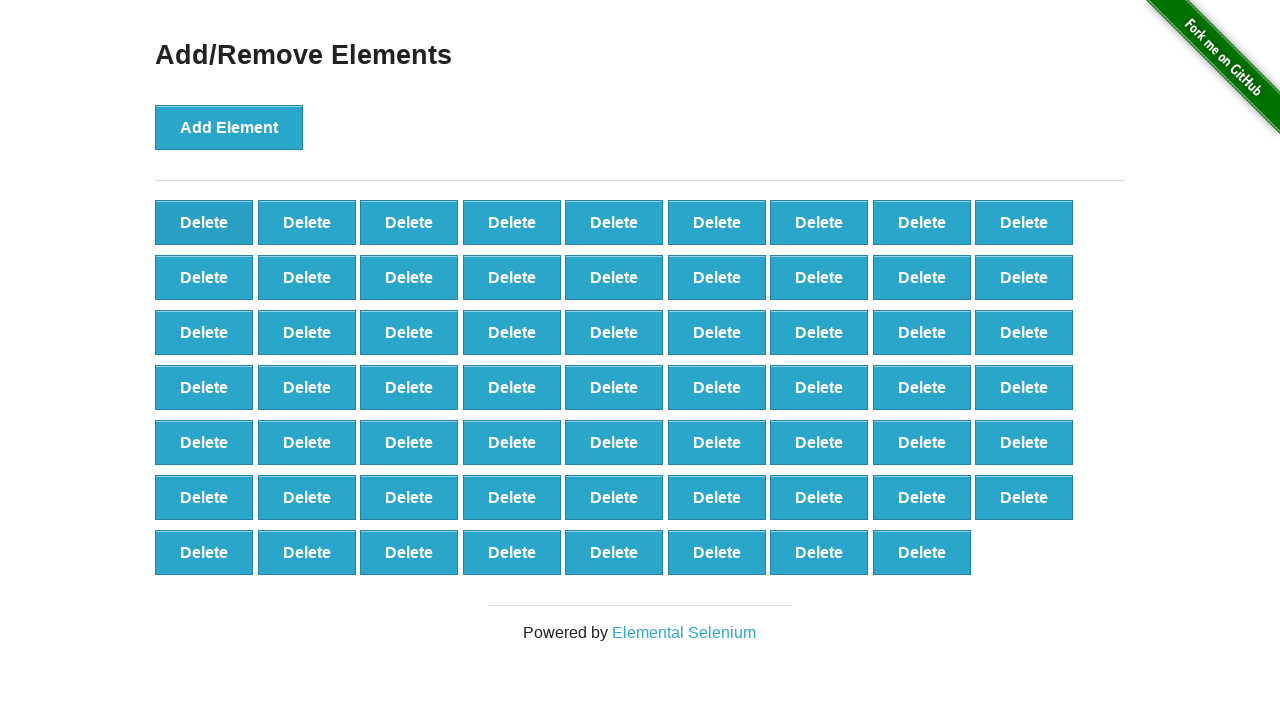

Clicked delete button (iteration 39/90) at (204, 222) on button.added-manually >> nth=0
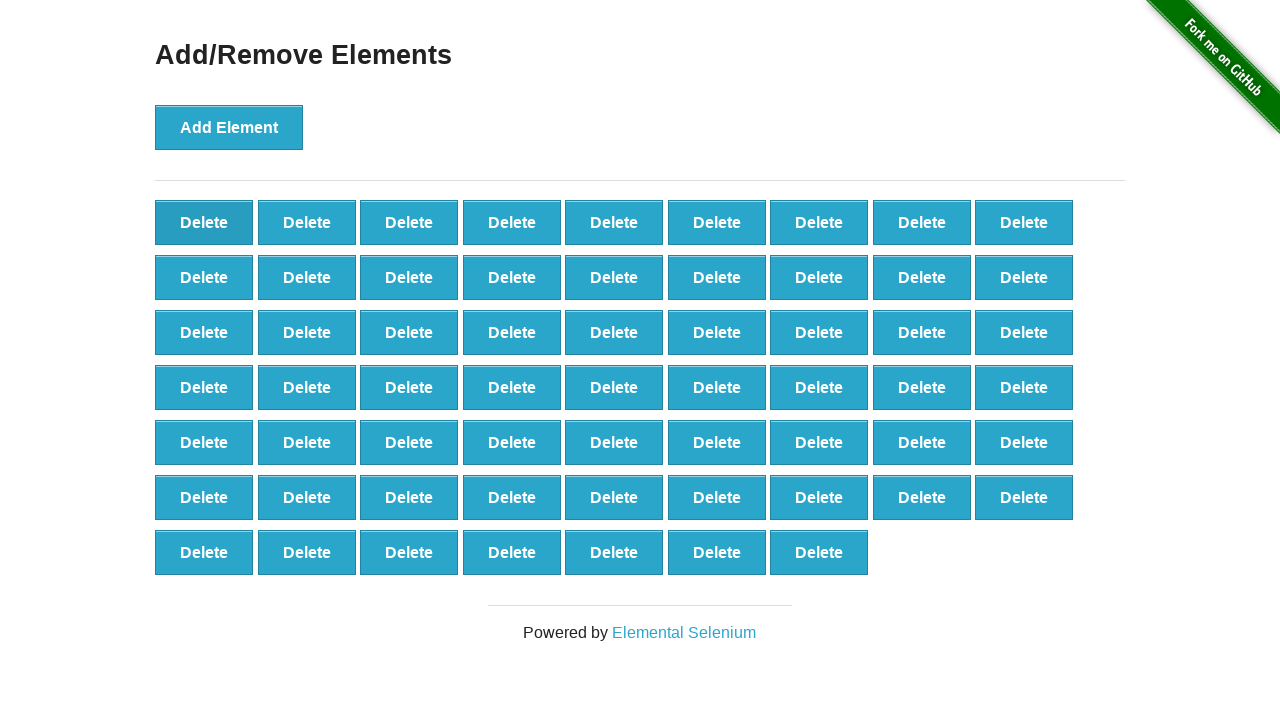

Clicked delete button (iteration 40/90) at (204, 222) on button.added-manually >> nth=0
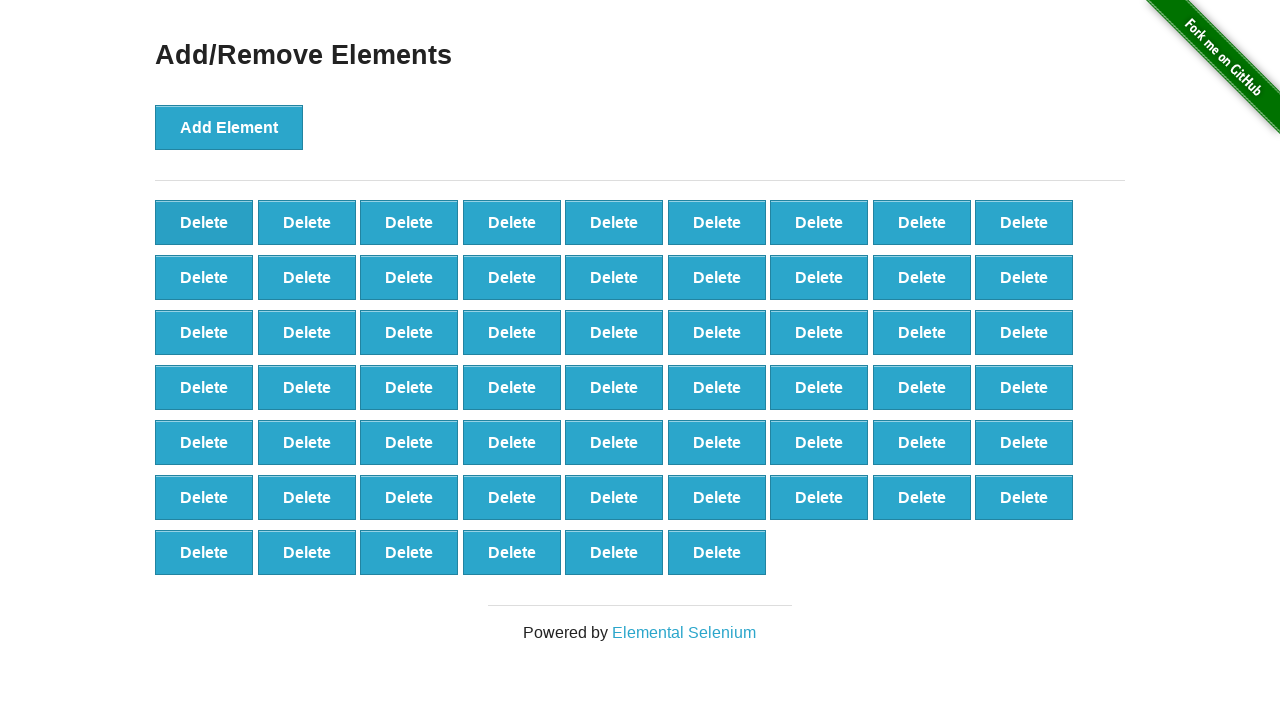

Clicked delete button (iteration 41/90) at (204, 222) on button.added-manually >> nth=0
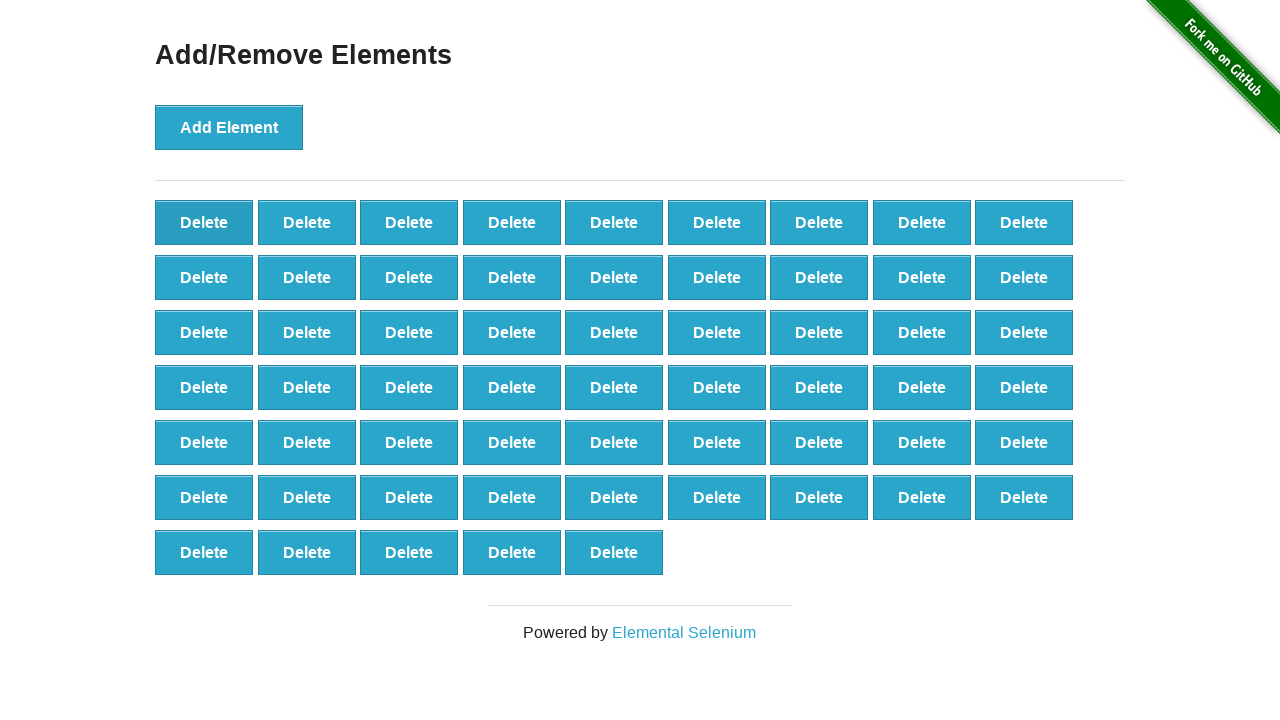

Clicked delete button (iteration 42/90) at (204, 222) on button.added-manually >> nth=0
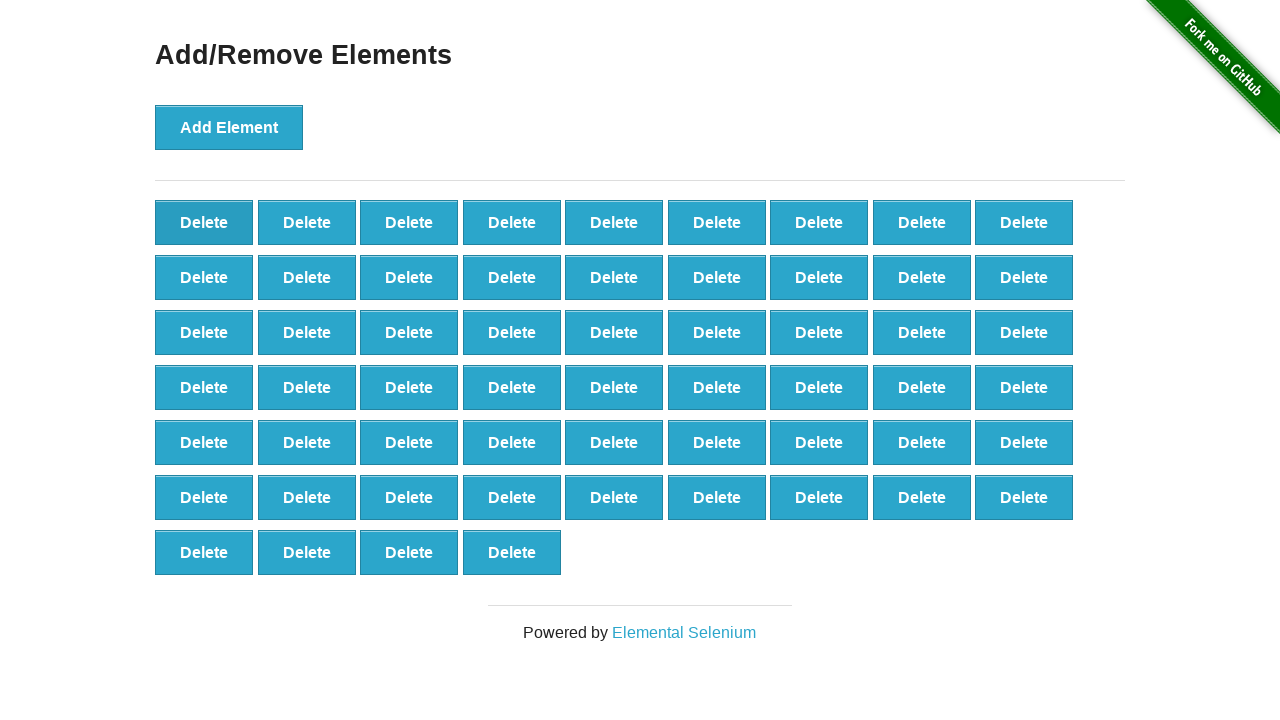

Clicked delete button (iteration 43/90) at (204, 222) on button.added-manually >> nth=0
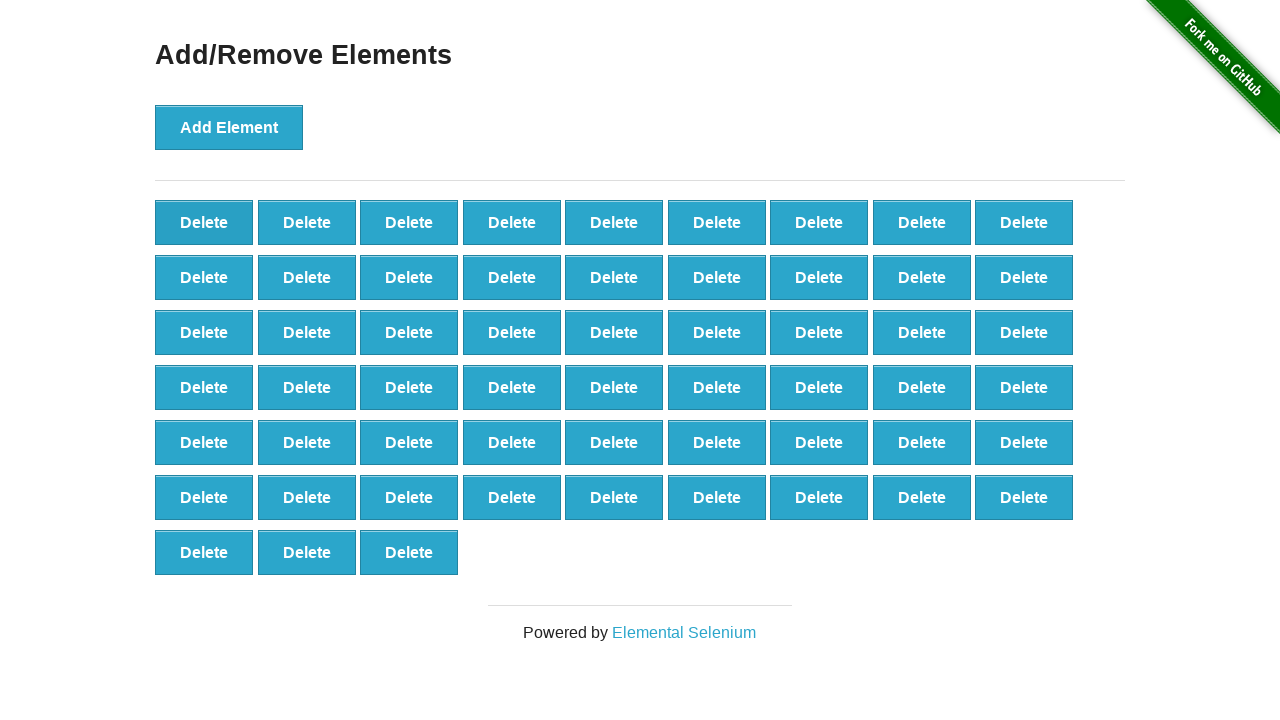

Clicked delete button (iteration 44/90) at (204, 222) on button.added-manually >> nth=0
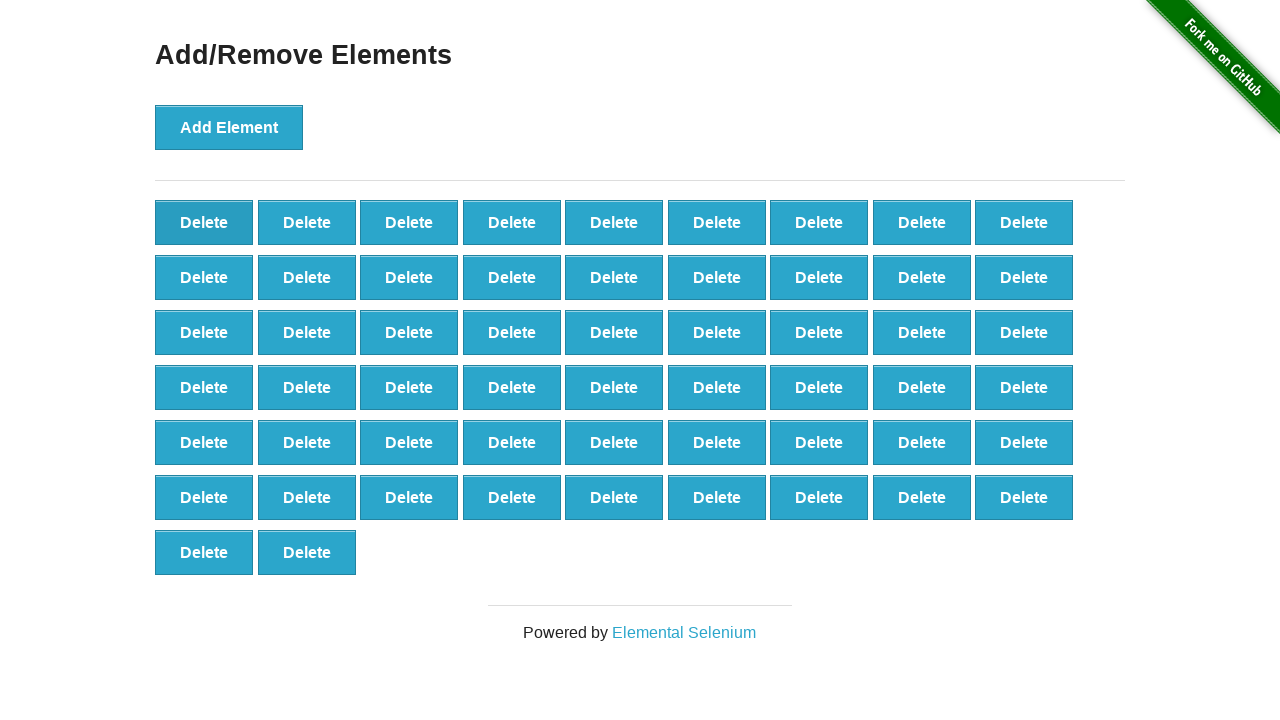

Clicked delete button (iteration 45/90) at (204, 222) on button.added-manually >> nth=0
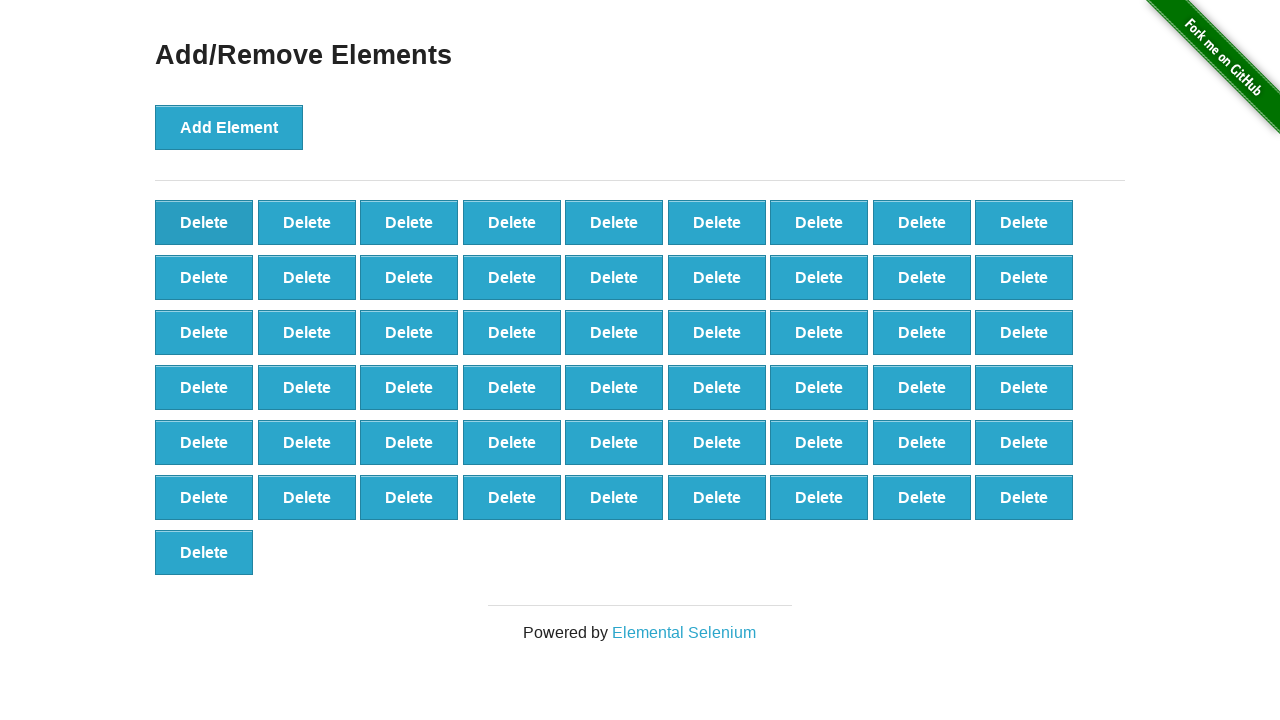

Clicked delete button (iteration 46/90) at (204, 222) on button.added-manually >> nth=0
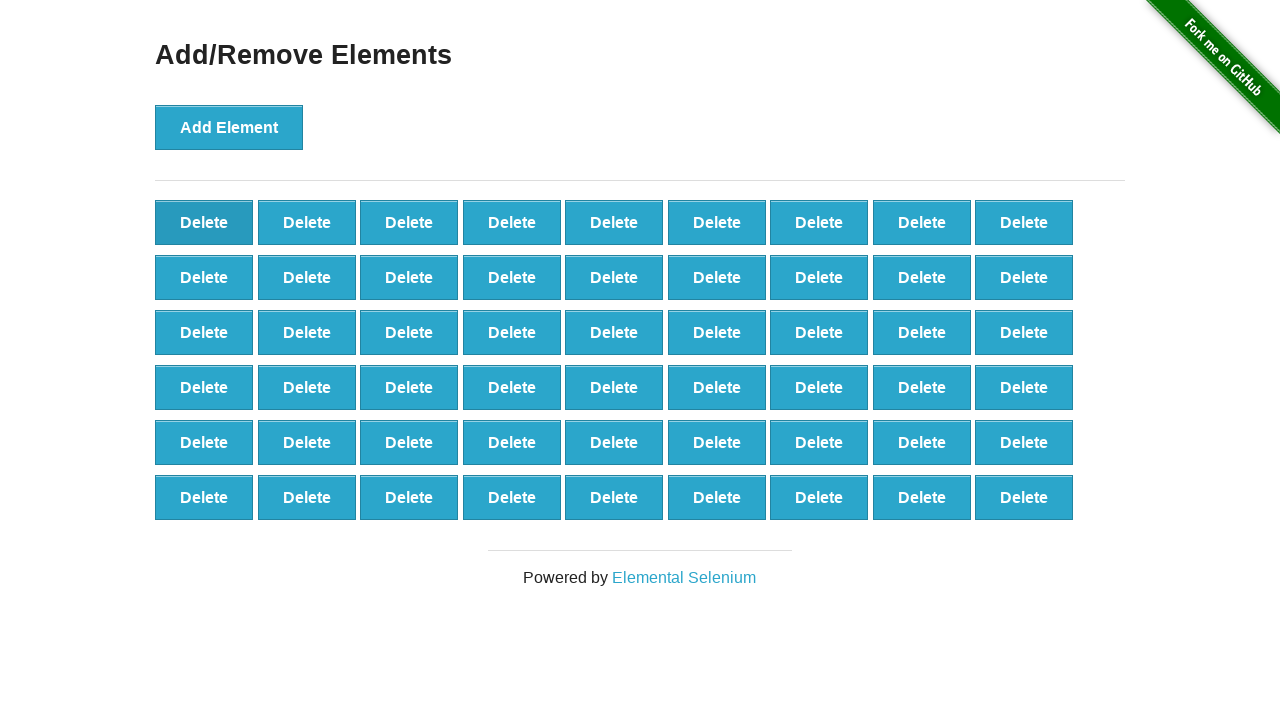

Clicked delete button (iteration 47/90) at (204, 222) on button.added-manually >> nth=0
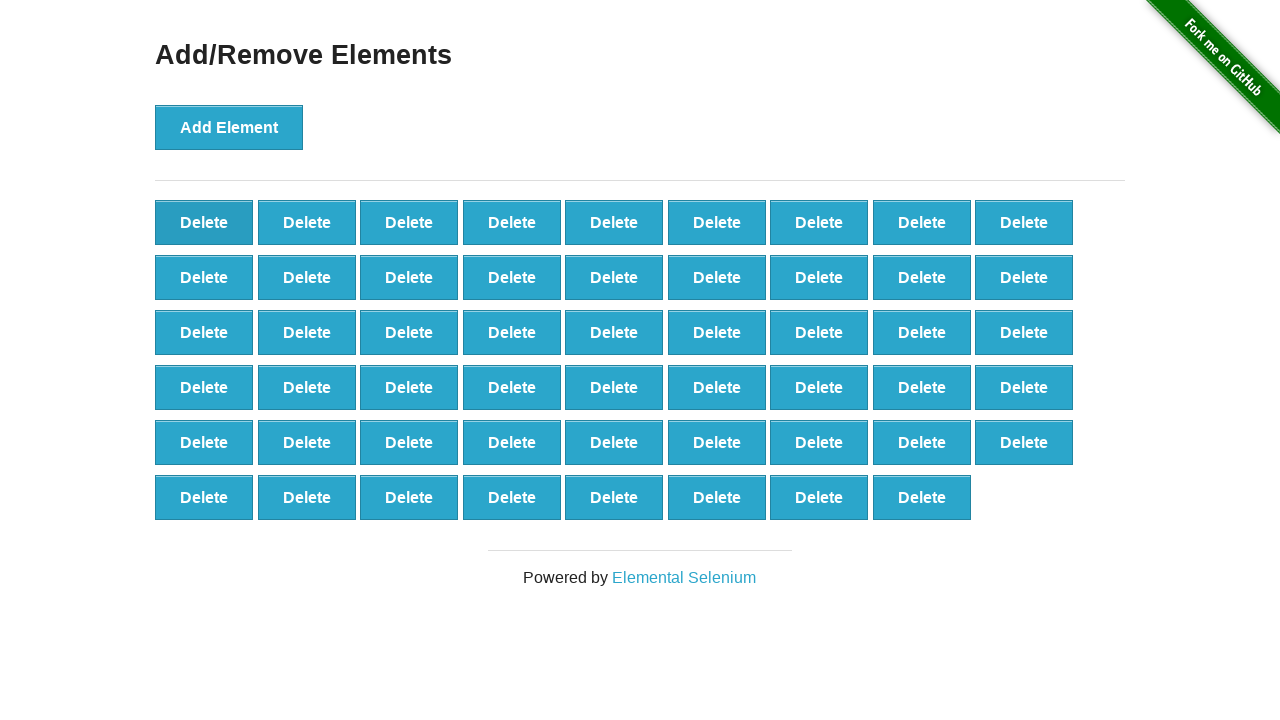

Clicked delete button (iteration 48/90) at (204, 222) on button.added-manually >> nth=0
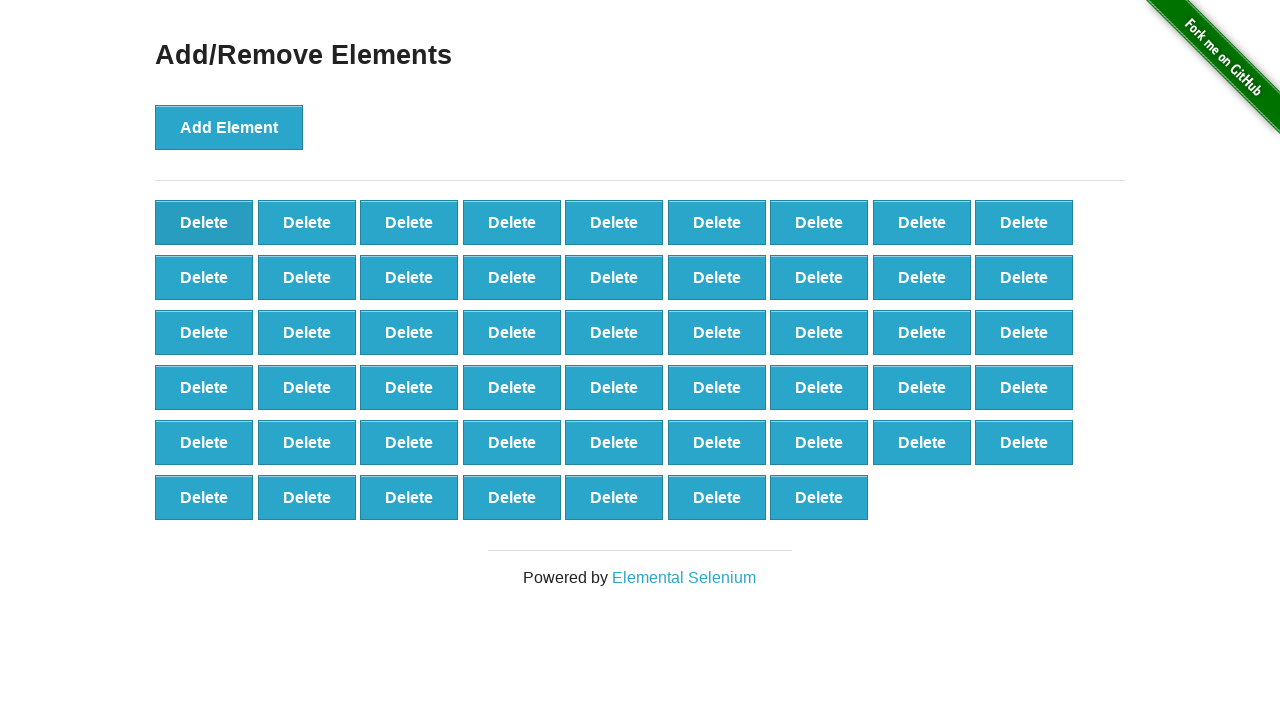

Clicked delete button (iteration 49/90) at (204, 222) on button.added-manually >> nth=0
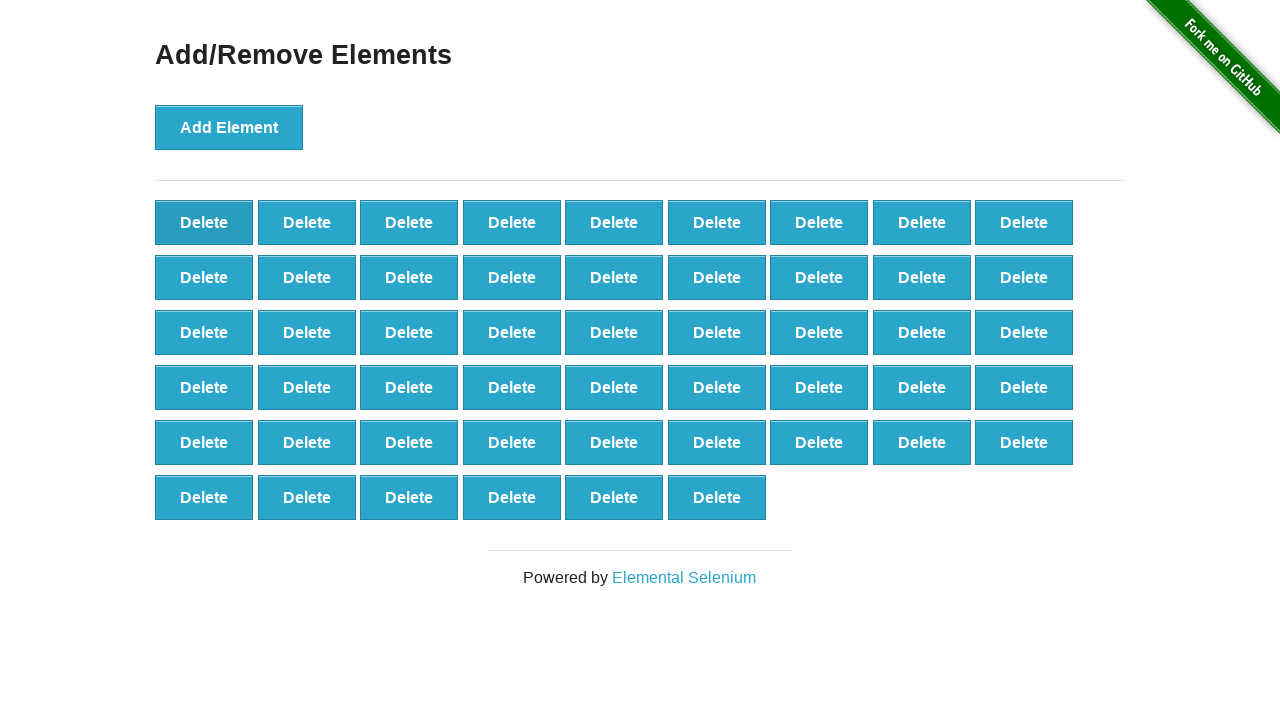

Clicked delete button (iteration 50/90) at (204, 222) on button.added-manually >> nth=0
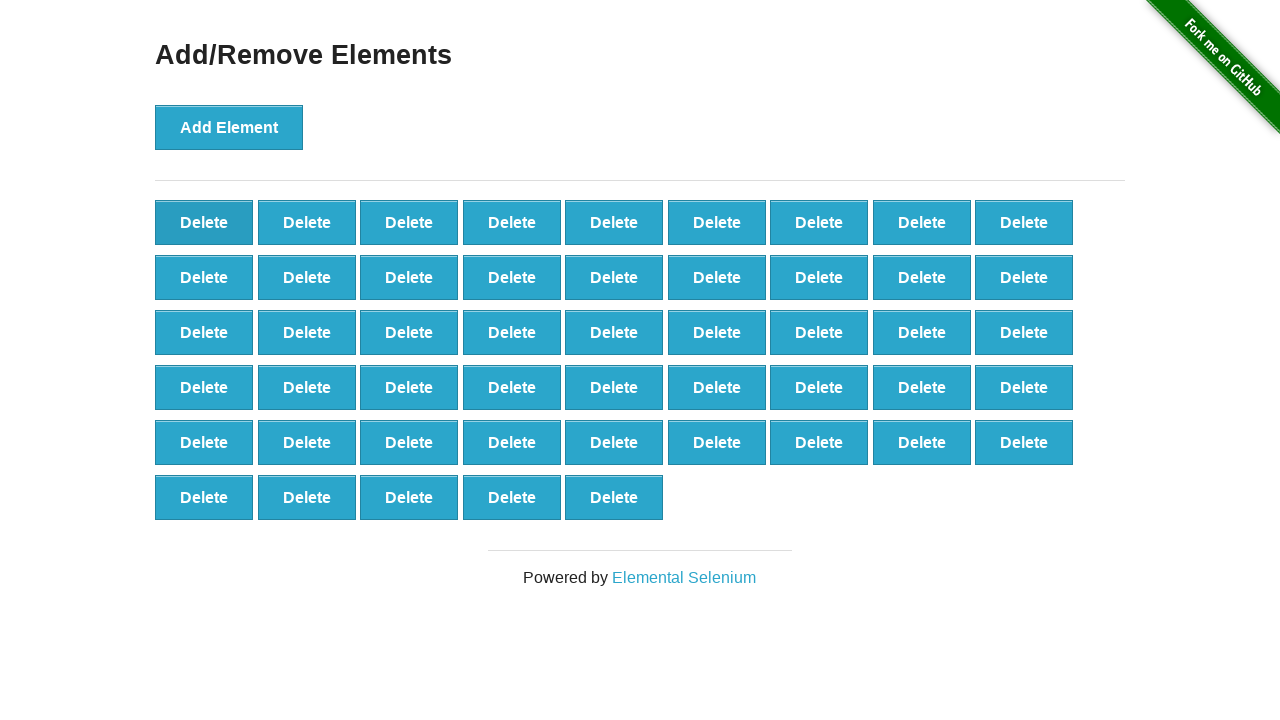

Clicked delete button (iteration 51/90) at (204, 222) on button.added-manually >> nth=0
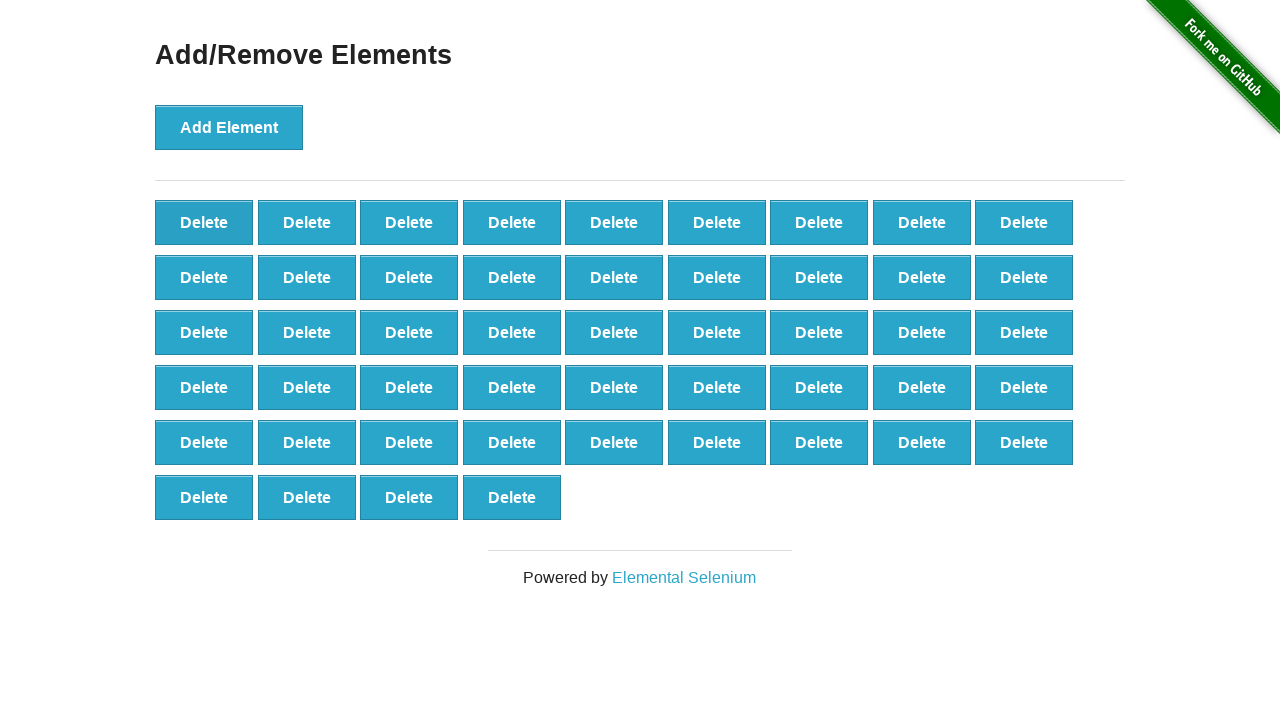

Clicked delete button (iteration 52/90) at (204, 222) on button.added-manually >> nth=0
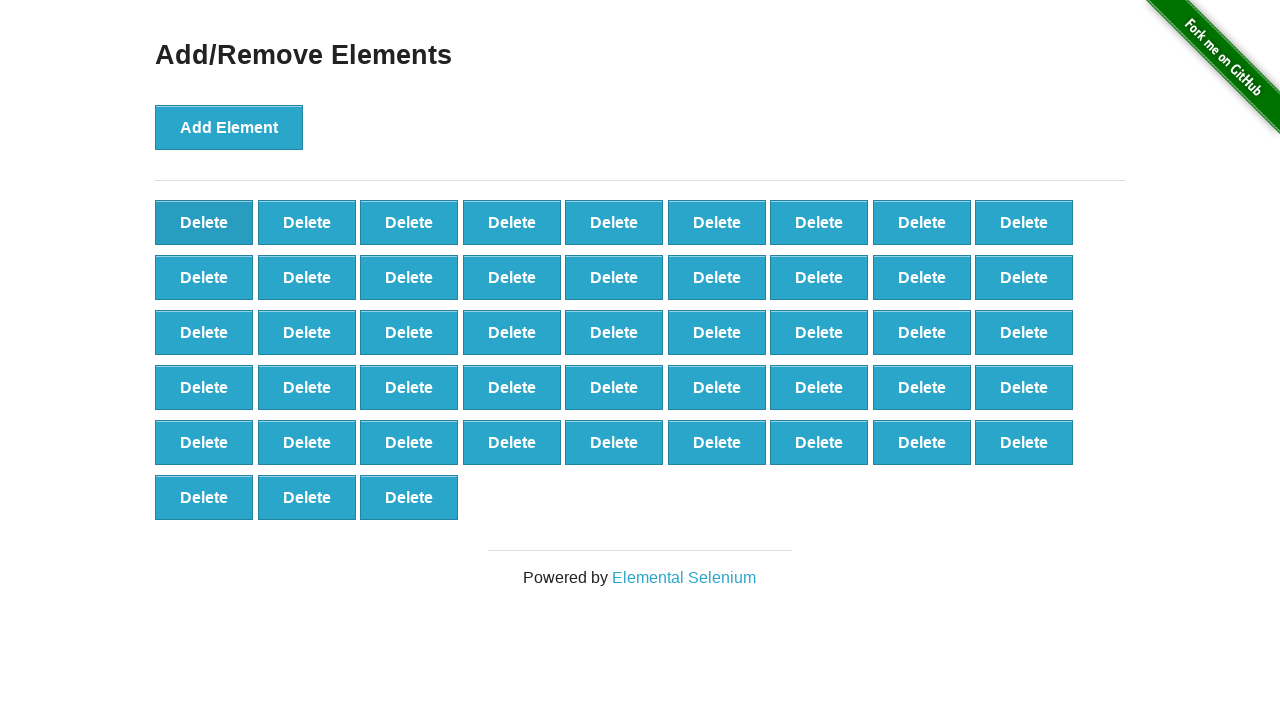

Clicked delete button (iteration 53/90) at (204, 222) on button.added-manually >> nth=0
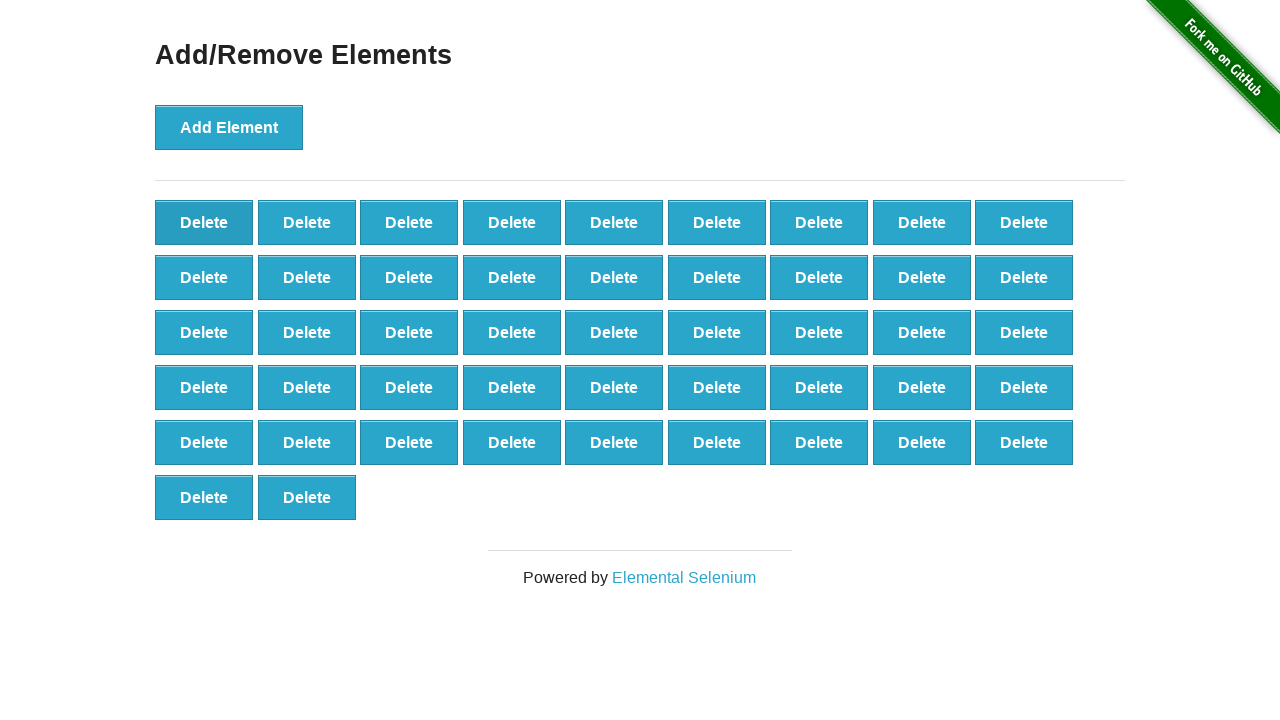

Clicked delete button (iteration 54/90) at (204, 222) on button.added-manually >> nth=0
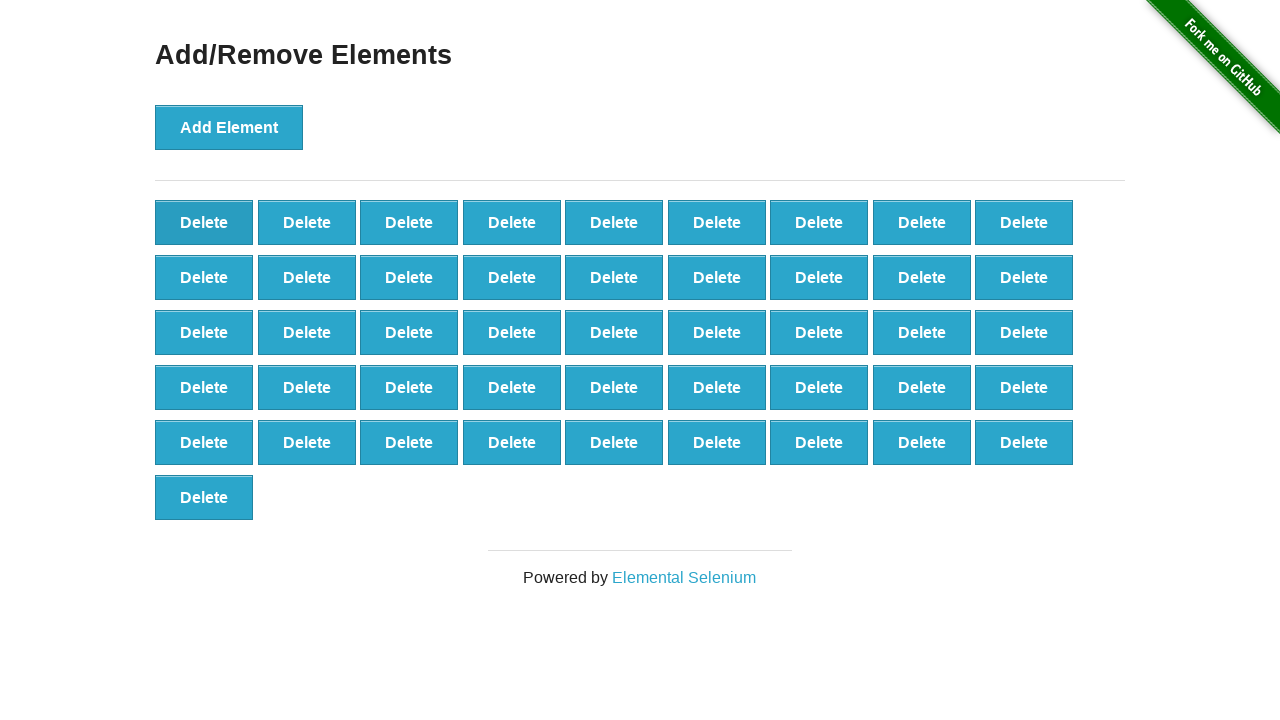

Clicked delete button (iteration 55/90) at (204, 222) on button.added-manually >> nth=0
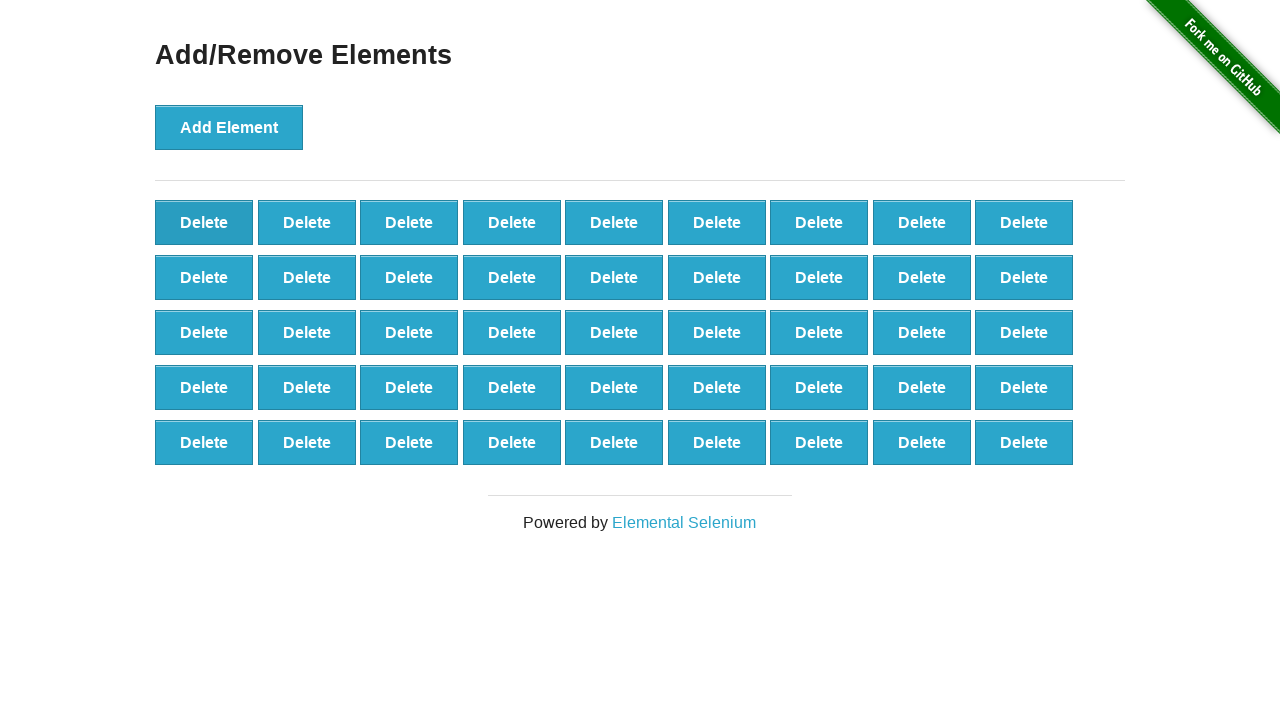

Clicked delete button (iteration 56/90) at (204, 222) on button.added-manually >> nth=0
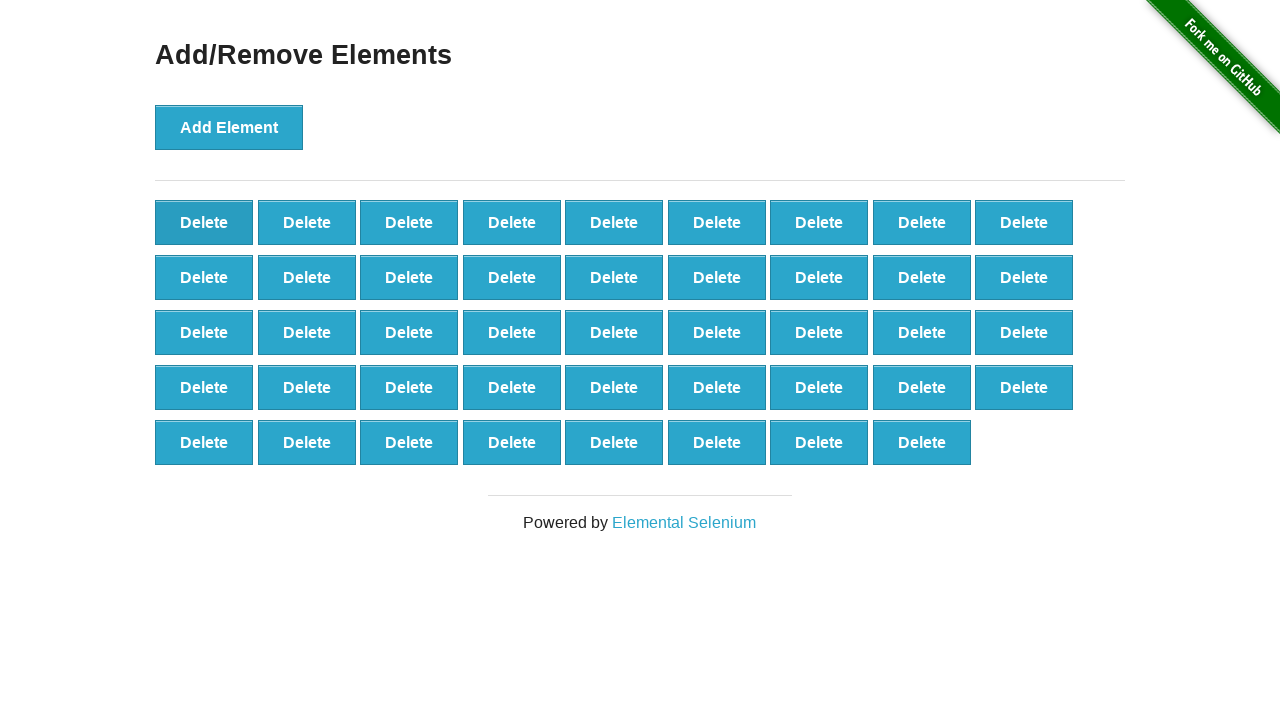

Clicked delete button (iteration 57/90) at (204, 222) on button.added-manually >> nth=0
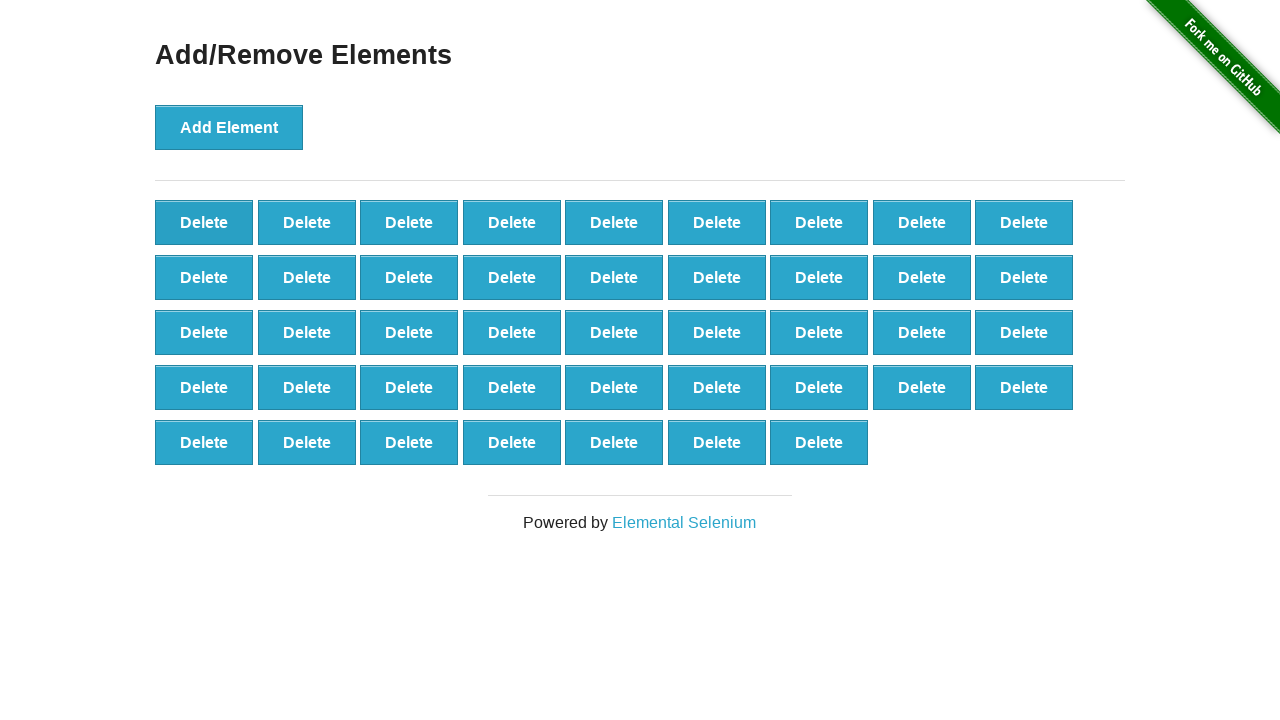

Clicked delete button (iteration 58/90) at (204, 222) on button.added-manually >> nth=0
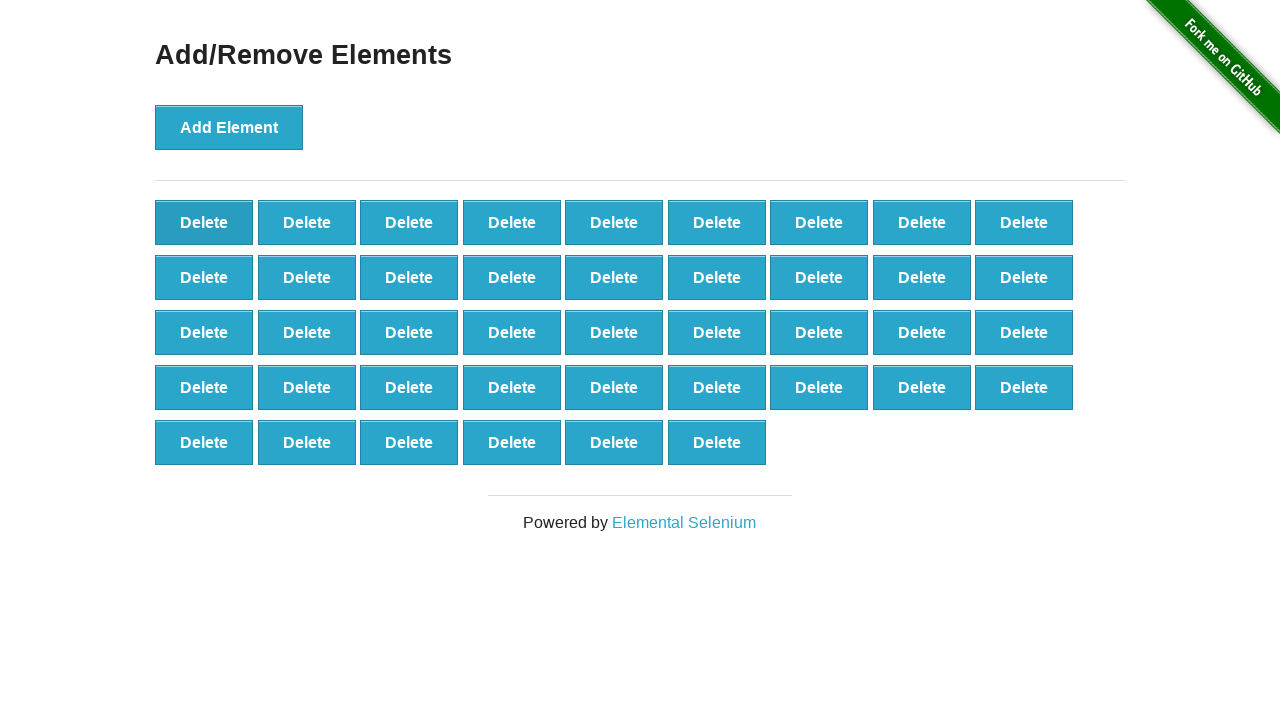

Clicked delete button (iteration 59/90) at (204, 222) on button.added-manually >> nth=0
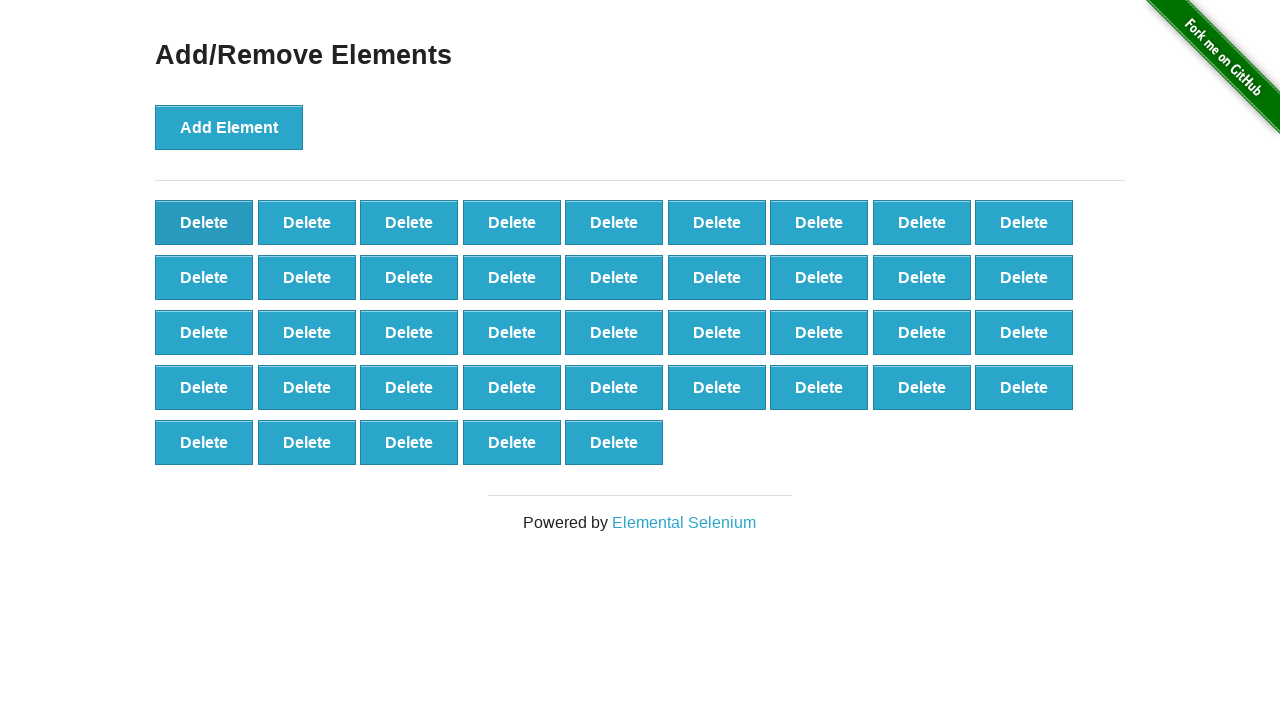

Clicked delete button (iteration 60/90) at (204, 222) on button.added-manually >> nth=0
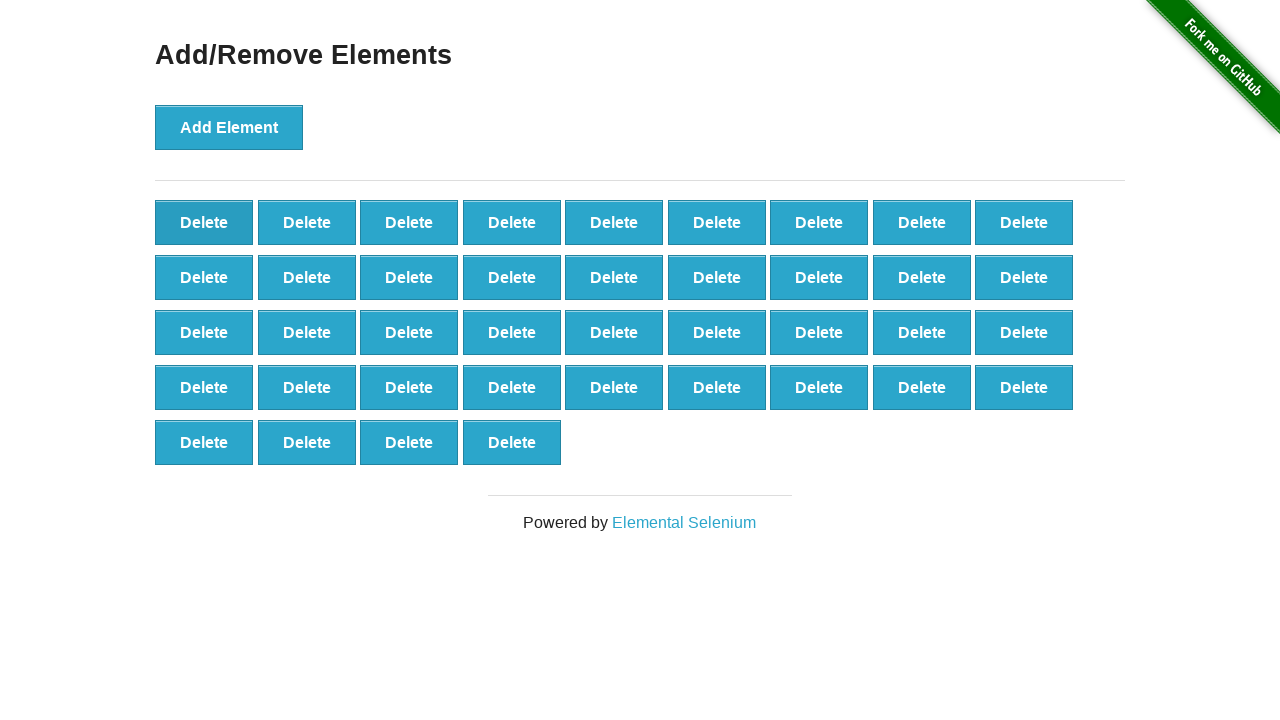

Clicked delete button (iteration 61/90) at (204, 222) on button.added-manually >> nth=0
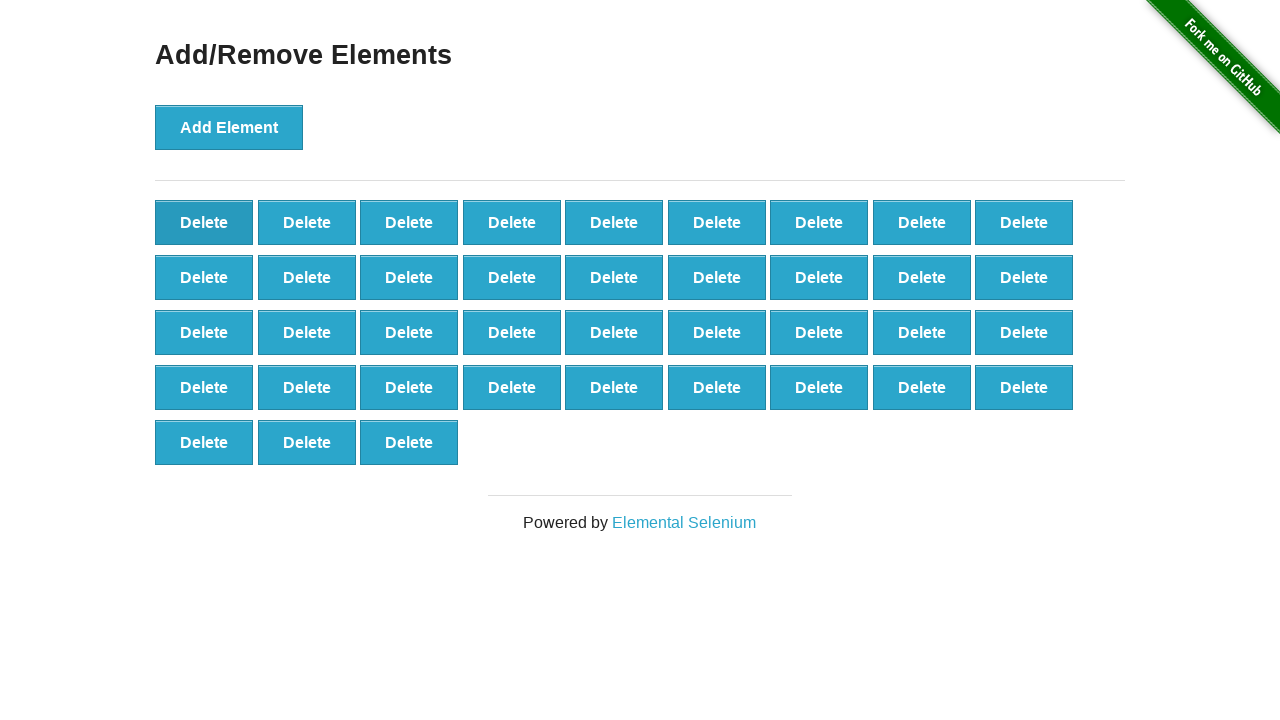

Clicked delete button (iteration 62/90) at (204, 222) on button.added-manually >> nth=0
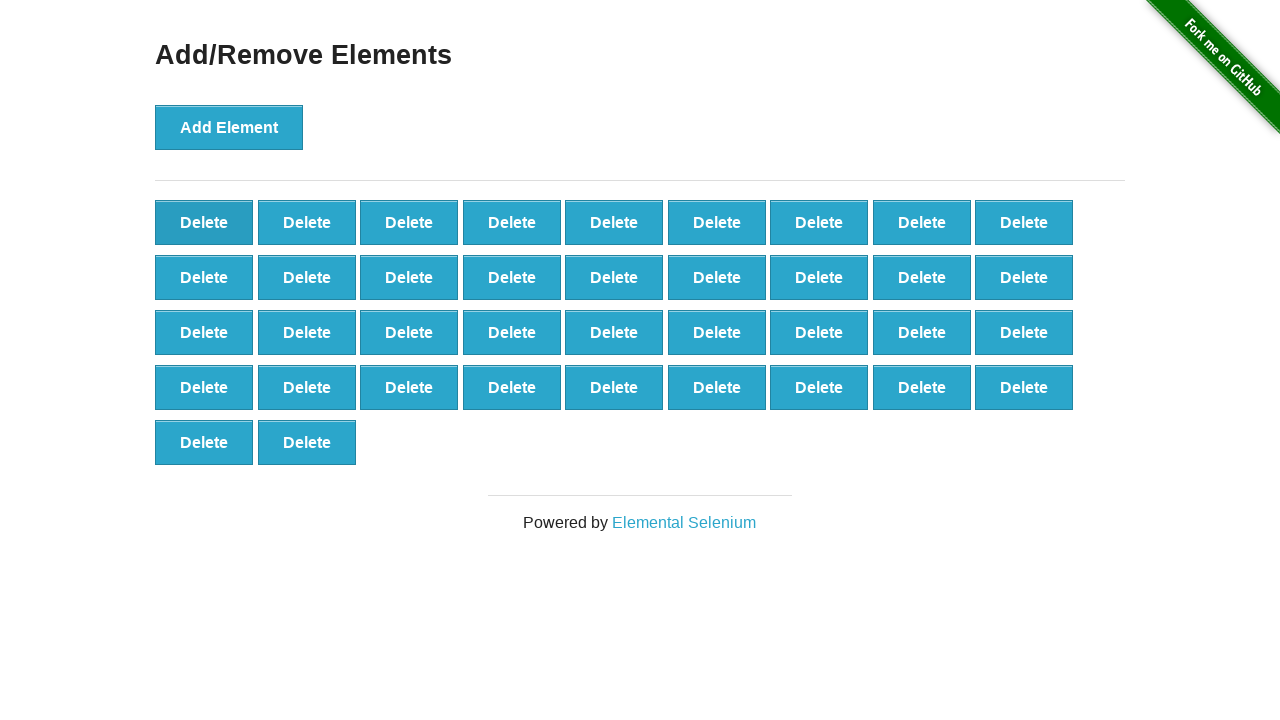

Clicked delete button (iteration 63/90) at (204, 222) on button.added-manually >> nth=0
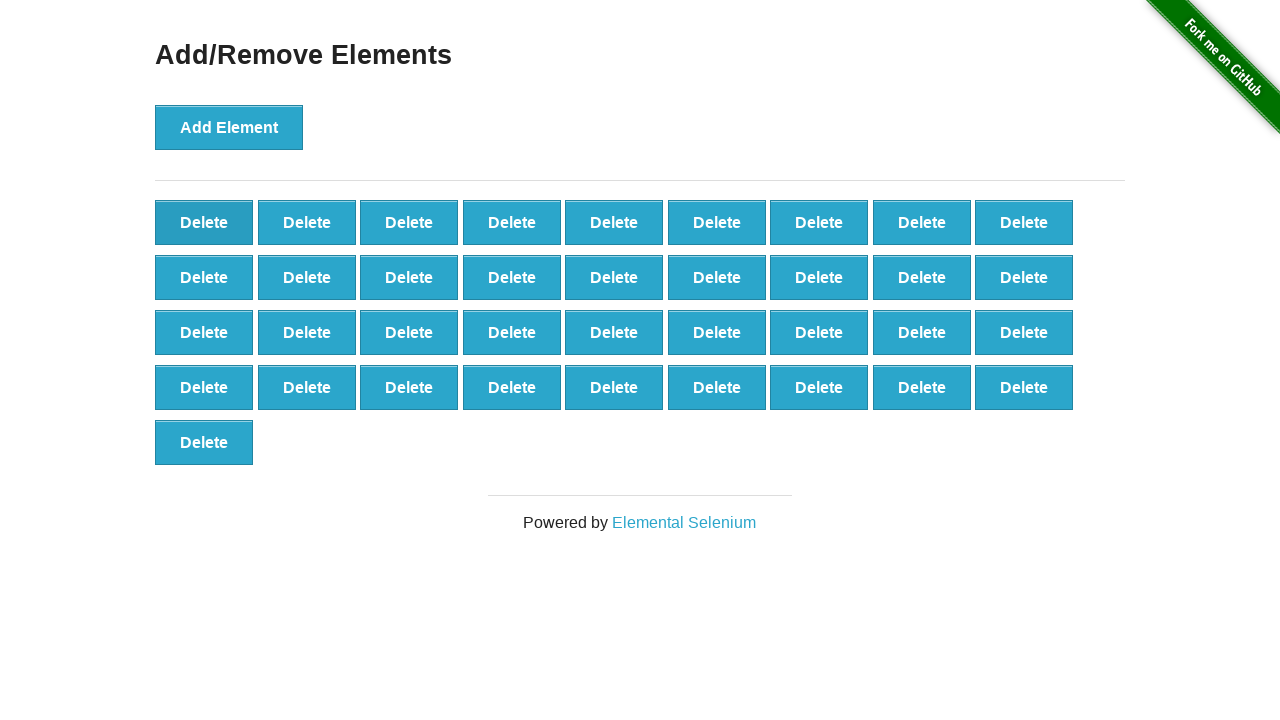

Clicked delete button (iteration 64/90) at (204, 222) on button.added-manually >> nth=0
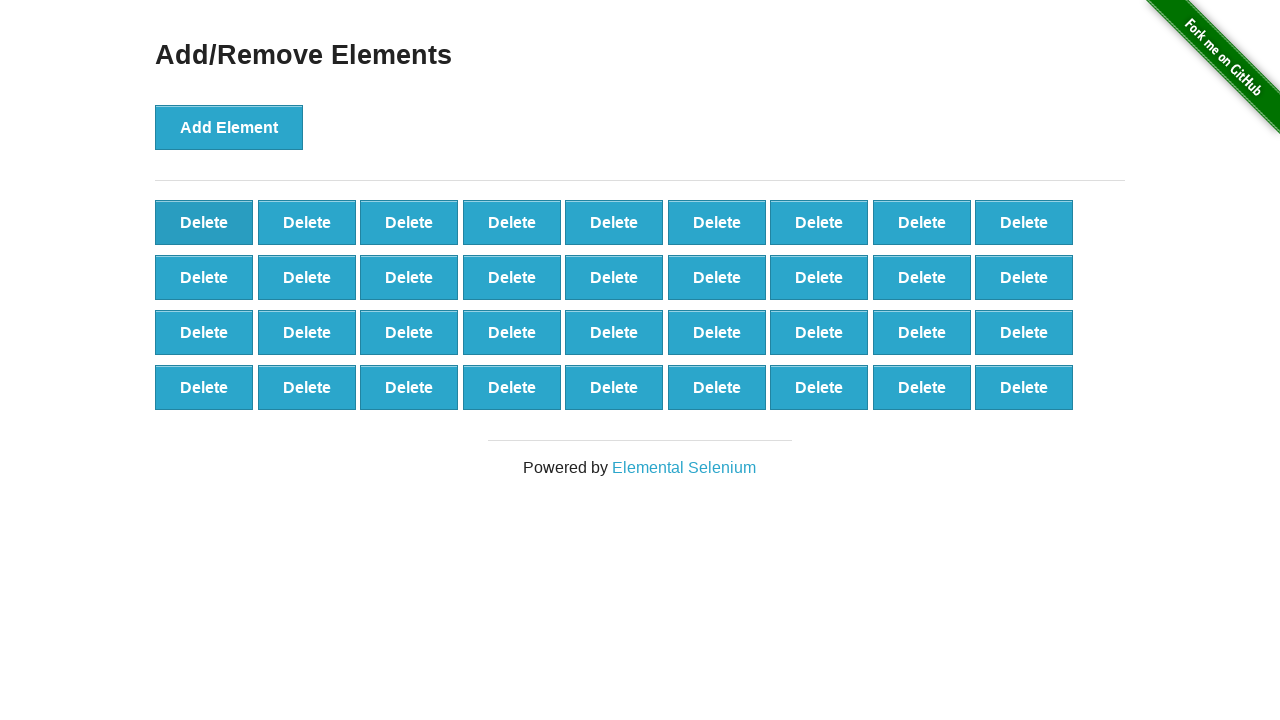

Clicked delete button (iteration 65/90) at (204, 222) on button.added-manually >> nth=0
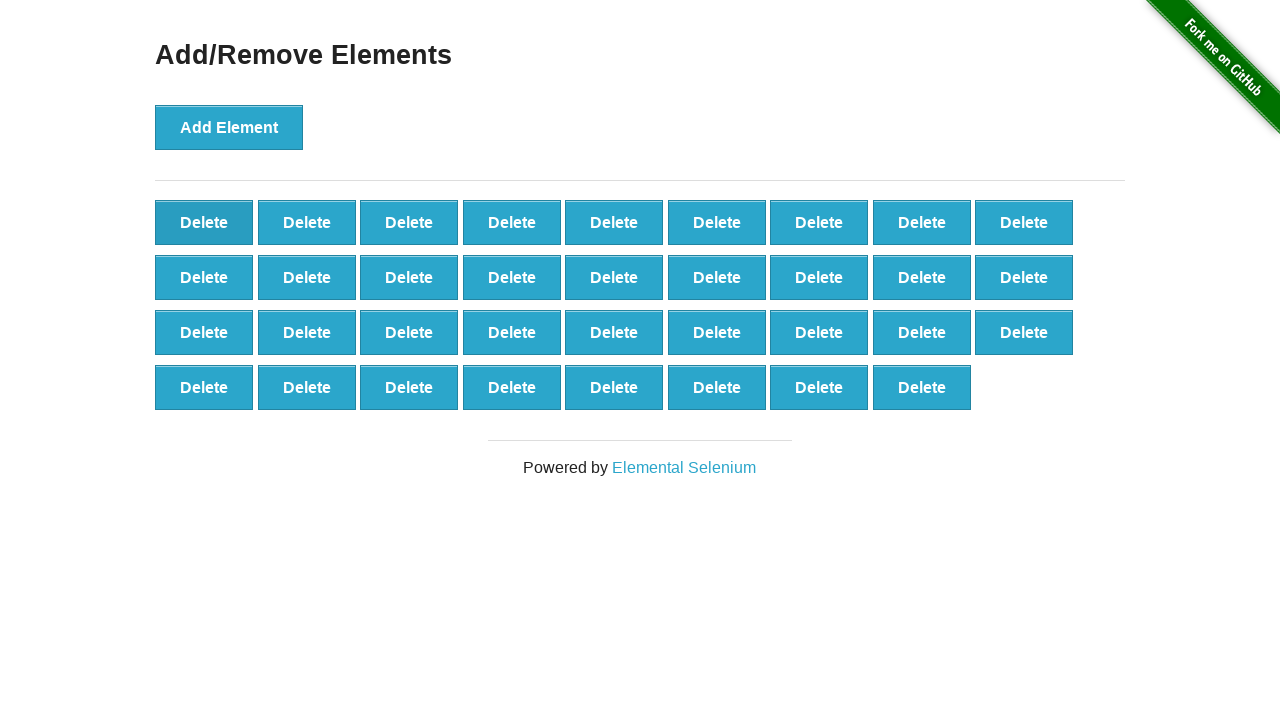

Clicked delete button (iteration 66/90) at (204, 222) on button.added-manually >> nth=0
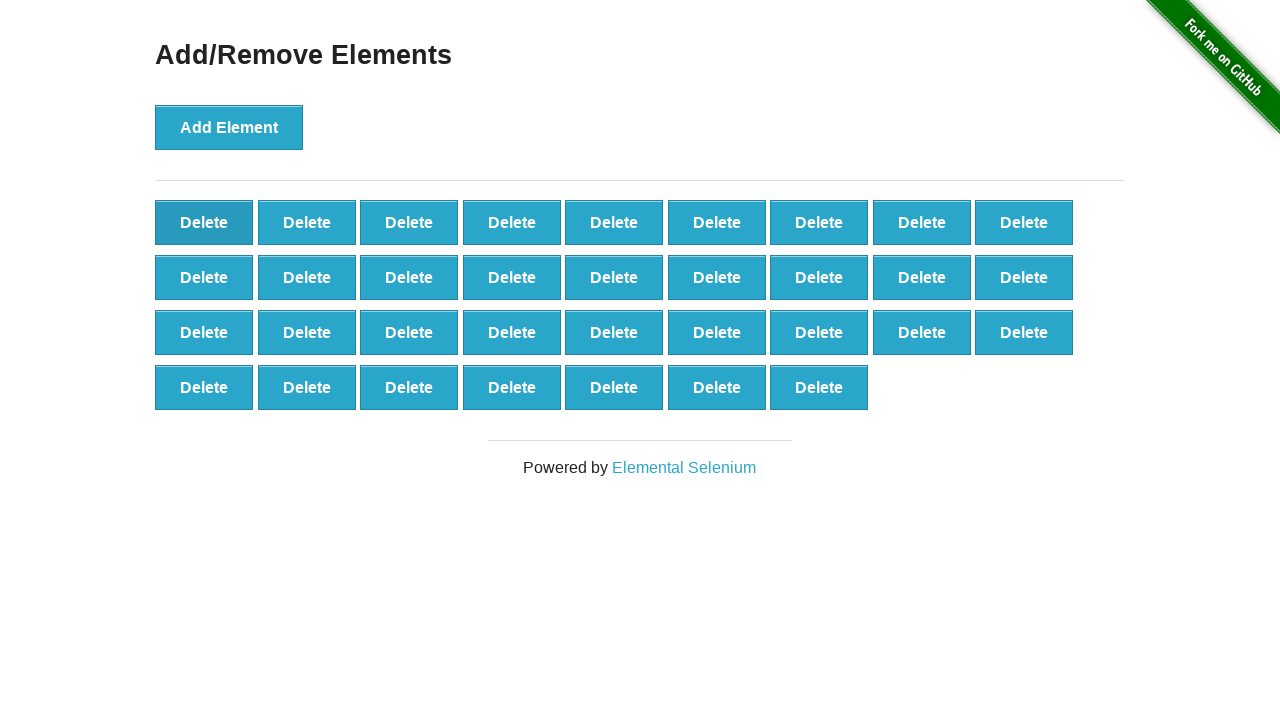

Clicked delete button (iteration 67/90) at (204, 222) on button.added-manually >> nth=0
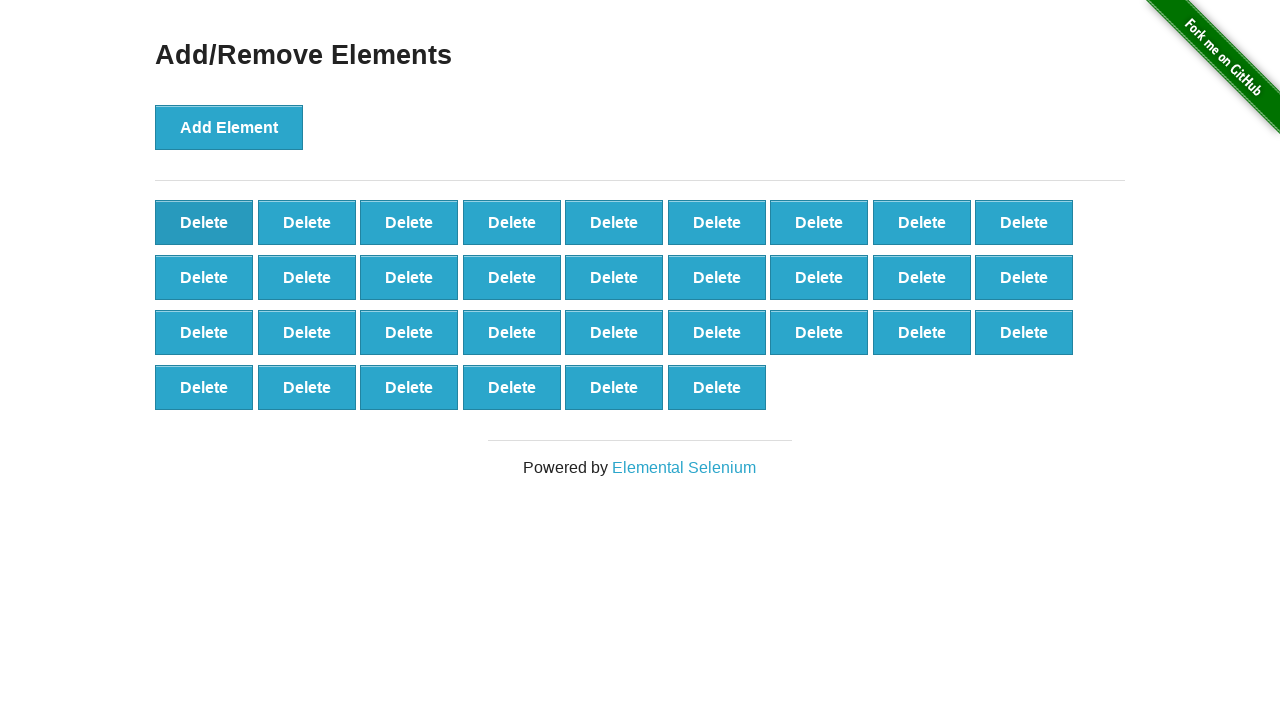

Clicked delete button (iteration 68/90) at (204, 222) on button.added-manually >> nth=0
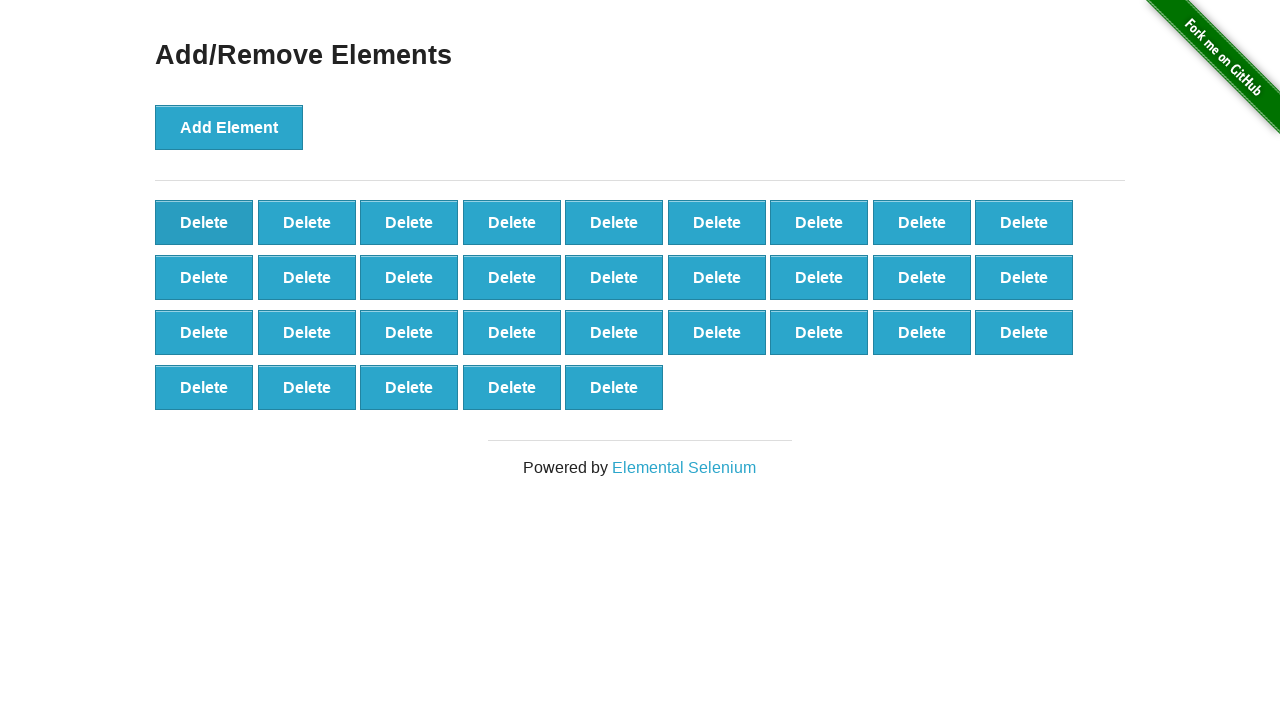

Clicked delete button (iteration 69/90) at (204, 222) on button.added-manually >> nth=0
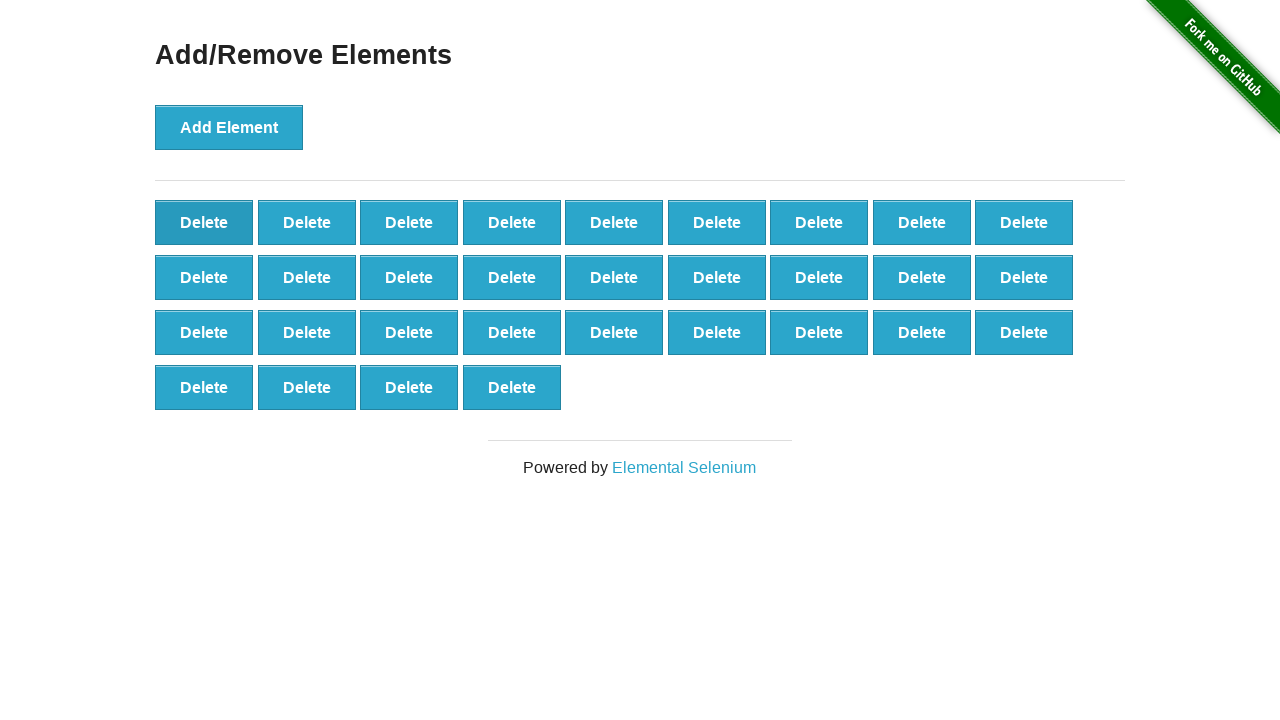

Clicked delete button (iteration 70/90) at (204, 222) on button.added-manually >> nth=0
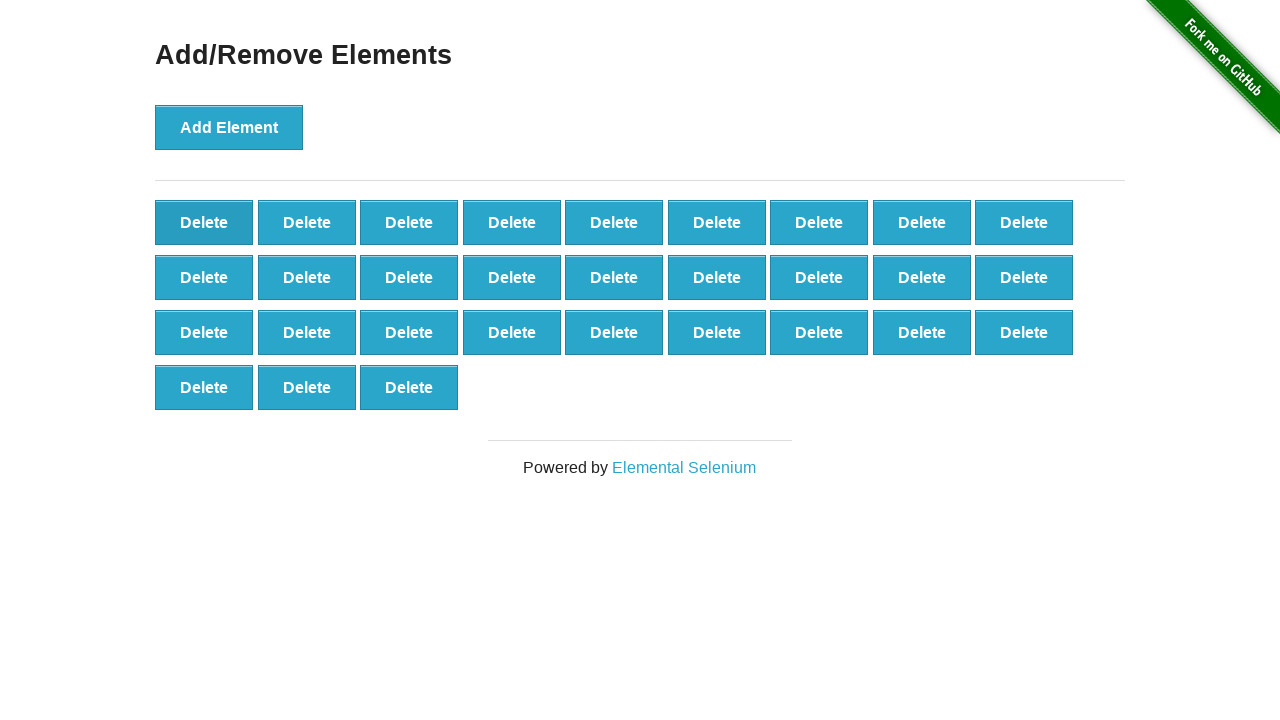

Clicked delete button (iteration 71/90) at (204, 222) on button.added-manually >> nth=0
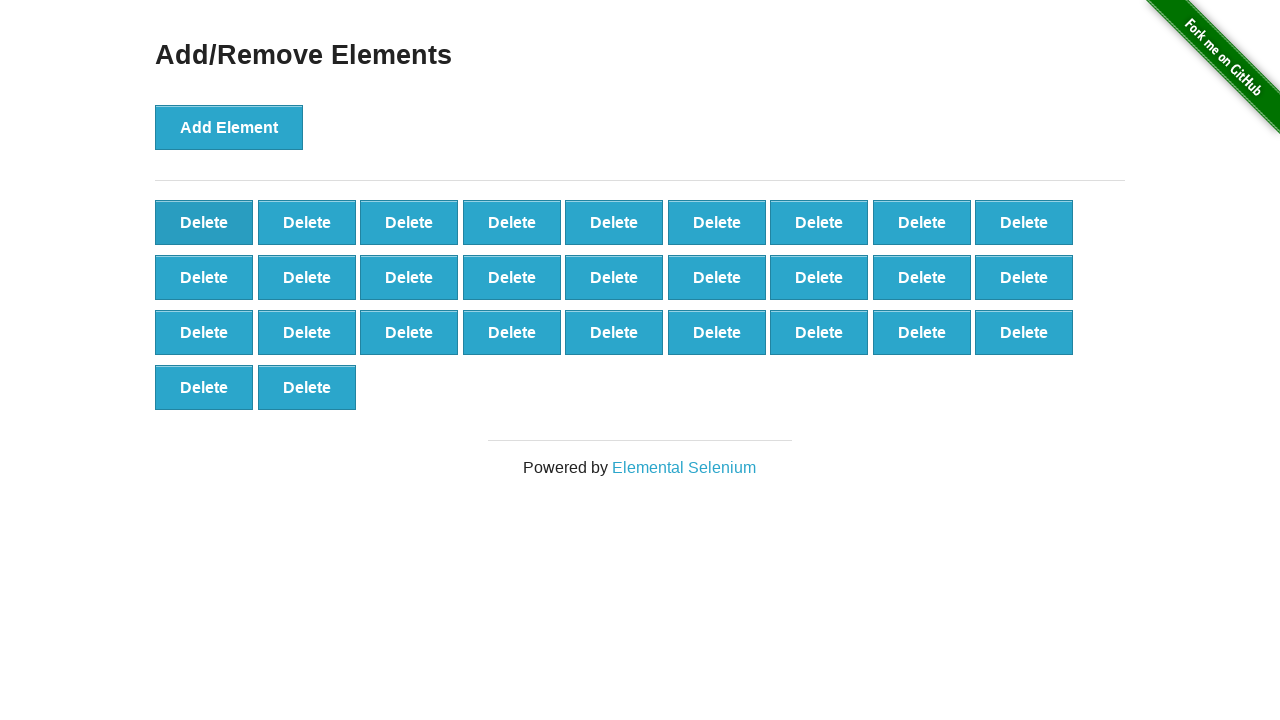

Clicked delete button (iteration 72/90) at (204, 222) on button.added-manually >> nth=0
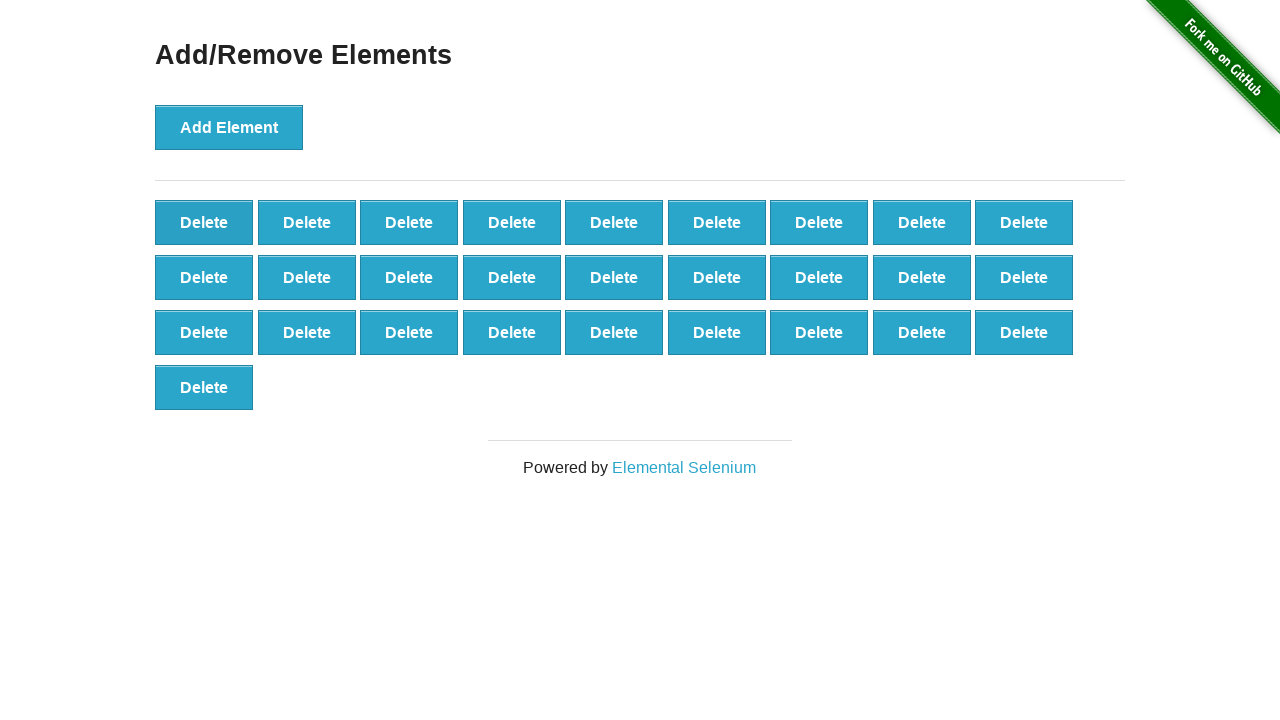

Clicked delete button (iteration 73/90) at (204, 222) on button.added-manually >> nth=0
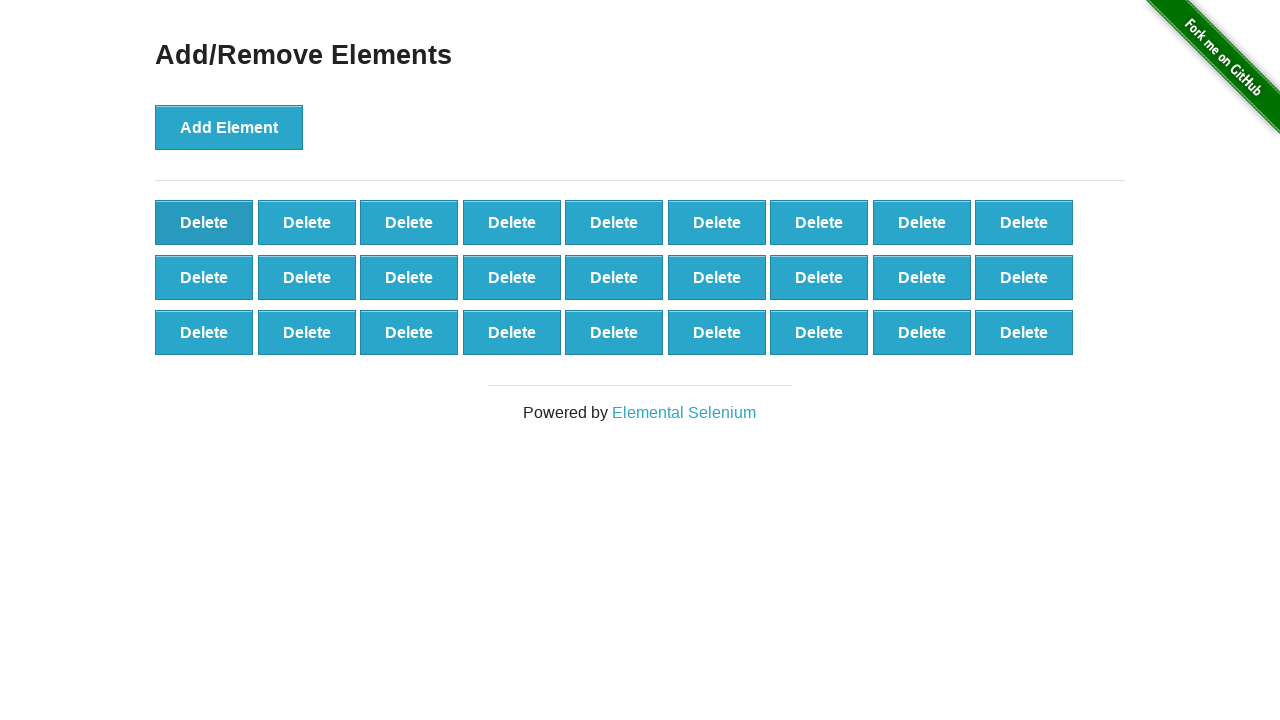

Clicked delete button (iteration 74/90) at (204, 222) on button.added-manually >> nth=0
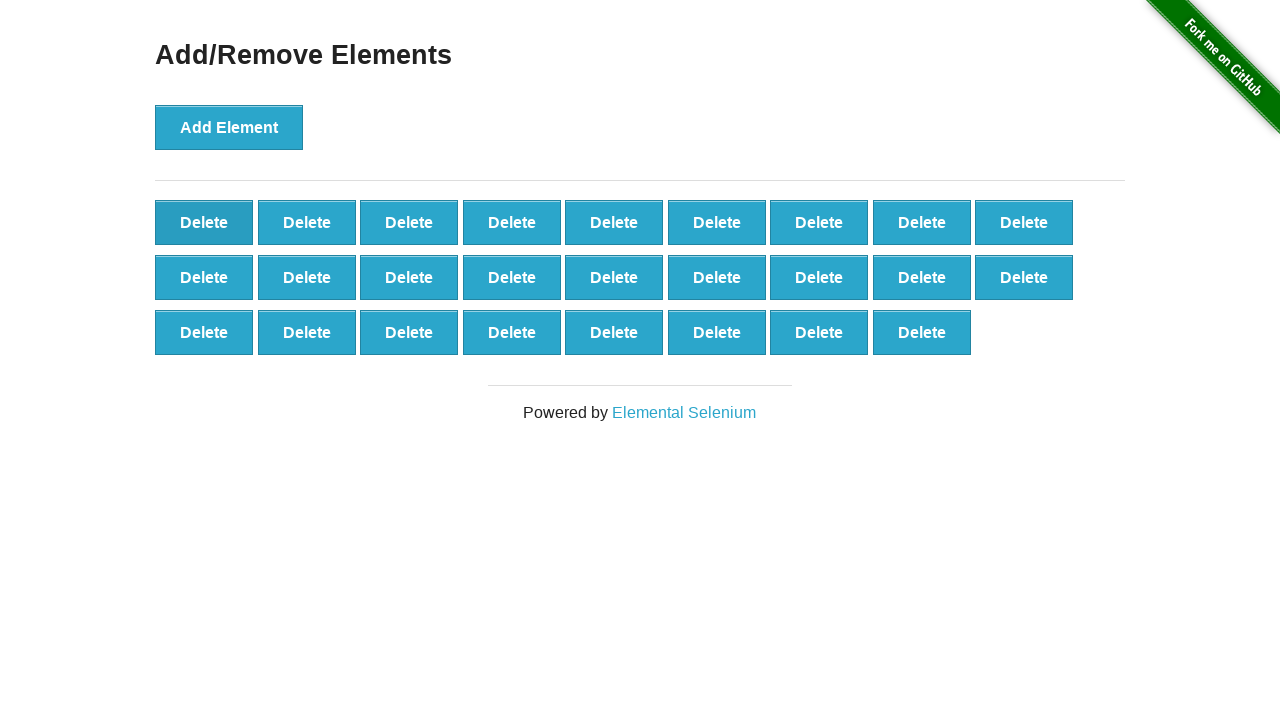

Clicked delete button (iteration 75/90) at (204, 222) on button.added-manually >> nth=0
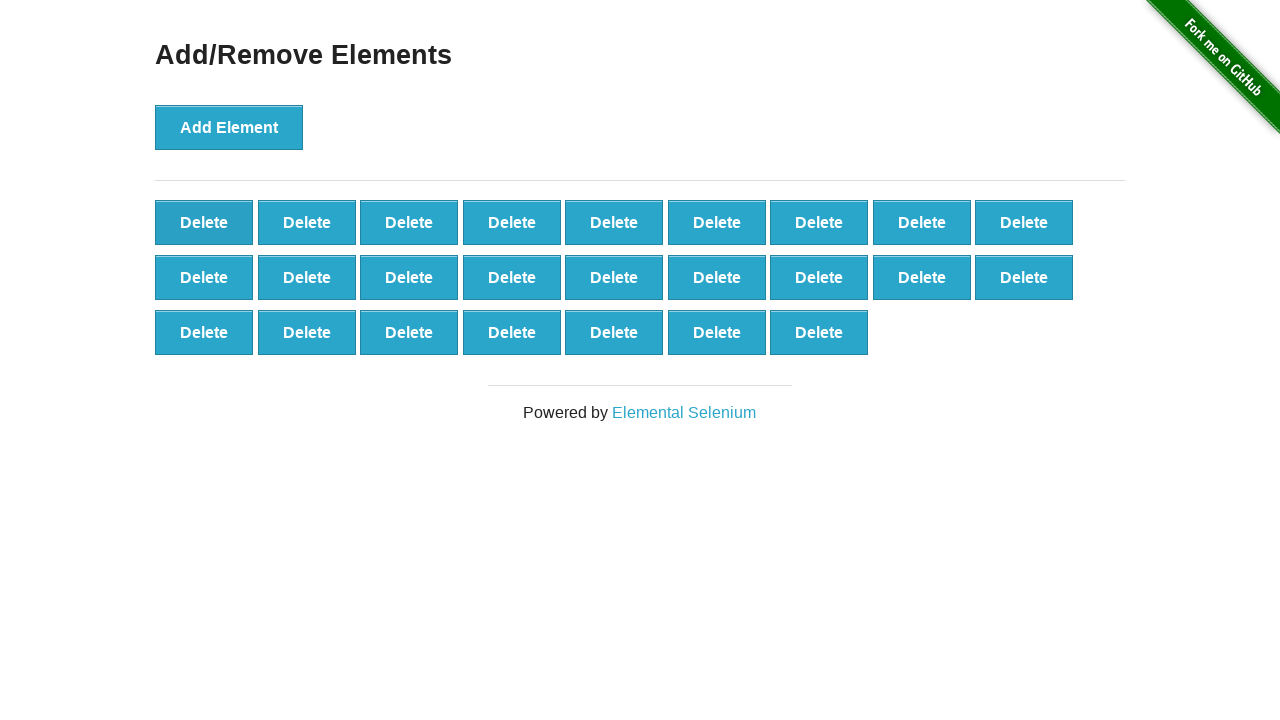

Clicked delete button (iteration 76/90) at (204, 222) on button.added-manually >> nth=0
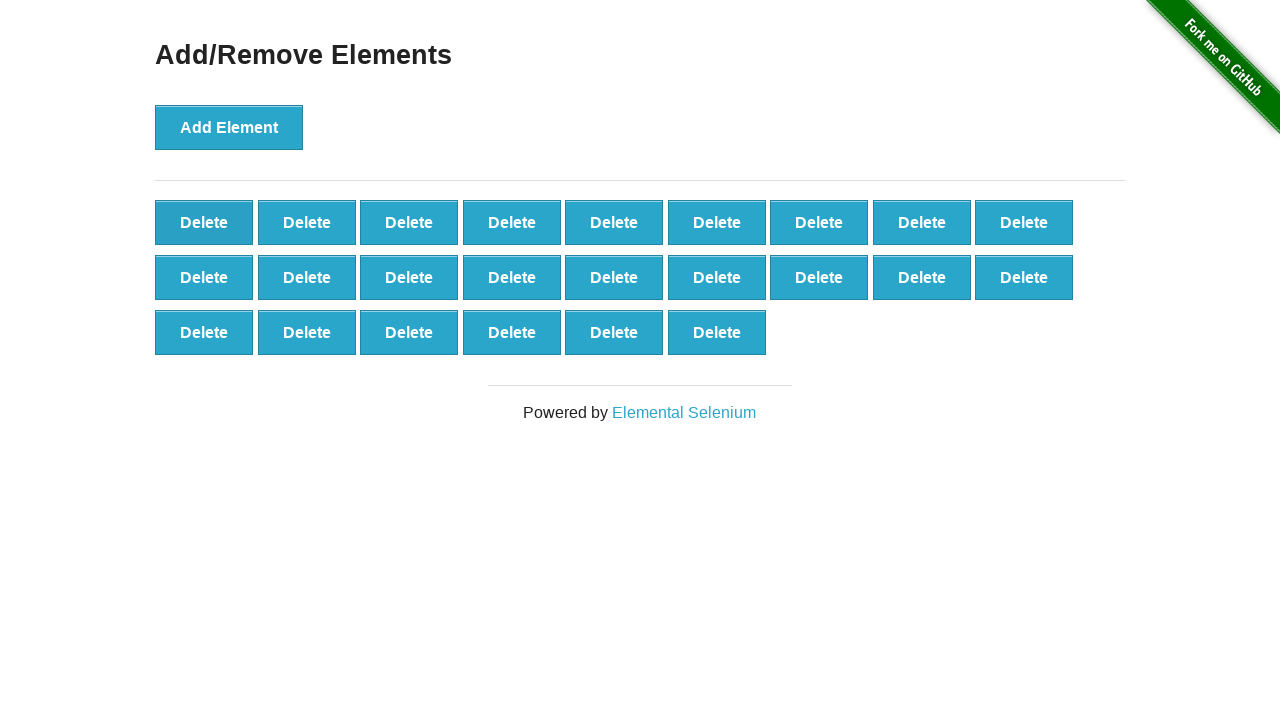

Clicked delete button (iteration 77/90) at (204, 222) on button.added-manually >> nth=0
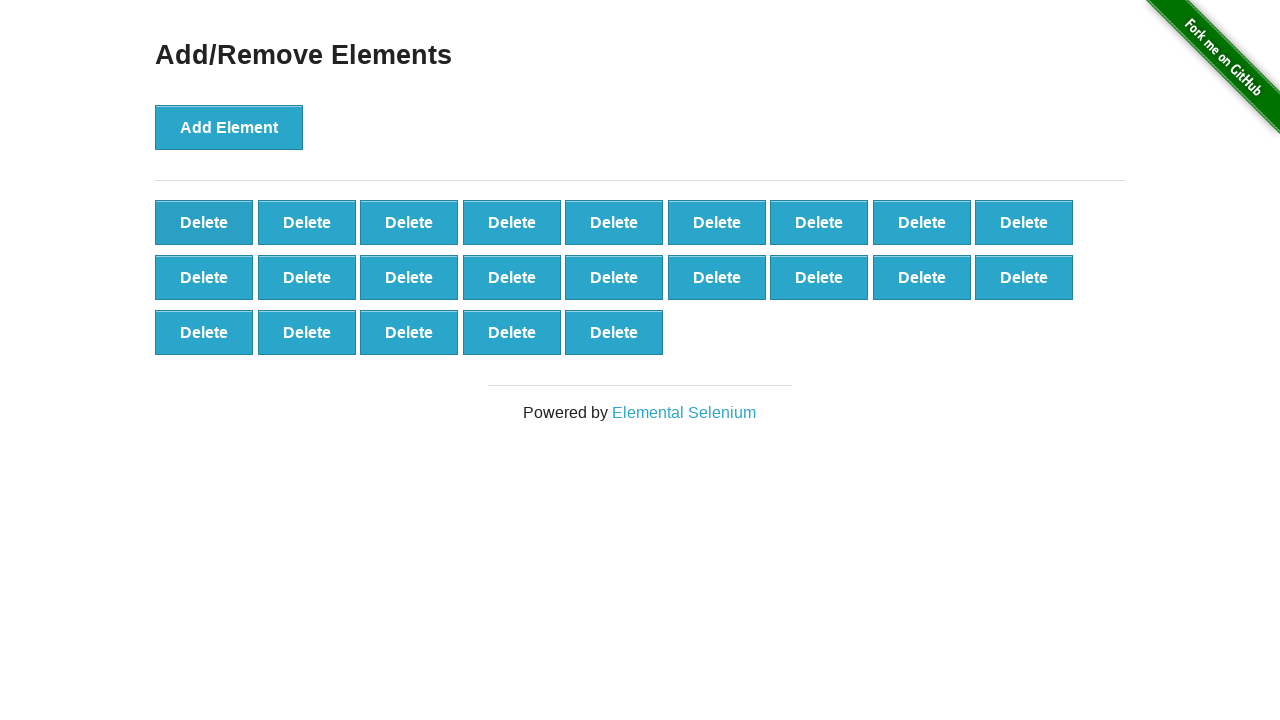

Clicked delete button (iteration 78/90) at (204, 222) on button.added-manually >> nth=0
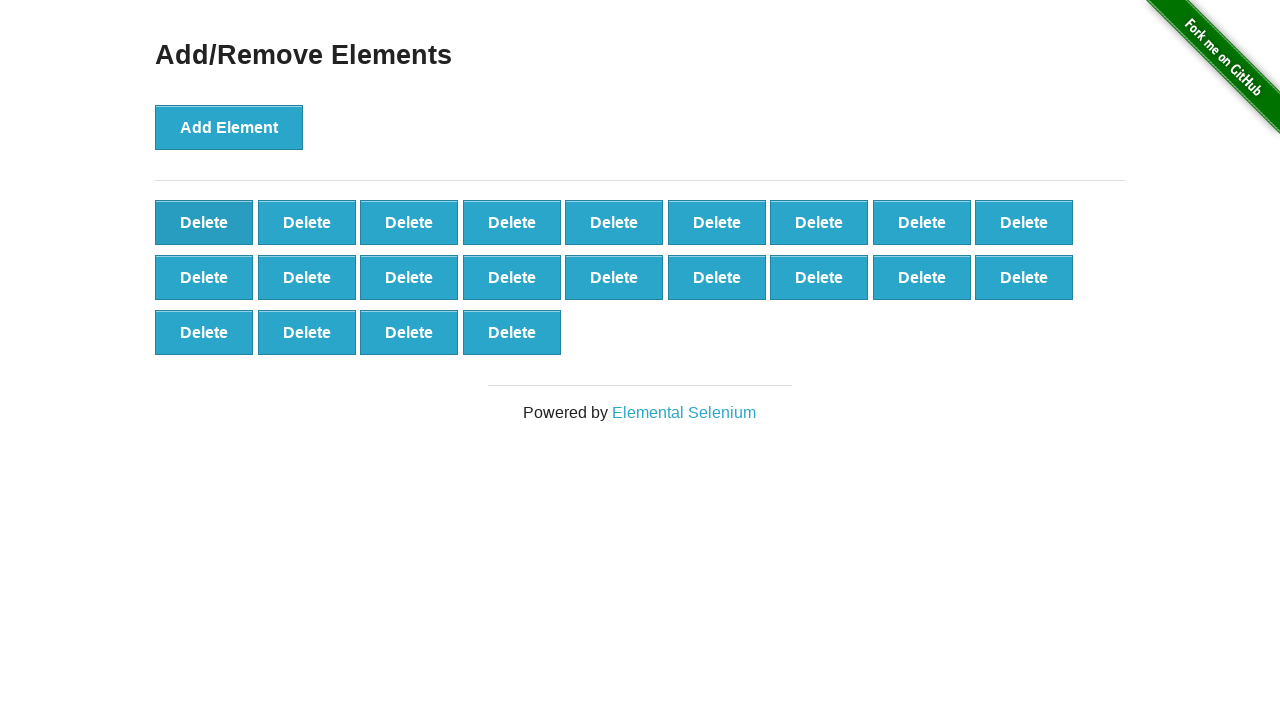

Clicked delete button (iteration 79/90) at (204, 222) on button.added-manually >> nth=0
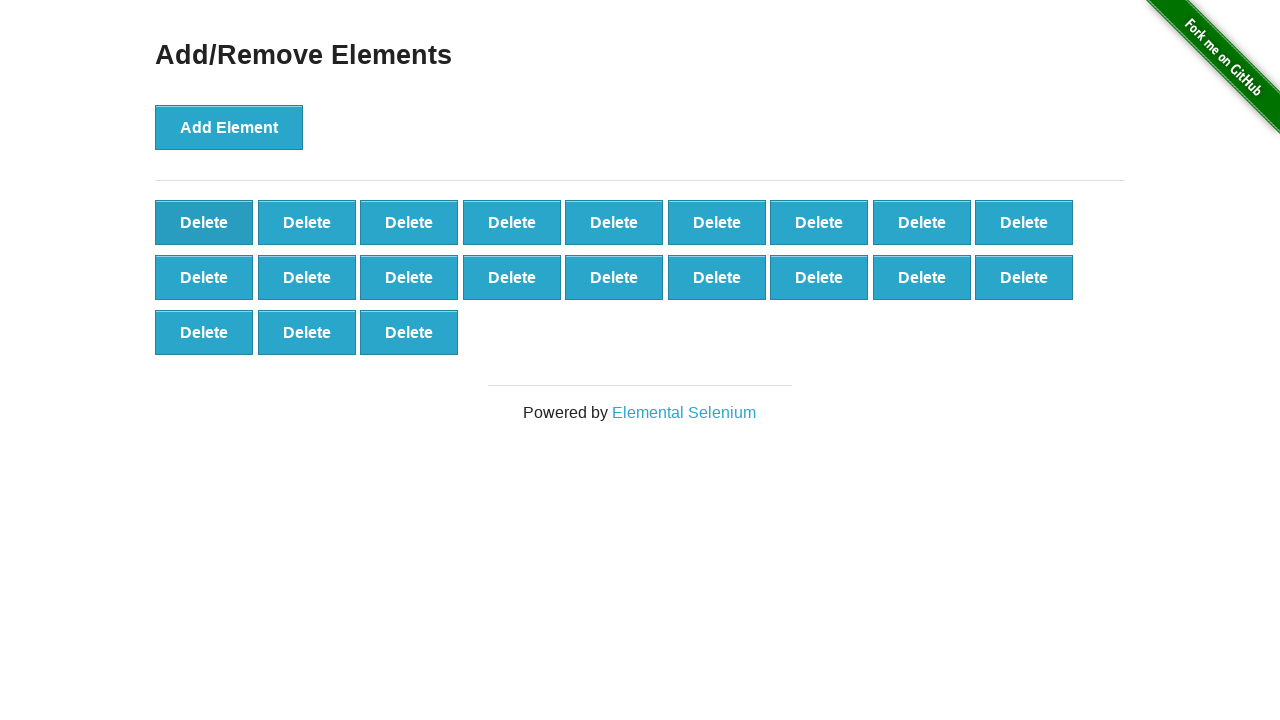

Clicked delete button (iteration 80/90) at (204, 222) on button.added-manually >> nth=0
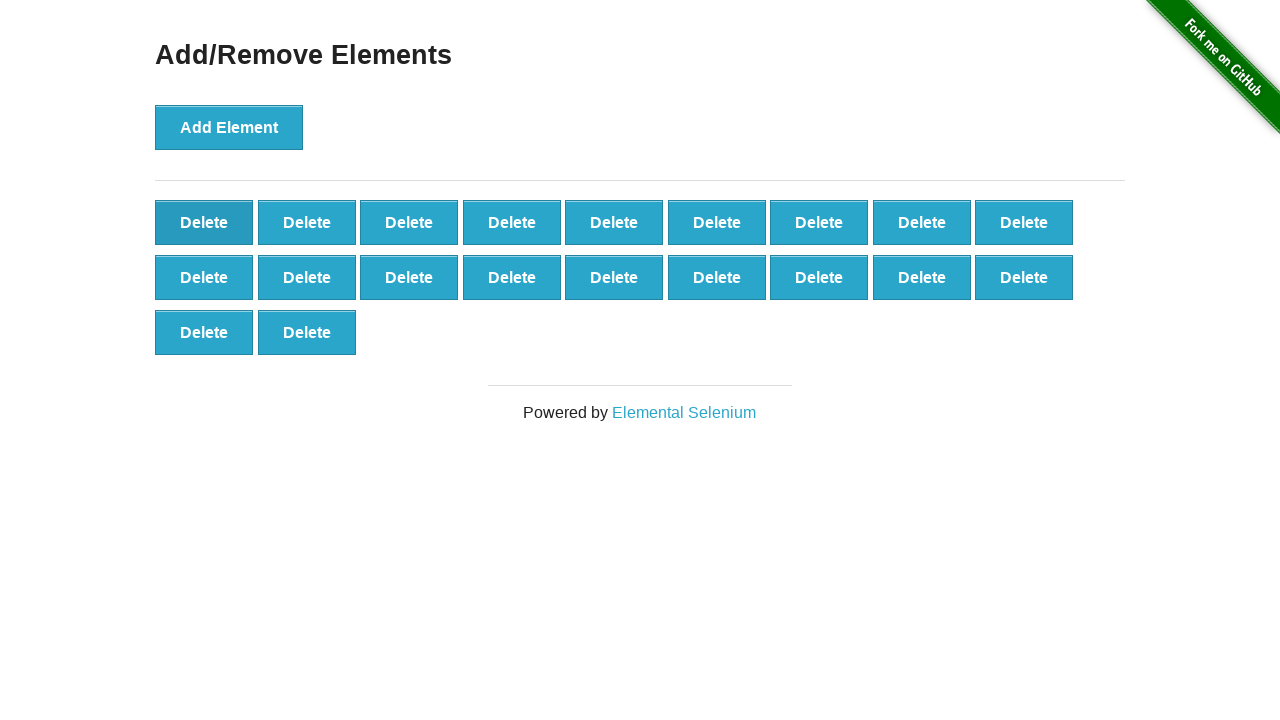

Clicked delete button (iteration 81/90) at (204, 222) on button.added-manually >> nth=0
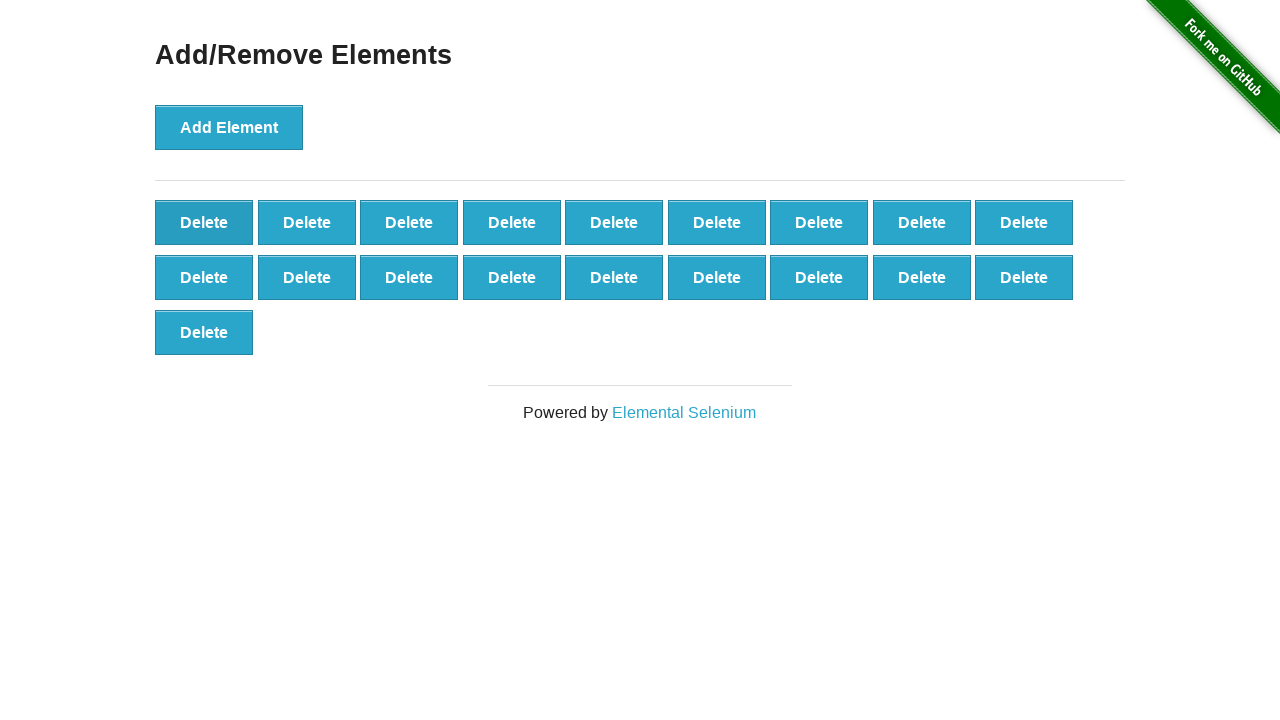

Clicked delete button (iteration 82/90) at (204, 222) on button.added-manually >> nth=0
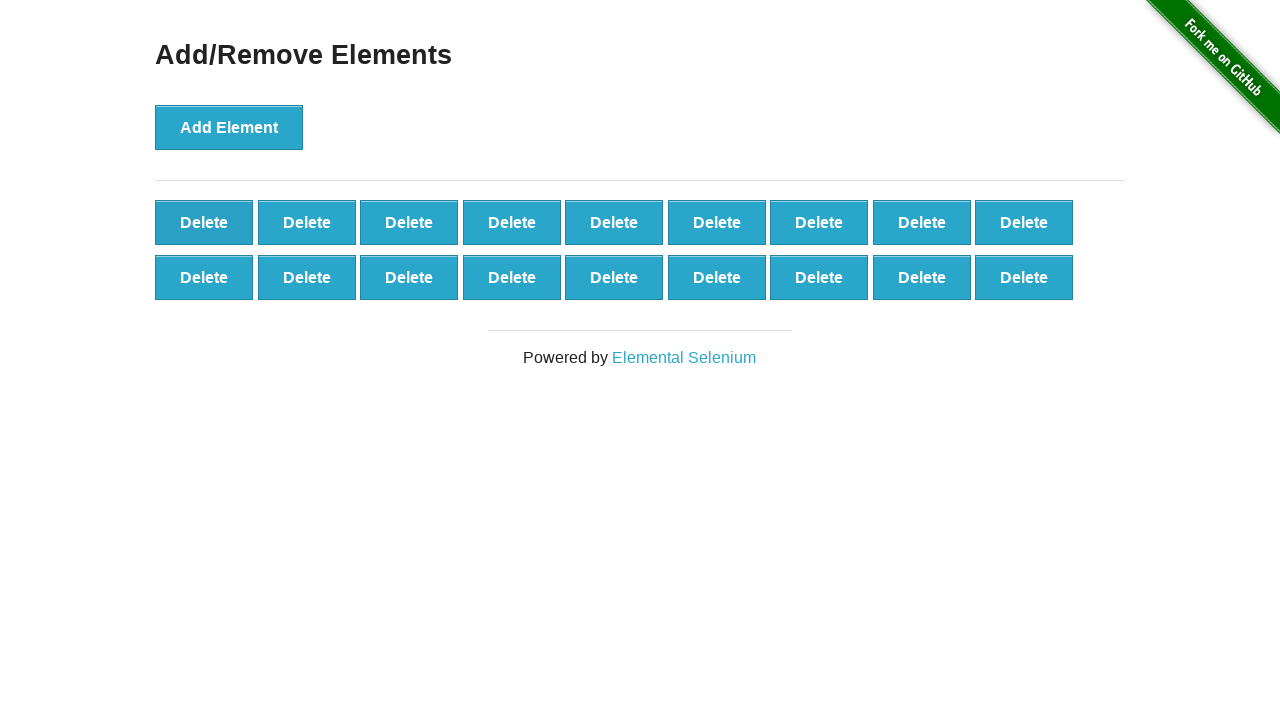

Clicked delete button (iteration 83/90) at (204, 222) on button.added-manually >> nth=0
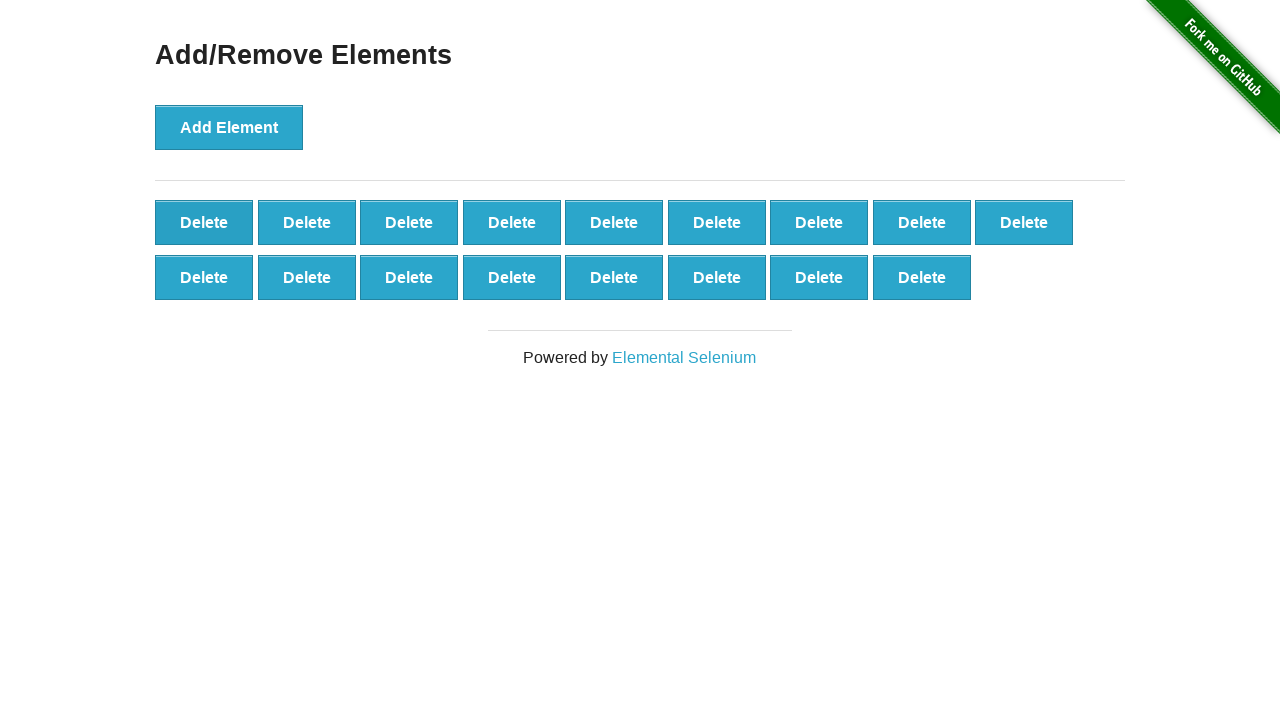

Clicked delete button (iteration 84/90) at (204, 222) on button.added-manually >> nth=0
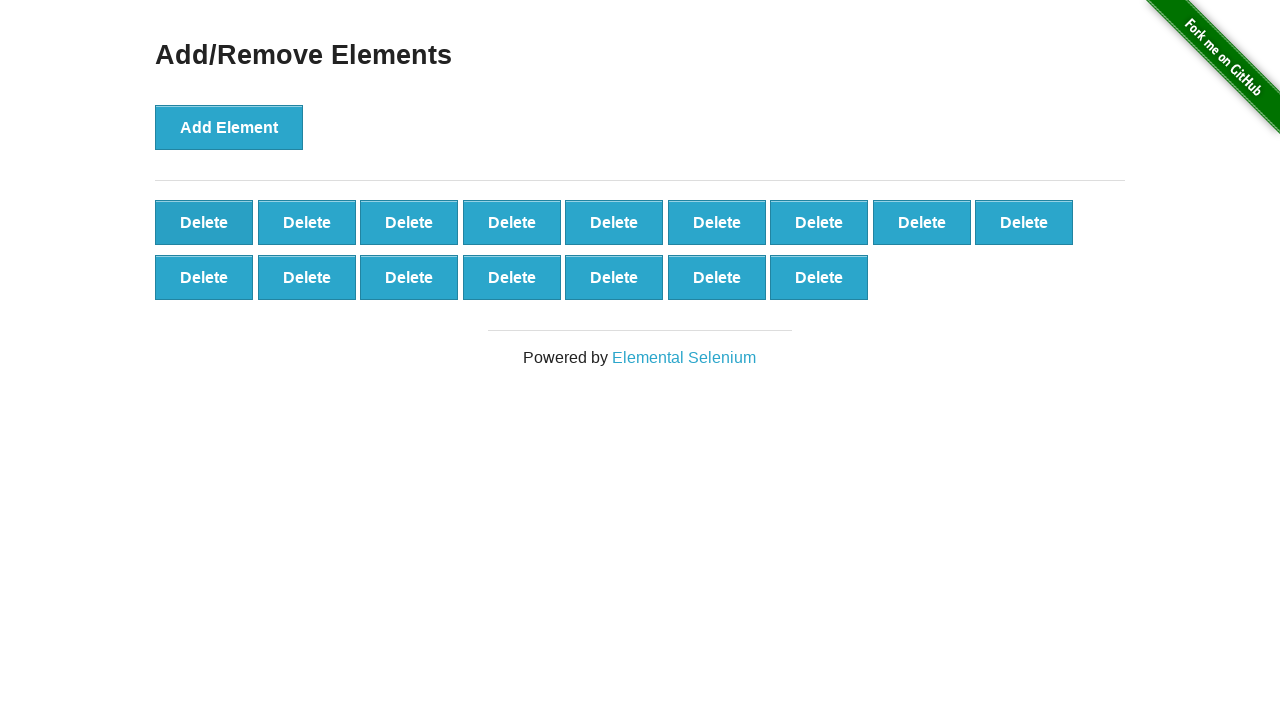

Clicked delete button (iteration 85/90) at (204, 222) on button.added-manually >> nth=0
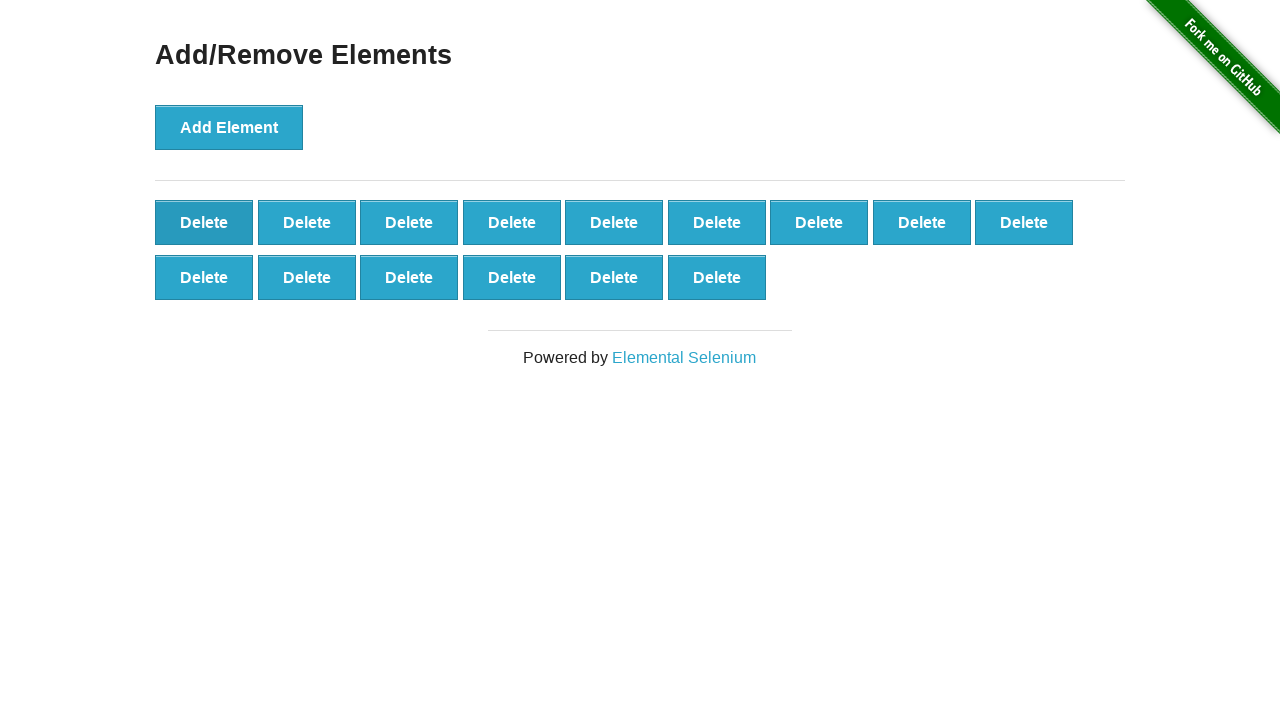

Clicked delete button (iteration 86/90) at (204, 222) on button.added-manually >> nth=0
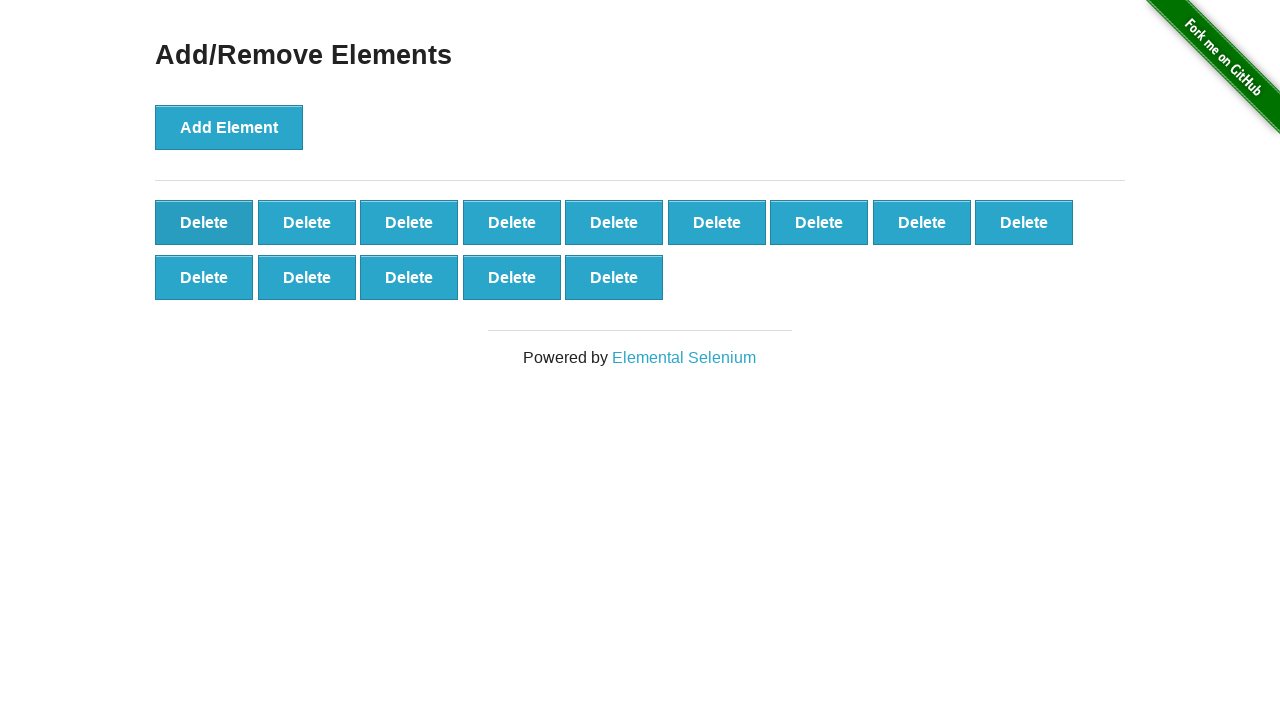

Clicked delete button (iteration 87/90) at (204, 222) on button.added-manually >> nth=0
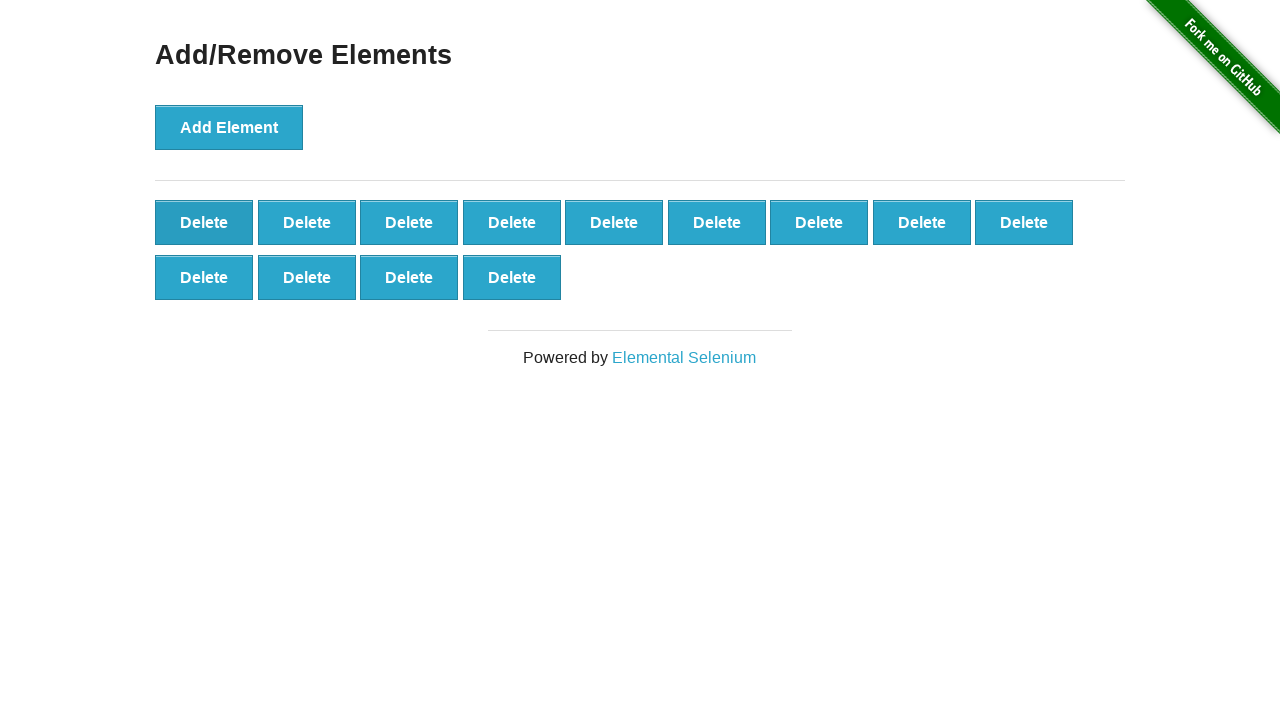

Clicked delete button (iteration 88/90) at (204, 222) on button.added-manually >> nth=0
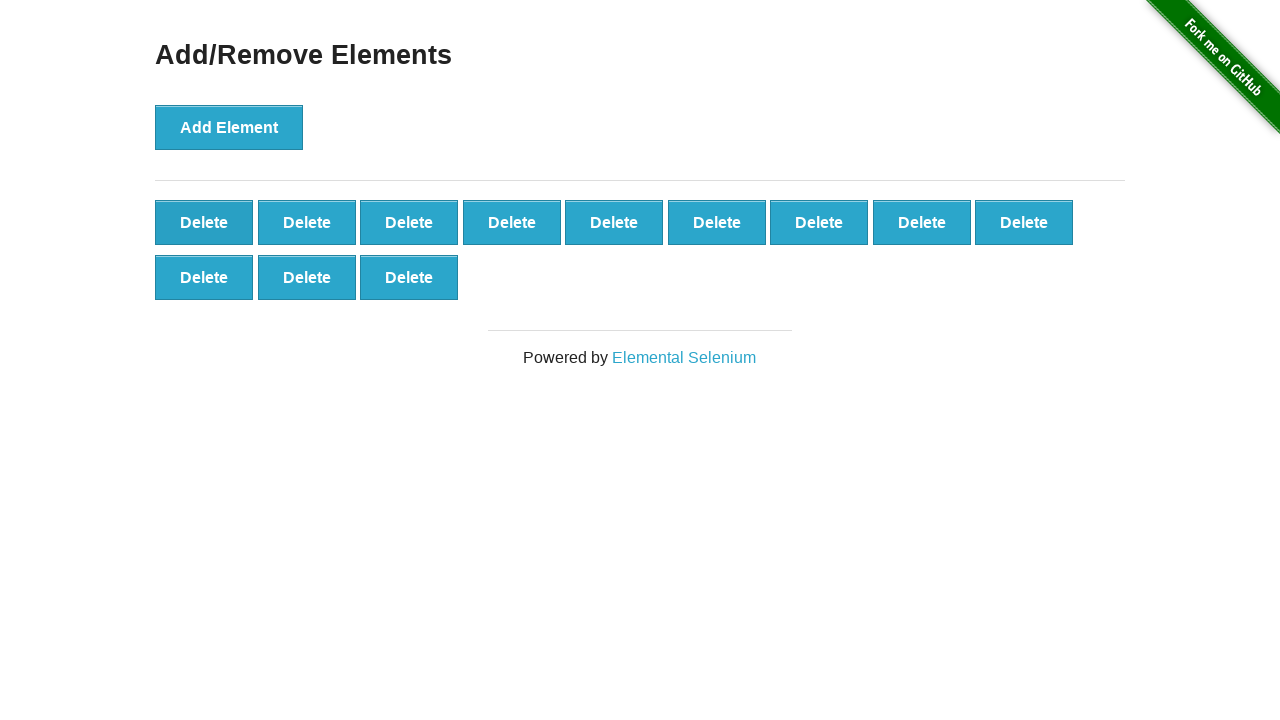

Clicked delete button (iteration 89/90) at (204, 222) on button.added-manually >> nth=0
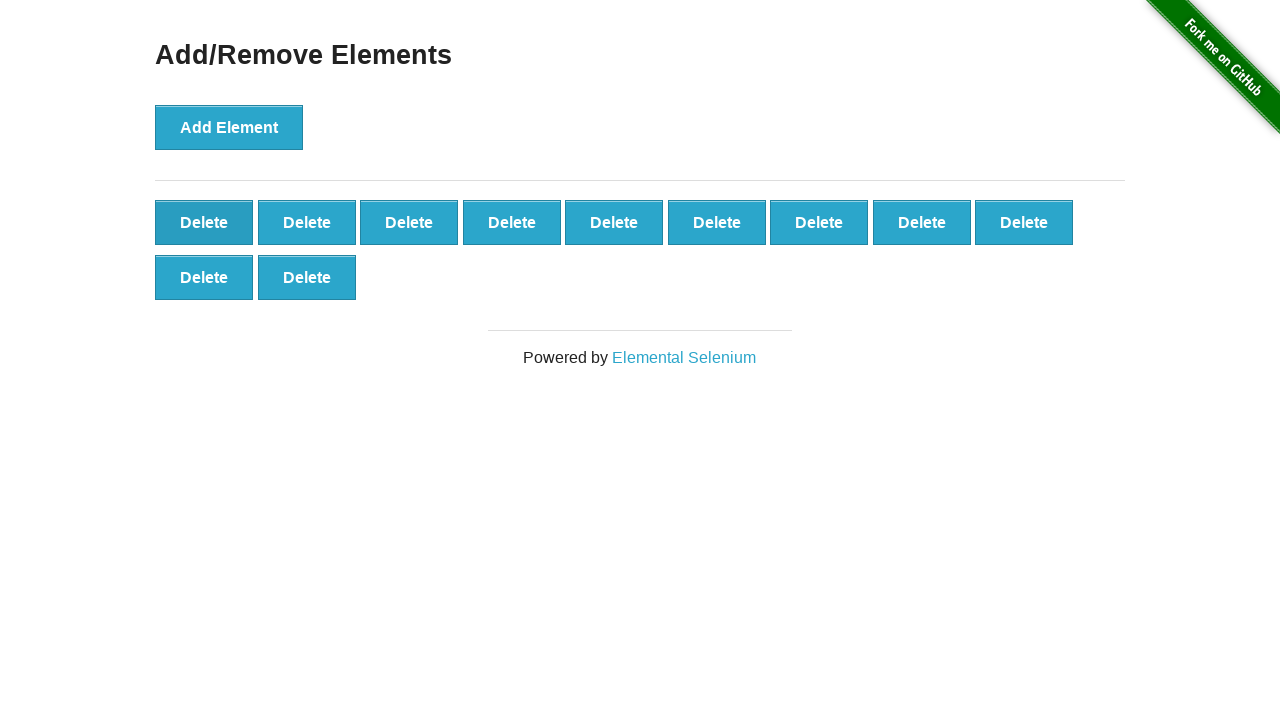

Clicked delete button (iteration 90/90) at (204, 222) on button.added-manually >> nth=0
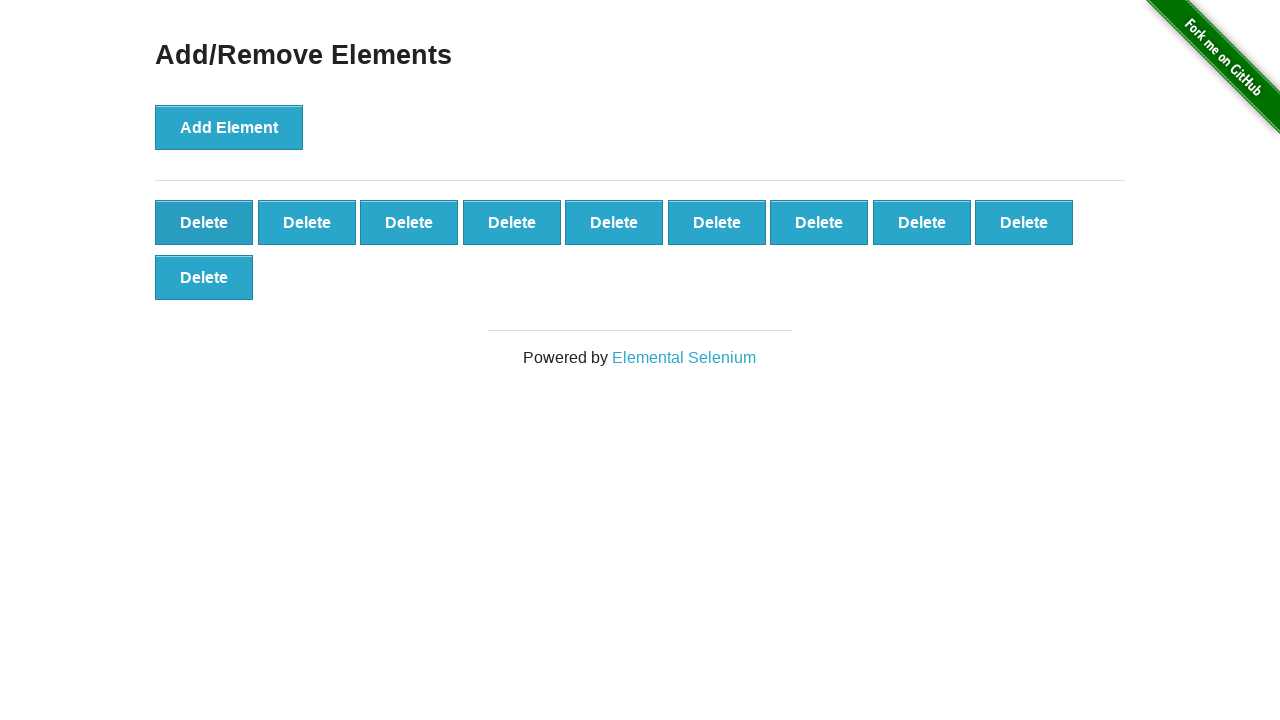

Verified 10 delete buttons remain after removing 90 elements
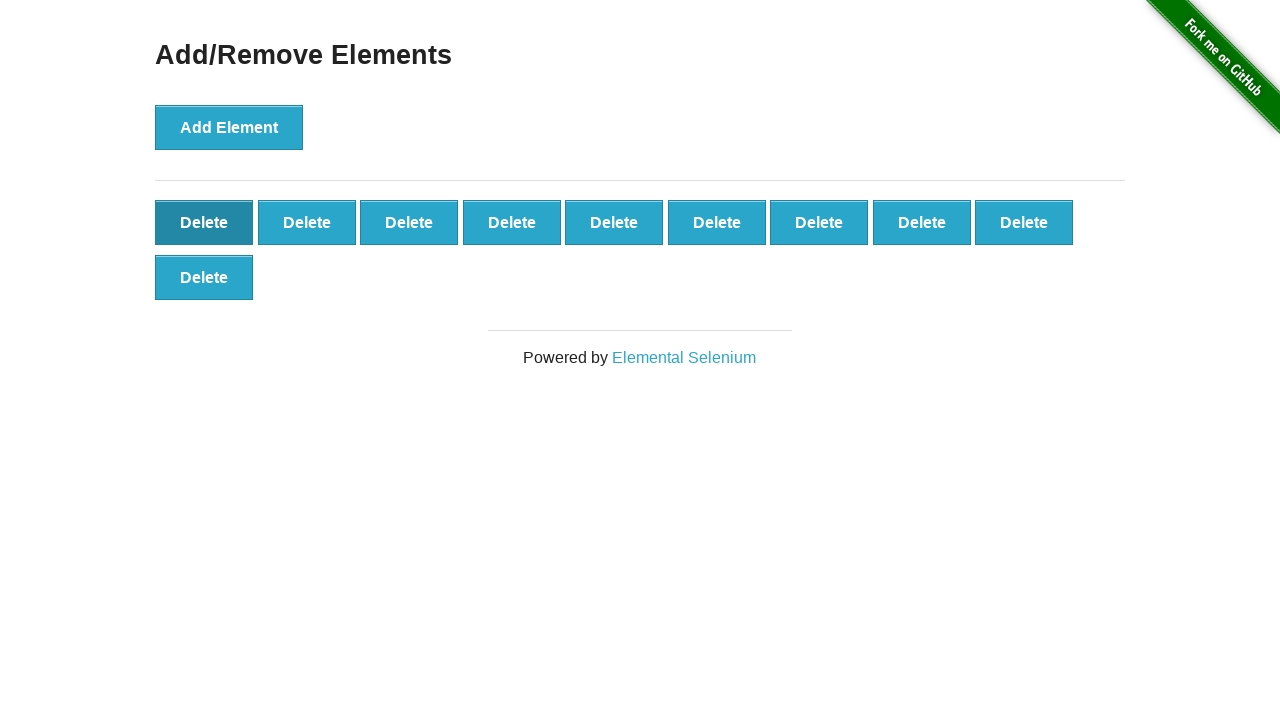

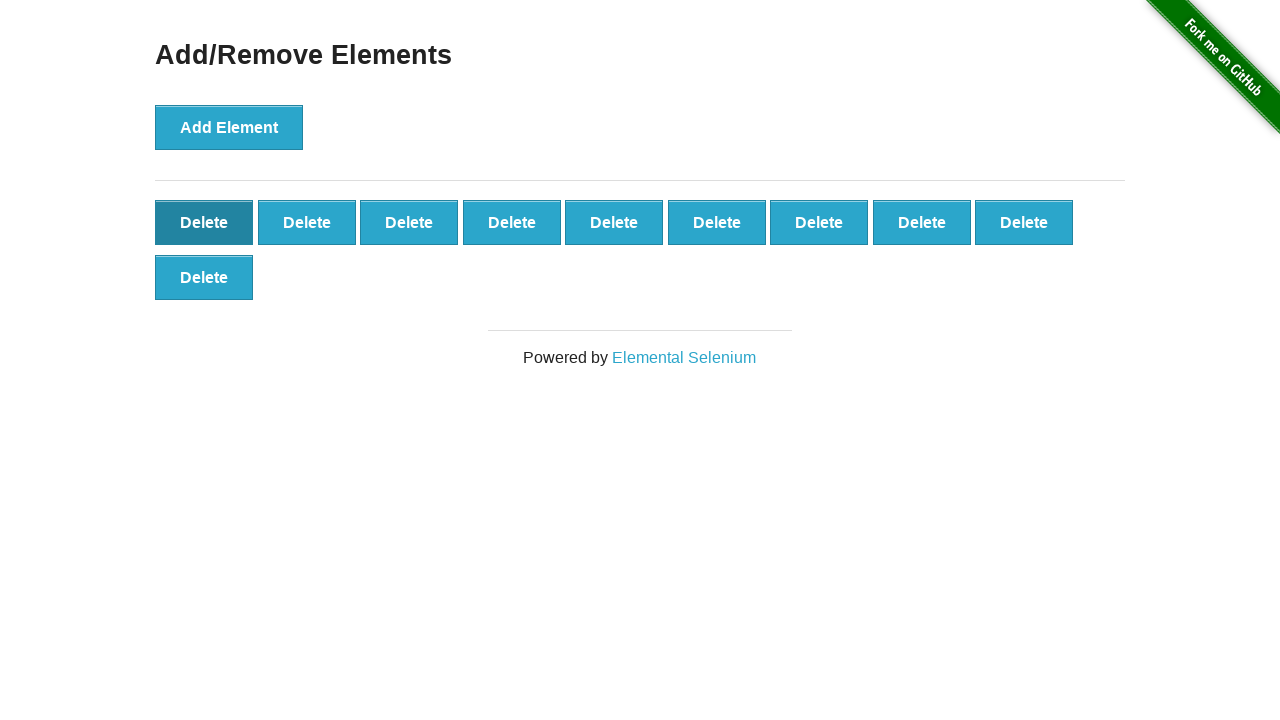